Tests navigation through all book category links by clicking each category and verifying the page title updates accordingly

Starting URL: http://books.toscrape.com

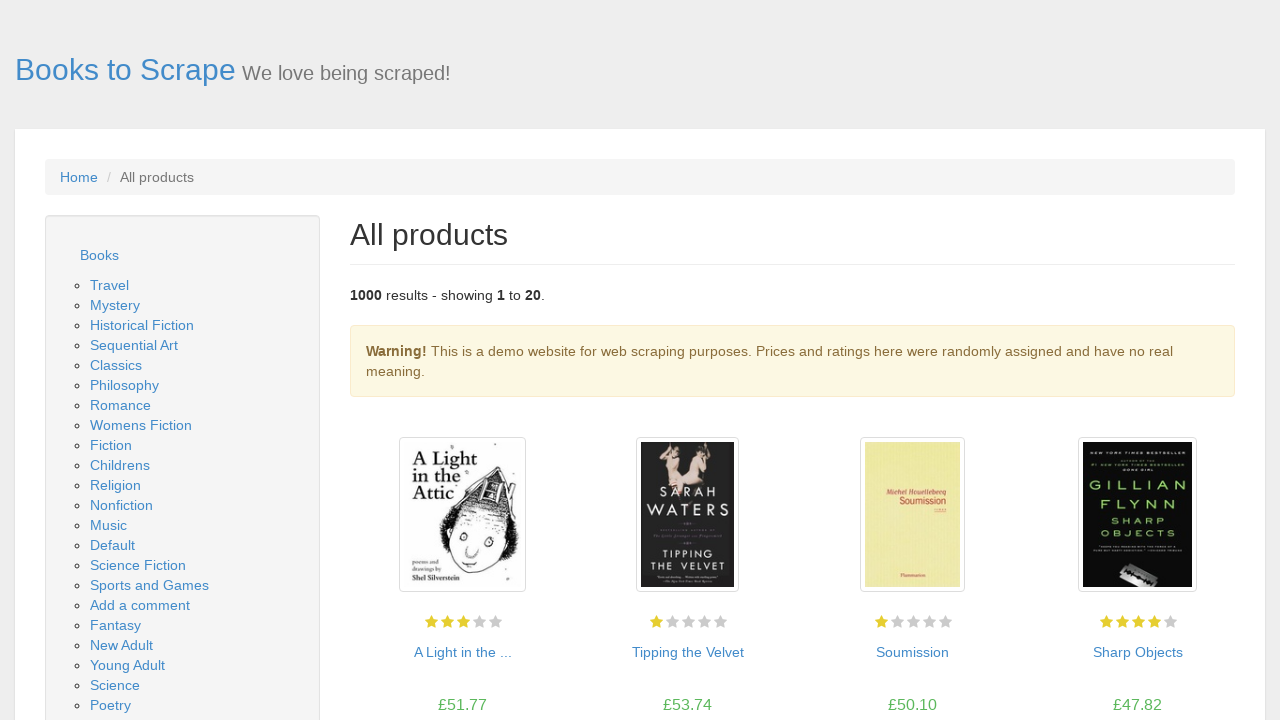

Clicked on category link 'Books' at (182, 255) on a:text-is('Books')
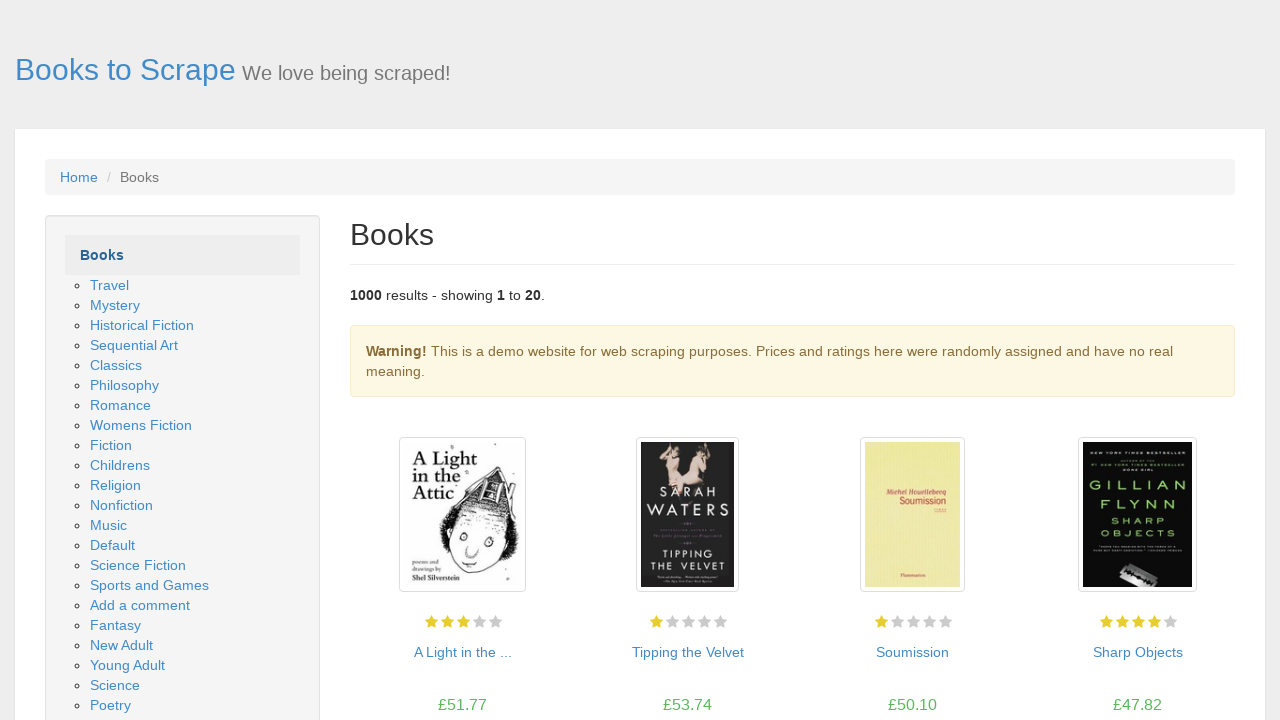

Page loaded for category 'Books'
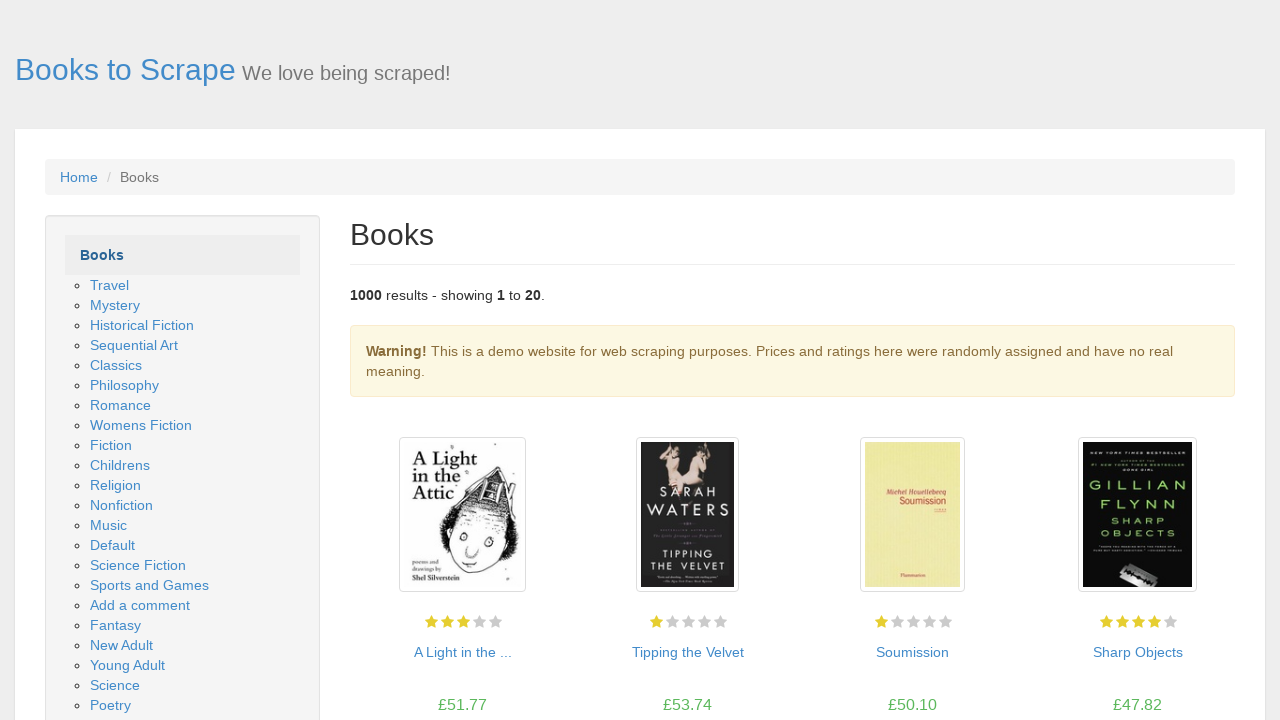

Verified page title contains 'Books'
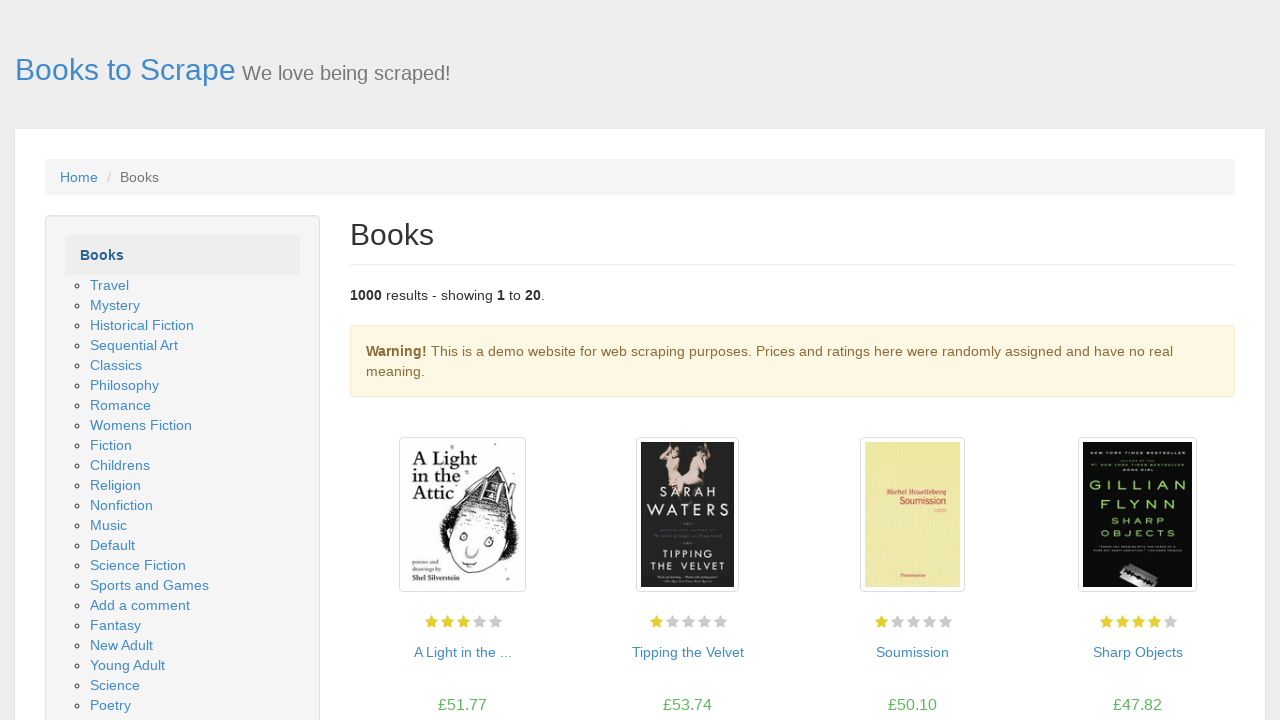

Navigated back to home page
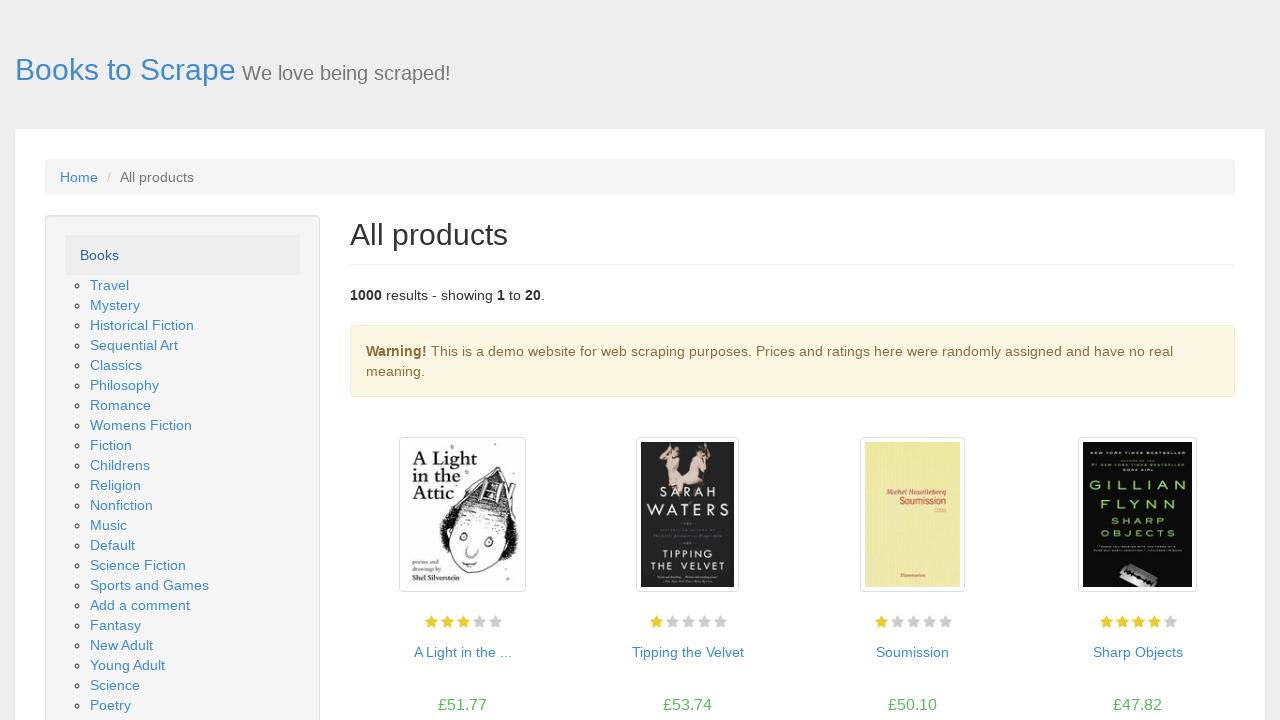

Clicked on category link 'Travel' at (110, 285) on a:text-is('Travel')
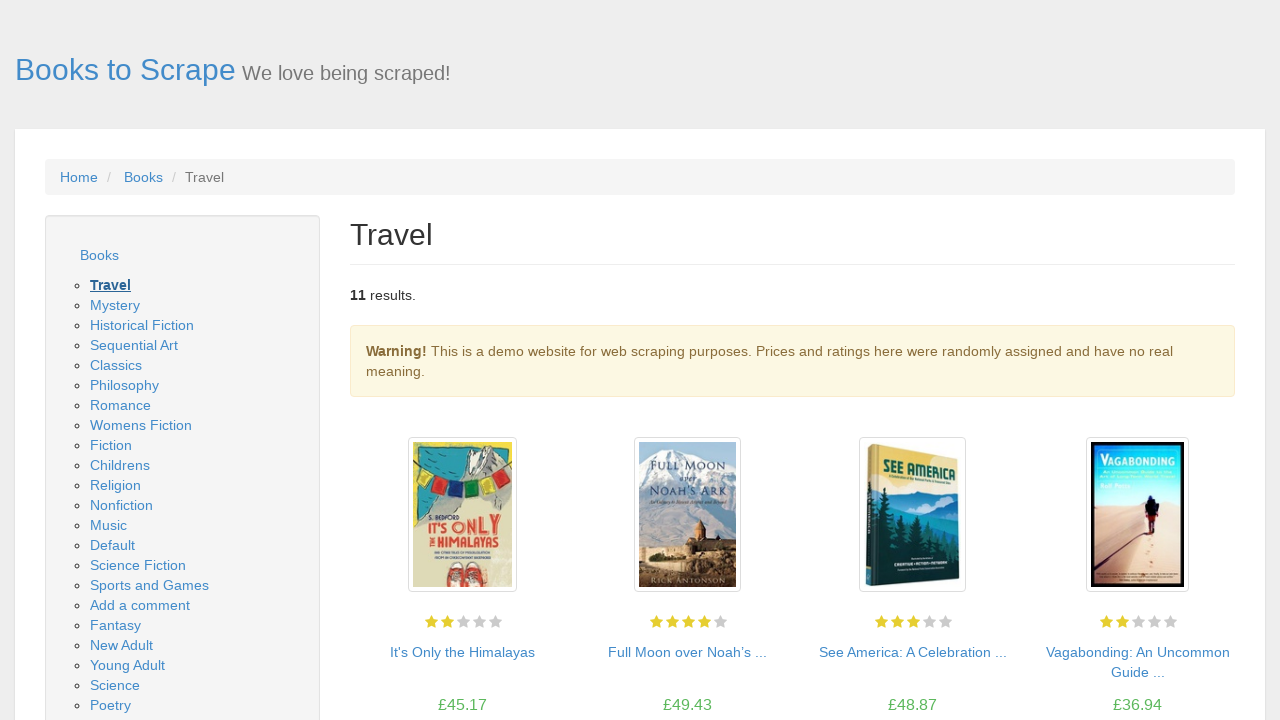

Page loaded for category 'Travel'
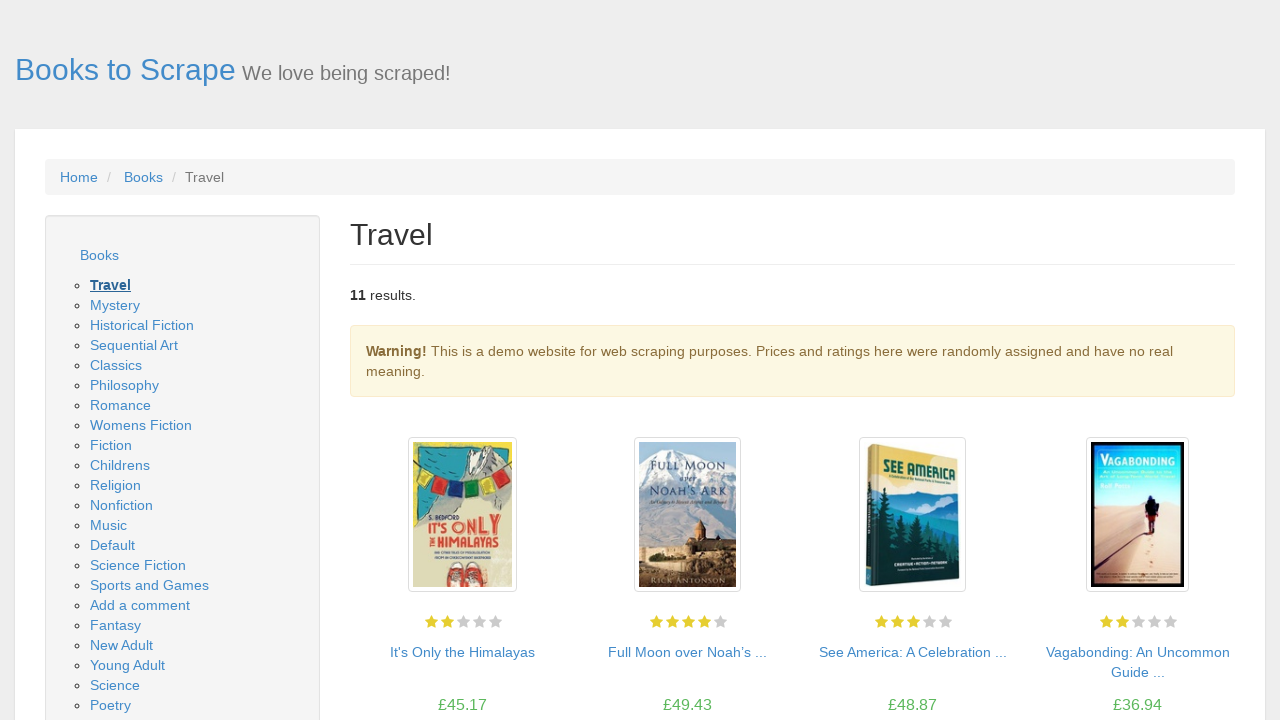

Verified page title contains 'Travel'
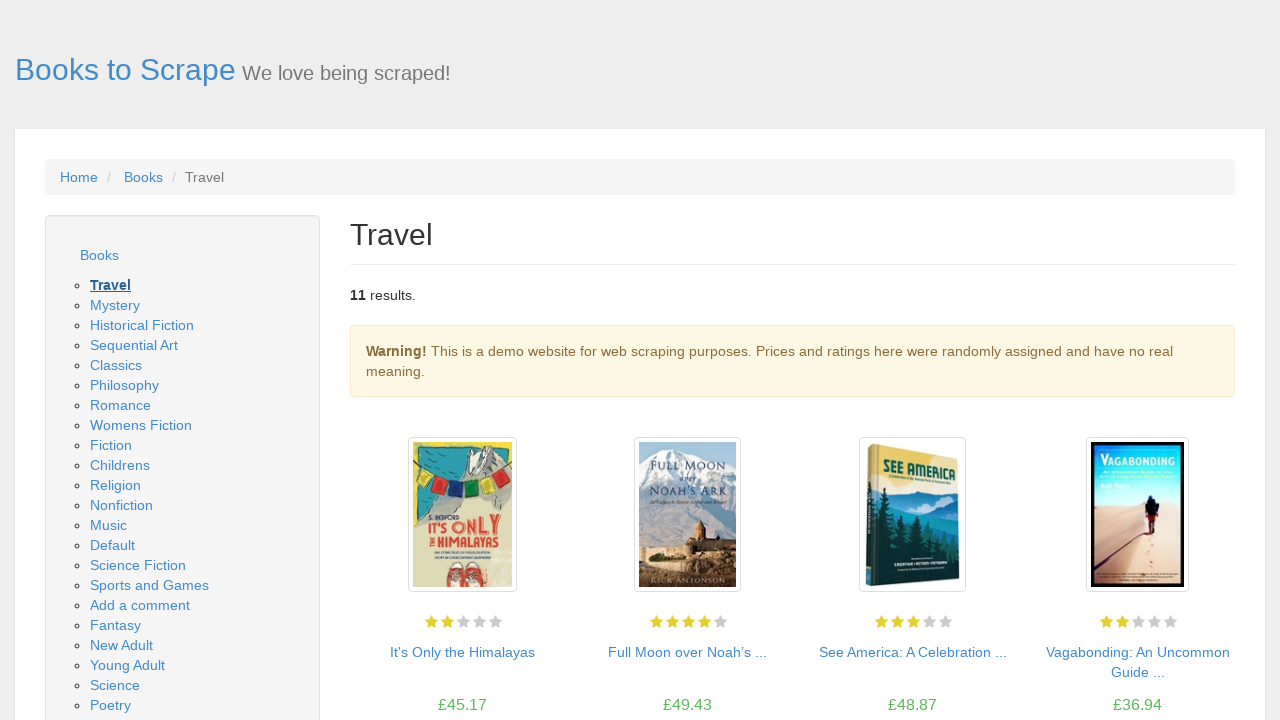

Navigated back to home page
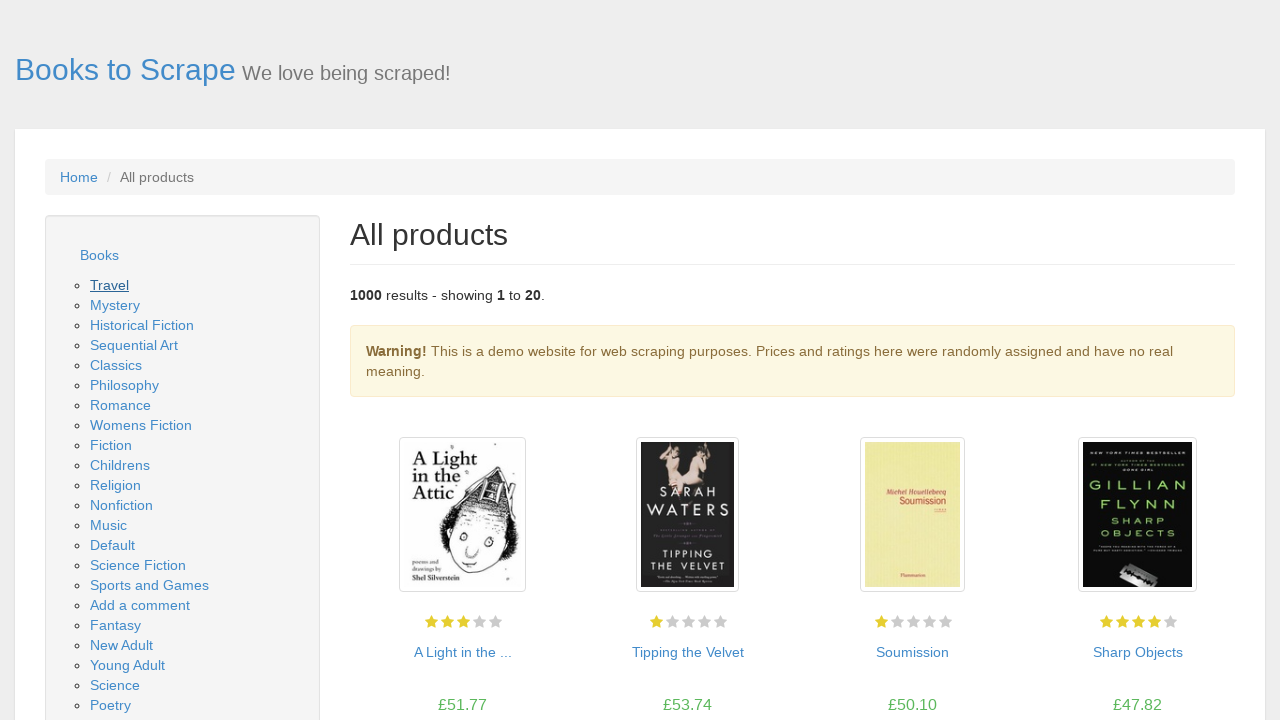

Clicked on category link 'Mystery' at (115, 305) on a:text-is('Mystery')
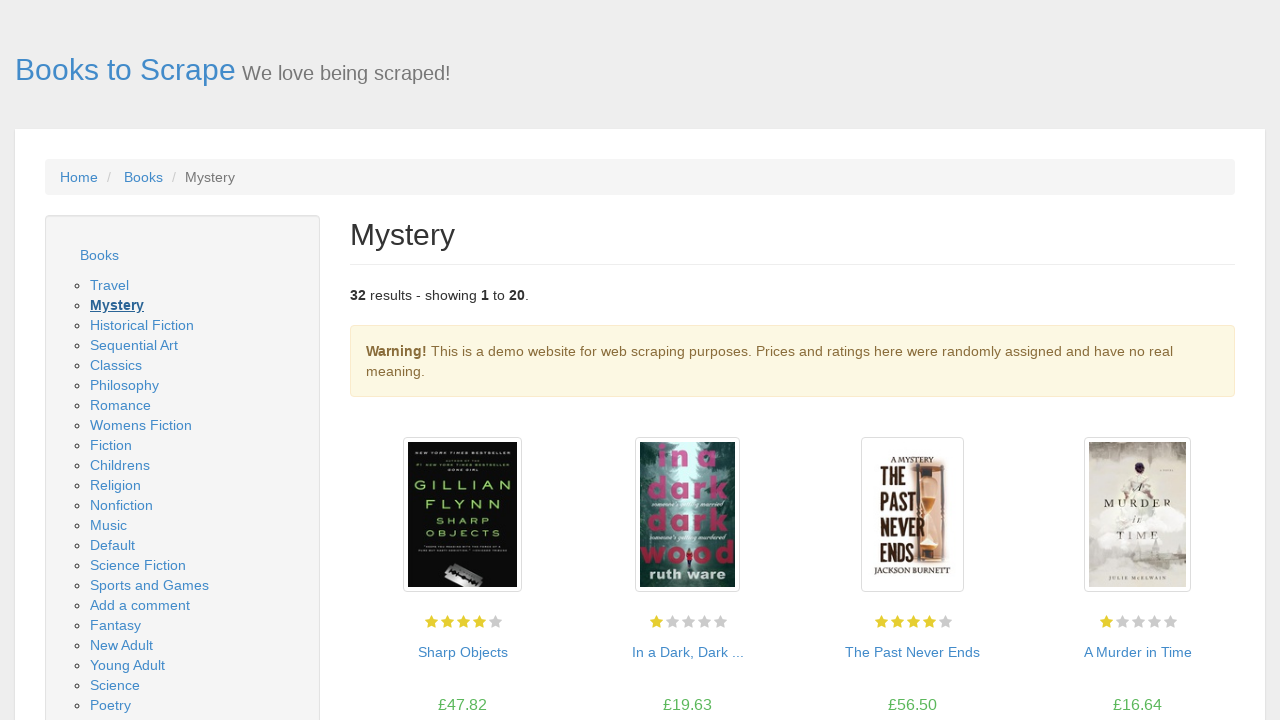

Page loaded for category 'Mystery'
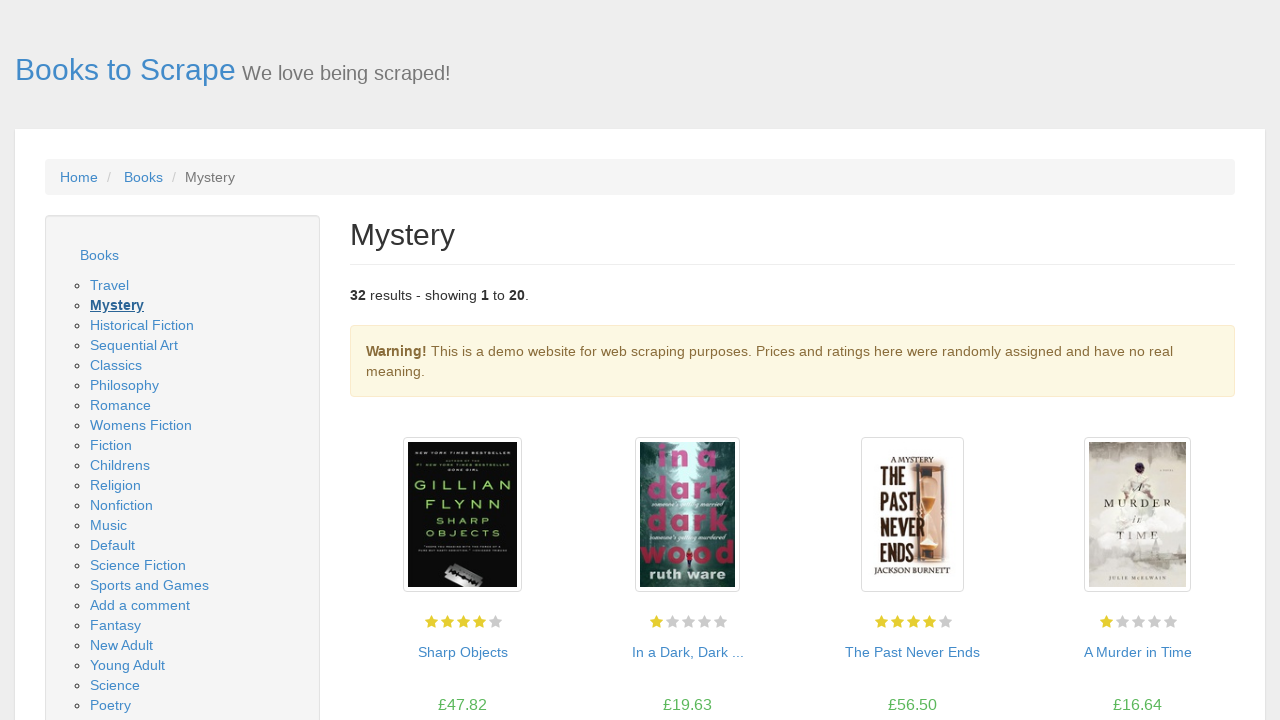

Verified page title contains 'Mystery'
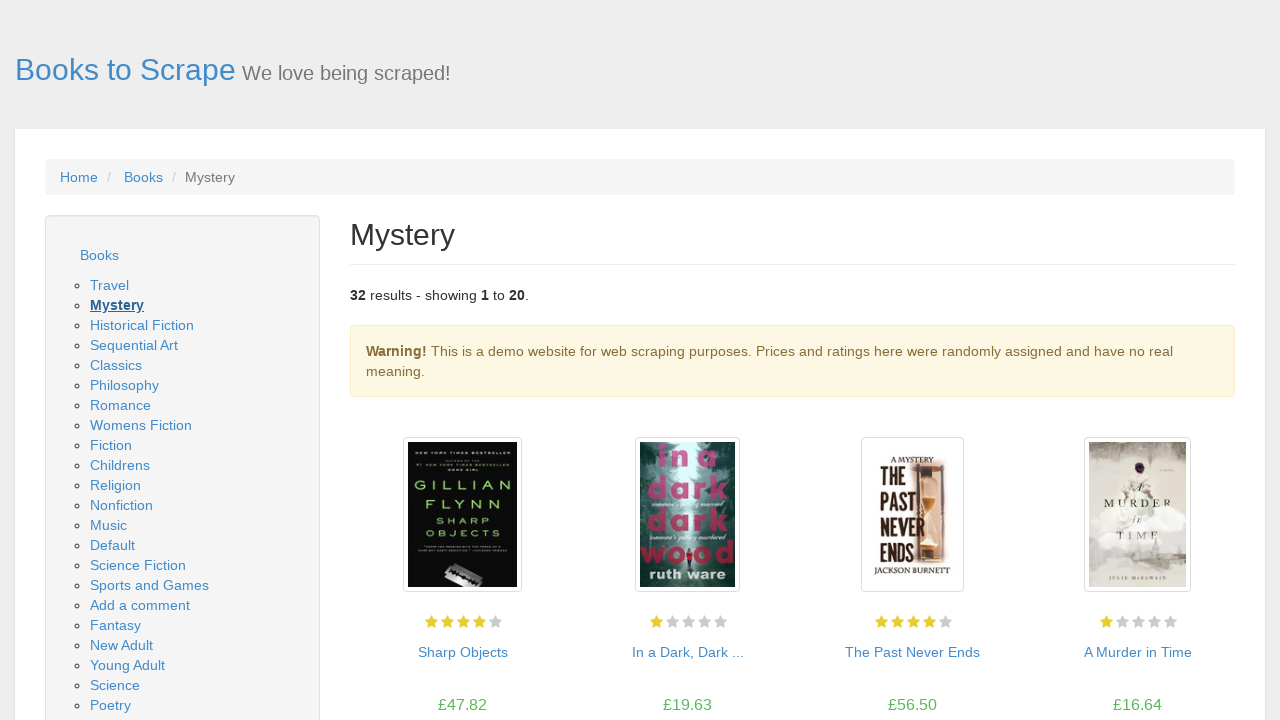

Navigated back to home page
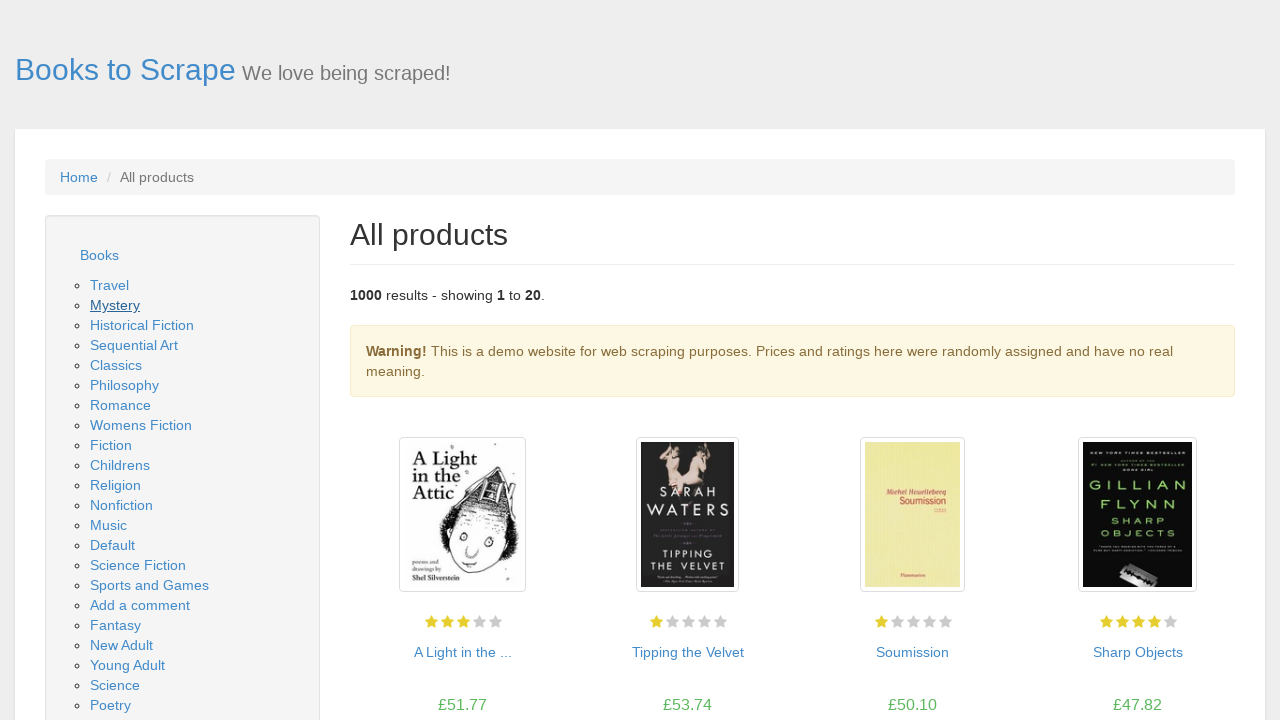

Clicked on category link 'Historical Fiction' at (142, 325) on a:text-is('Historical Fiction')
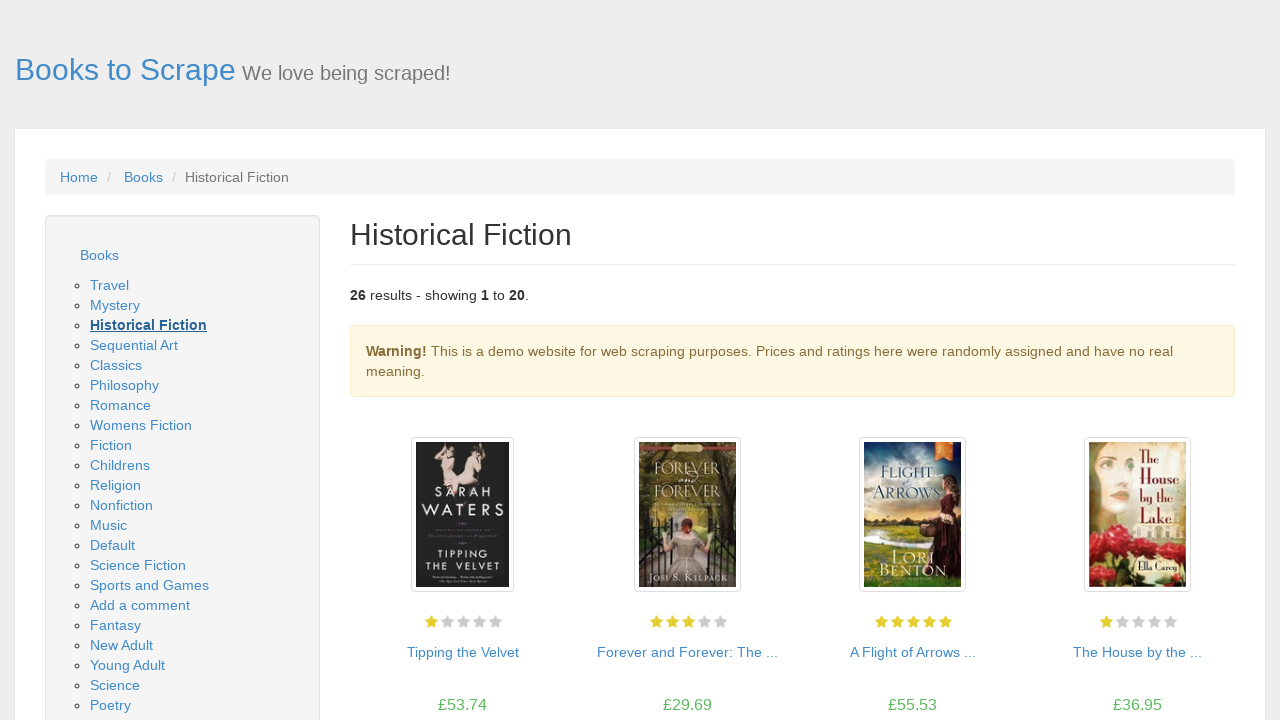

Page loaded for category 'Historical Fiction'
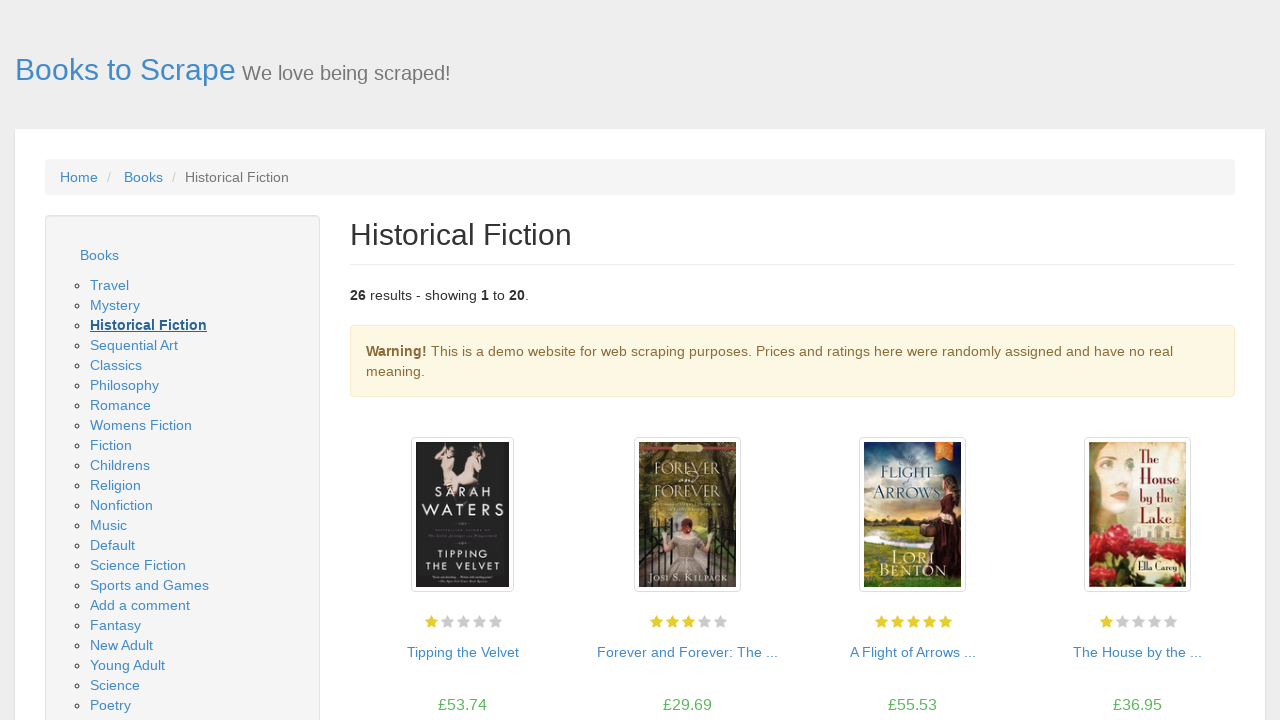

Verified page title contains 'Historical Fiction'
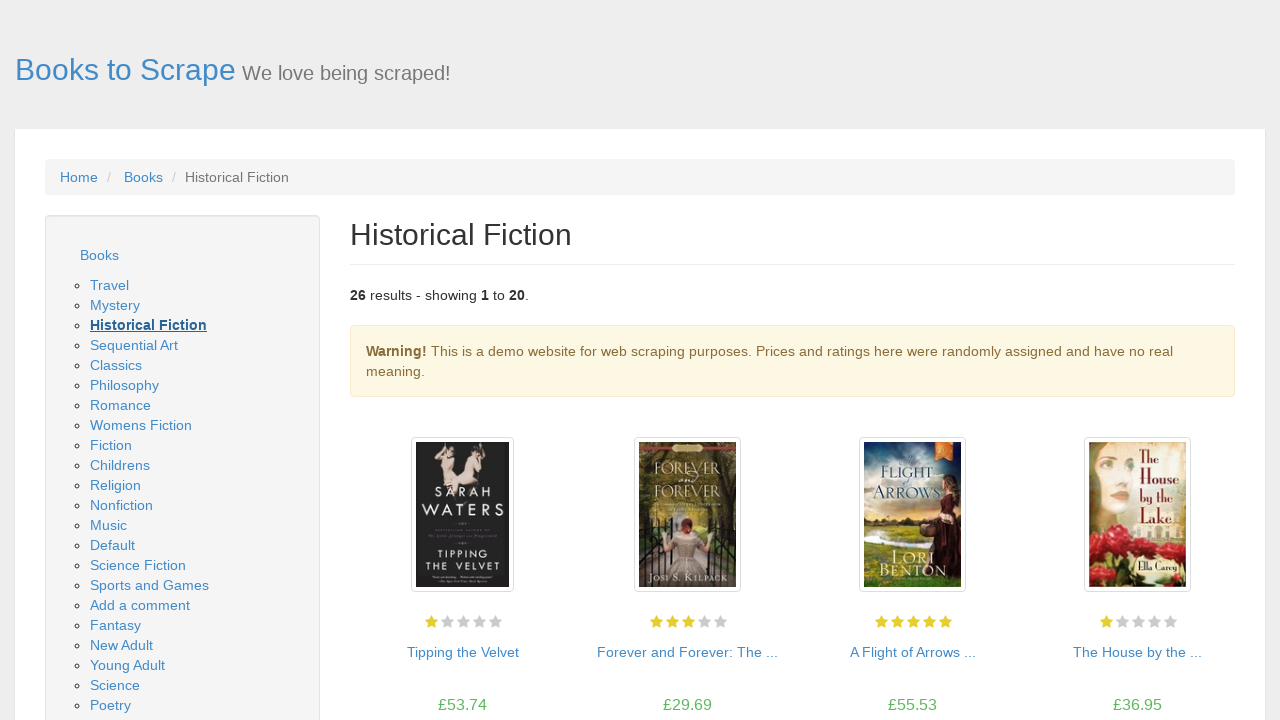

Navigated back to home page
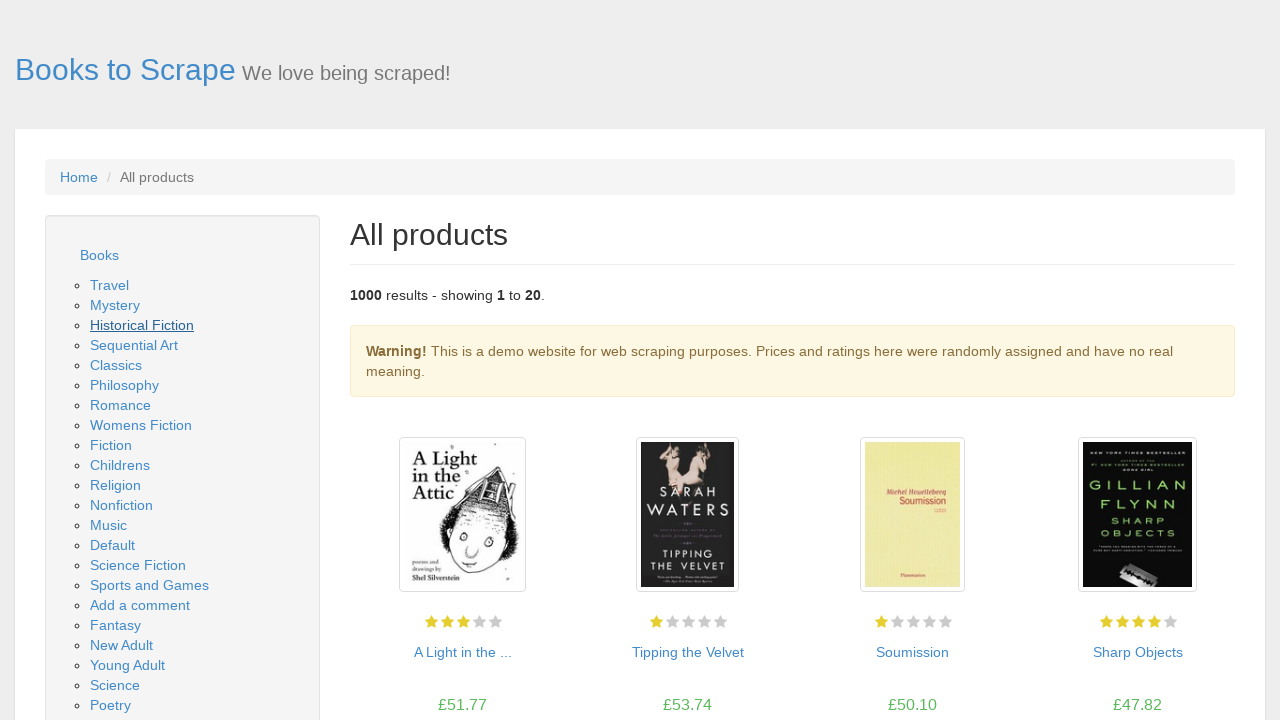

Clicked on category link 'Sequential Art' at (134, 345) on a:text-is('Sequential Art')
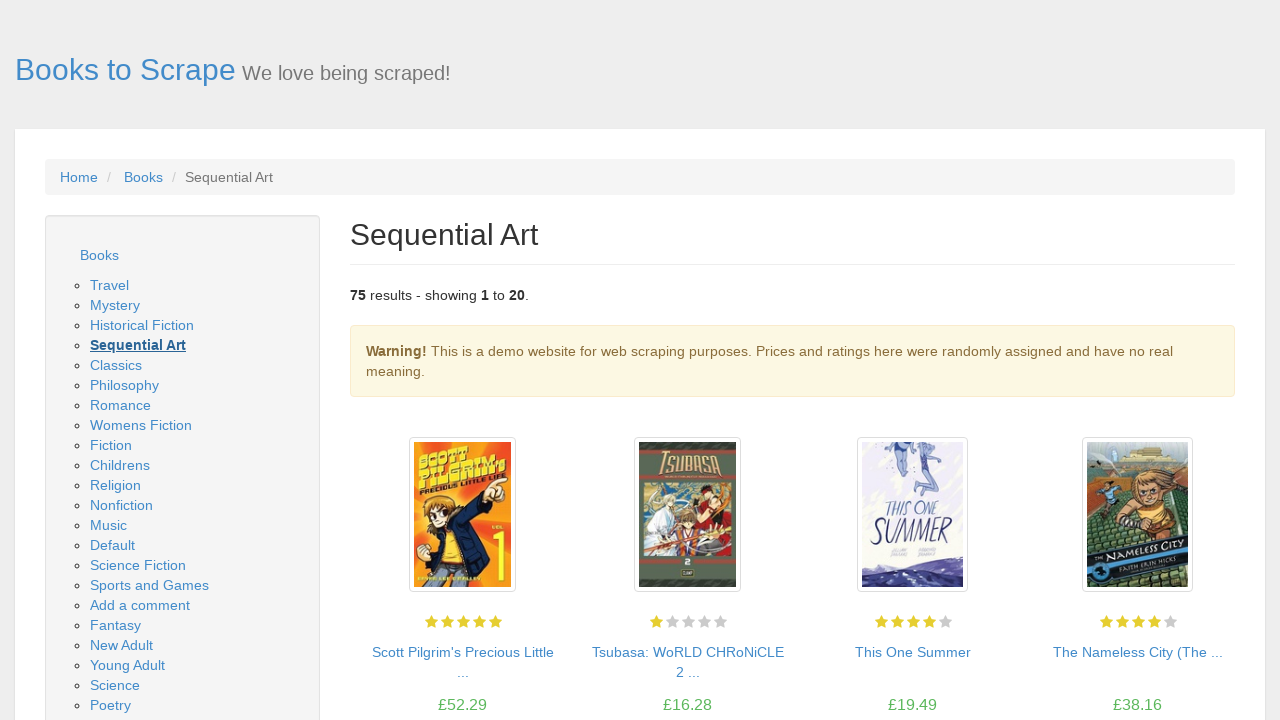

Page loaded for category 'Sequential Art'
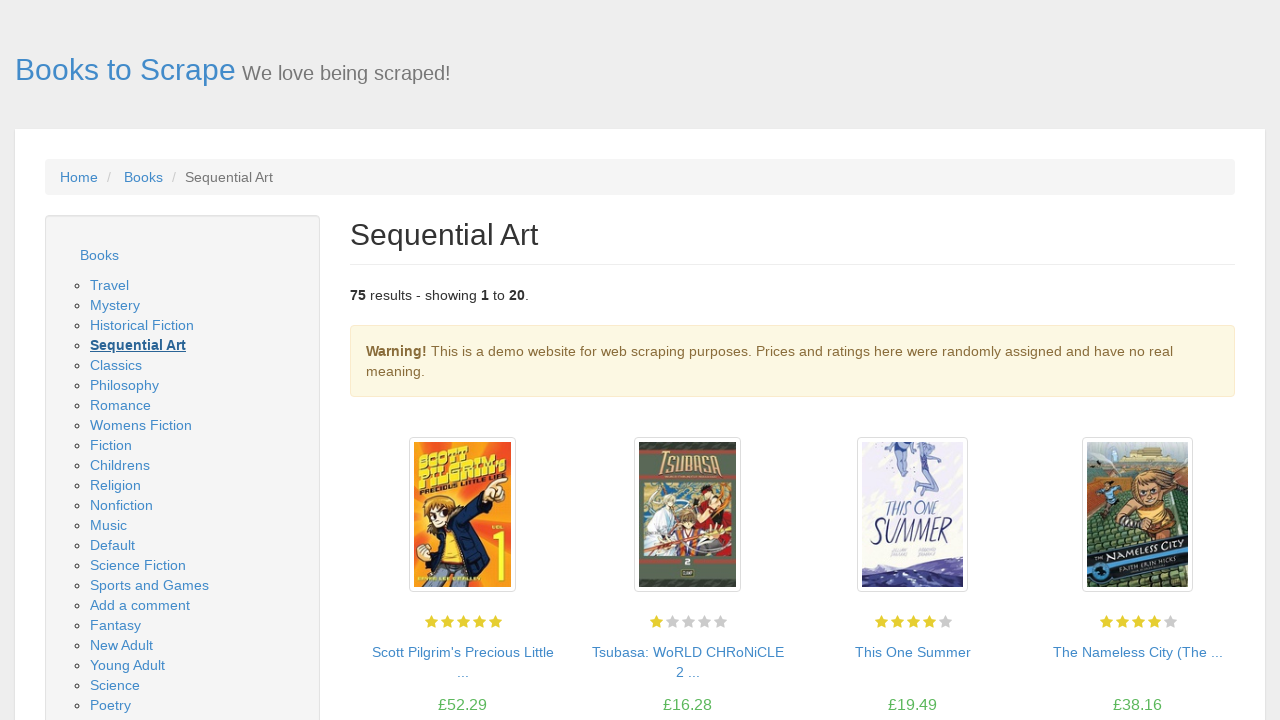

Verified page title contains 'Sequential Art'
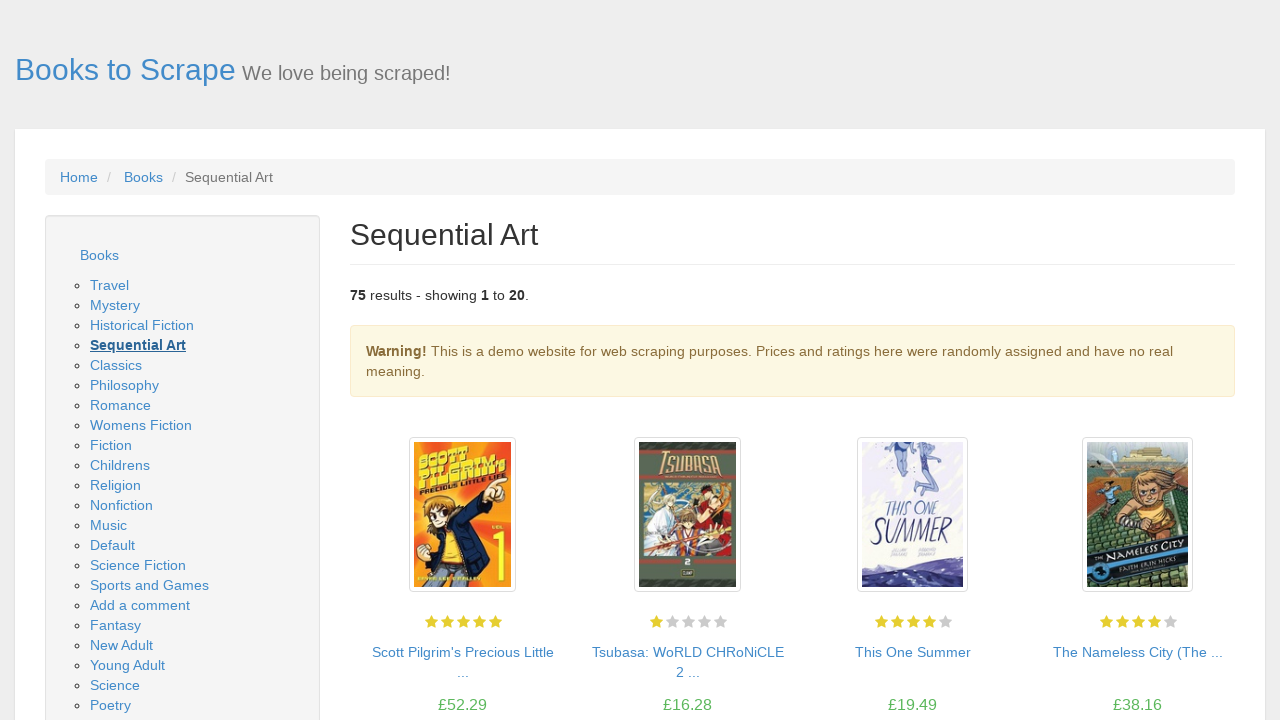

Navigated back to home page
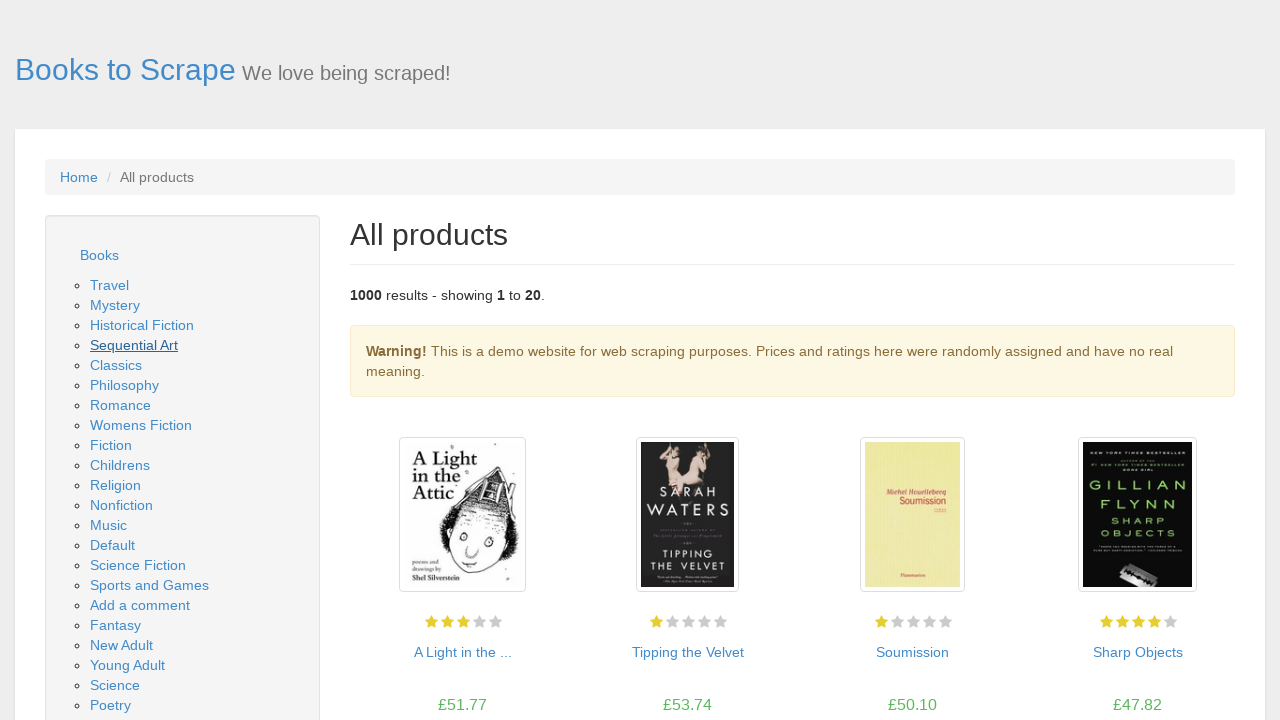

Clicked on category link 'Classics' at (116, 365) on a:text-is('Classics')
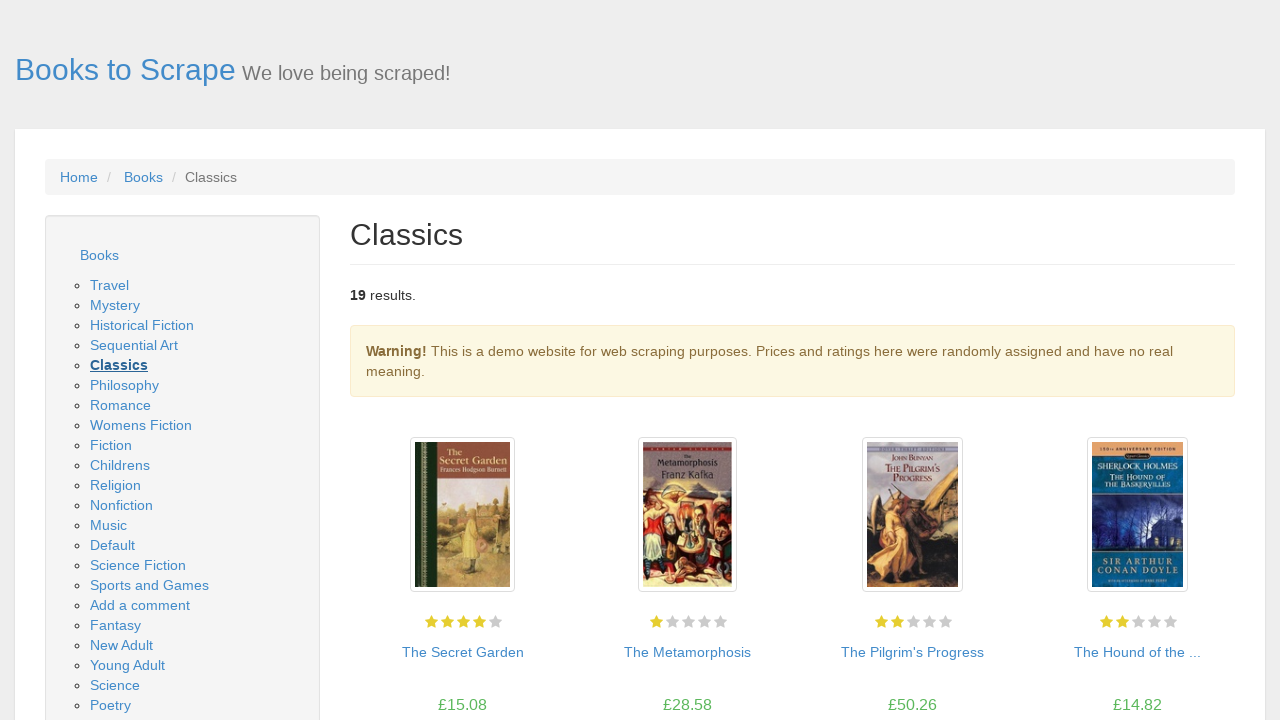

Page loaded for category 'Classics'
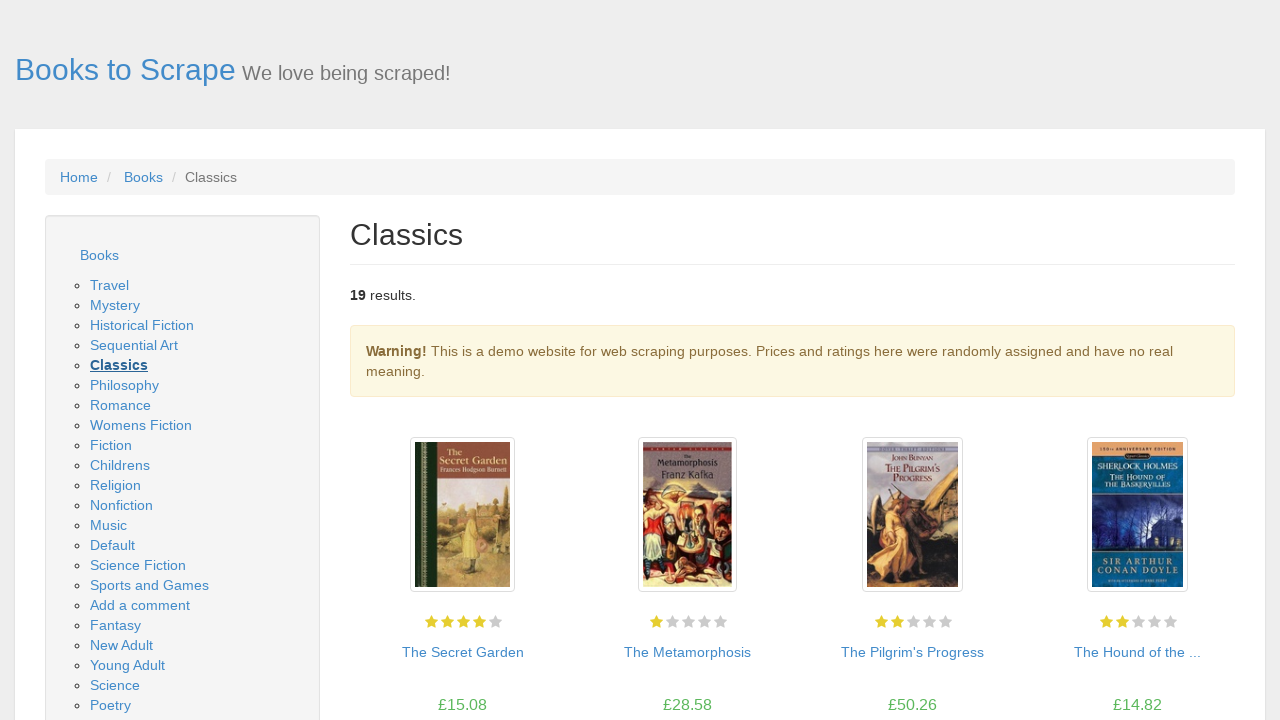

Verified page title contains 'Classics'
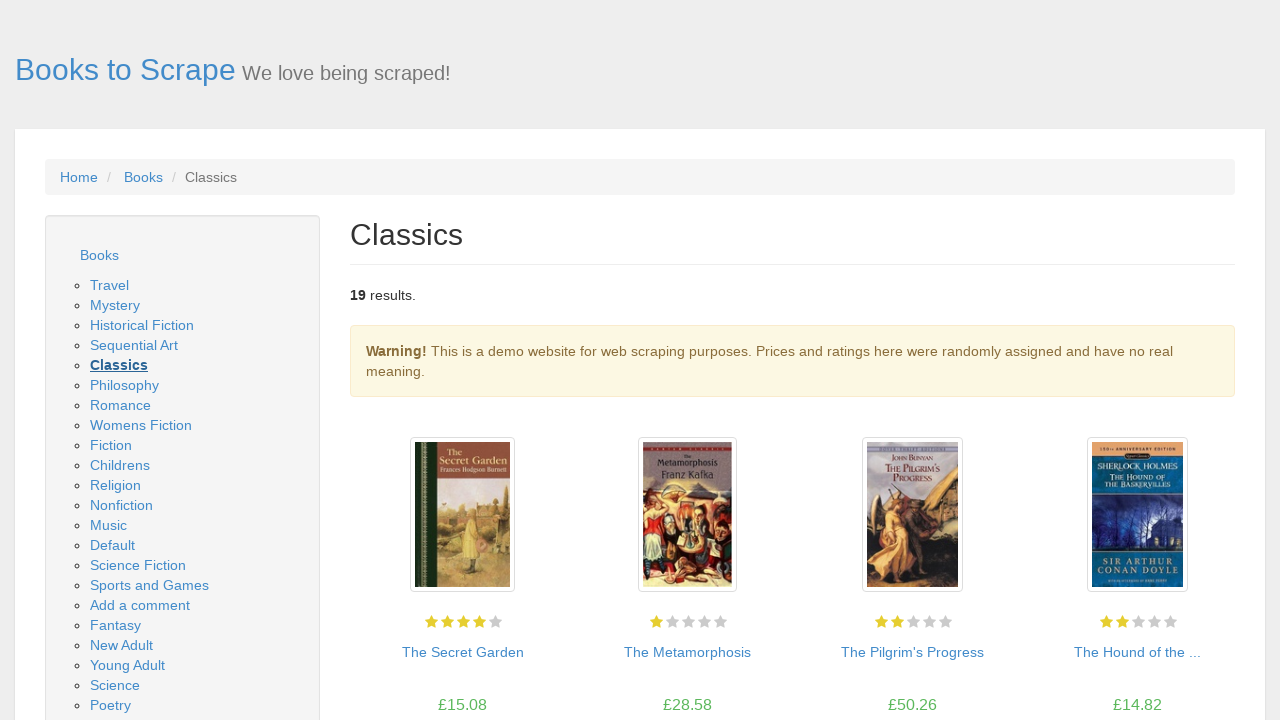

Navigated back to home page
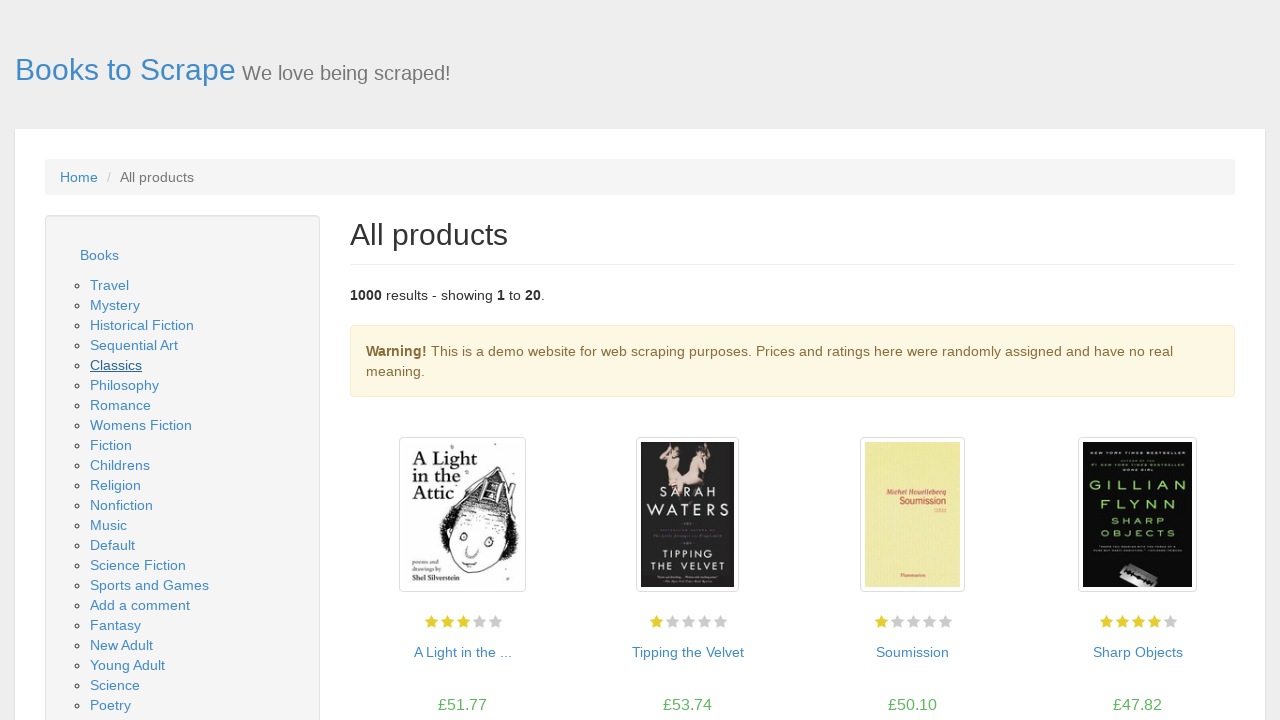

Clicked on category link 'Philosophy' at (124, 385) on a:text-is('Philosophy')
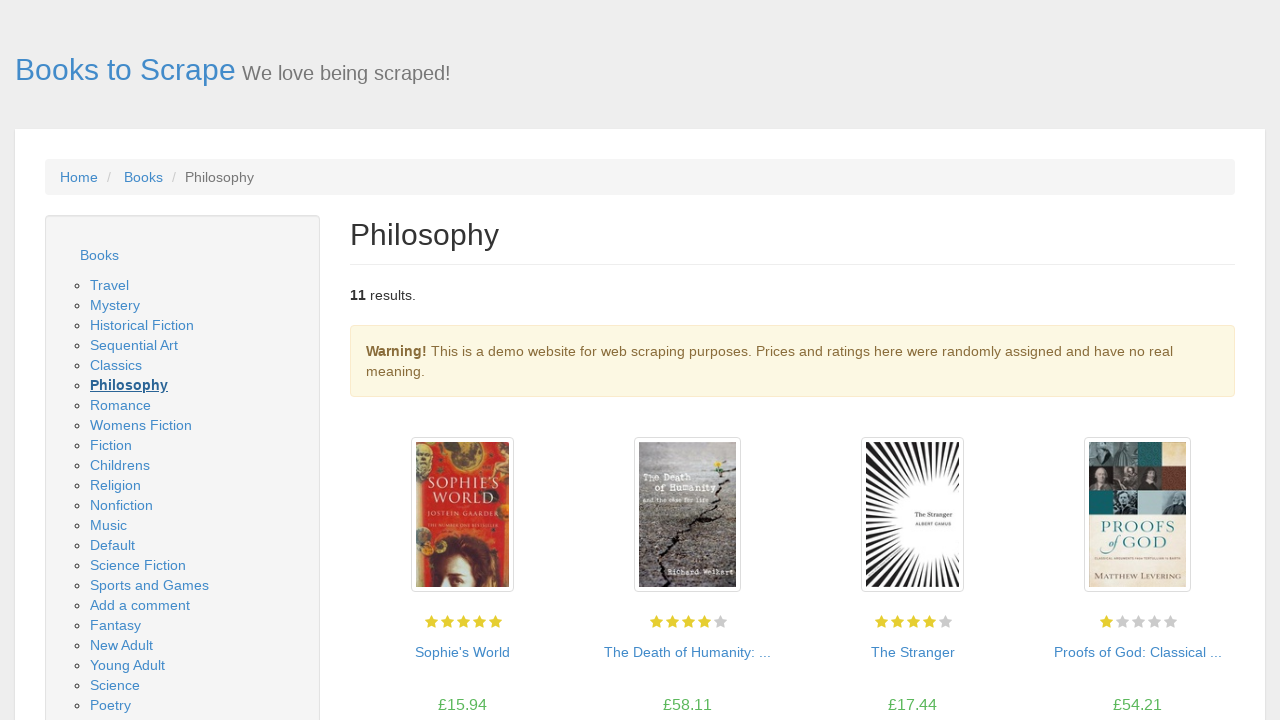

Page loaded for category 'Philosophy'
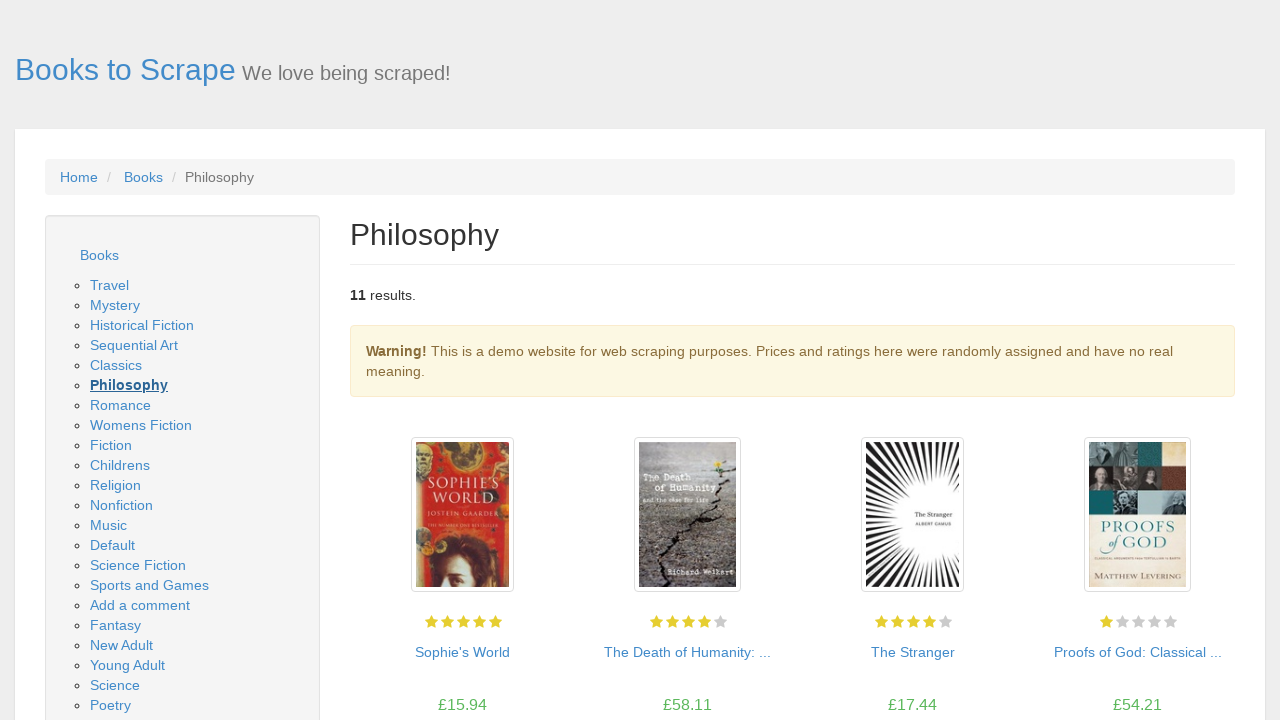

Verified page title contains 'Philosophy'
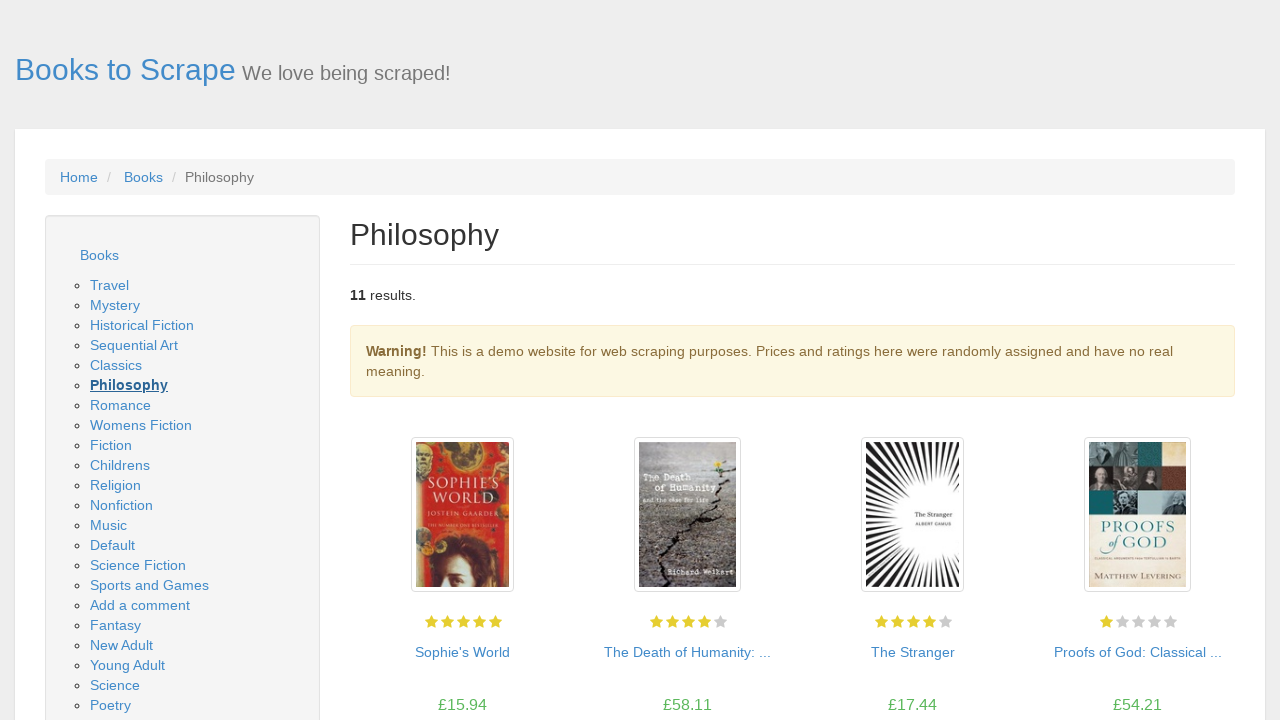

Navigated back to home page
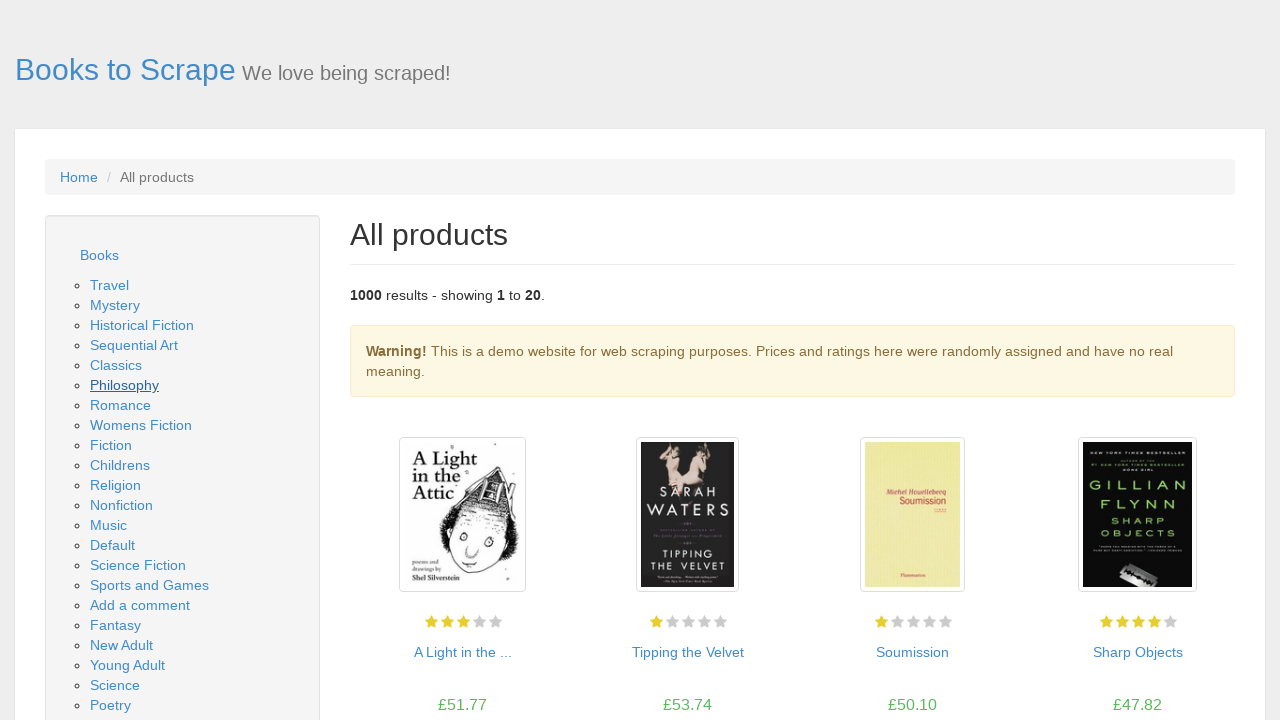

Clicked on category link 'Romance' at (120, 405) on a:text-is('Romance')
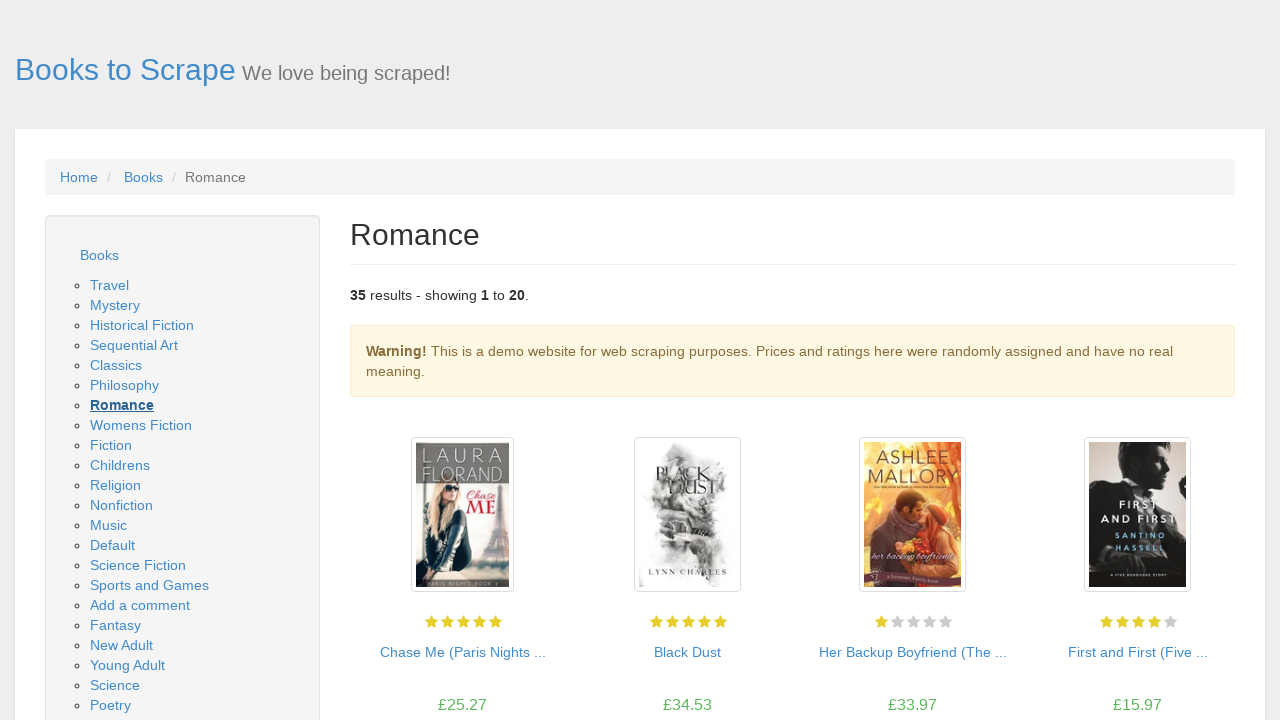

Page loaded for category 'Romance'
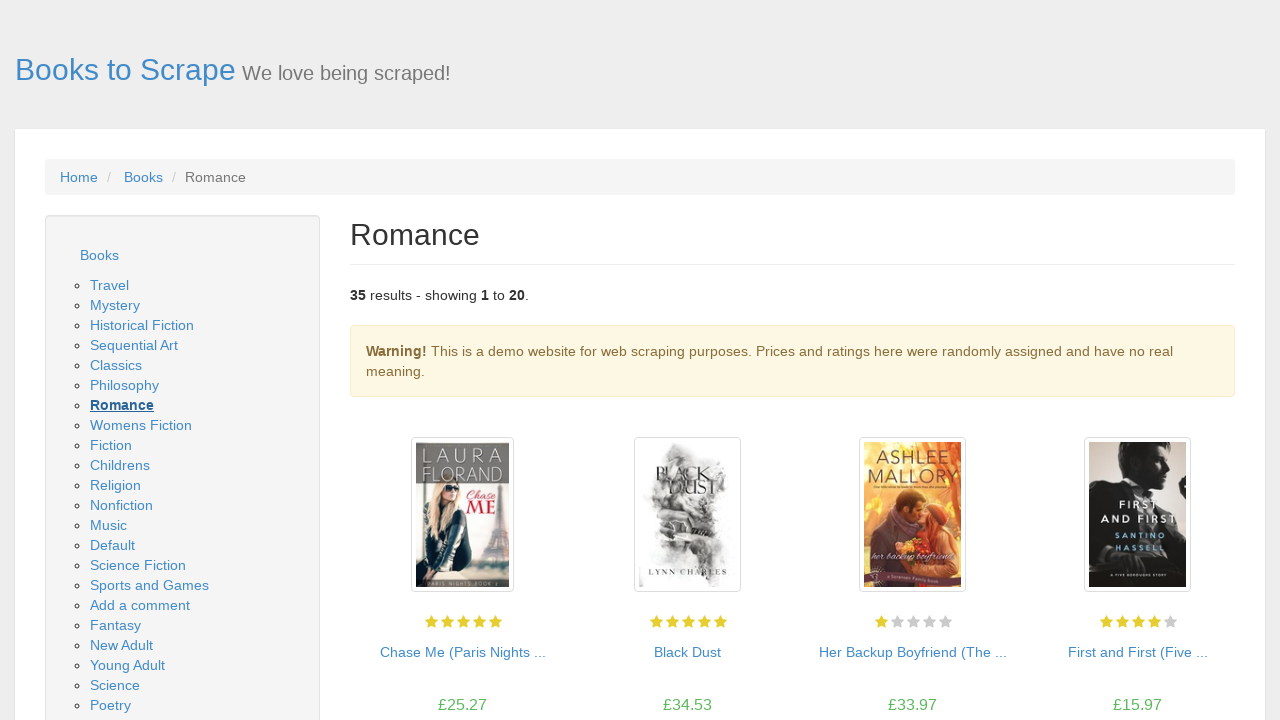

Verified page title contains 'Romance'
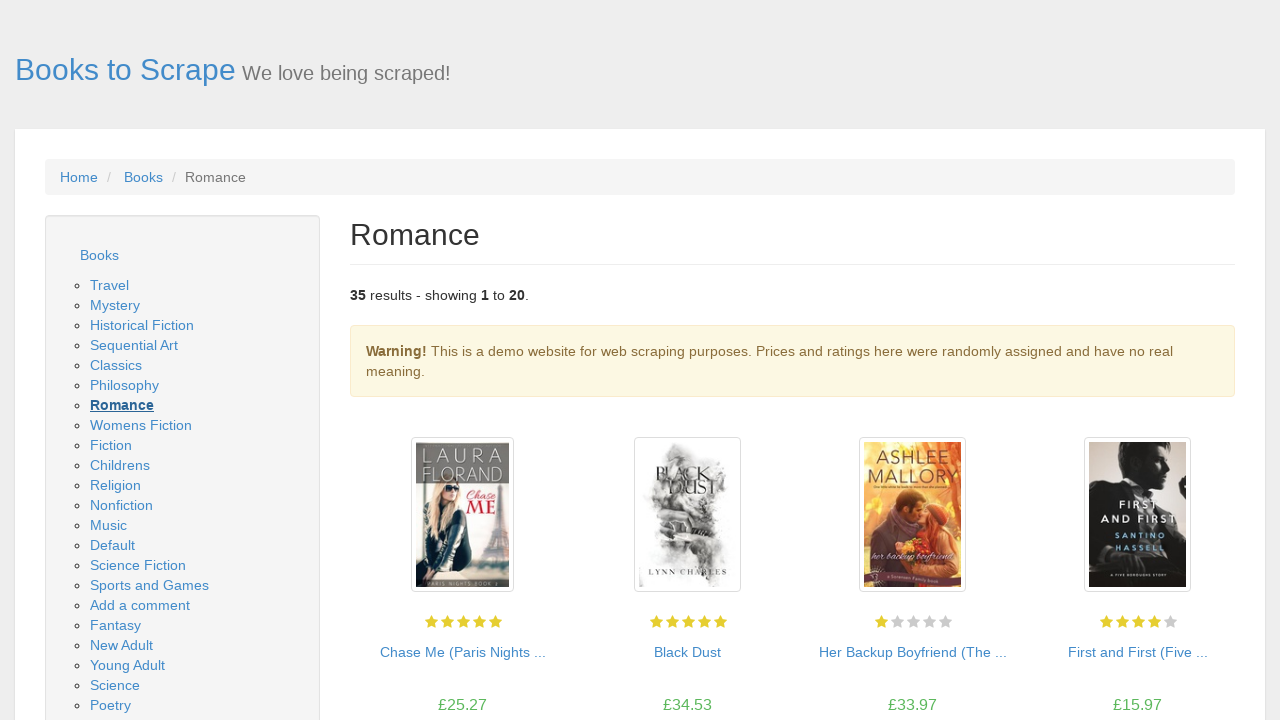

Navigated back to home page
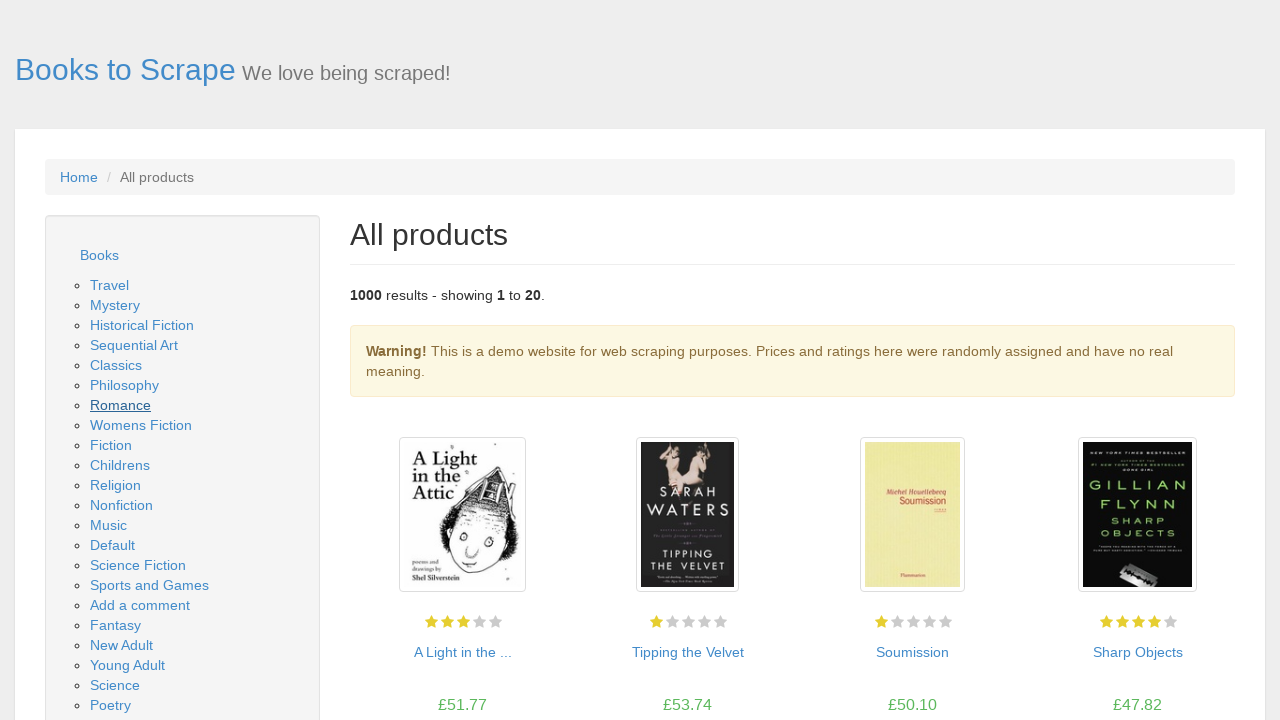

Clicked on category link 'Womens Fiction' at (141, 425) on a:text-is('Womens Fiction')
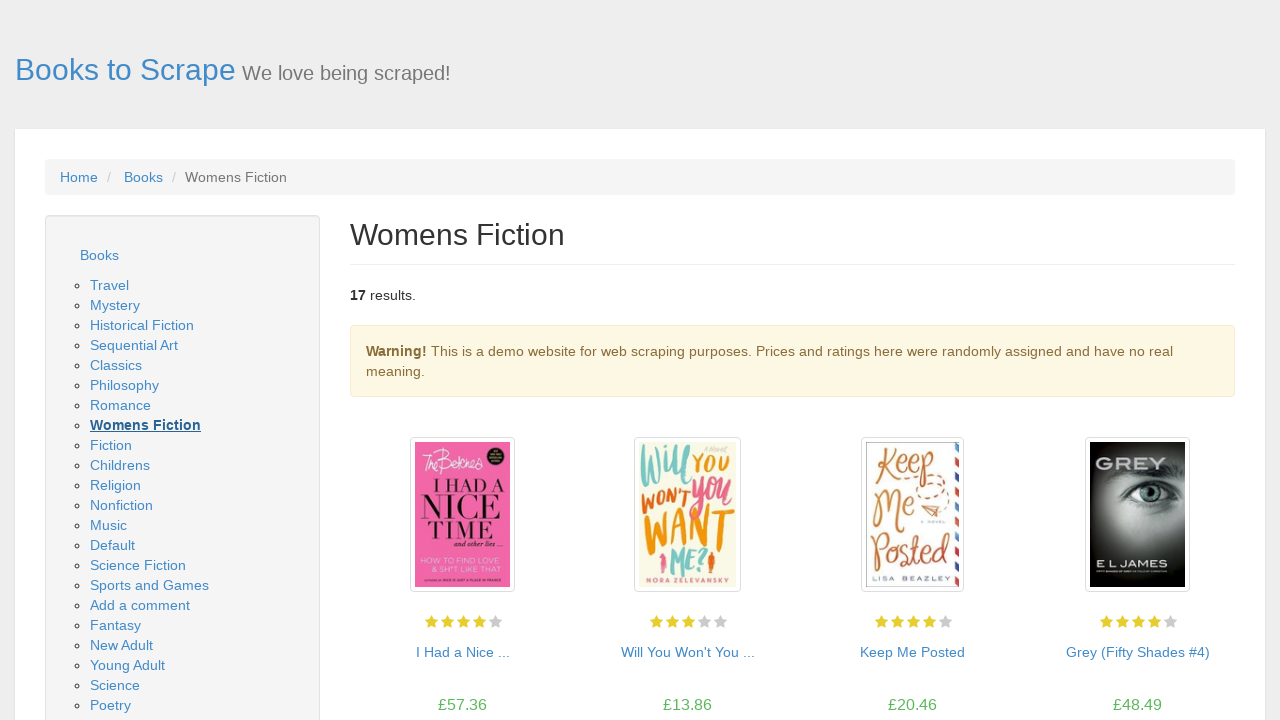

Page loaded for category 'Womens Fiction'
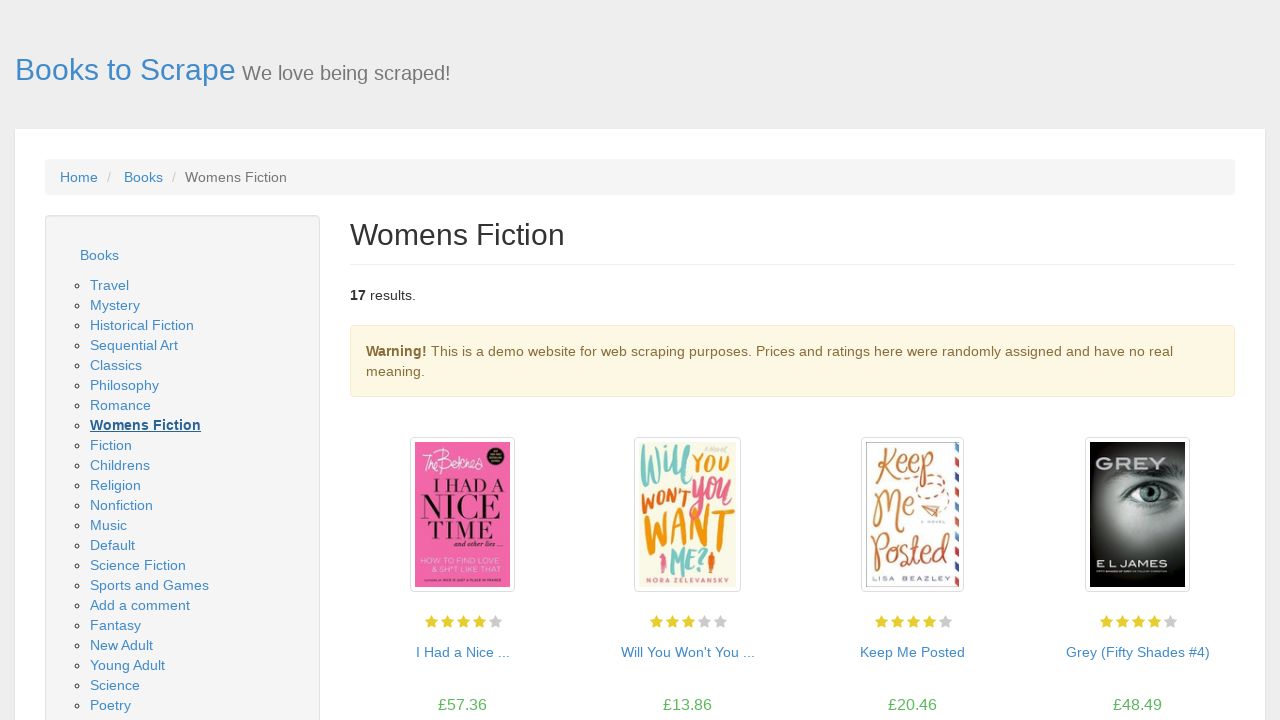

Verified page title contains 'Womens Fiction'
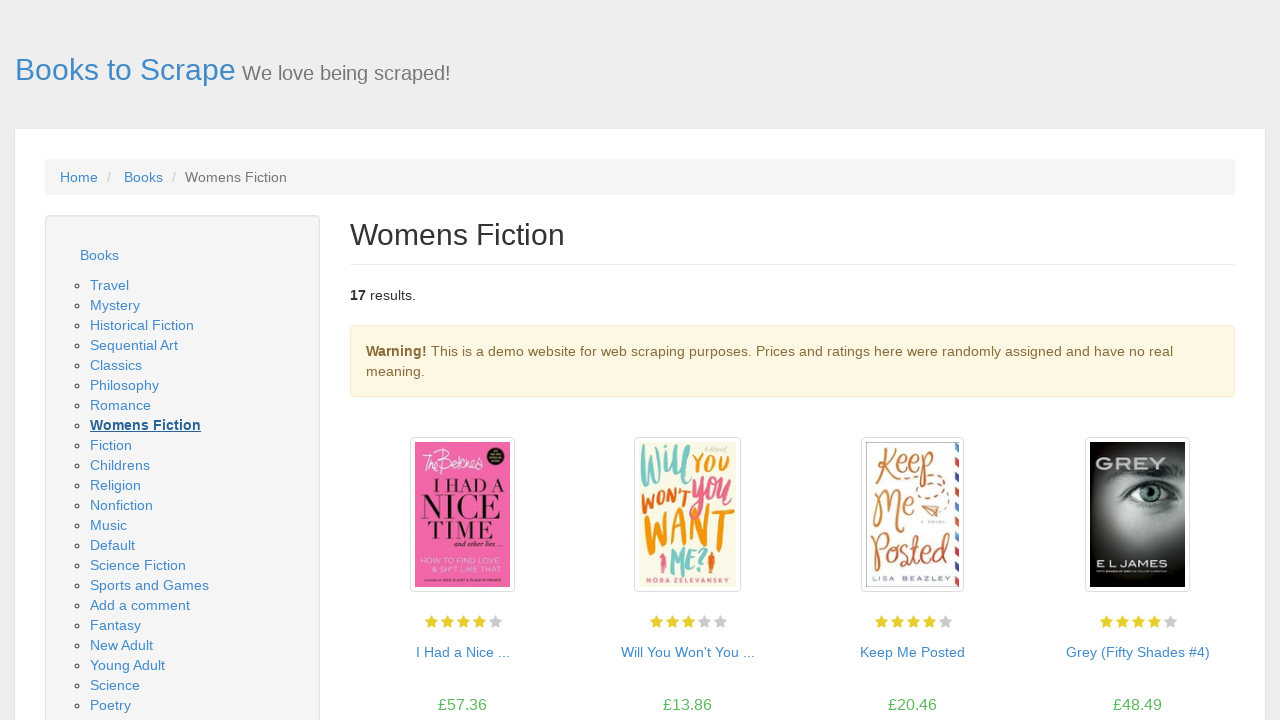

Navigated back to home page
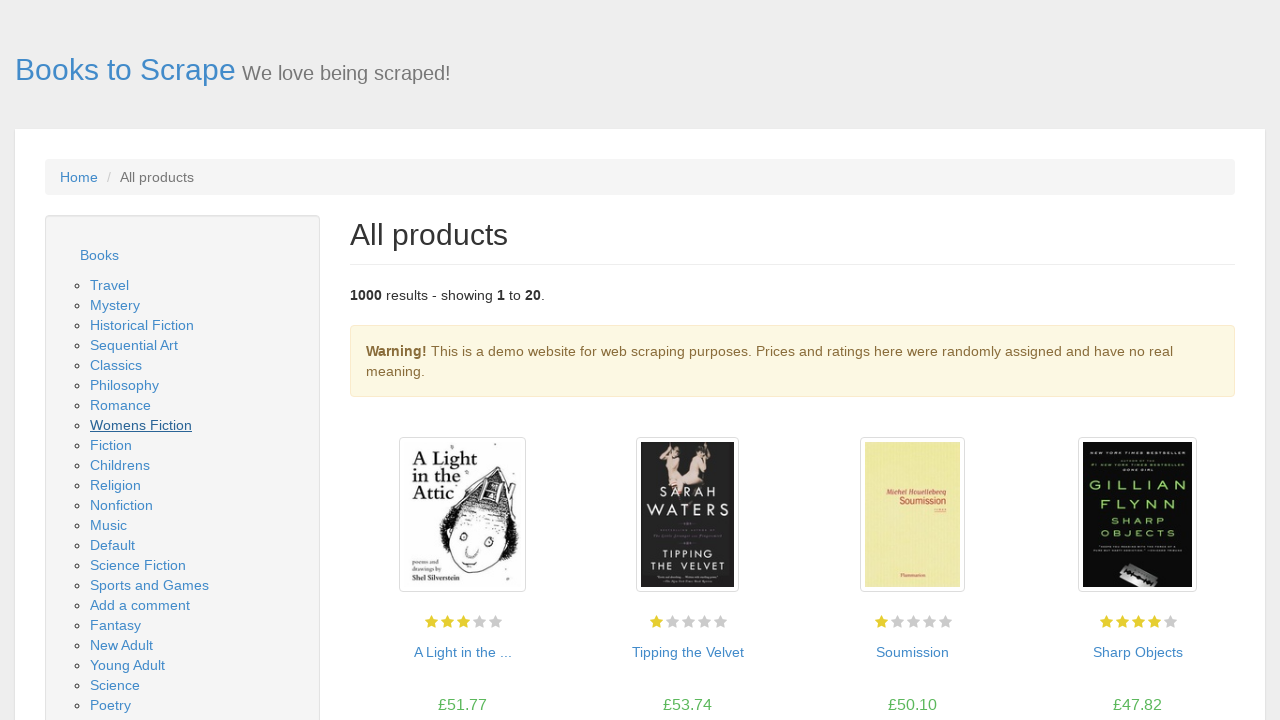

Clicked on category link 'Fiction' at (111, 445) on a:text-is('Fiction')
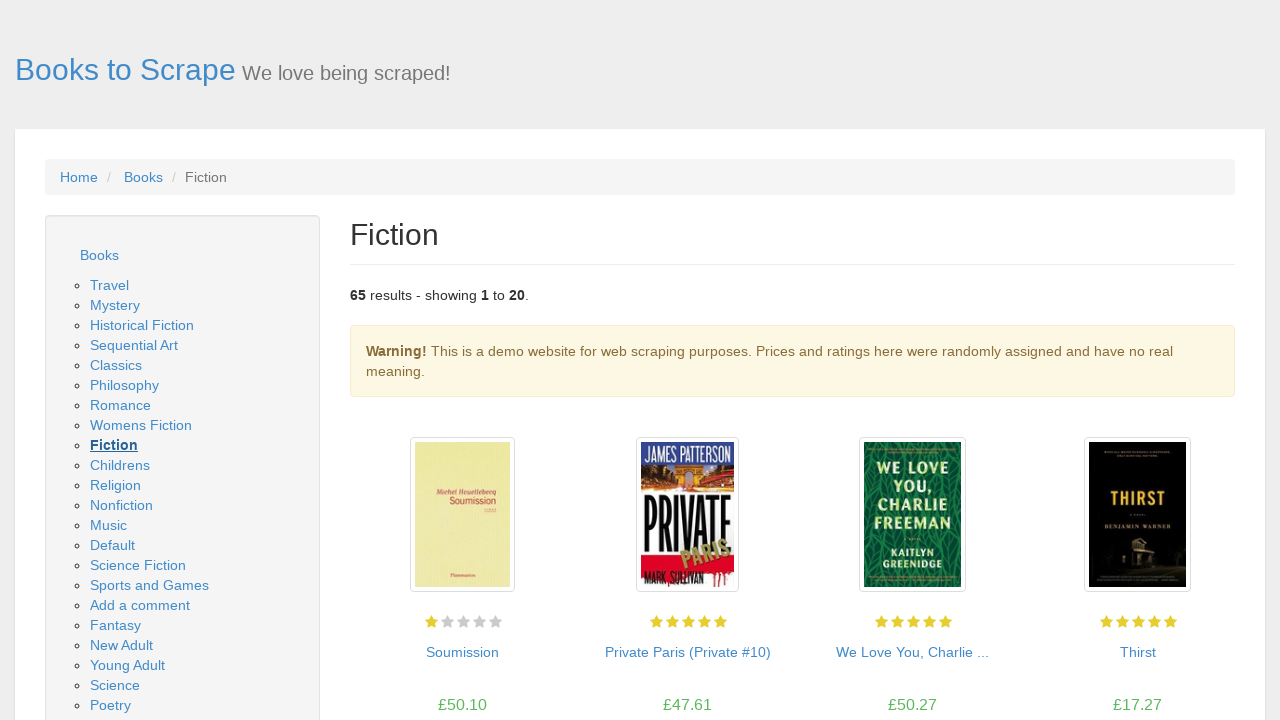

Page loaded for category 'Fiction'
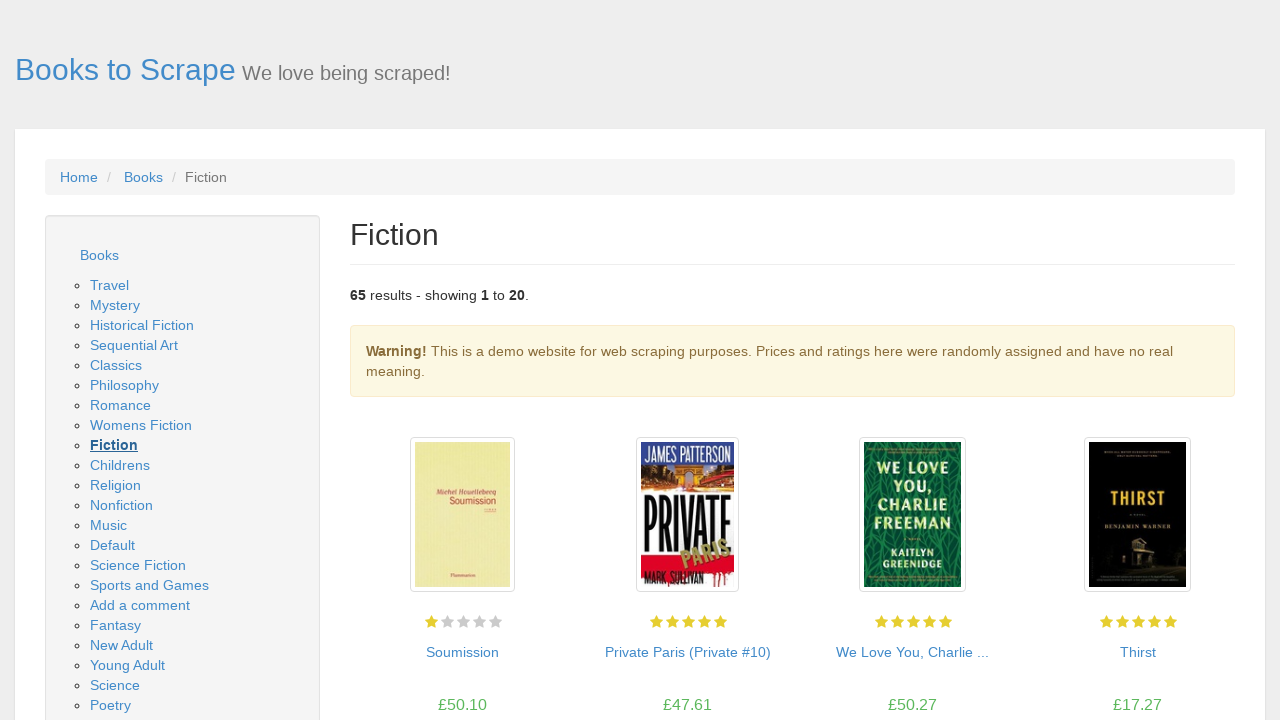

Verified page title contains 'Fiction'
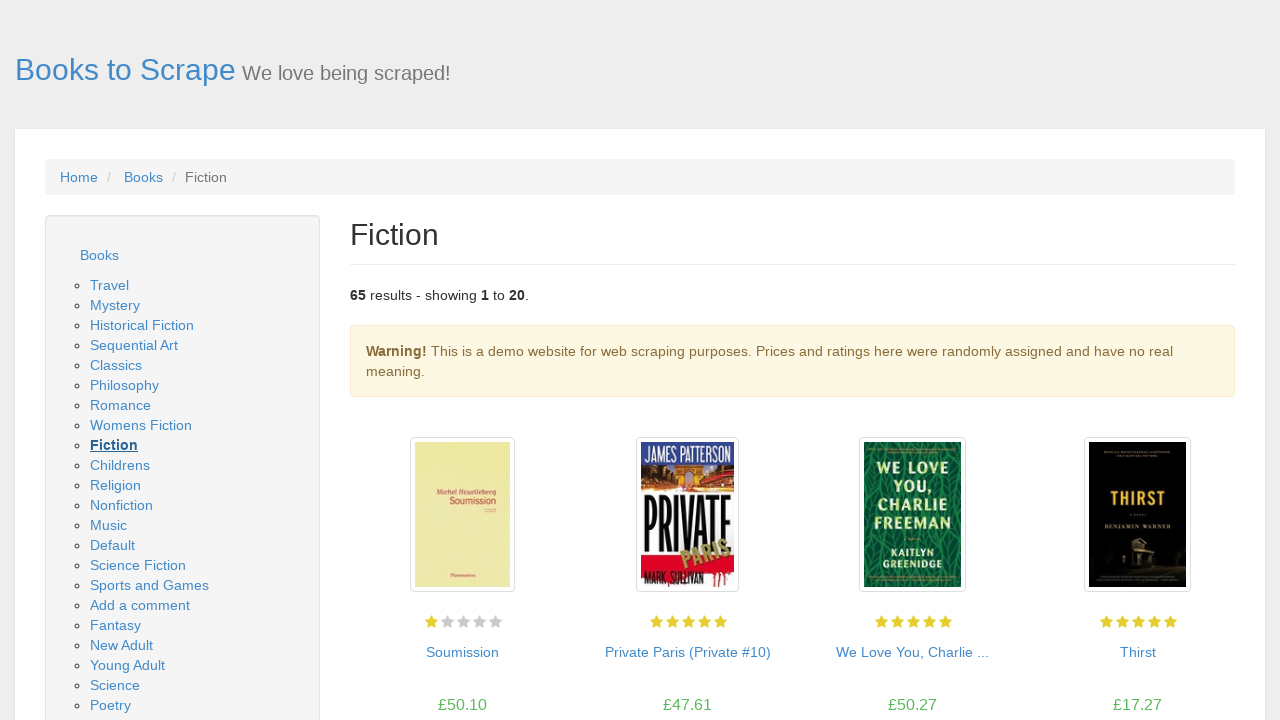

Navigated back to home page
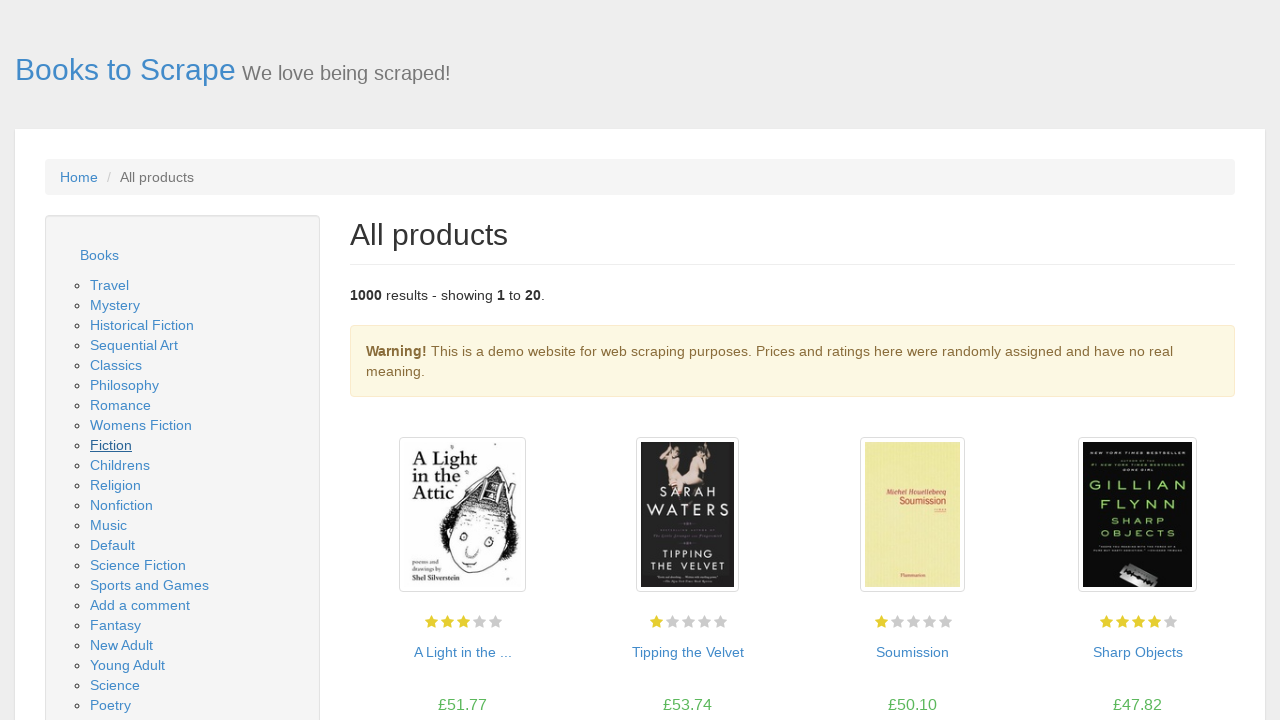

Clicked on category link 'Childrens' at (120, 465) on a:text-is('Childrens')
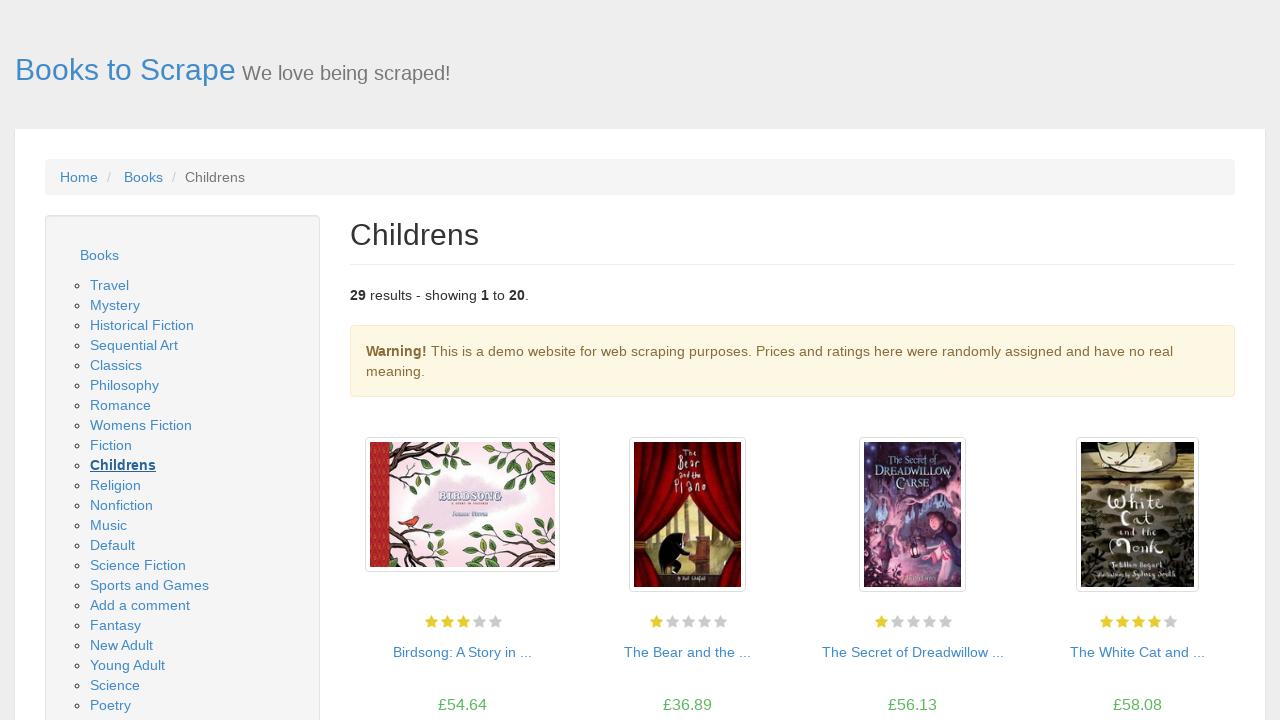

Page loaded for category 'Childrens'
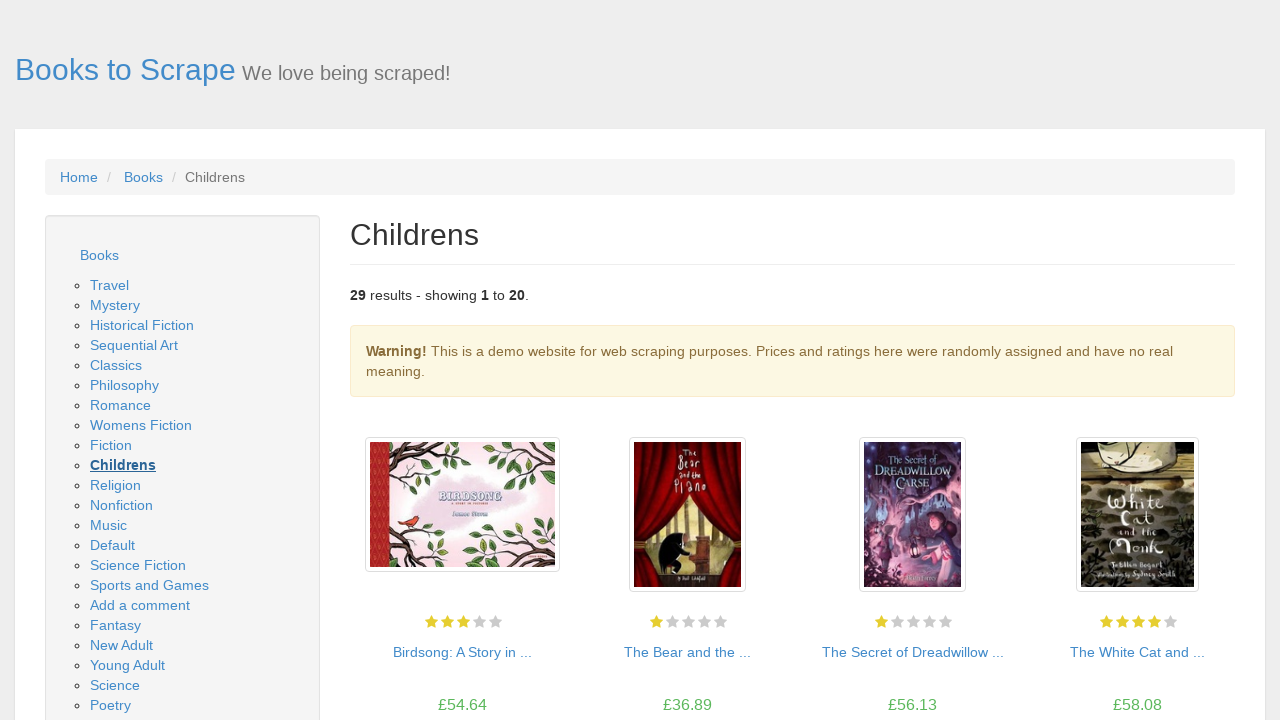

Verified page title contains 'Childrens'
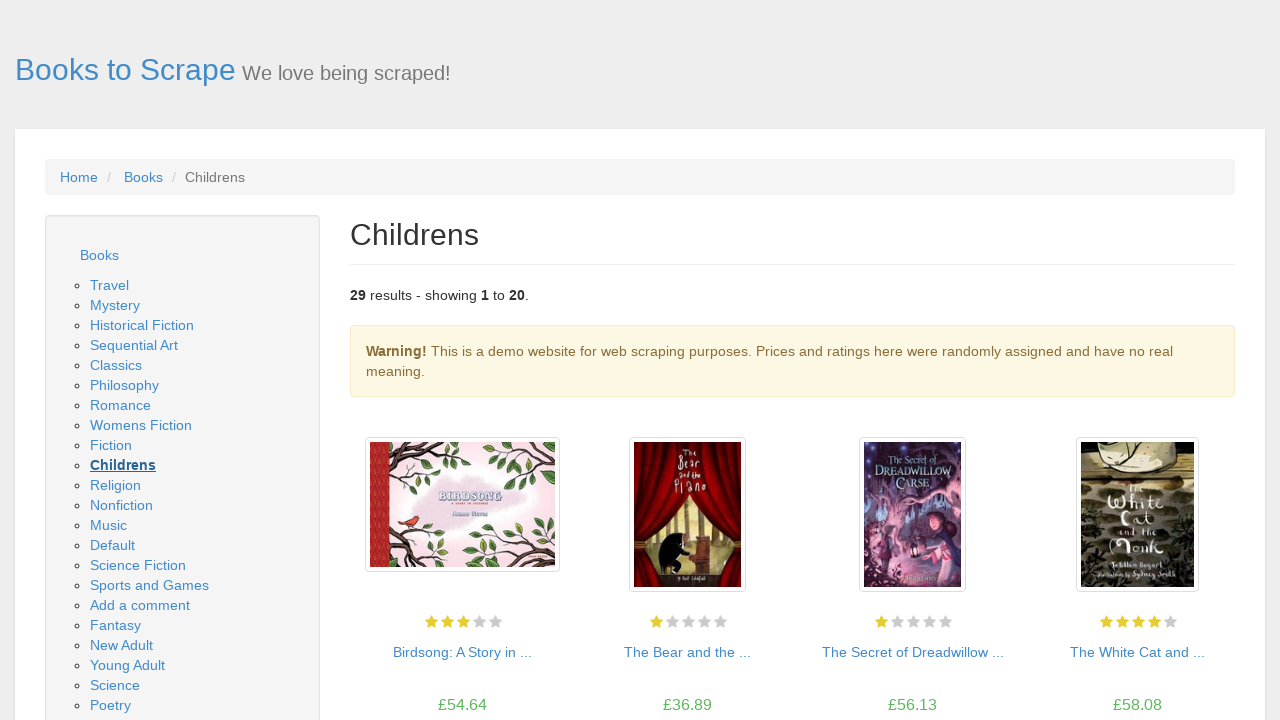

Navigated back to home page
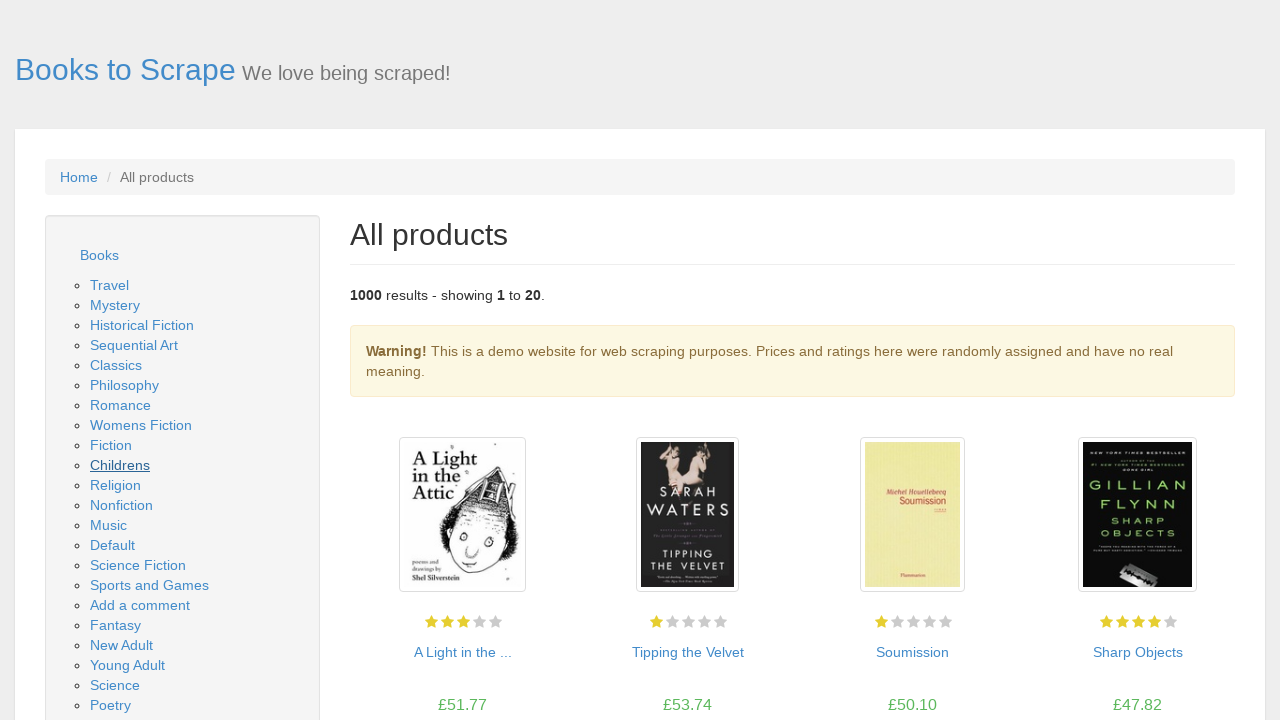

Clicked on category link 'Religion' at (116, 485) on a:text-is('Religion')
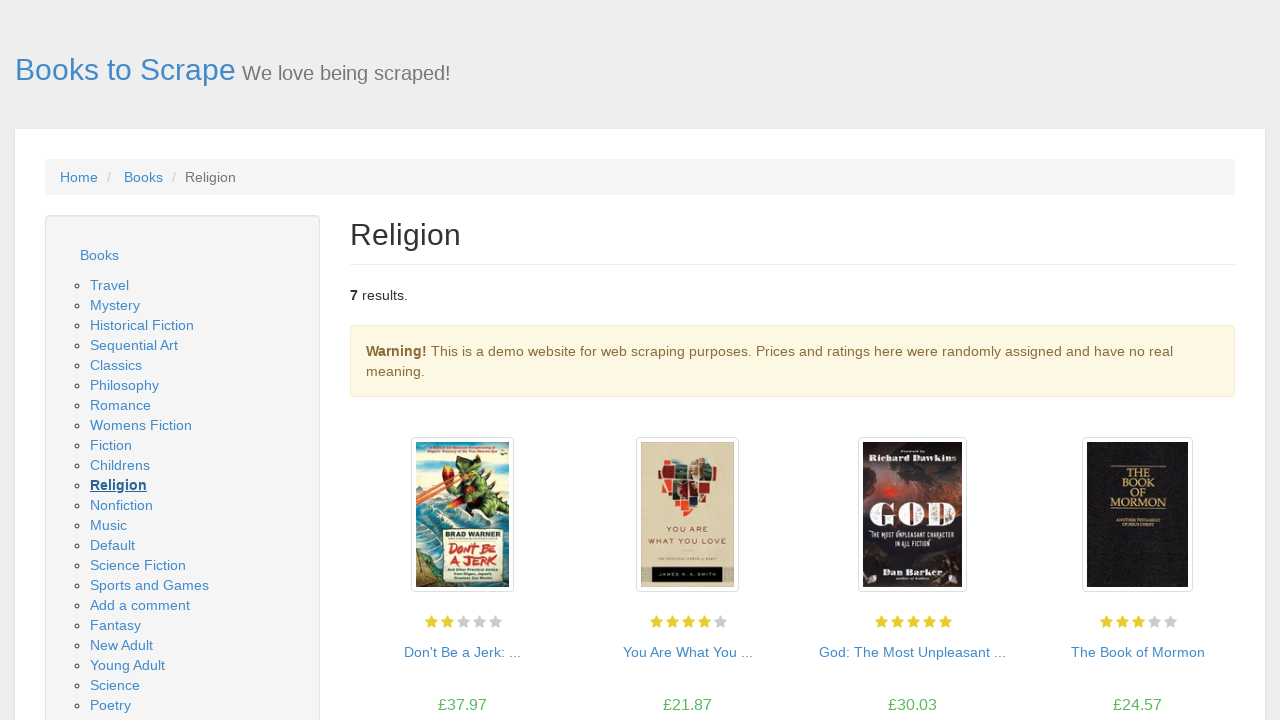

Page loaded for category 'Religion'
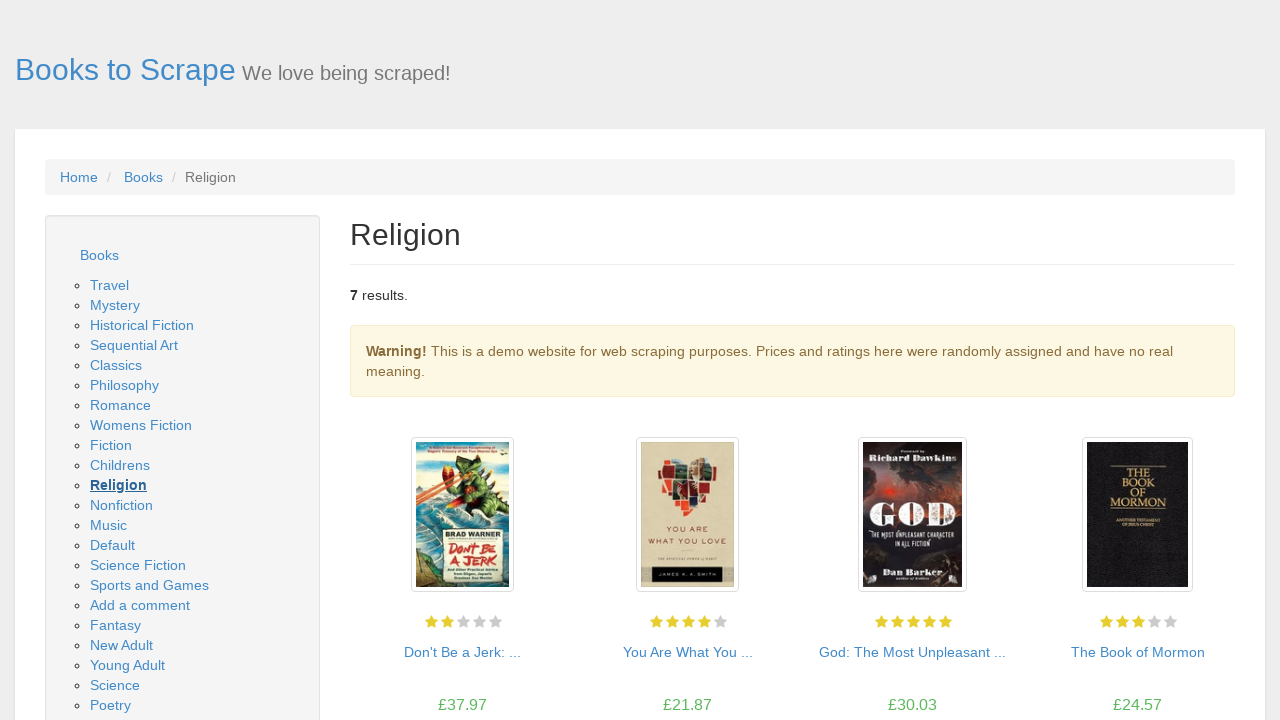

Verified page title contains 'Religion'
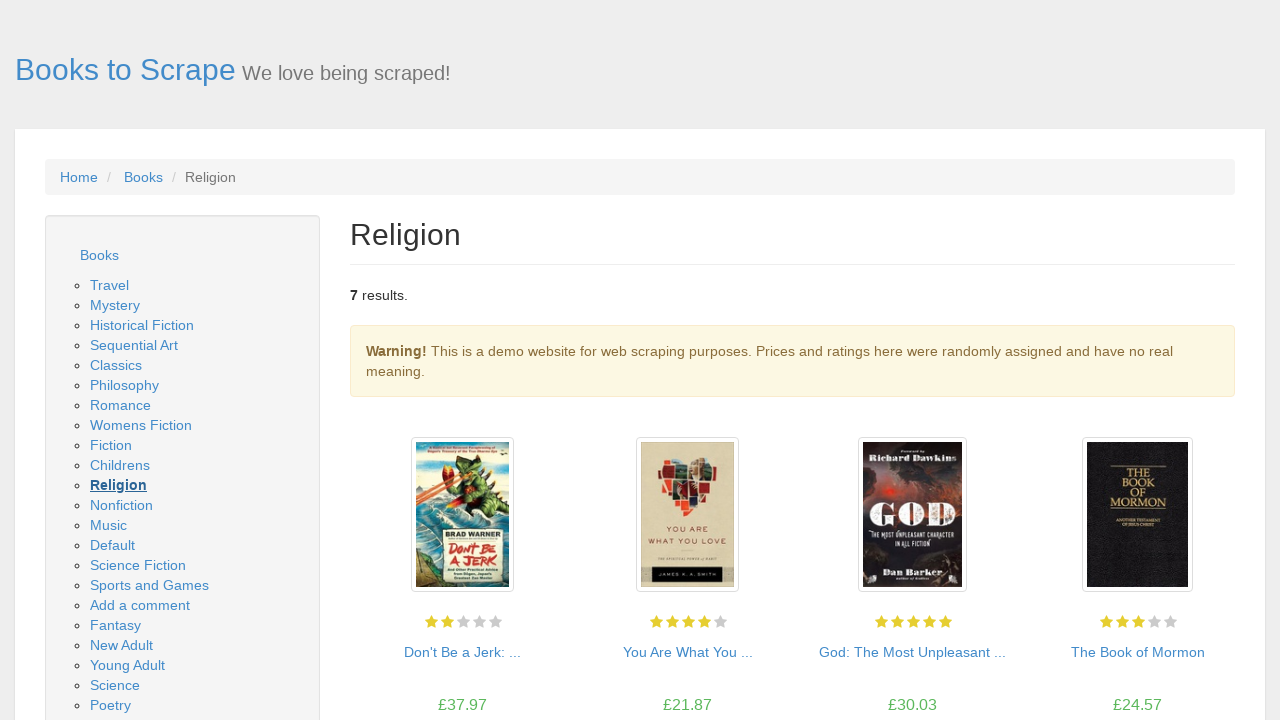

Navigated back to home page
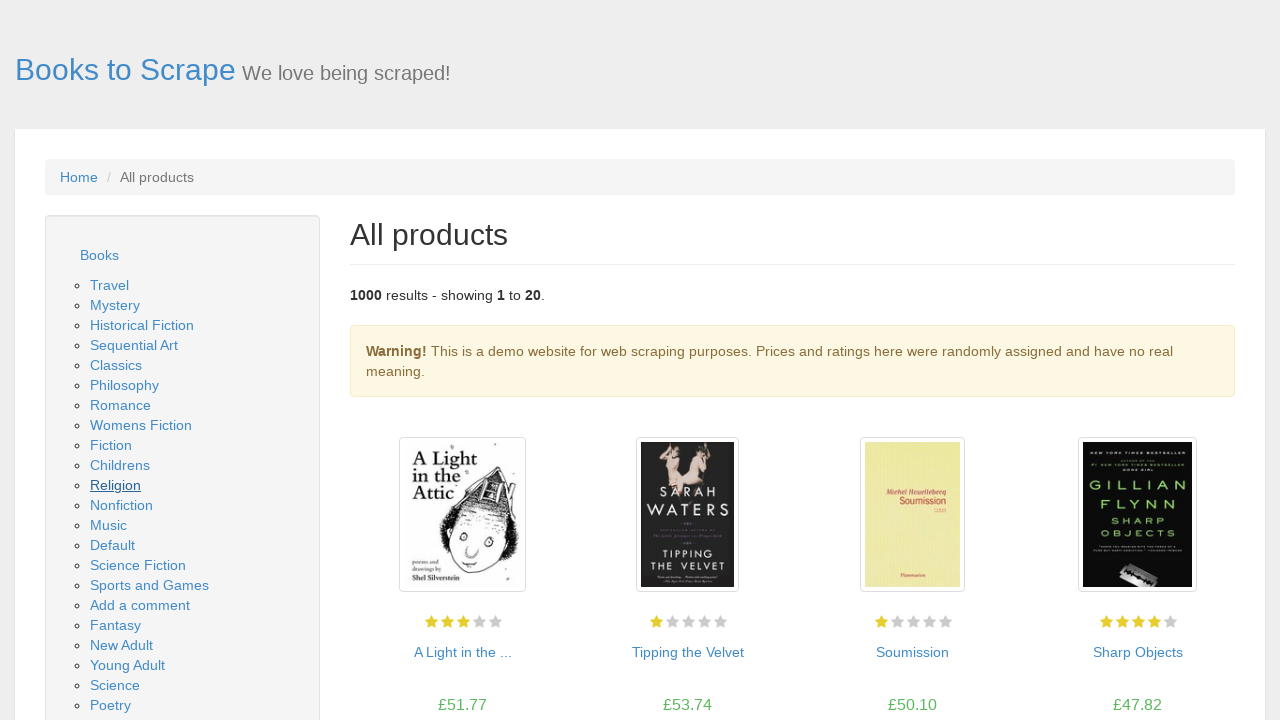

Clicked on category link 'Nonfiction' at (122, 505) on a:text-is('Nonfiction')
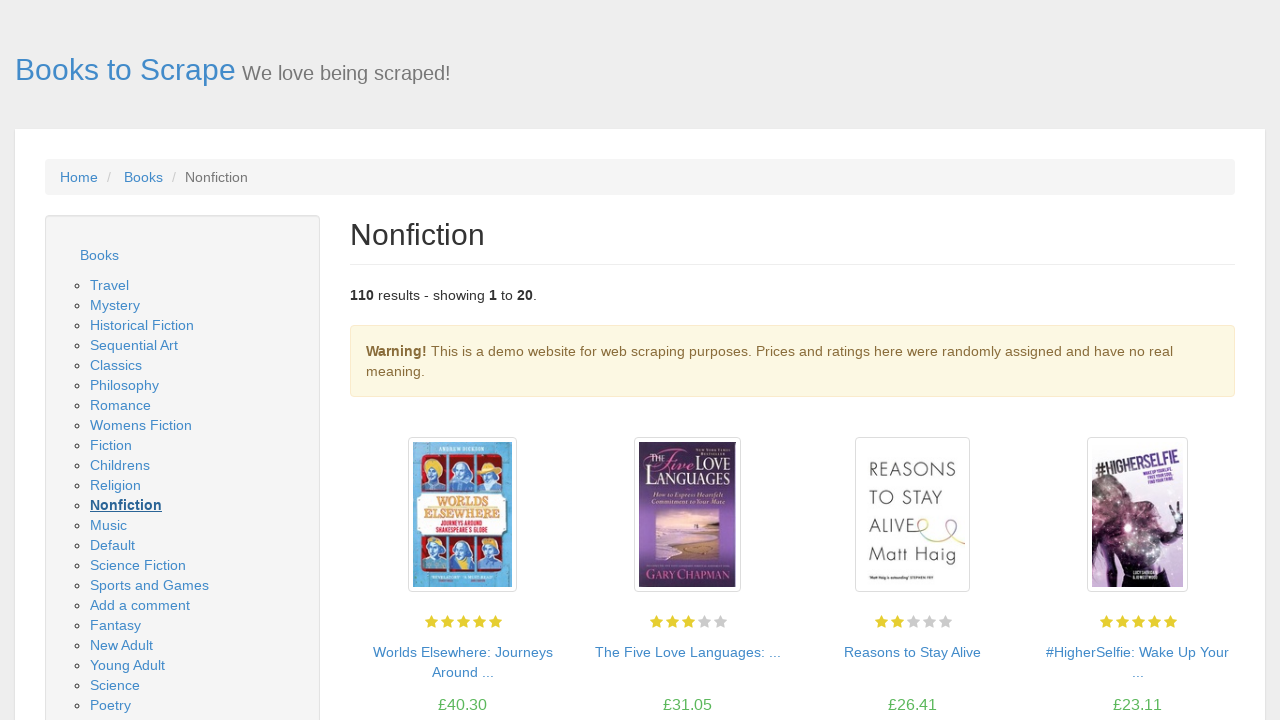

Page loaded for category 'Nonfiction'
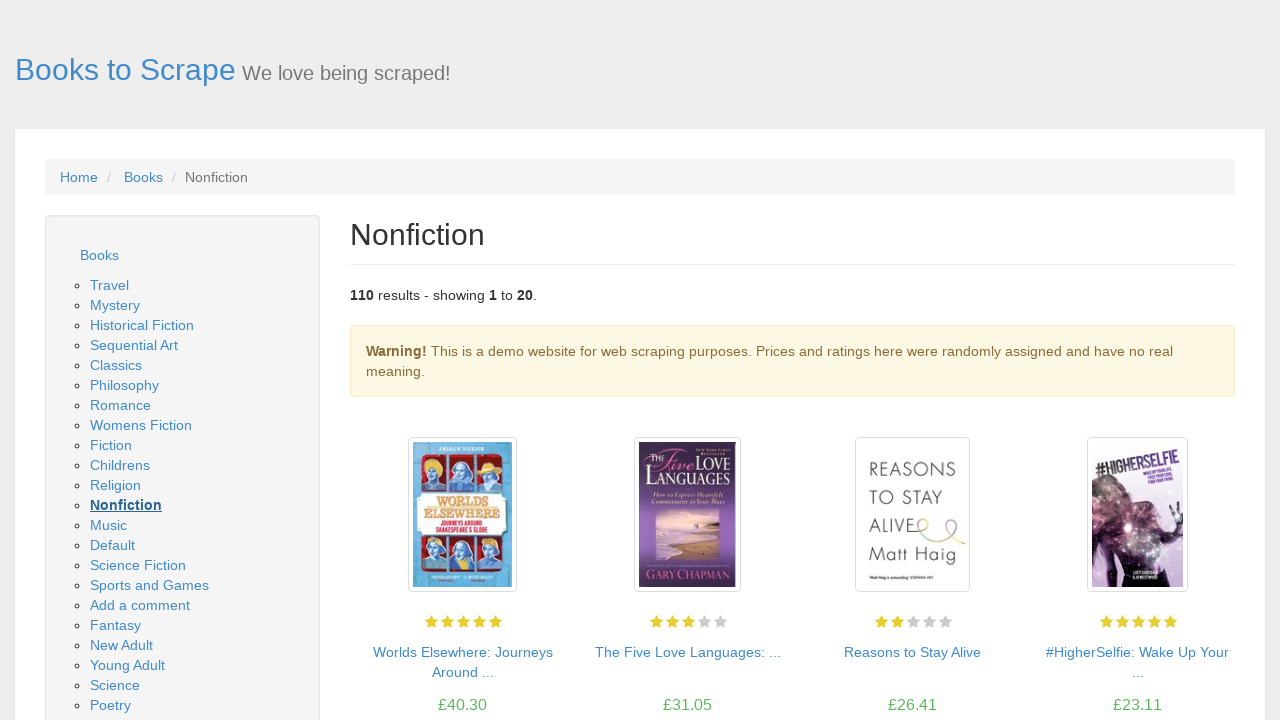

Verified page title contains 'Nonfiction'
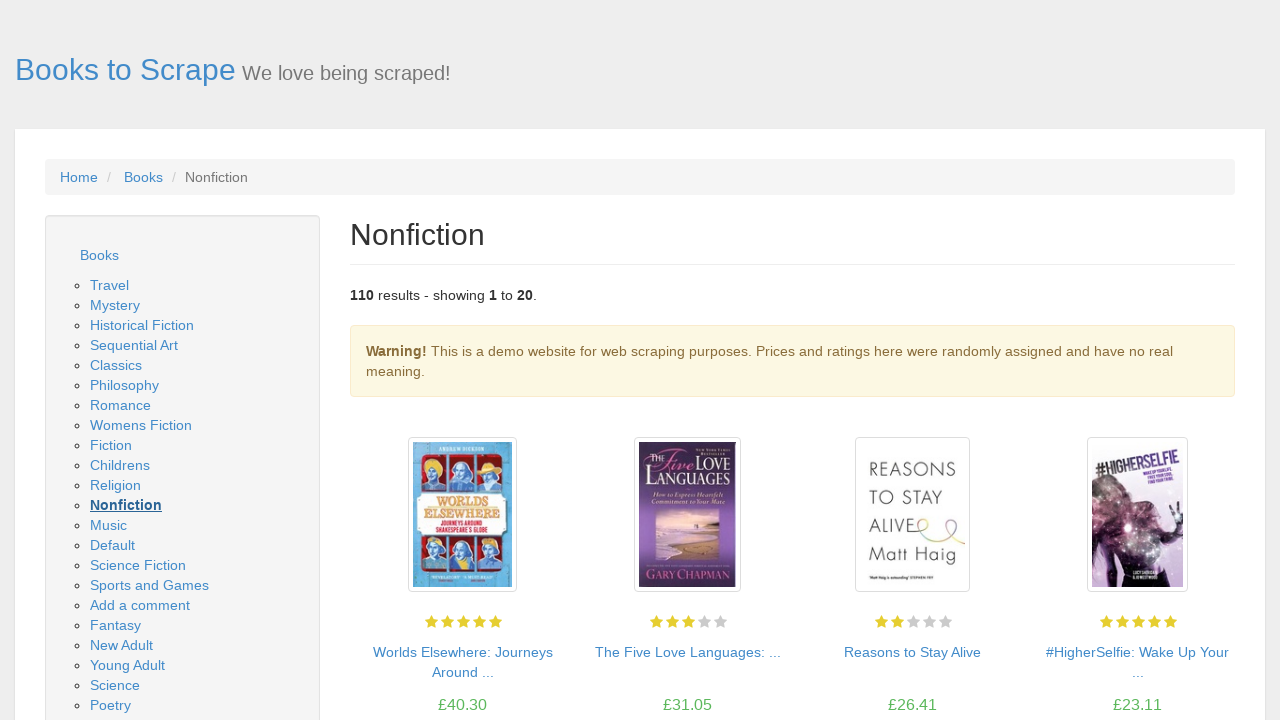

Navigated back to home page
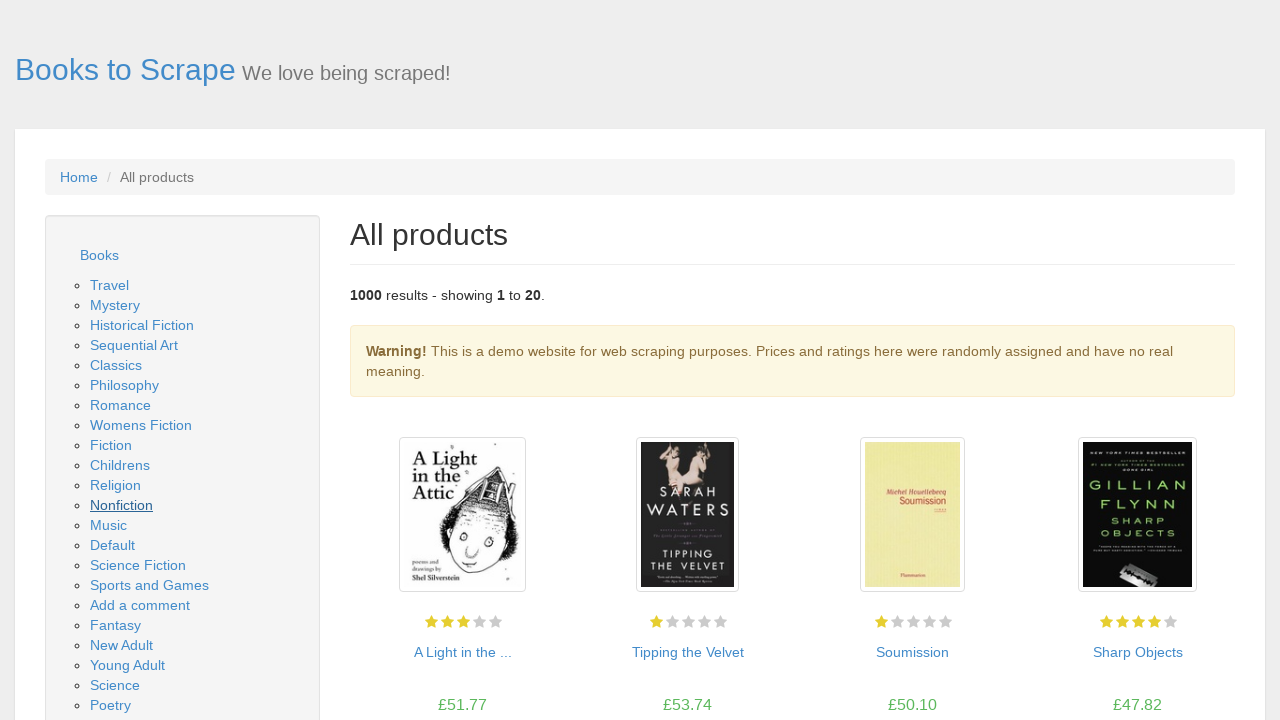

Clicked on category link 'Music' at (108, 525) on a:text-is('Music')
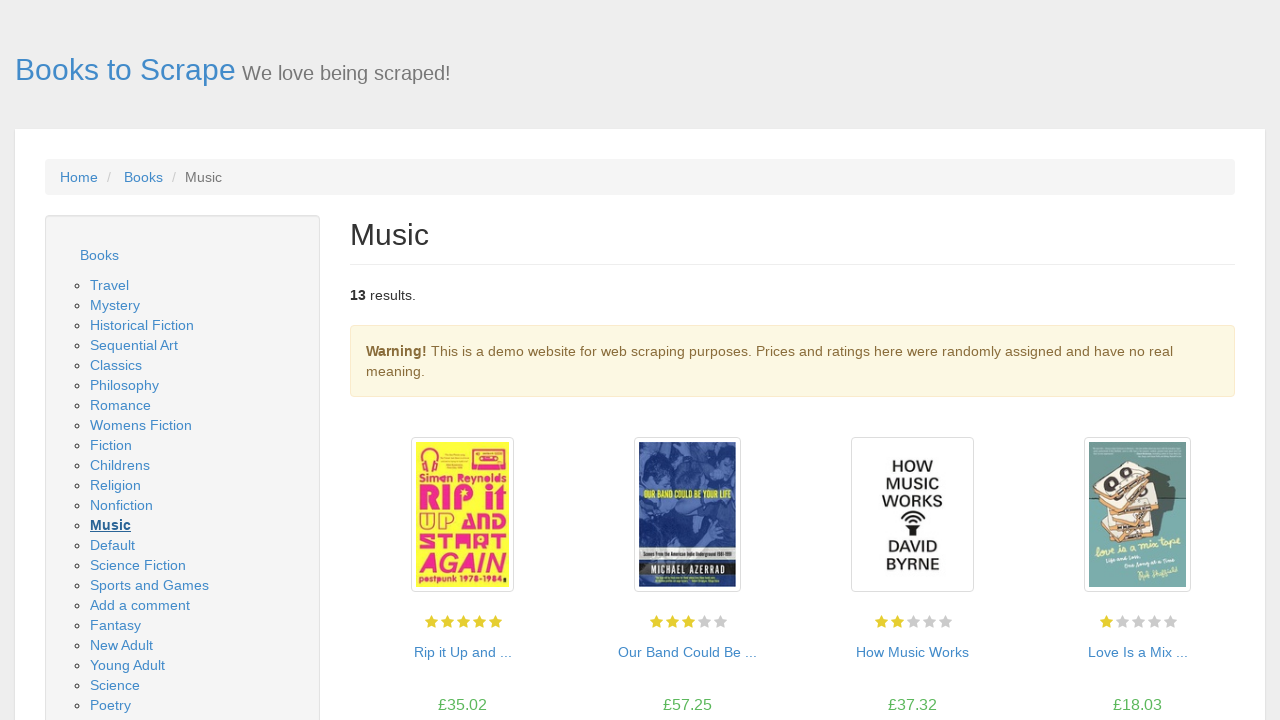

Page loaded for category 'Music'
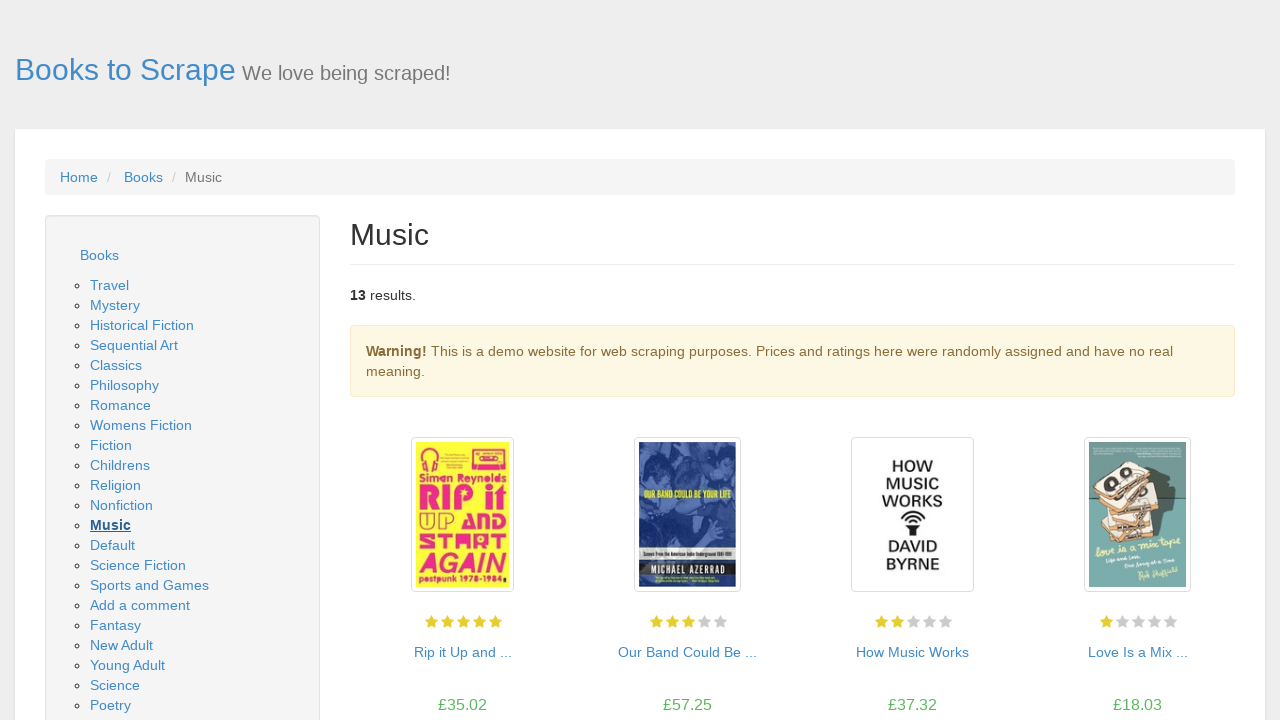

Verified page title contains 'Music'
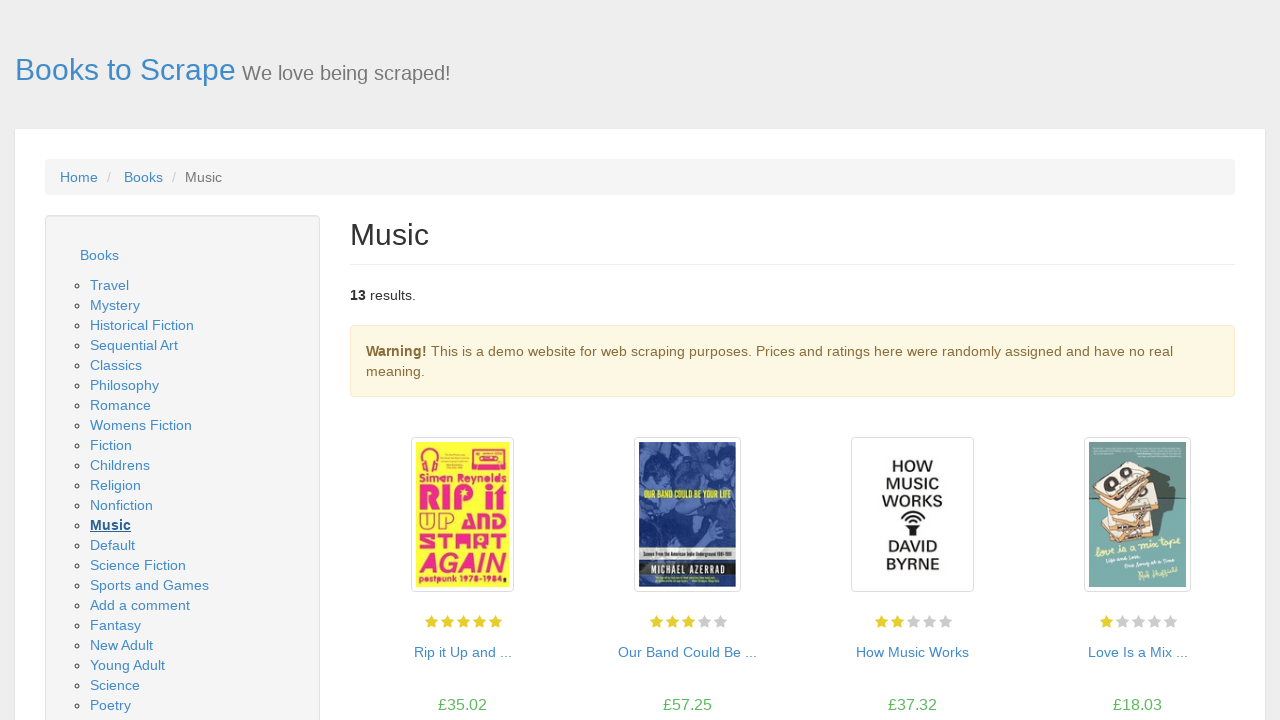

Navigated back to home page
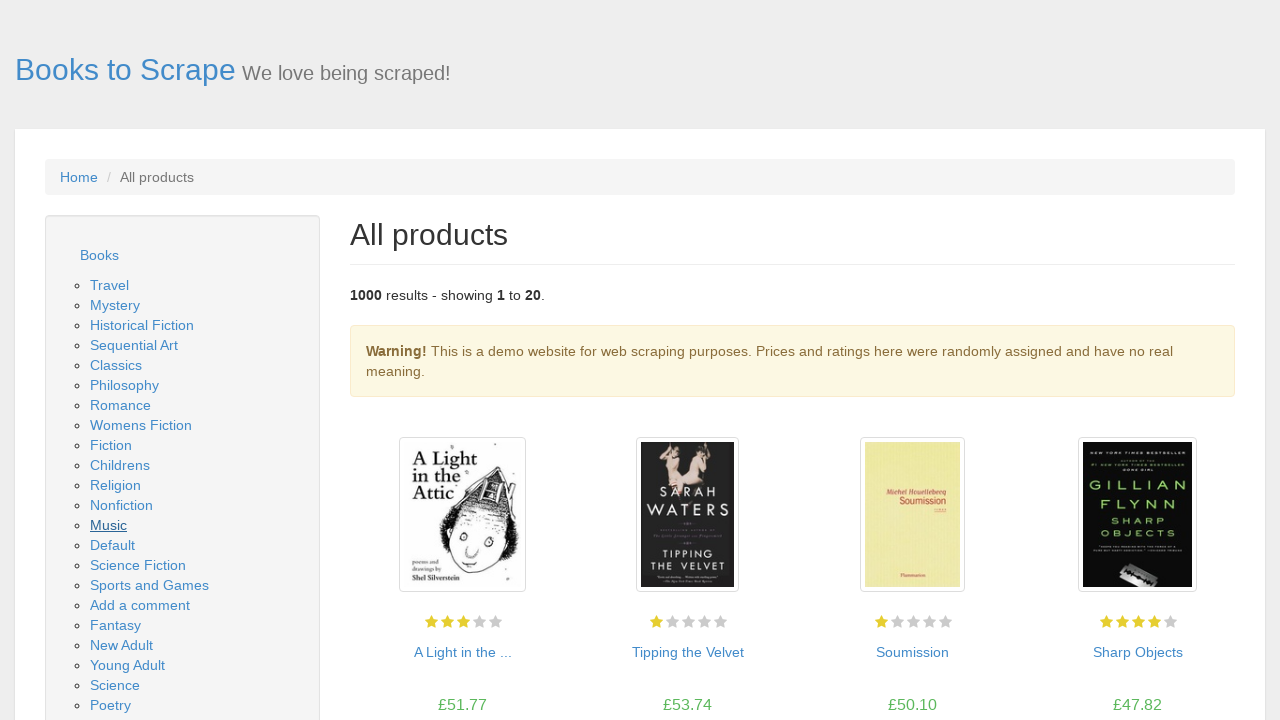

Clicked on category link 'Default' at (112, 545) on a:text-is('Default')
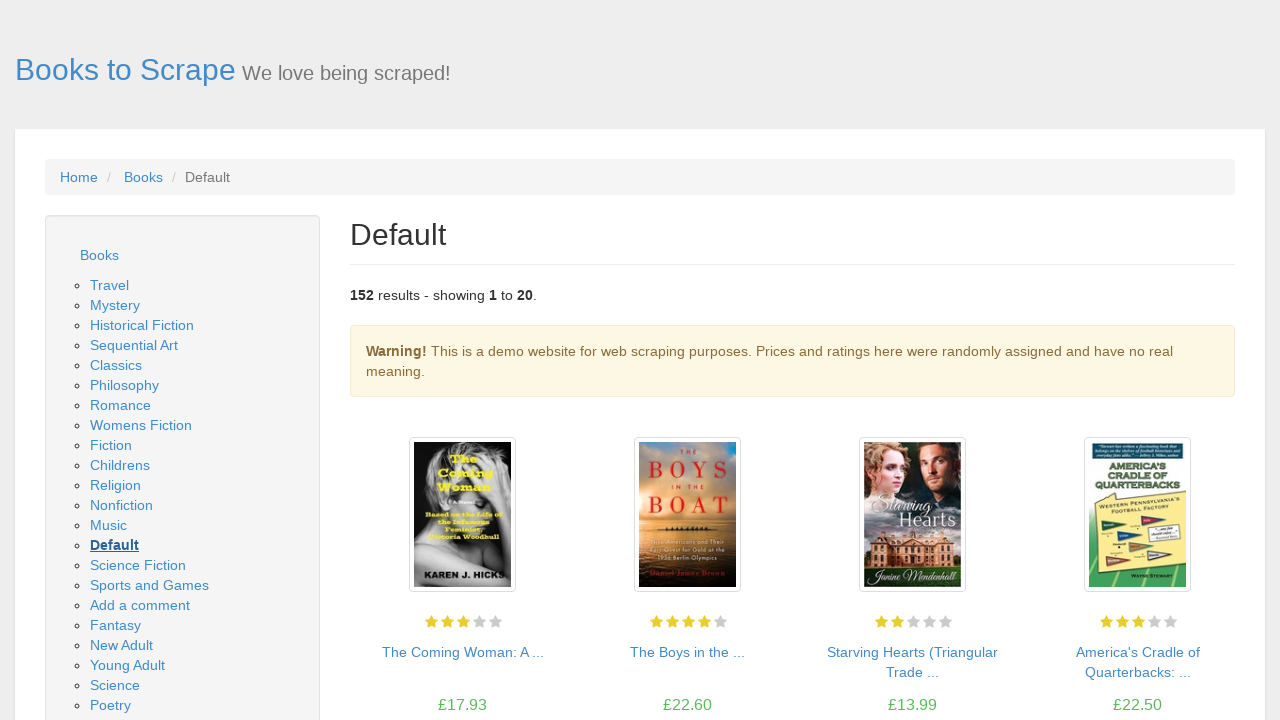

Page loaded for category 'Default'
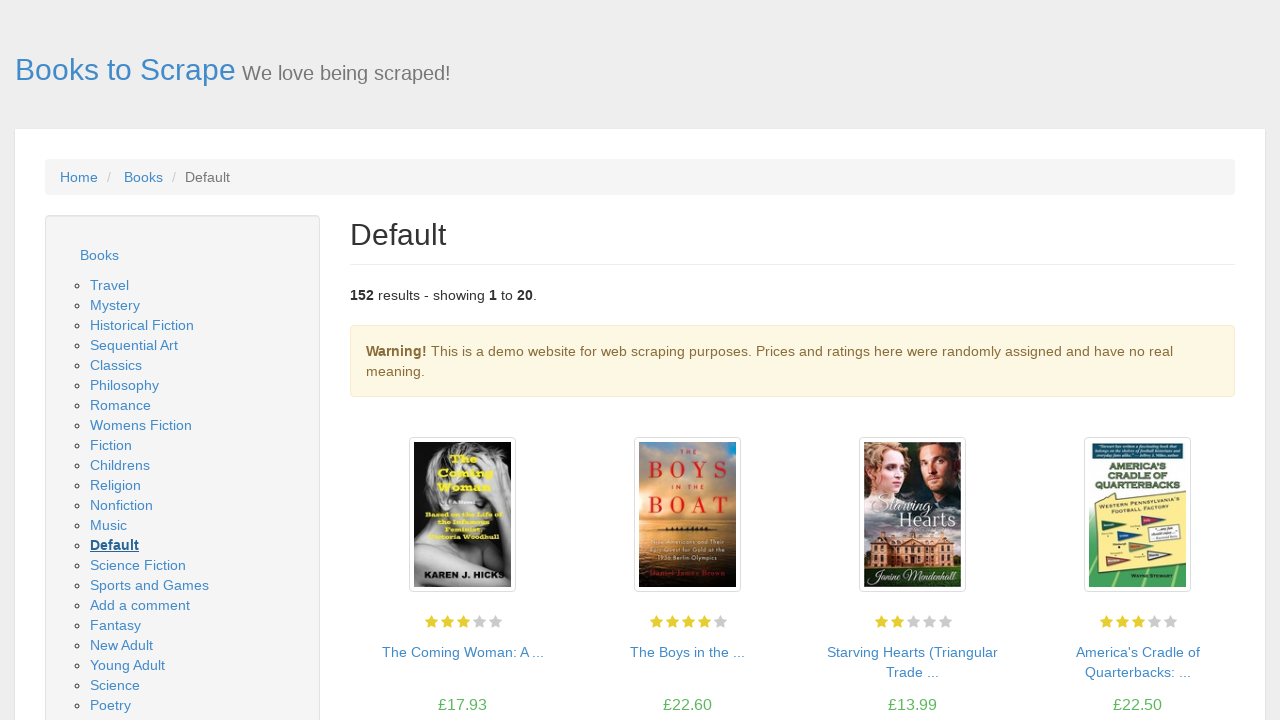

Verified page title contains 'Default'
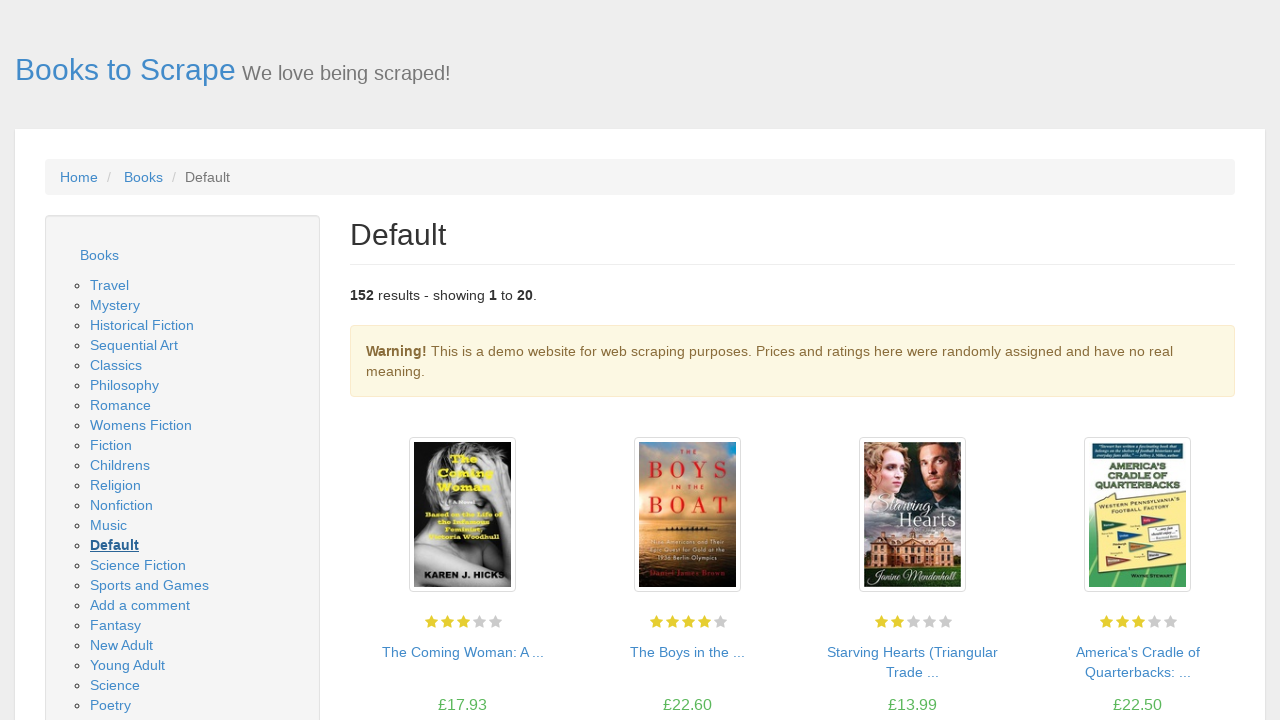

Navigated back to home page
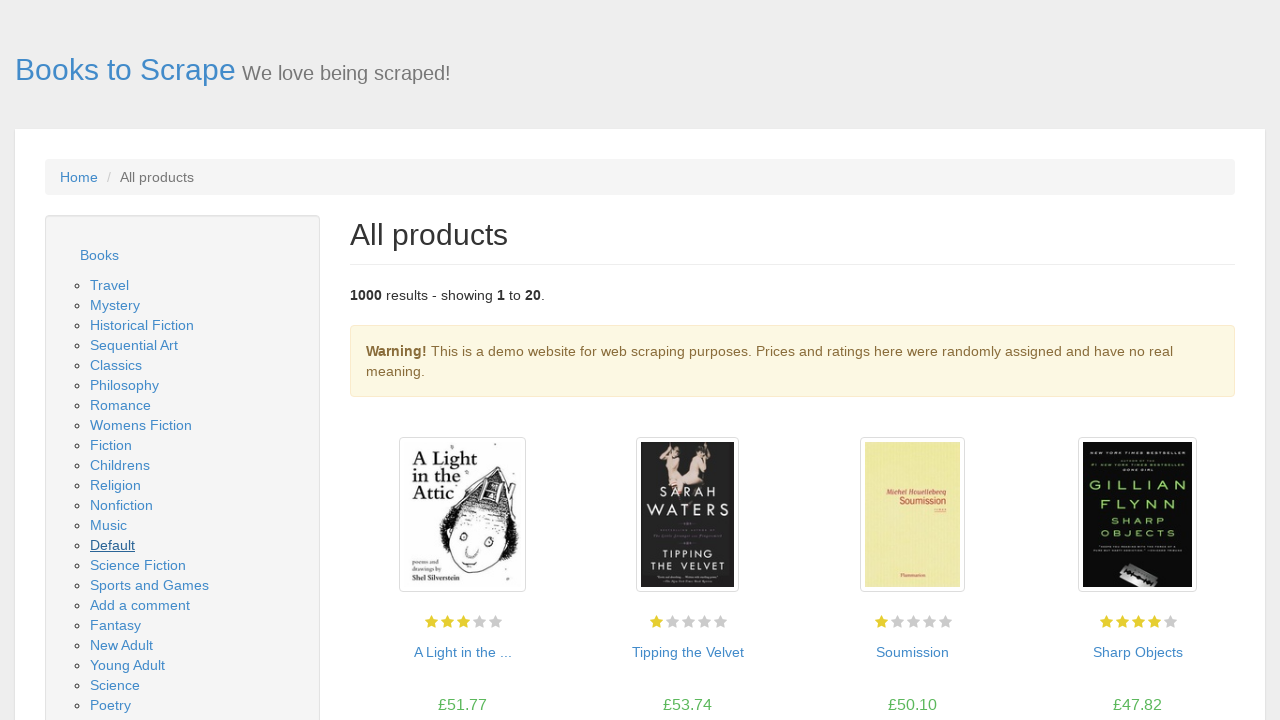

Clicked on category link 'Science Fiction' at (138, 565) on a:text-is('Science Fiction')
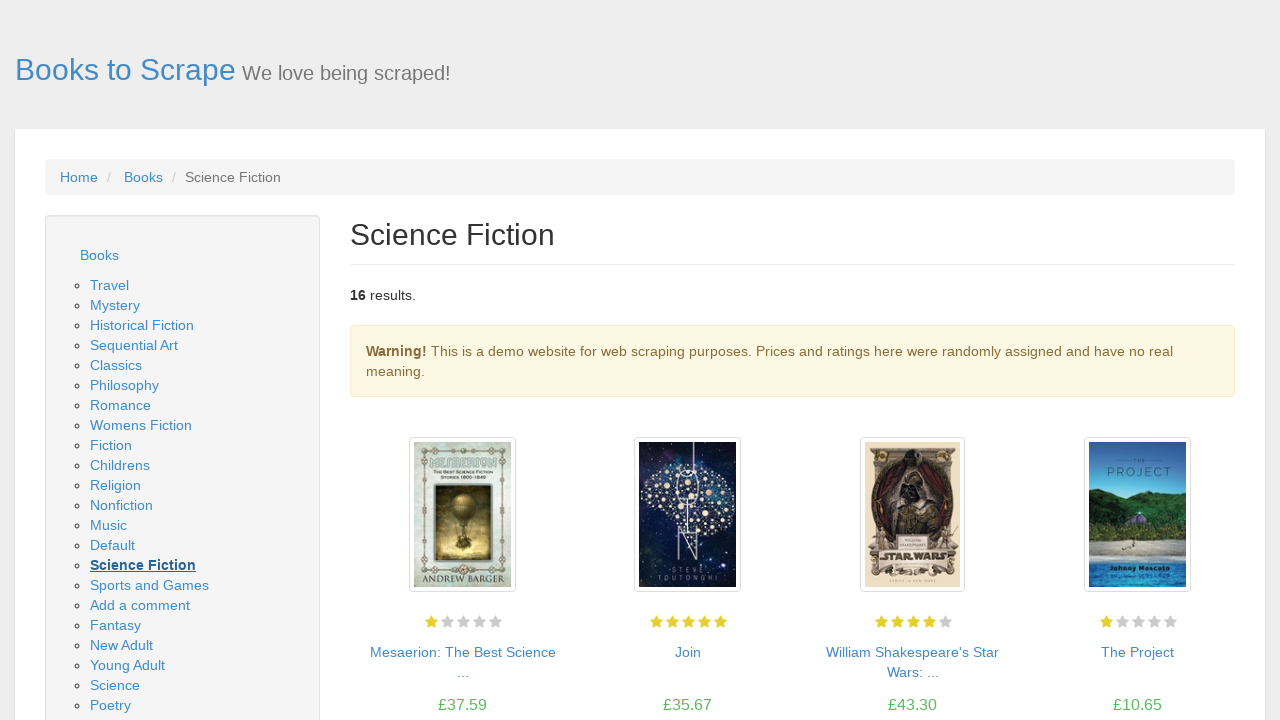

Page loaded for category 'Science Fiction'
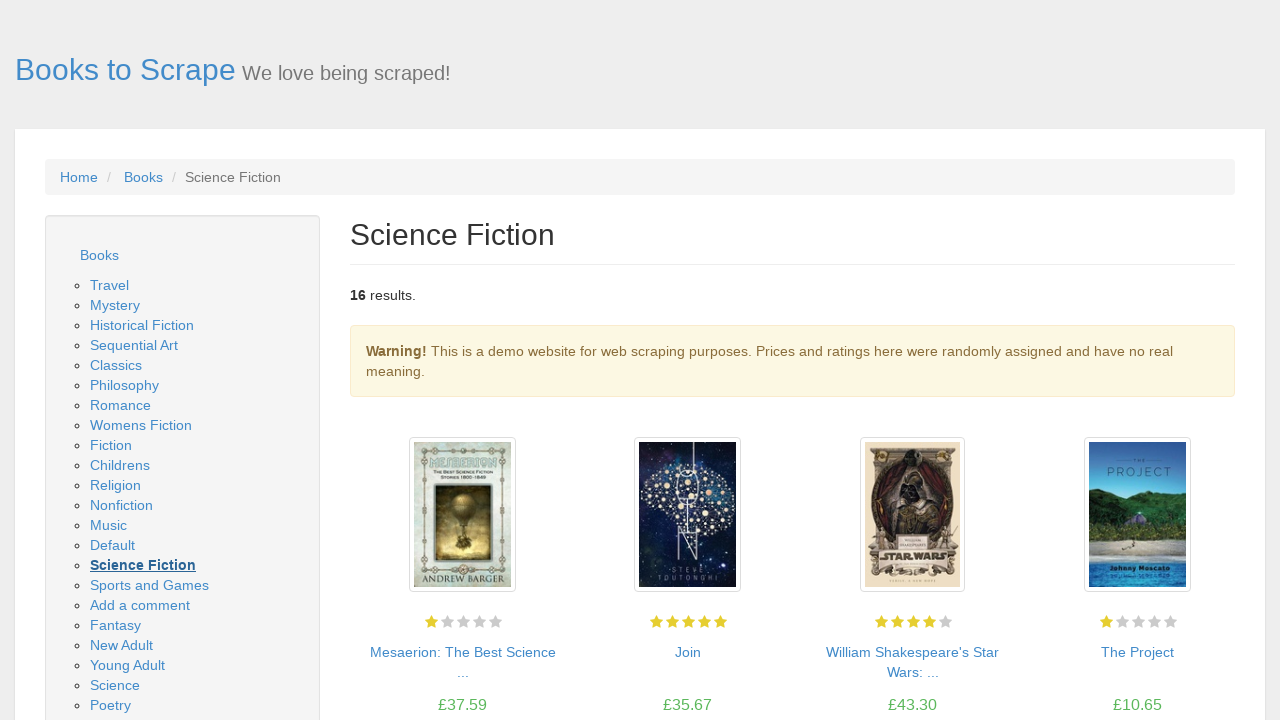

Verified page title contains 'Science Fiction'
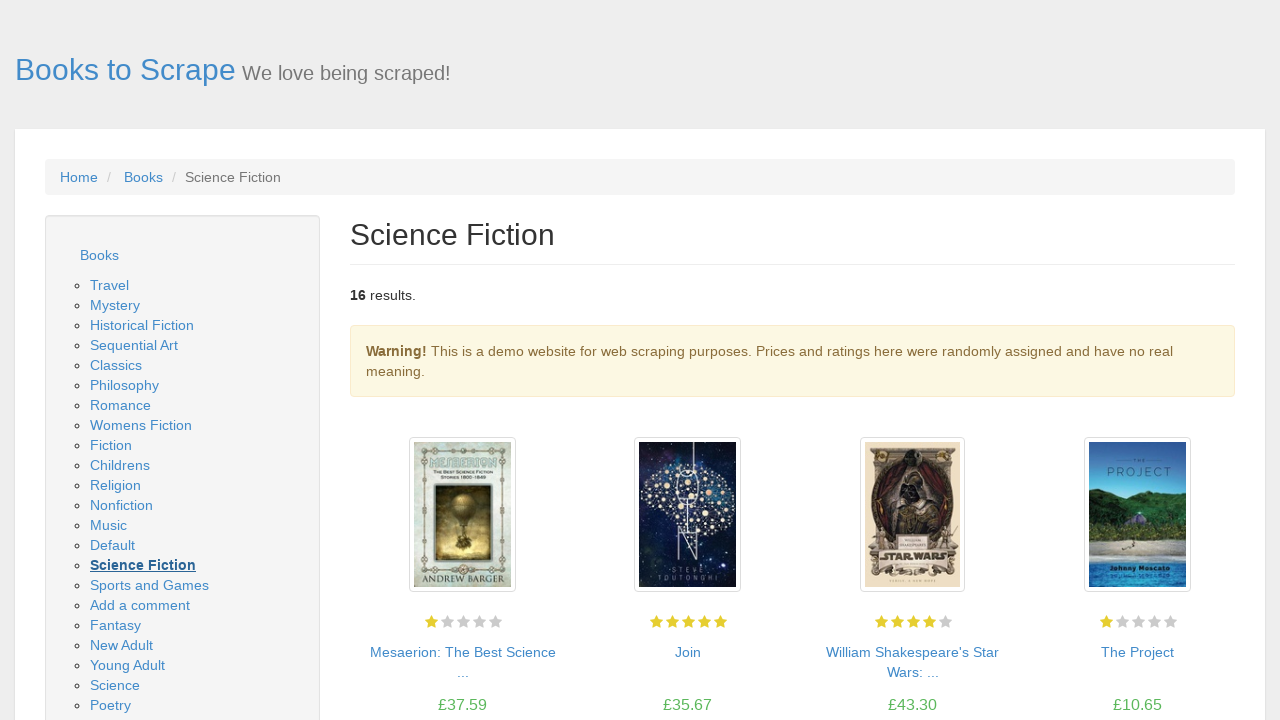

Navigated back to home page
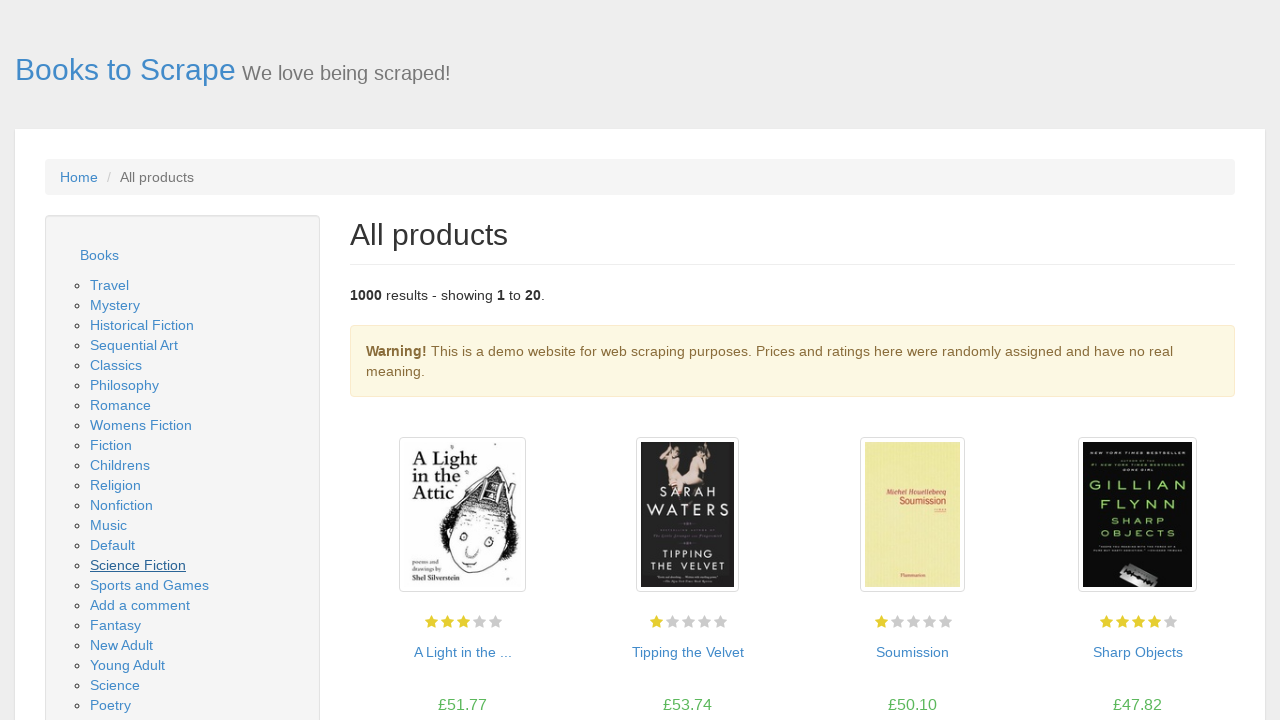

Clicked on category link 'Sports and Games' at (150, 585) on a:text-is('Sports and Games')
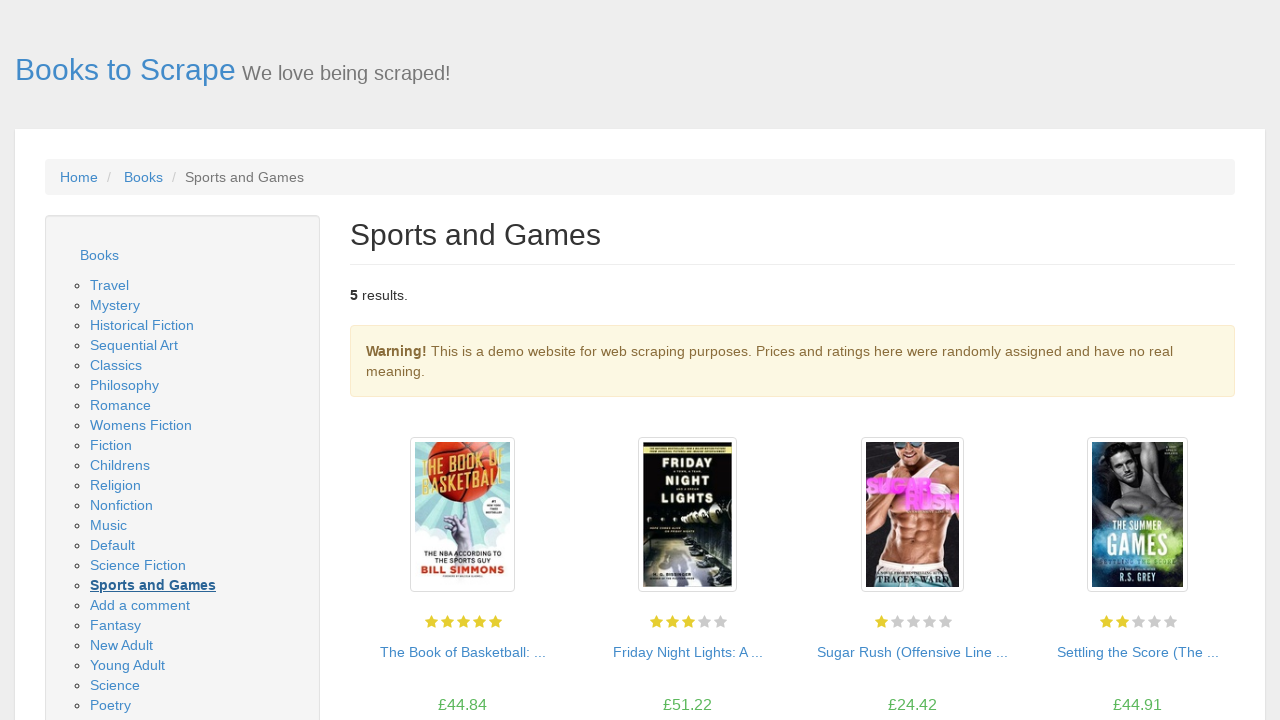

Page loaded for category 'Sports and Games'
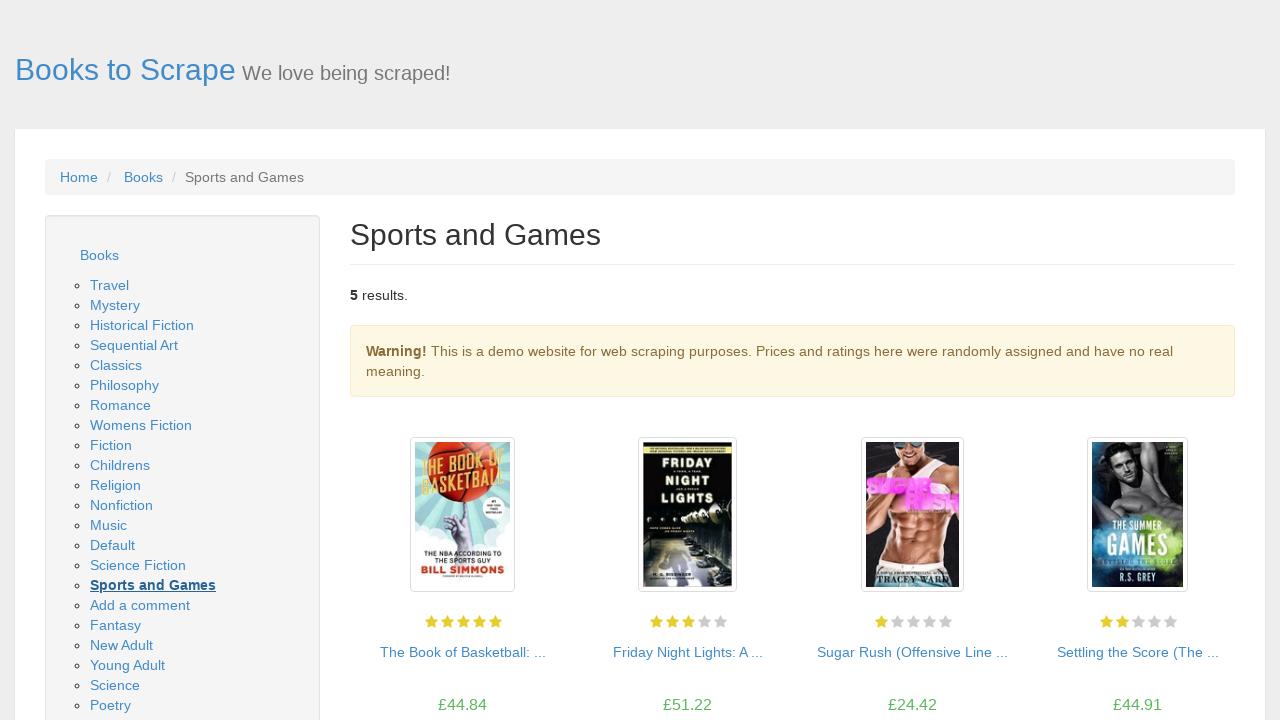

Verified page title contains 'Sports and Games'
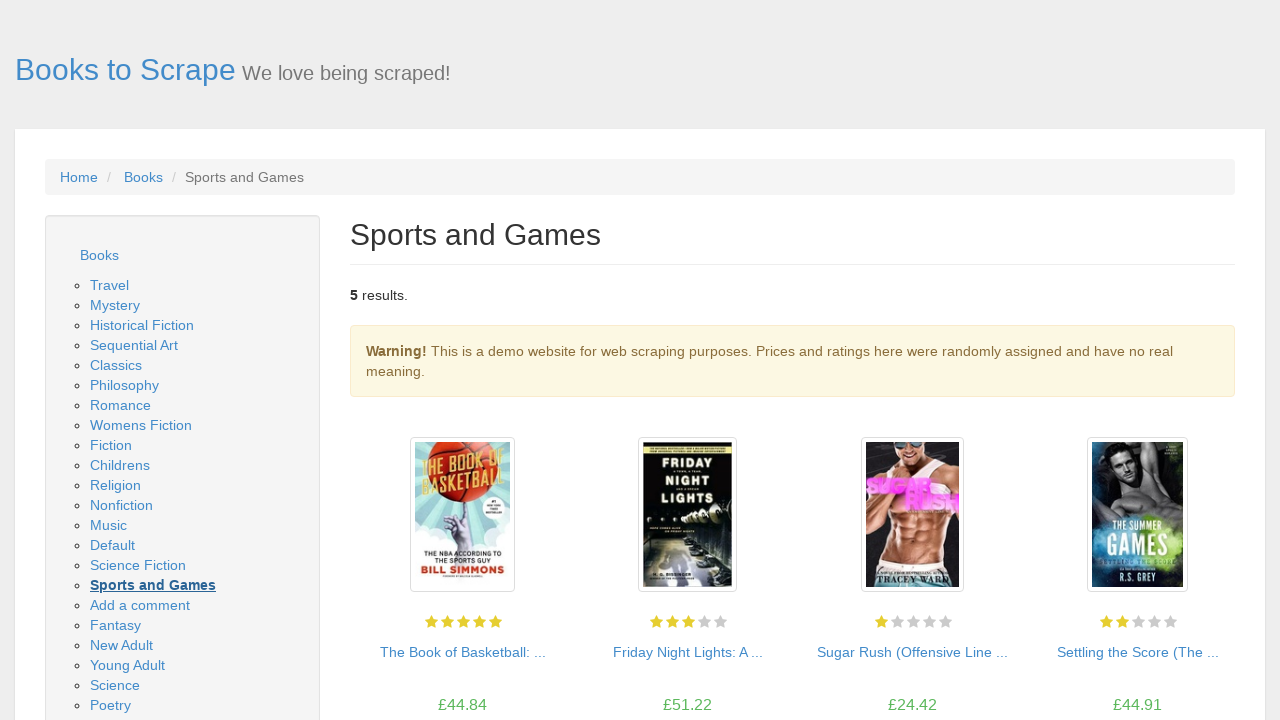

Navigated back to home page
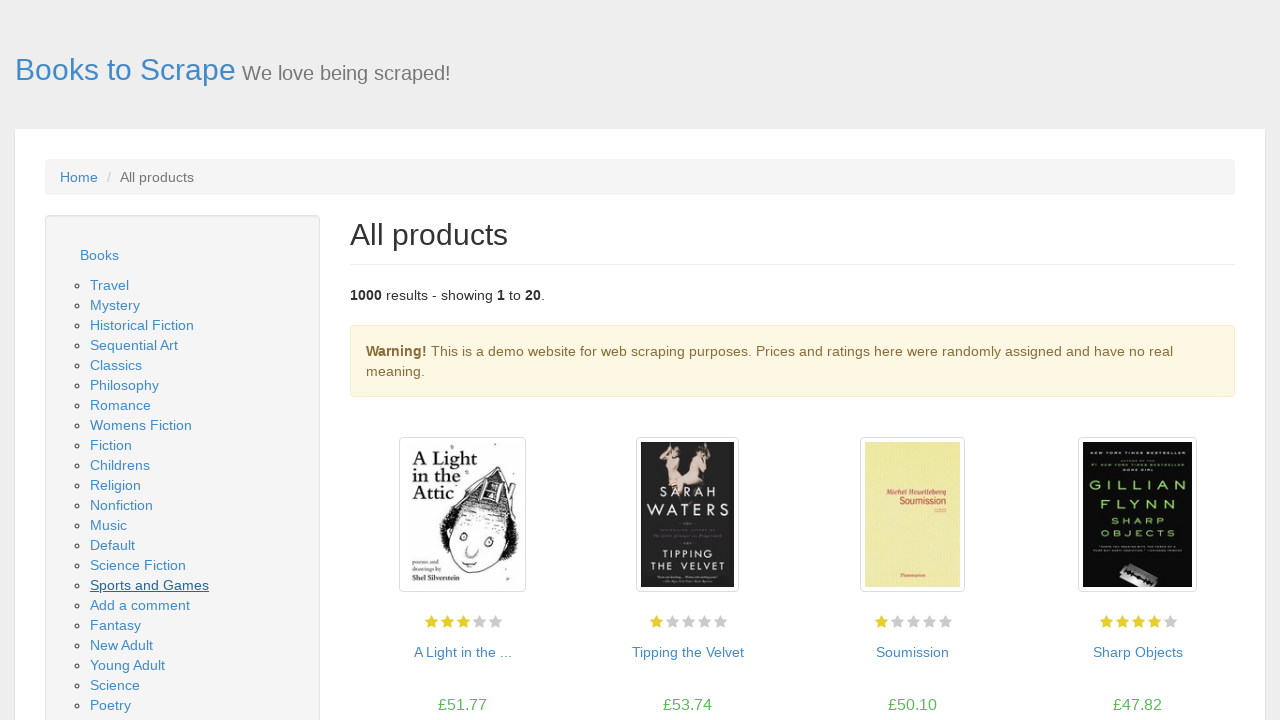

Clicked on category link 'Add a comment' at (140, 605) on a:text-is('Add a comment')
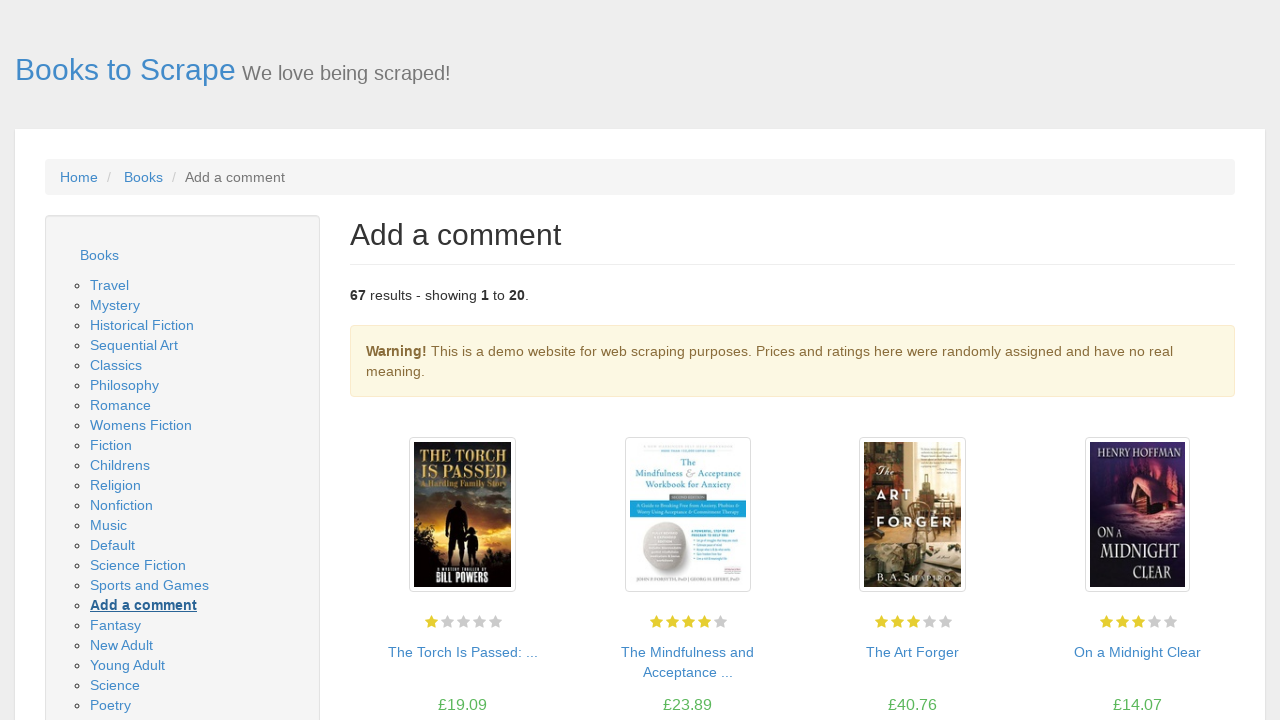

Page loaded for category 'Add a comment'
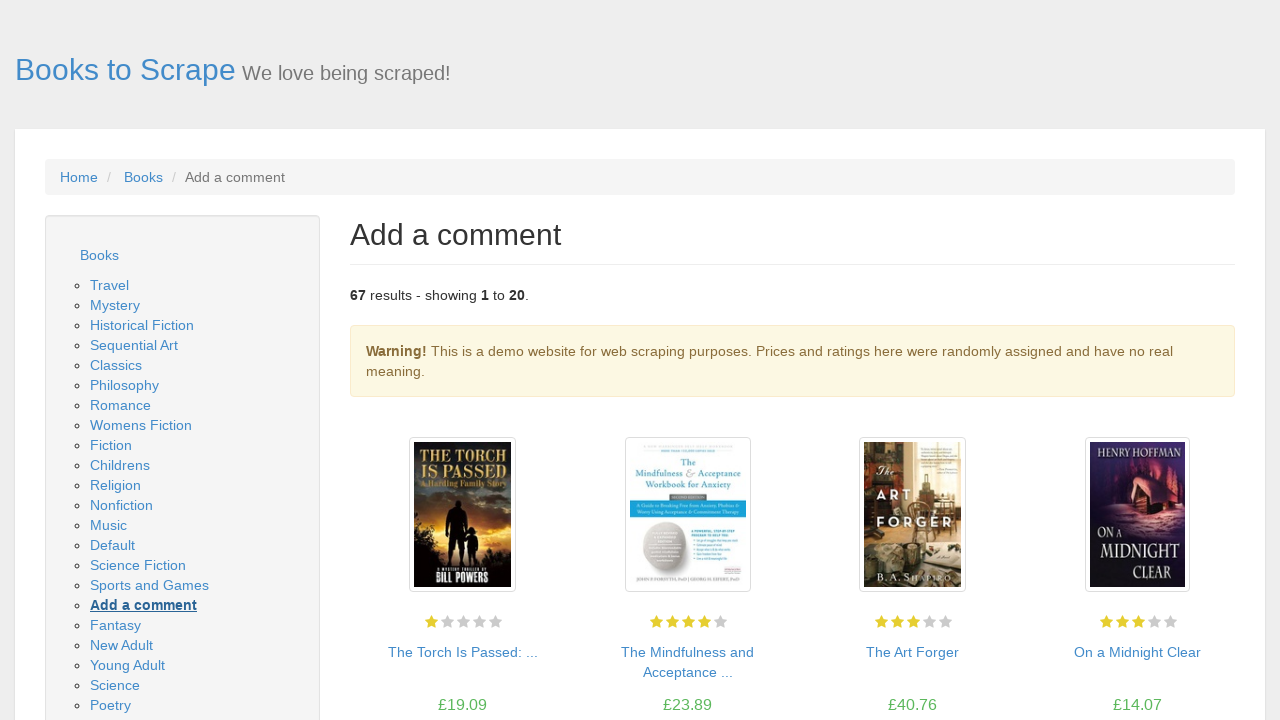

Verified page title contains 'Add a comment'
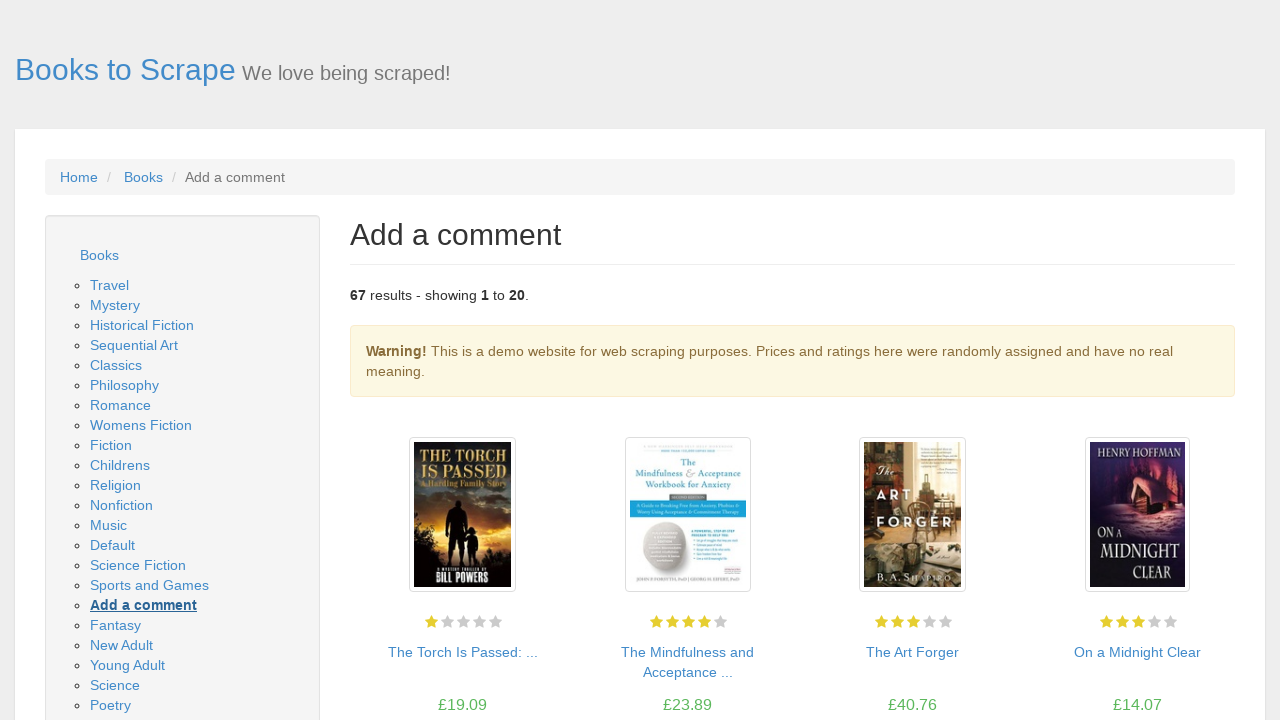

Navigated back to home page
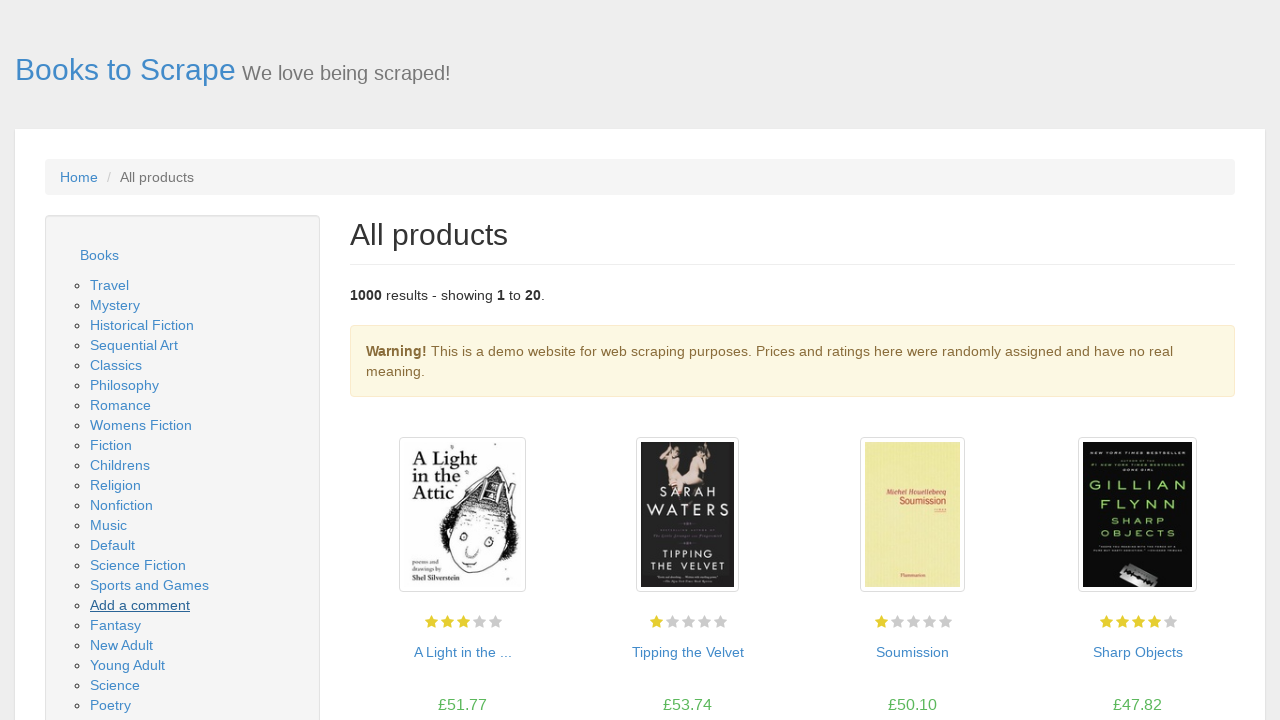

Clicked on category link 'Fantasy' at (116, 625) on a:text-is('Fantasy')
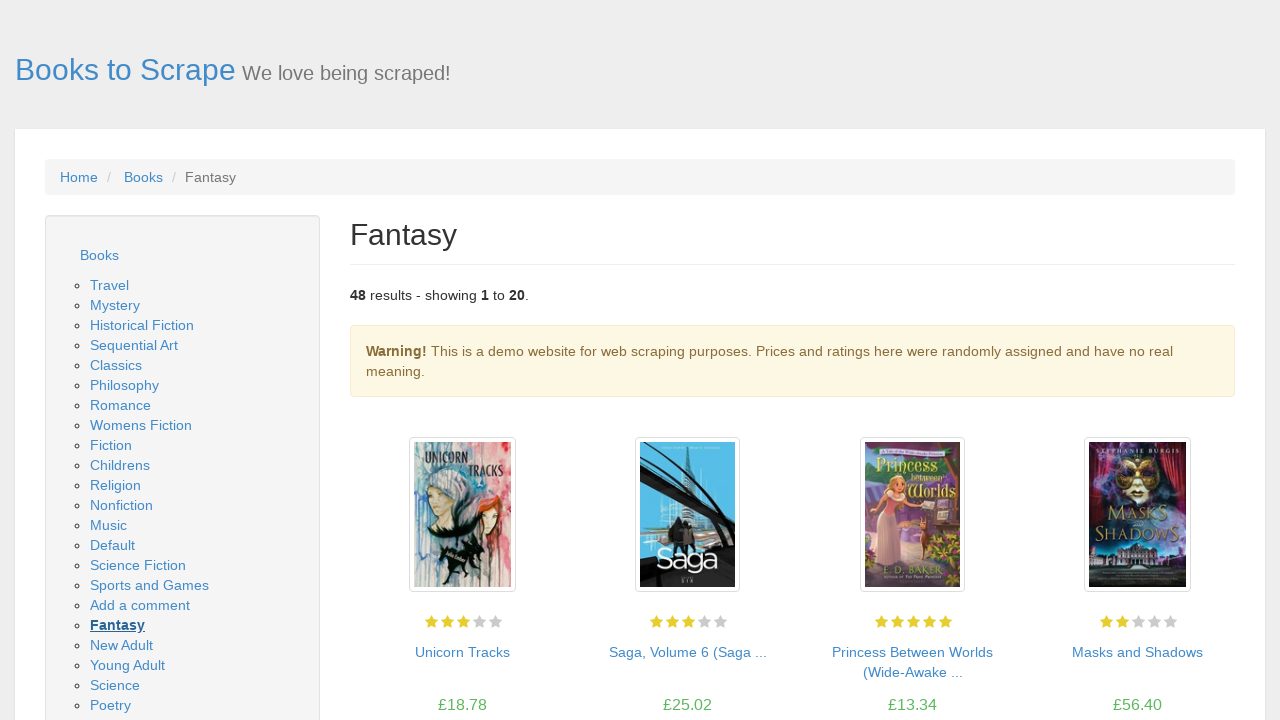

Page loaded for category 'Fantasy'
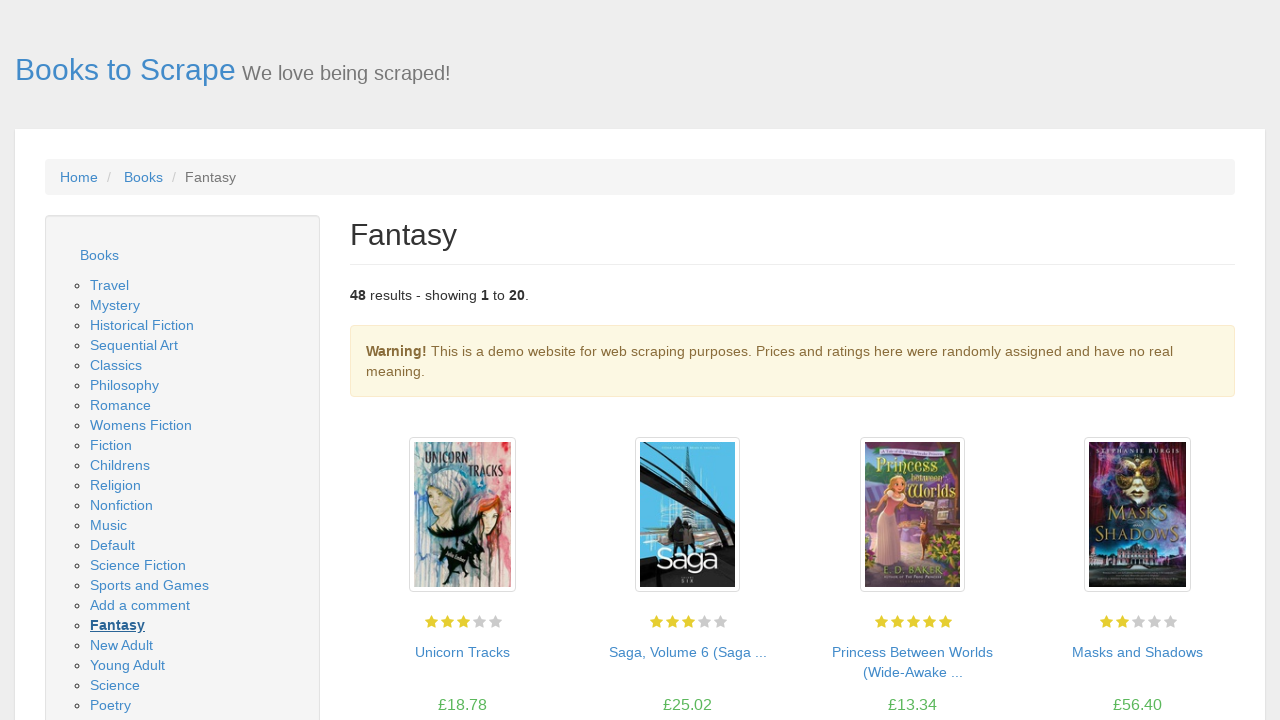

Verified page title contains 'Fantasy'
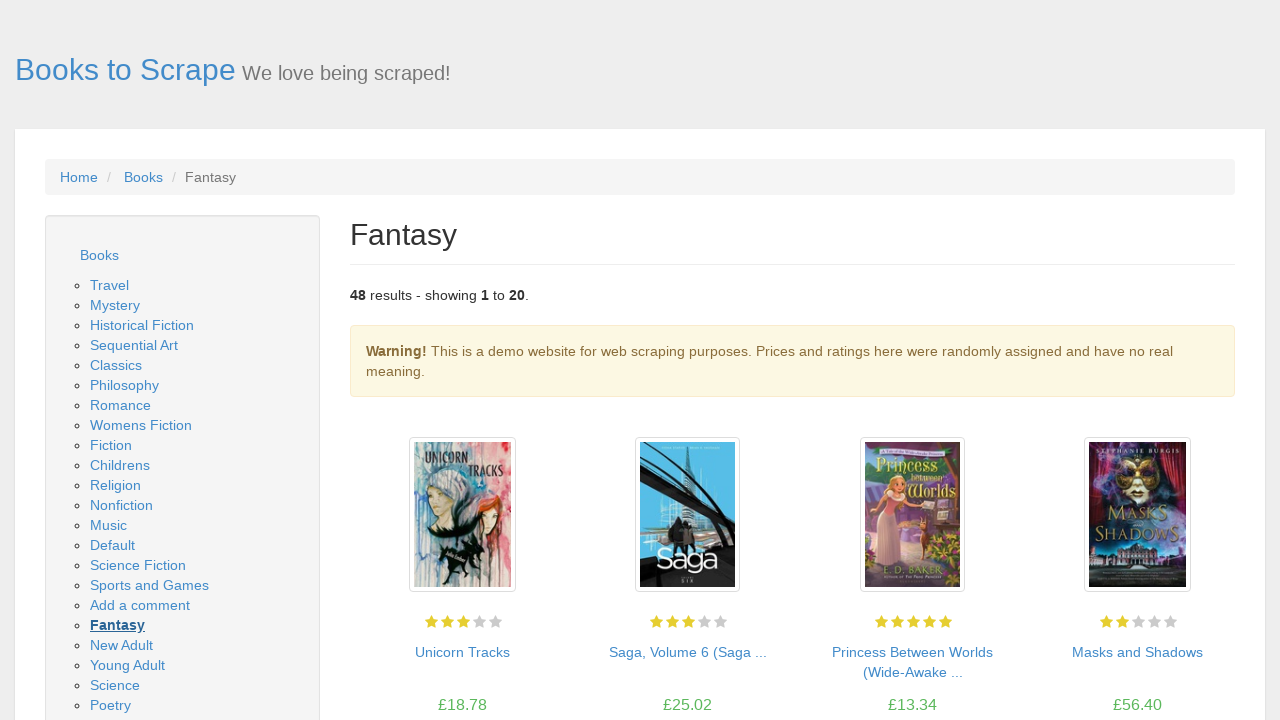

Navigated back to home page
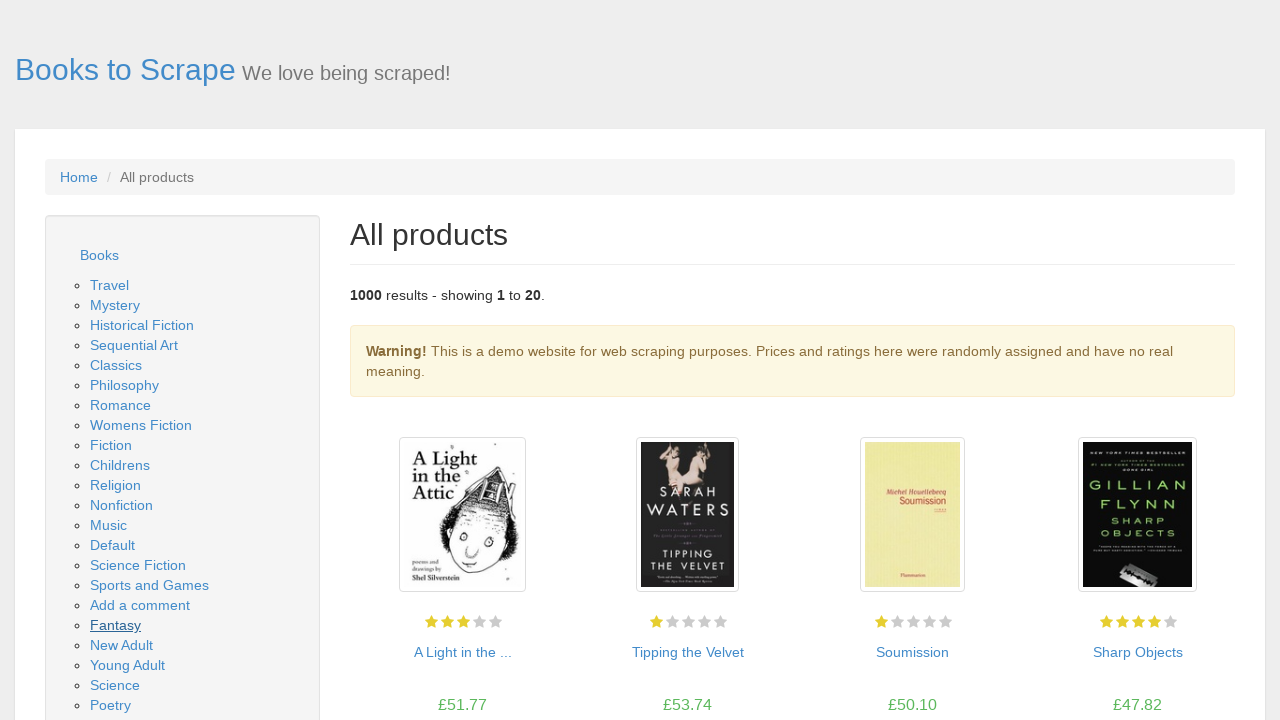

Clicked on category link 'New Adult' at (122, 645) on a:text-is('New Adult')
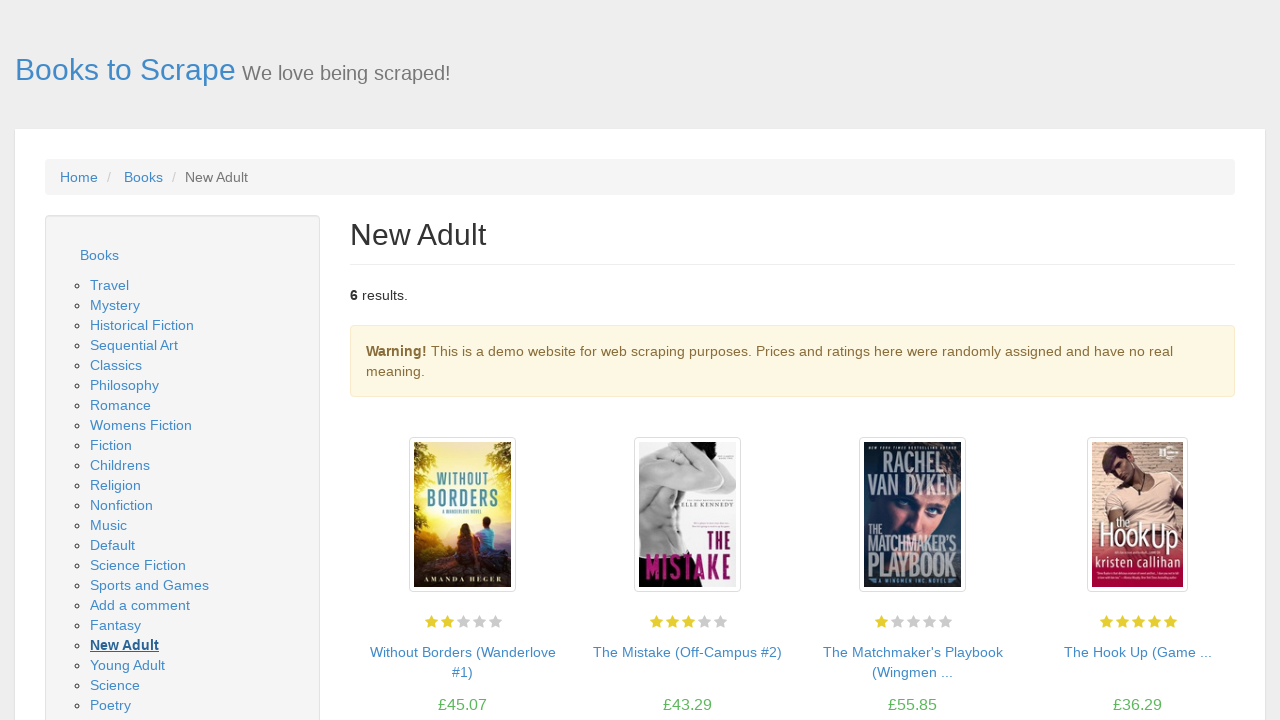

Page loaded for category 'New Adult'
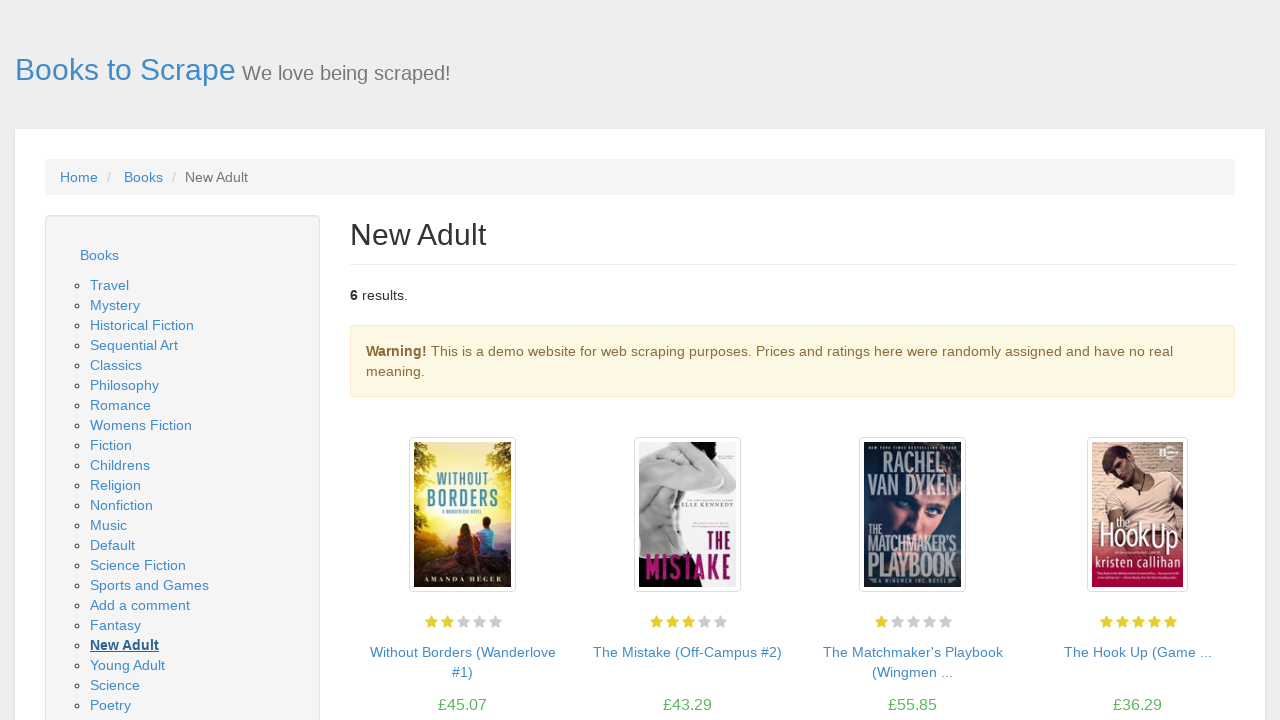

Verified page title contains 'New Adult'
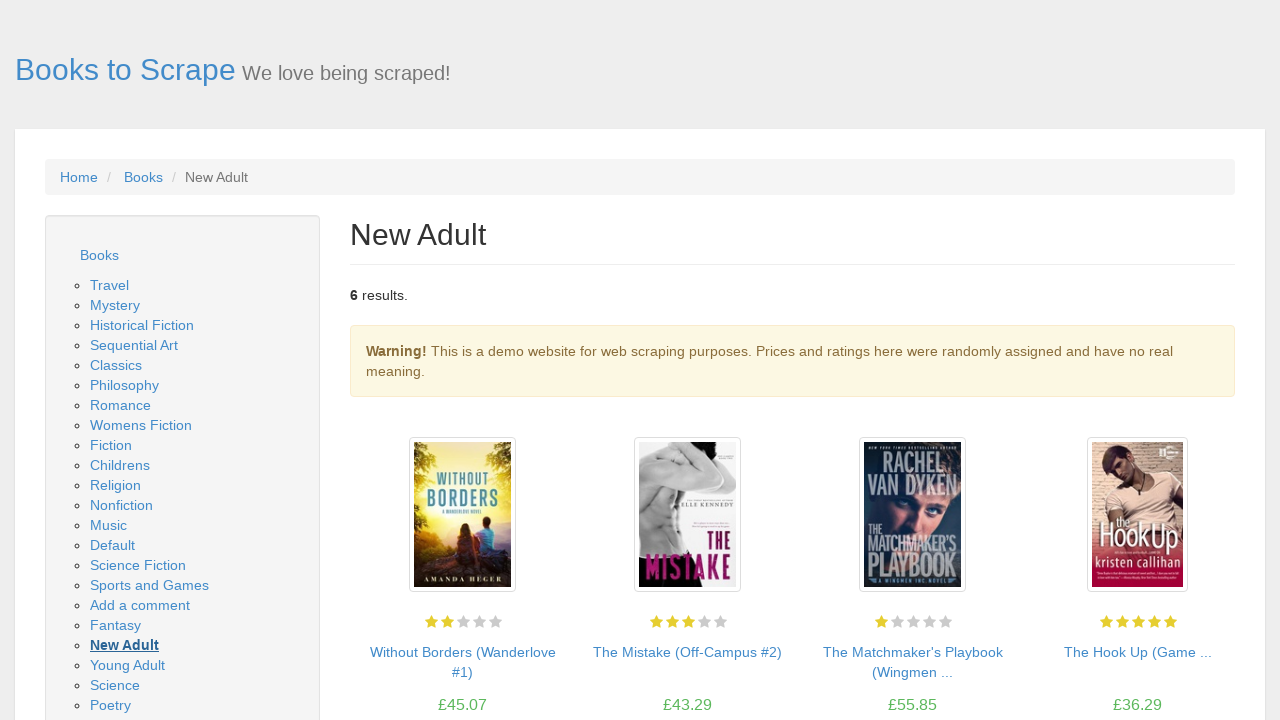

Navigated back to home page
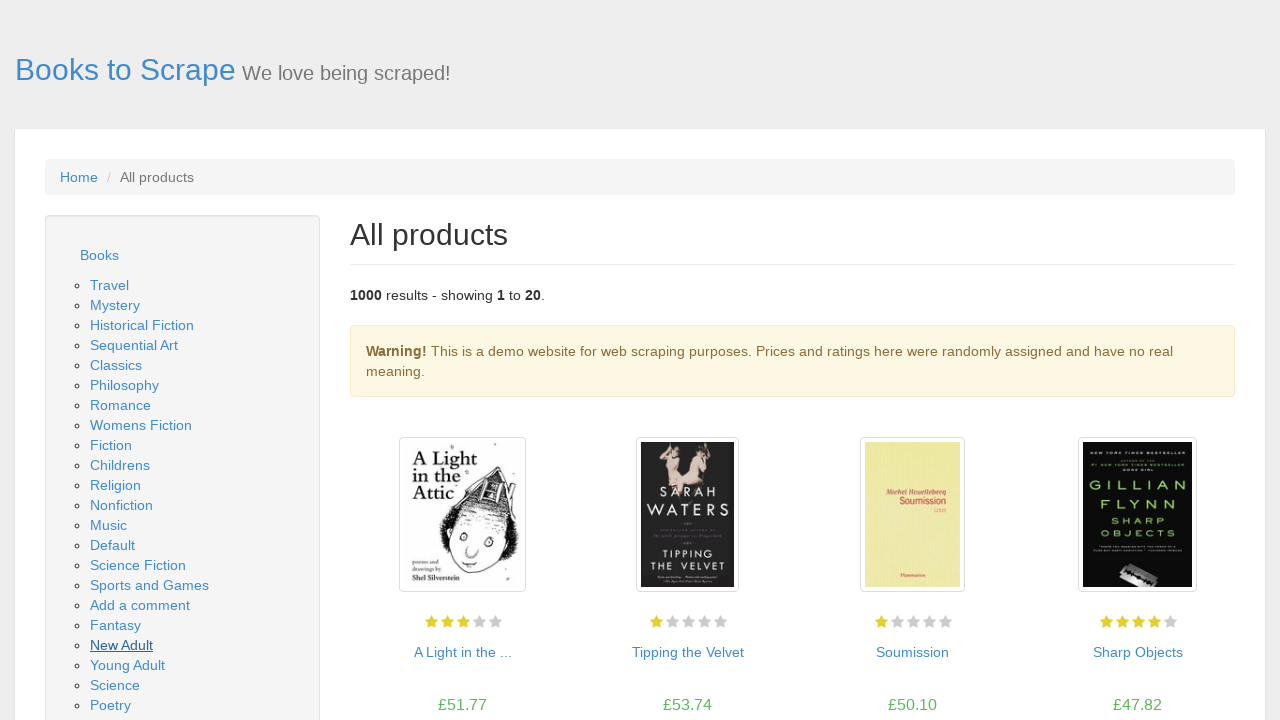

Clicked on category link 'Young Adult' at (128, 665) on a:text-is('Young Adult')
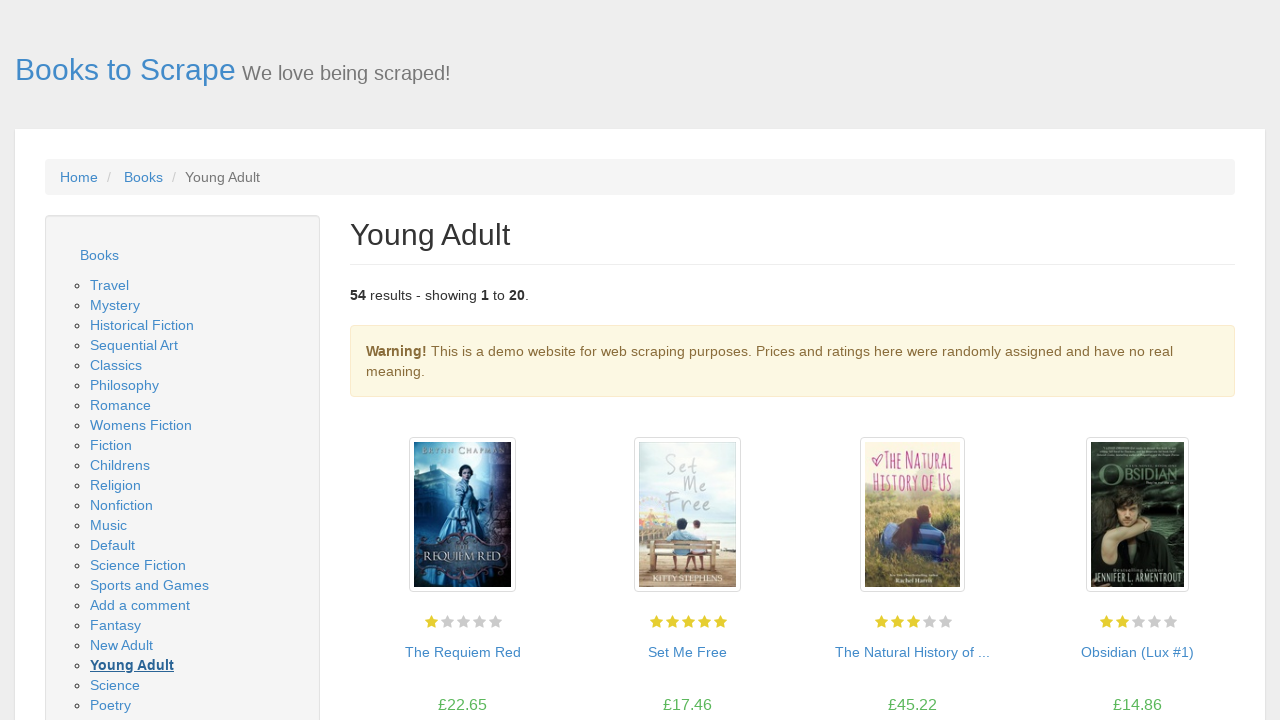

Page loaded for category 'Young Adult'
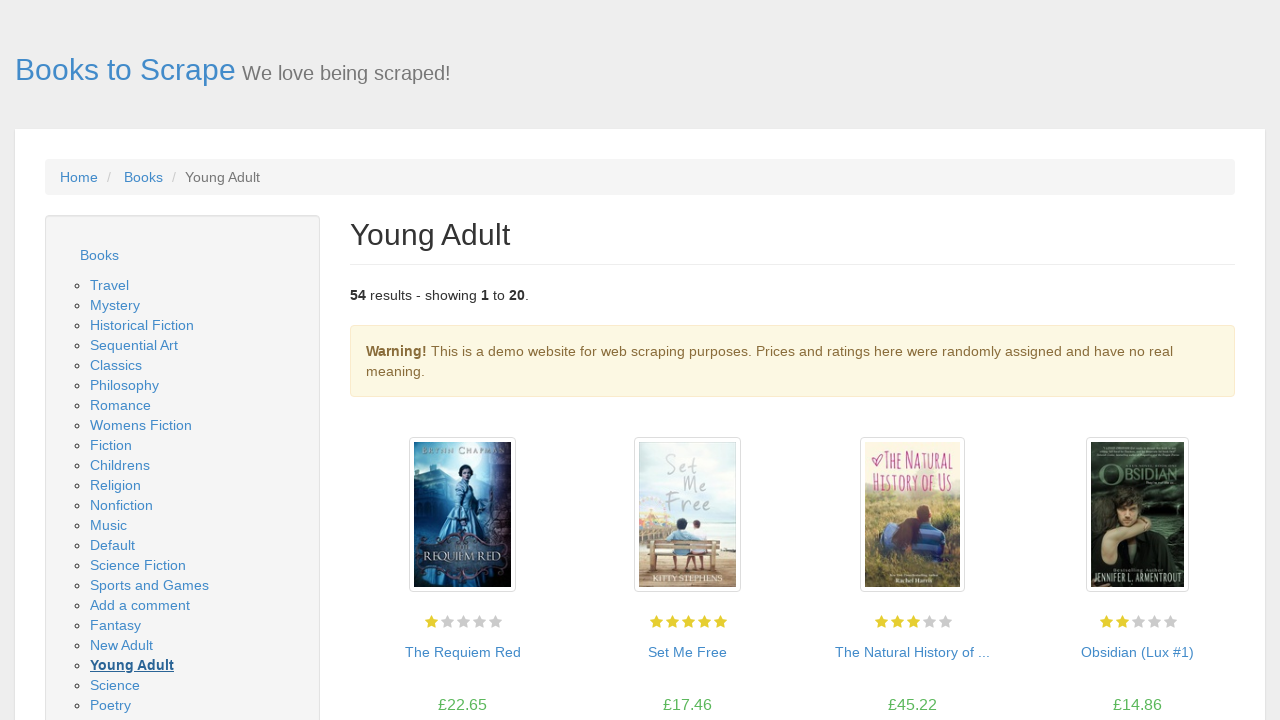

Verified page title contains 'Young Adult'
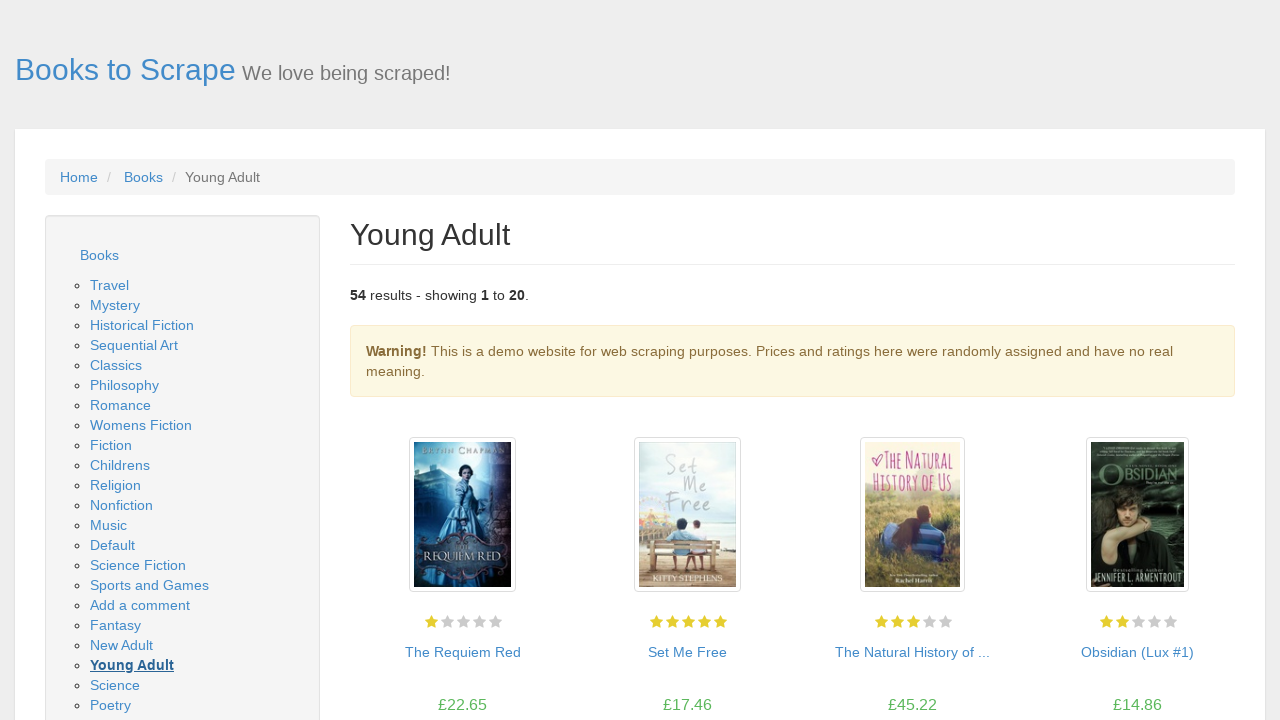

Navigated back to home page
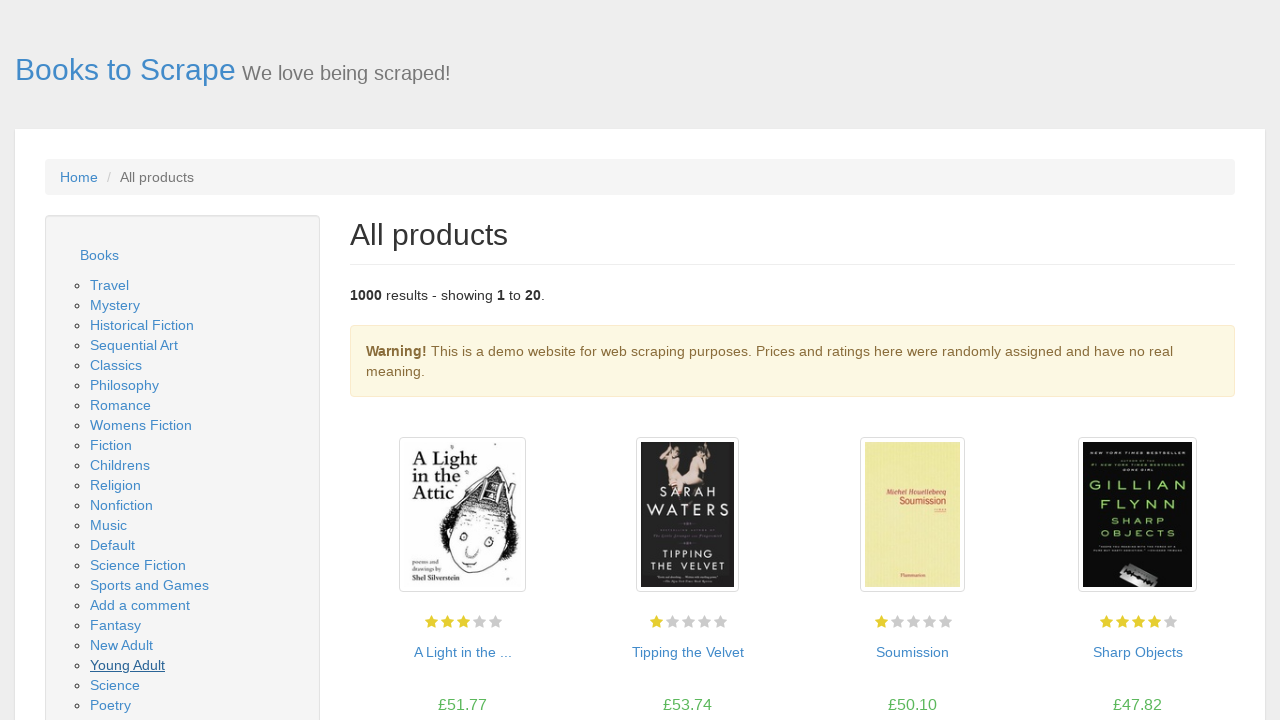

Clicked on category link 'Science' at (115, 685) on a:text-is('Science')
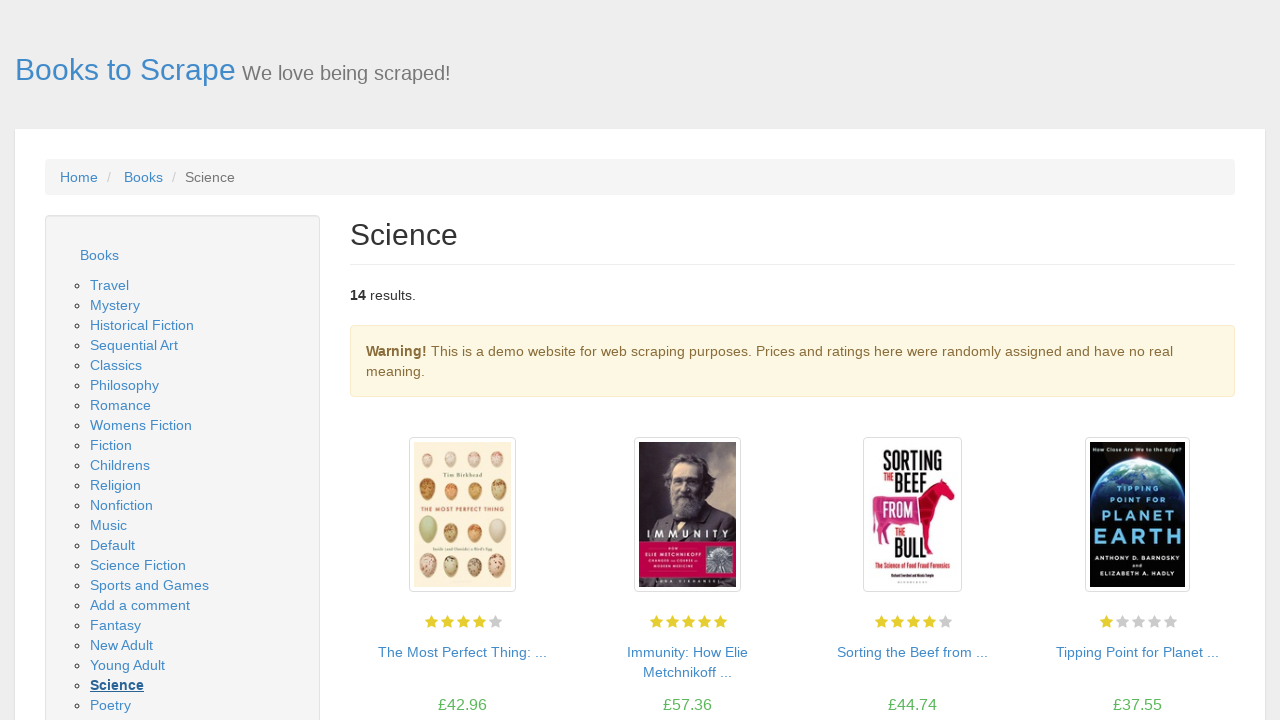

Page loaded for category 'Science'
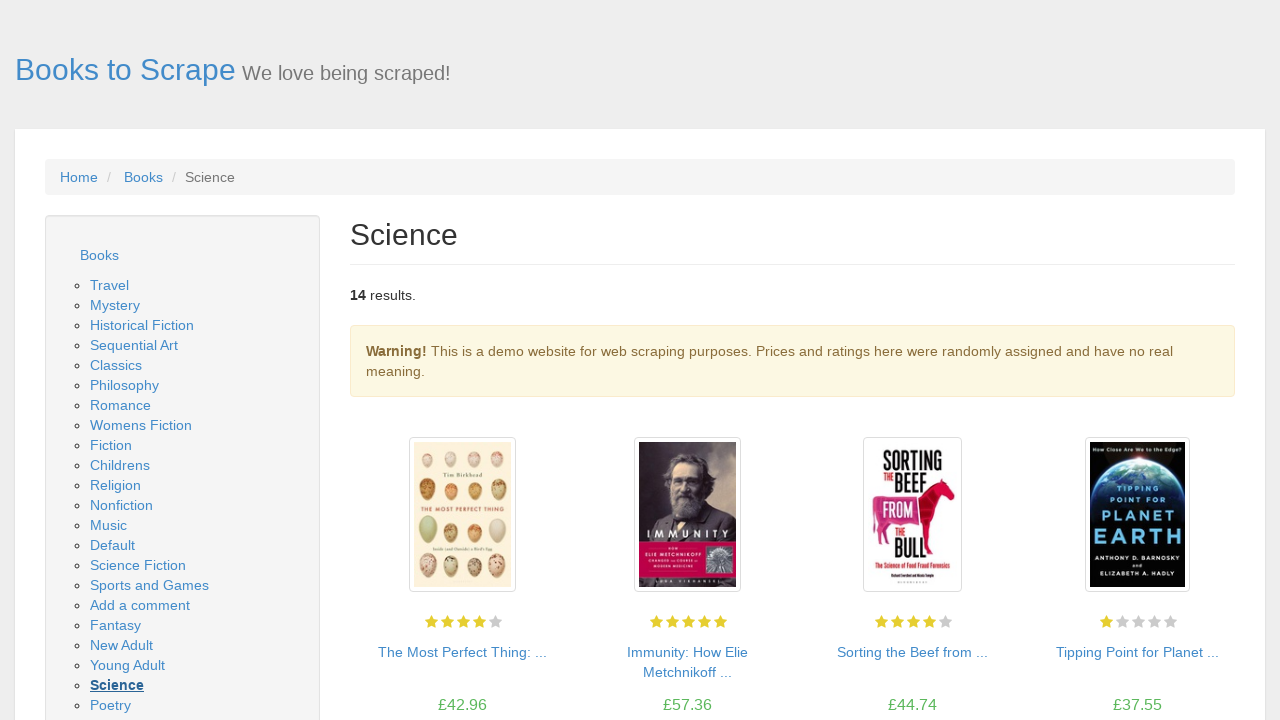

Verified page title contains 'Science'
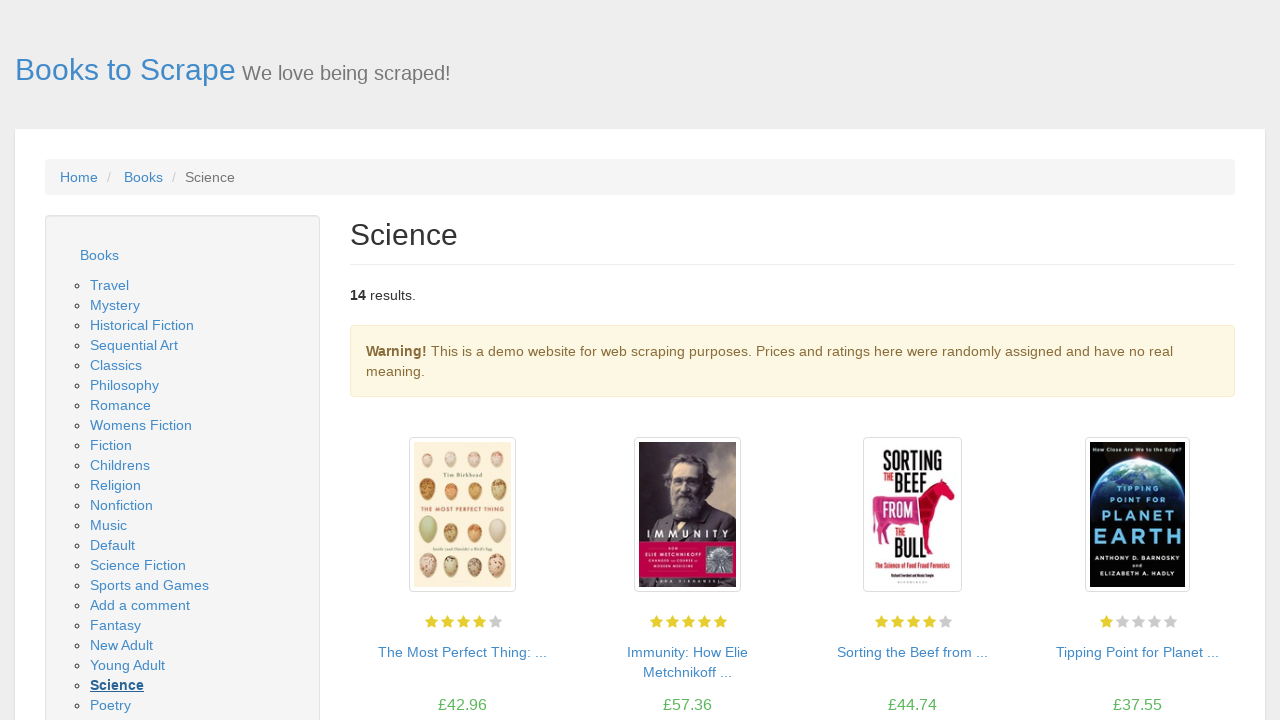

Navigated back to home page
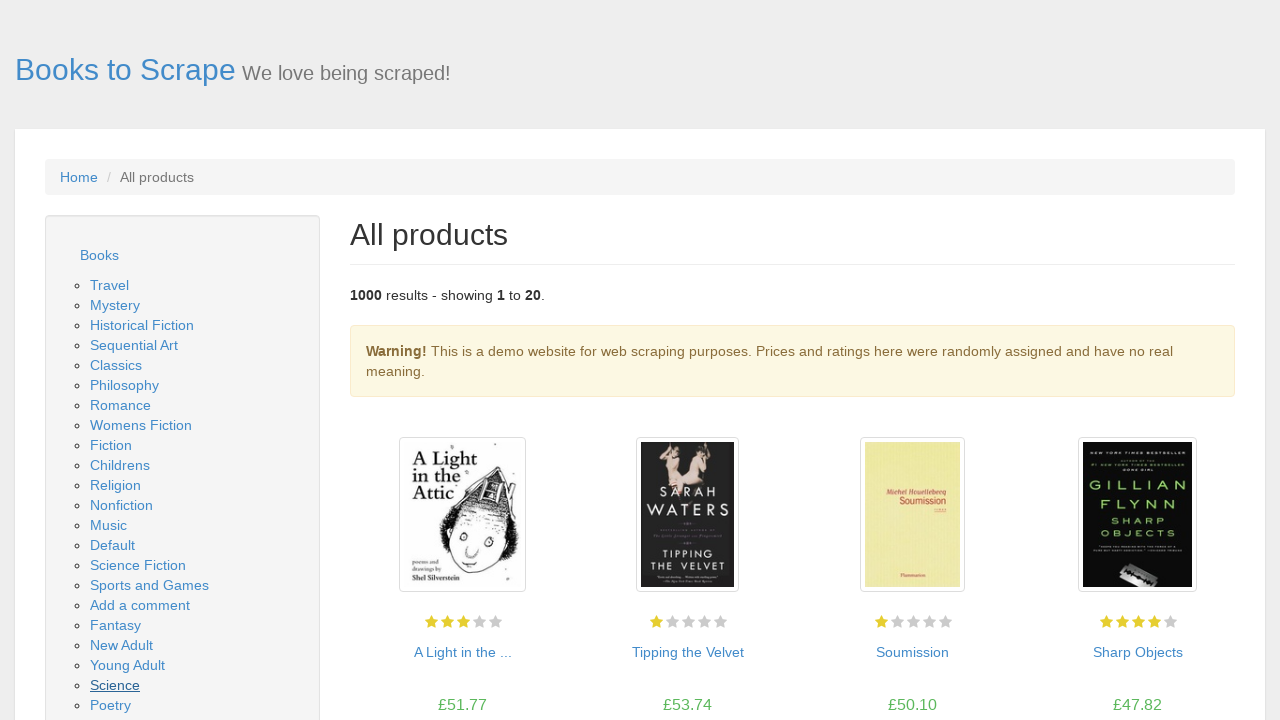

Clicked on category link 'Poetry' at (110, 705) on a:text-is('Poetry')
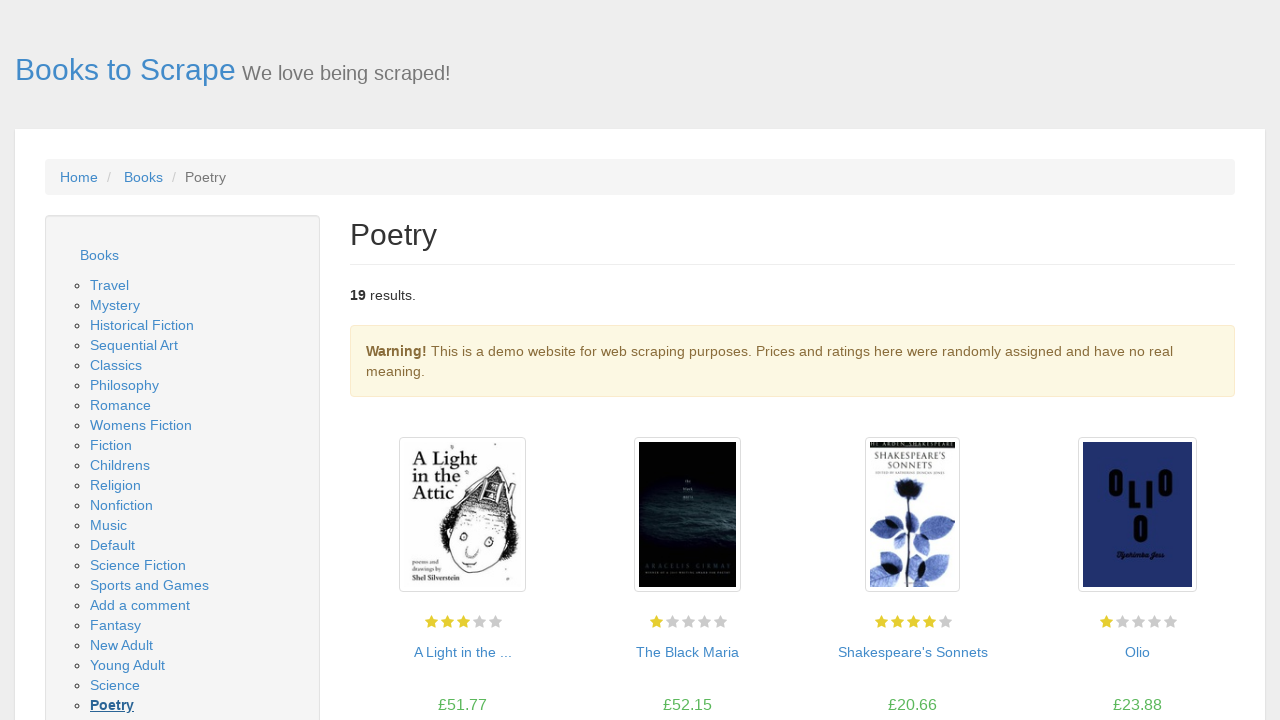

Page loaded for category 'Poetry'
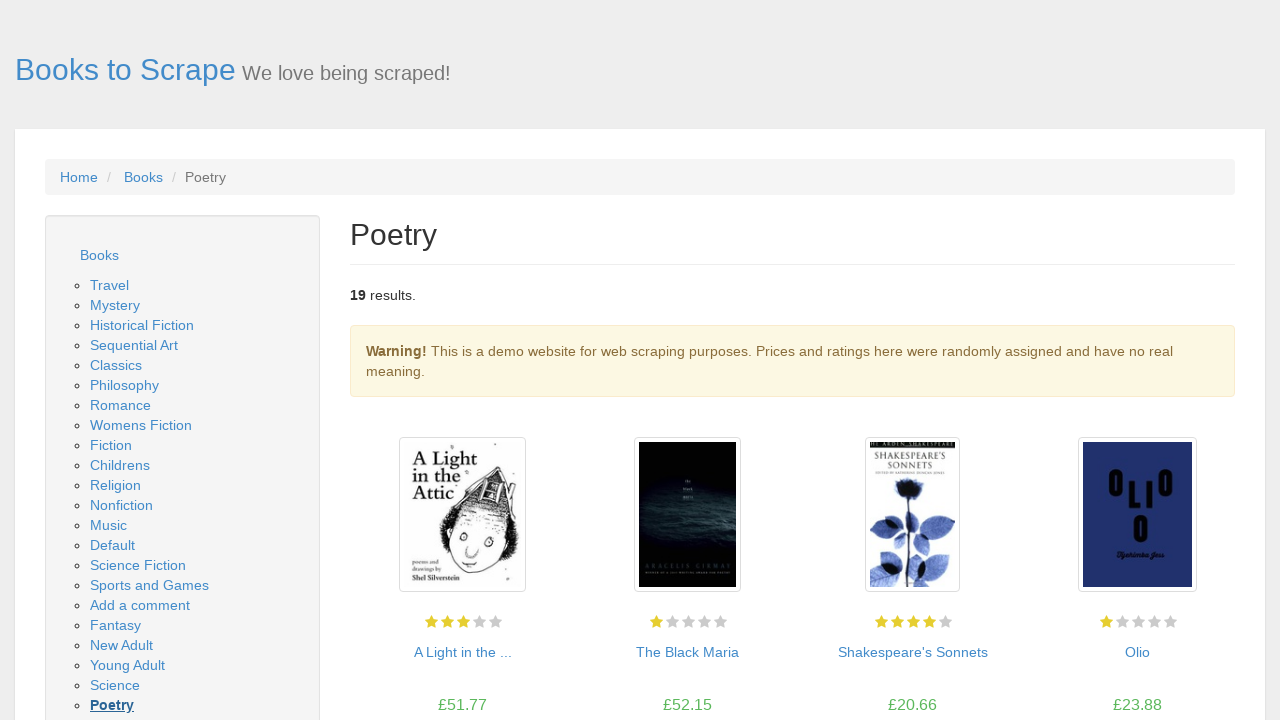

Verified page title contains 'Poetry'
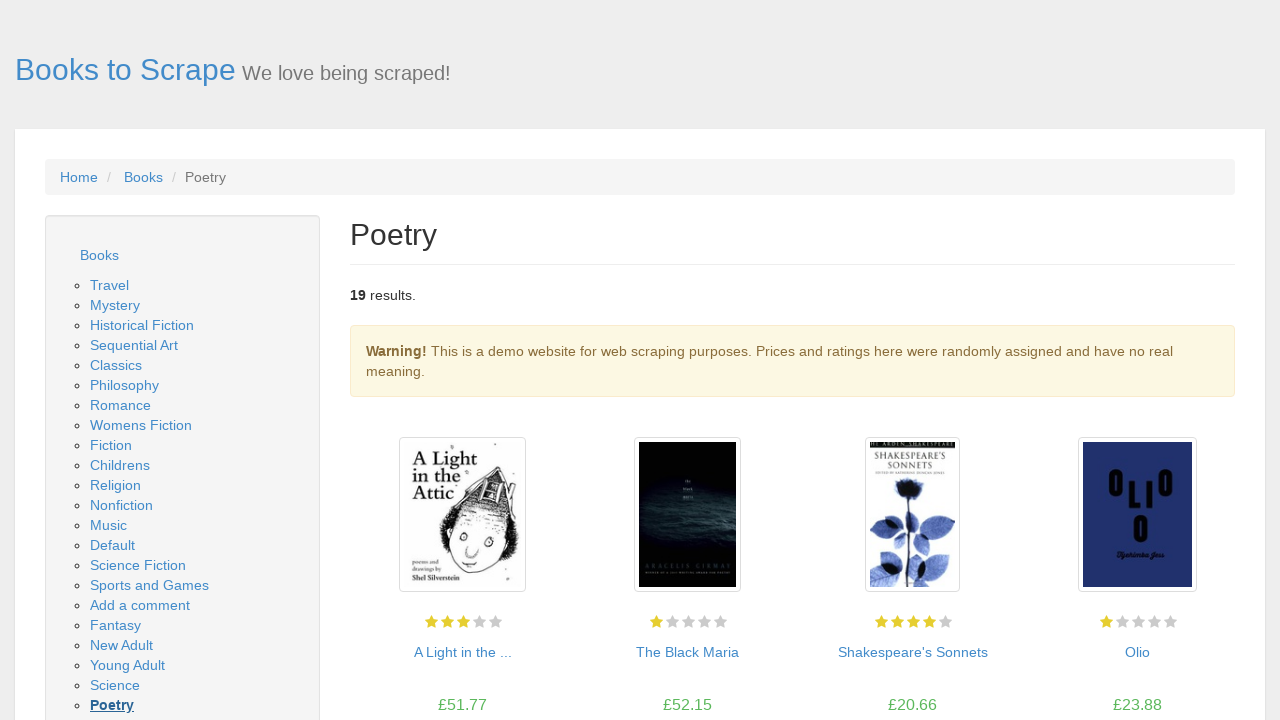

Navigated back to home page
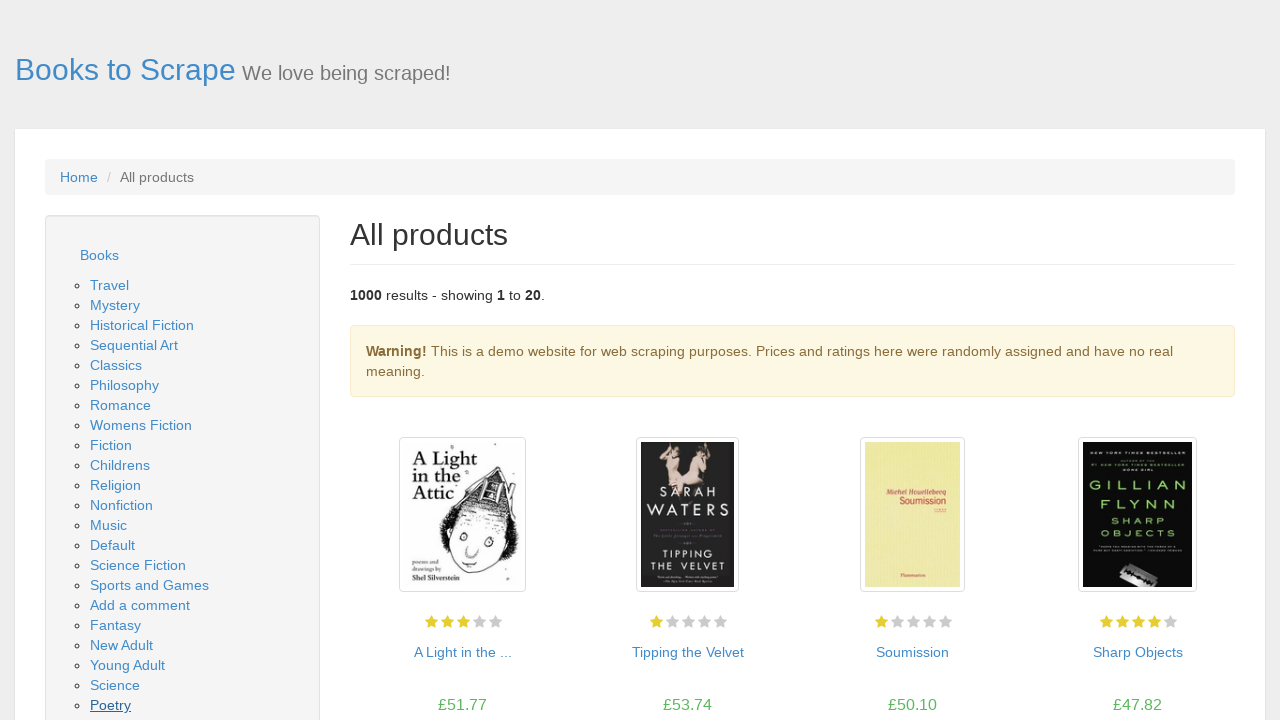

Clicked on category link 'Paranormal' at (127, 712) on a:text-is('Paranormal')
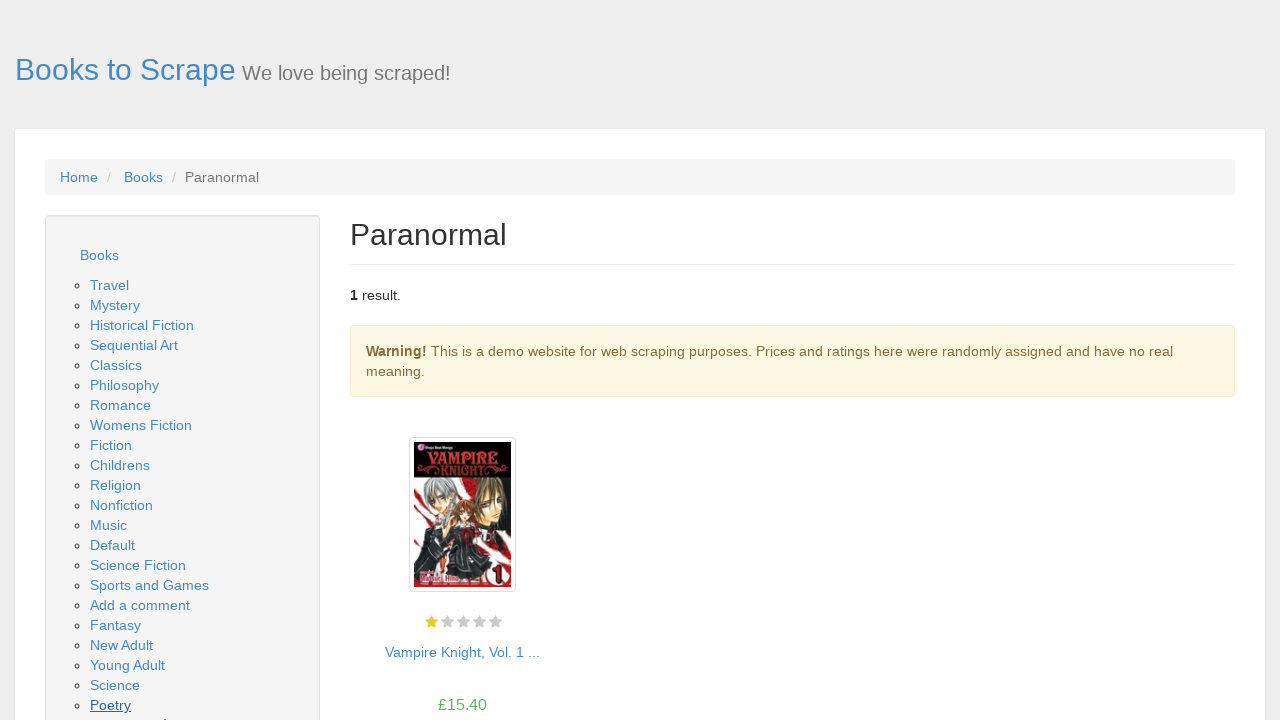

Page loaded for category 'Paranormal'
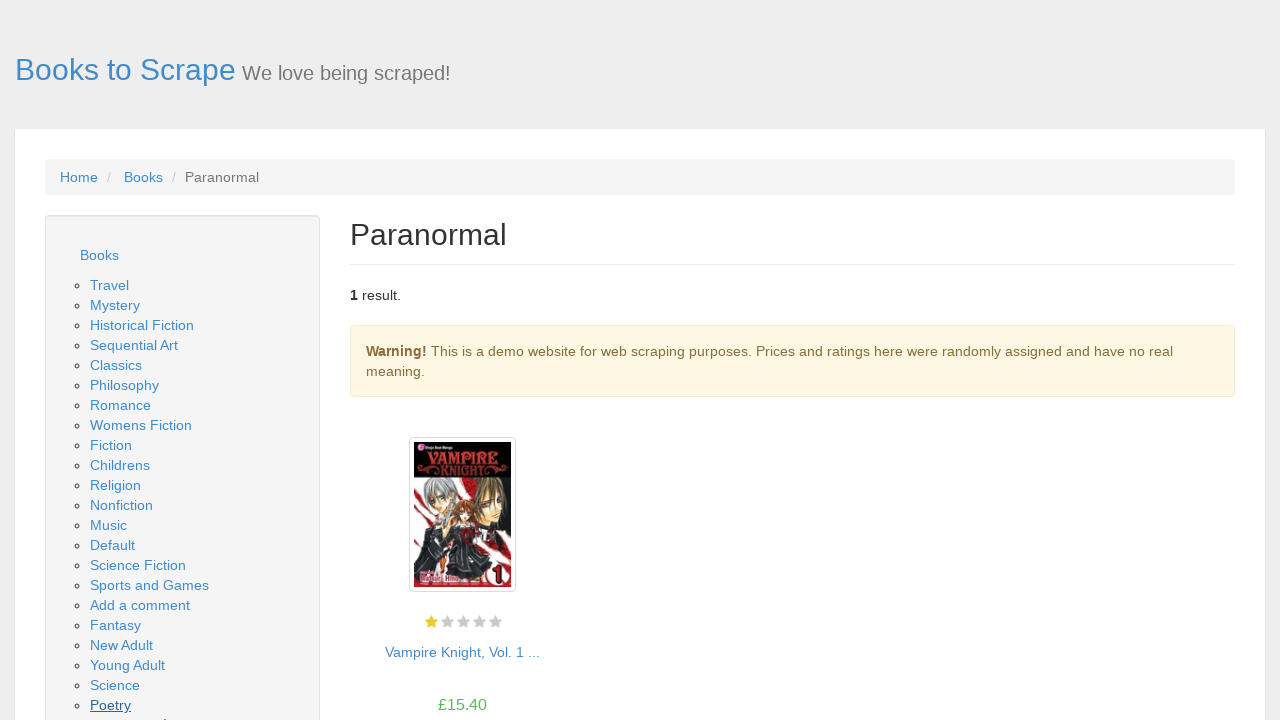

Verified page title contains 'Paranormal'
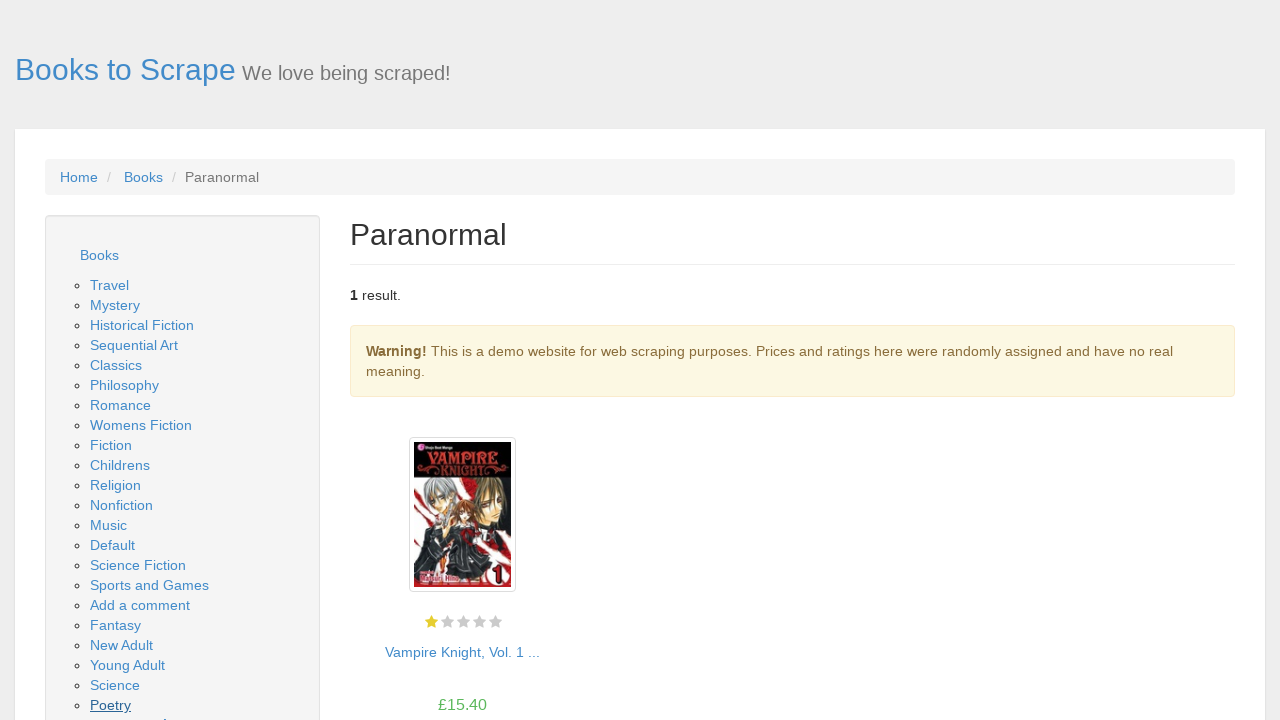

Navigated back to home page
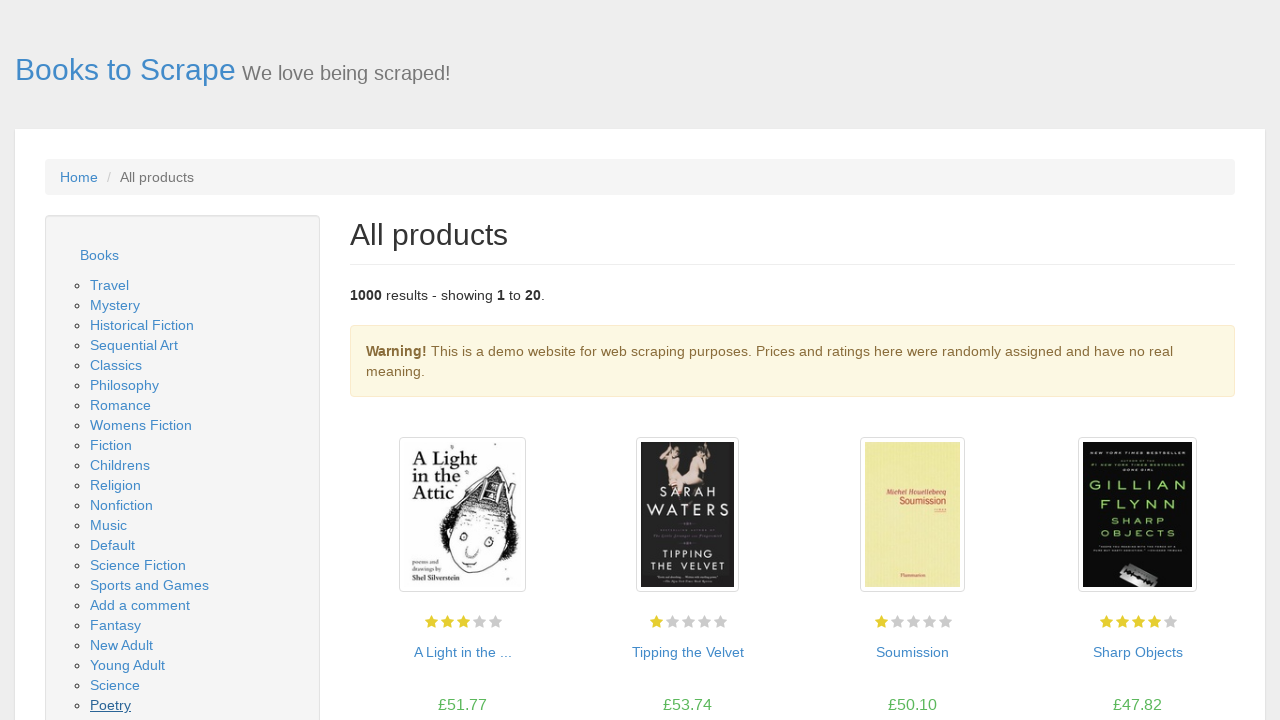

Clicked on category link 'Art' at (99, 360) on a:text-is('Art')
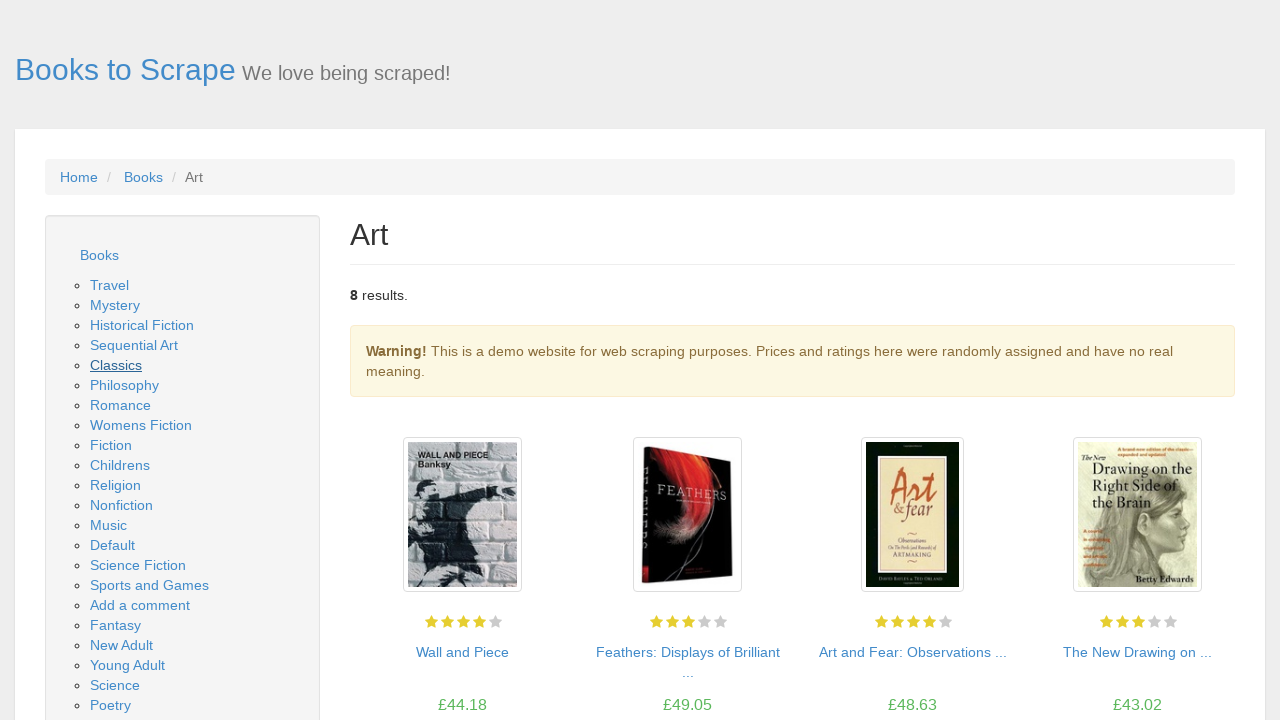

Page loaded for category 'Art'
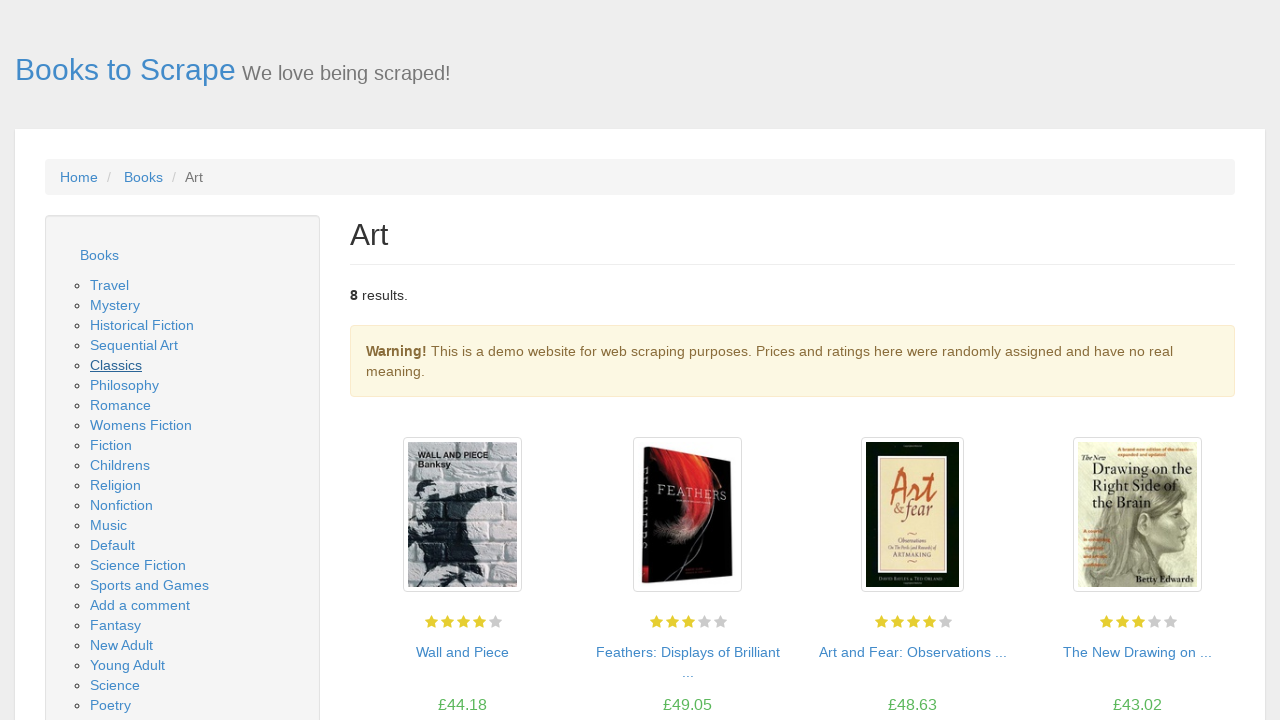

Verified page title contains 'Art'
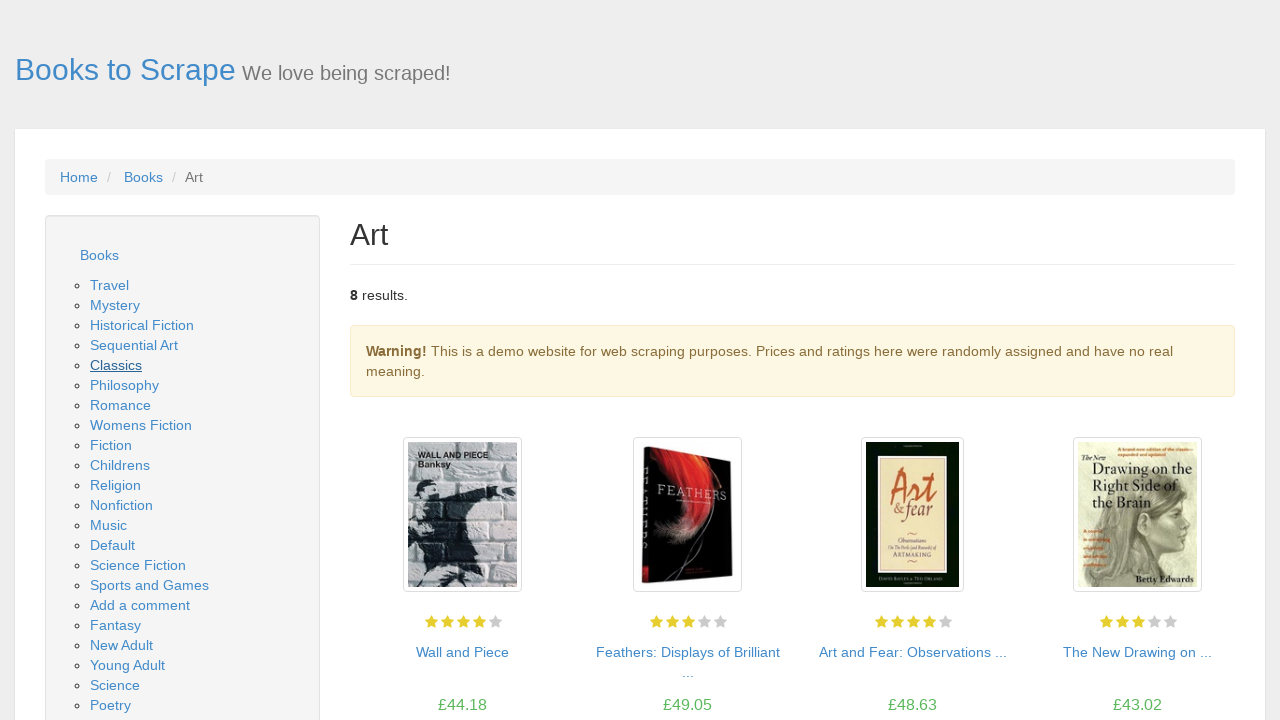

Navigated back to home page
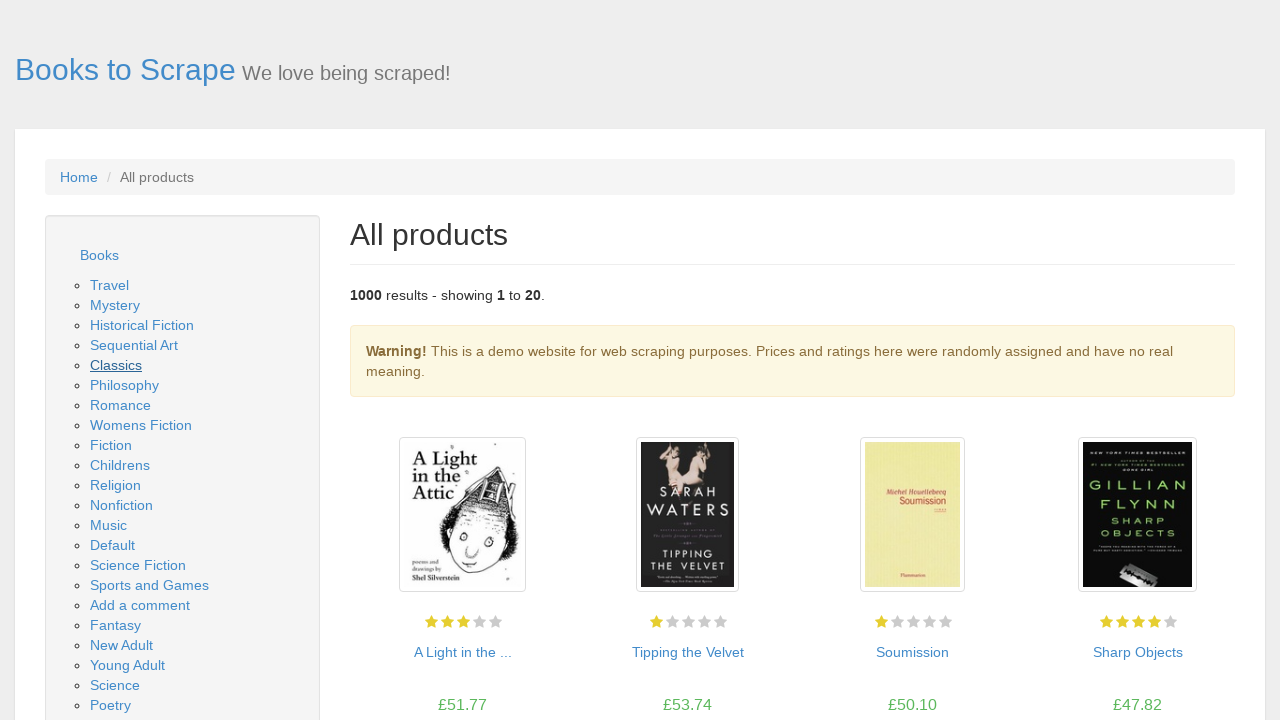

Clicked on category link 'Psychology' at (126, 360) on a:text-is('Psychology')
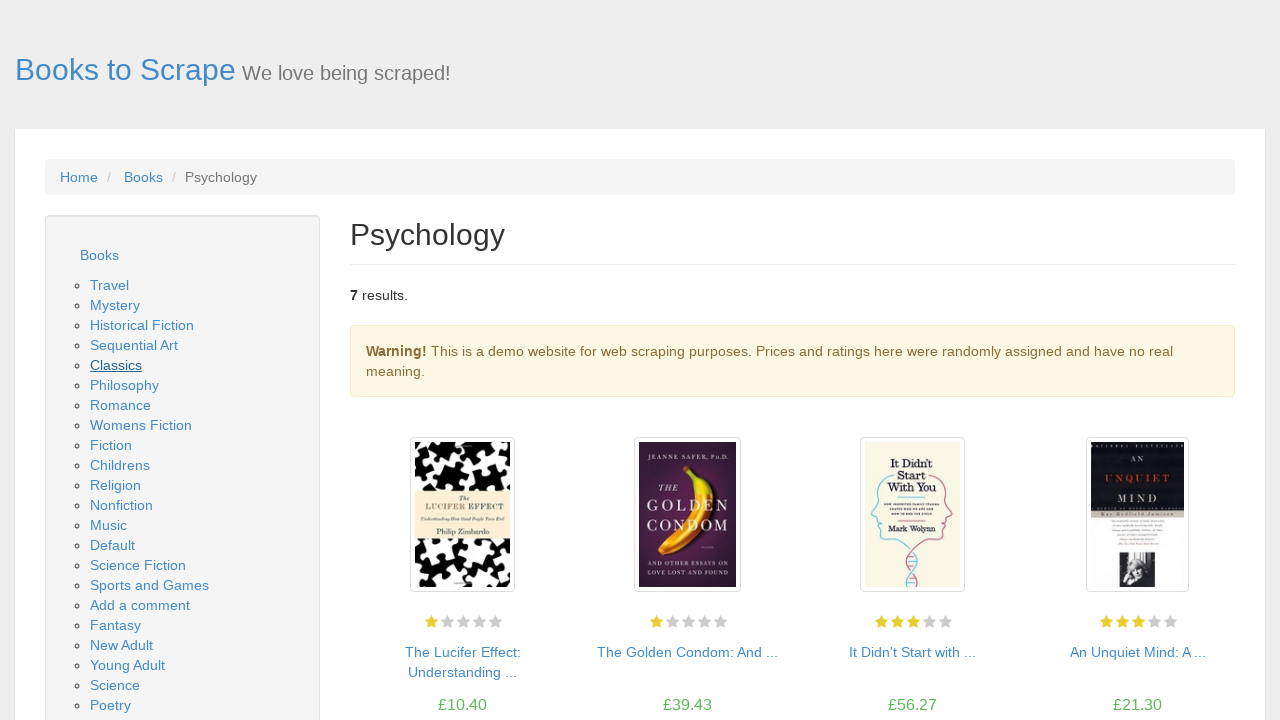

Page loaded for category 'Psychology'
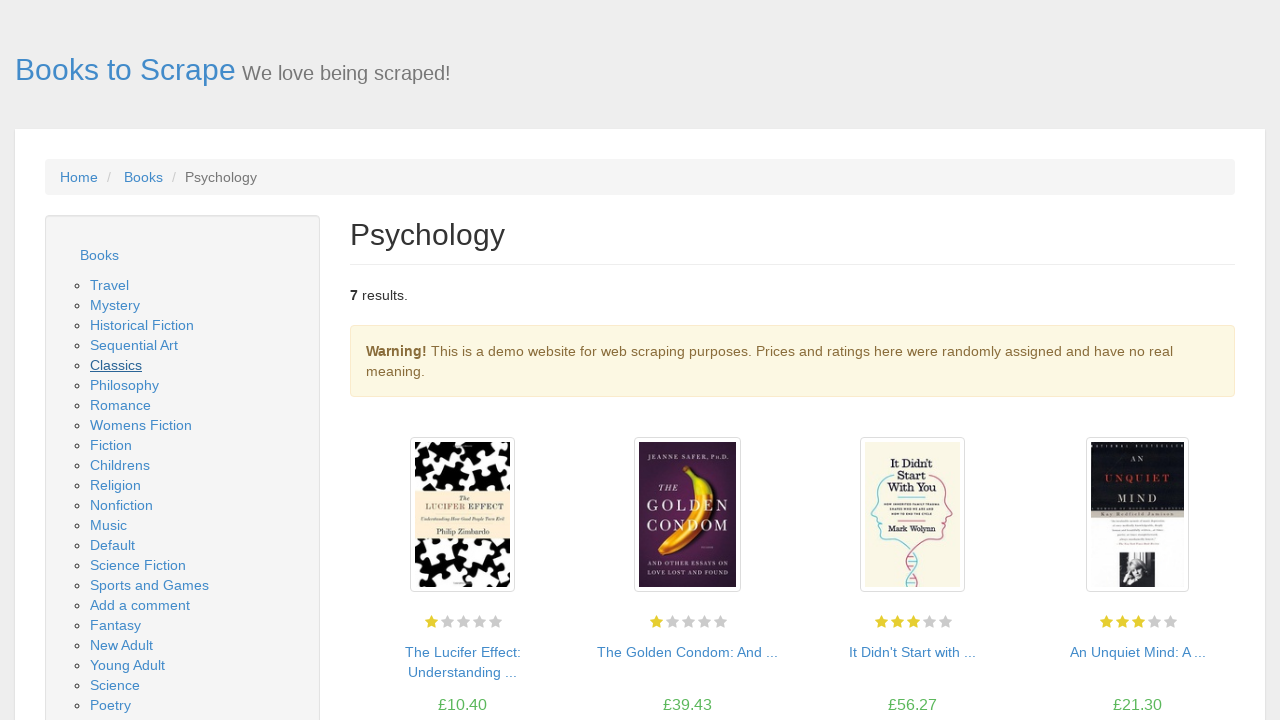

Verified page title contains 'Psychology'
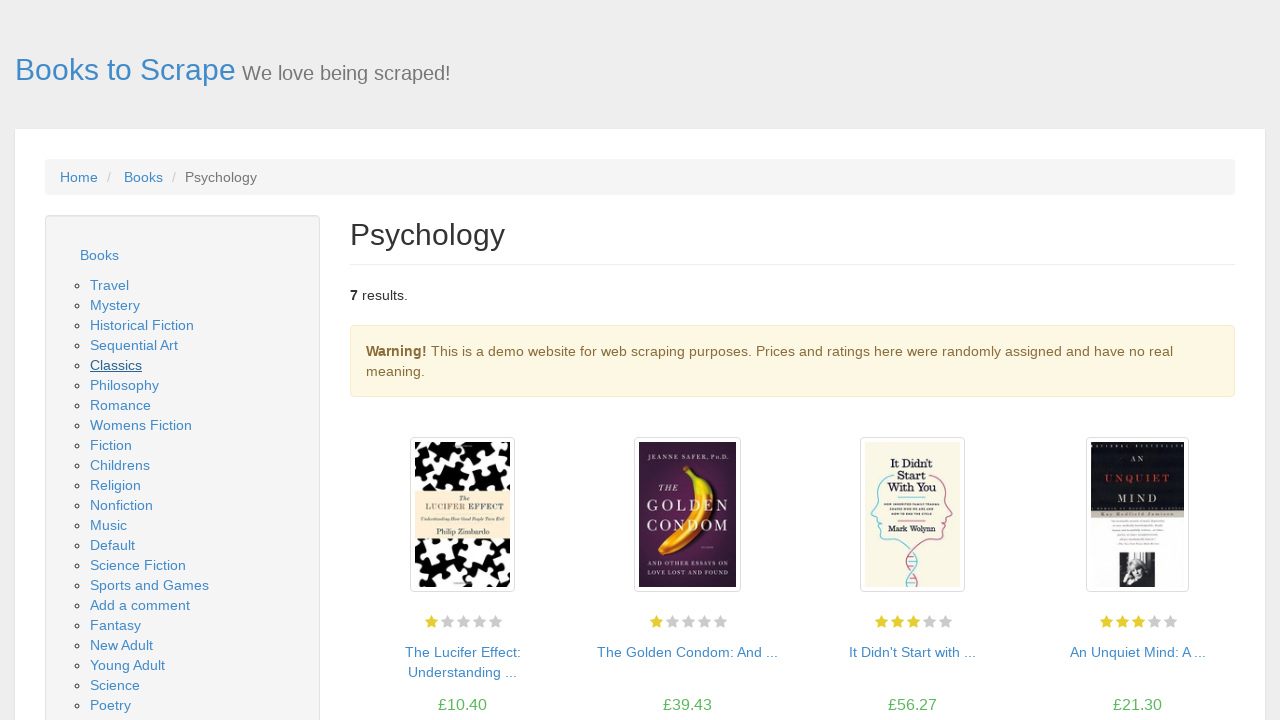

Navigated back to home page
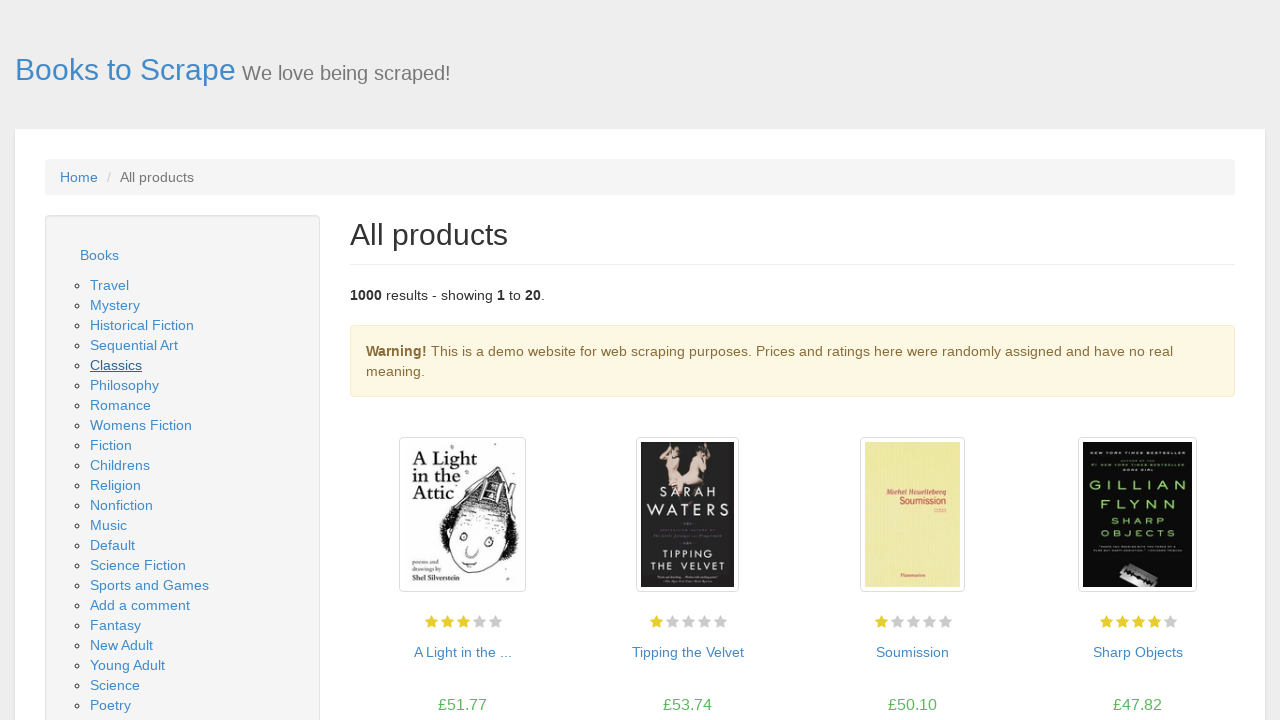

Clicked on category link 'Autobiography' at (136, 360) on a:text-is('Autobiography')
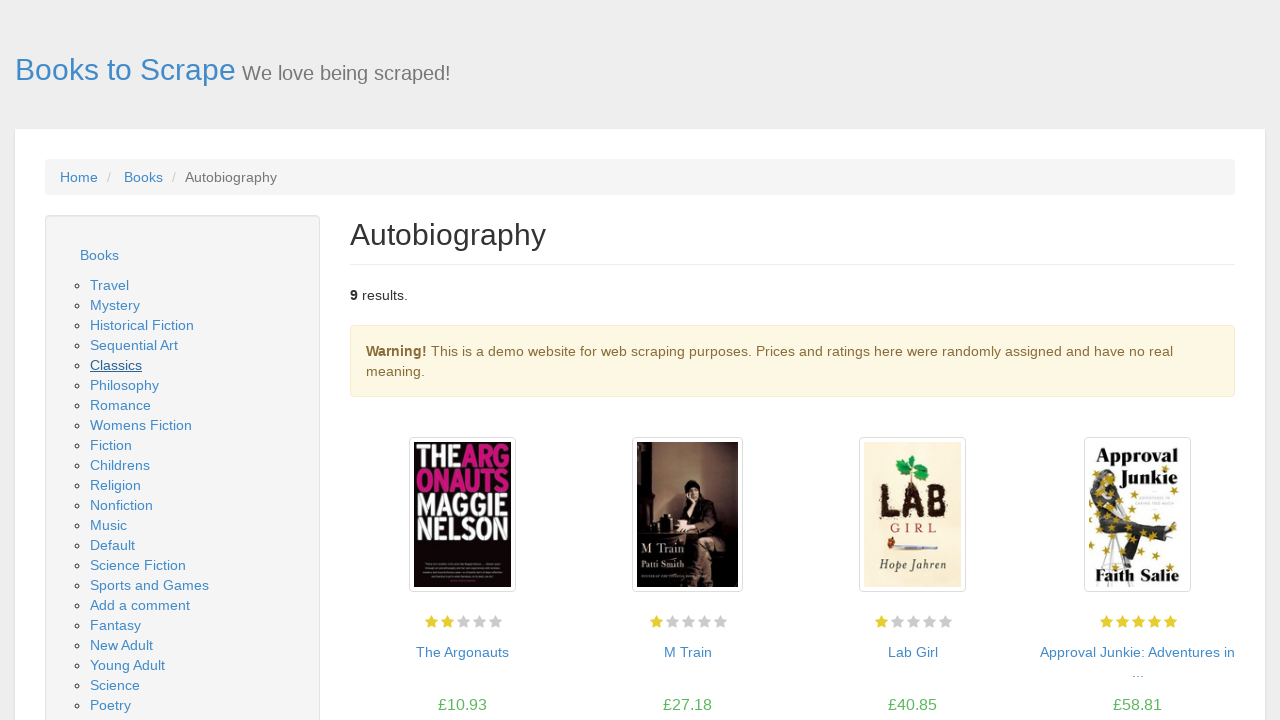

Page loaded for category 'Autobiography'
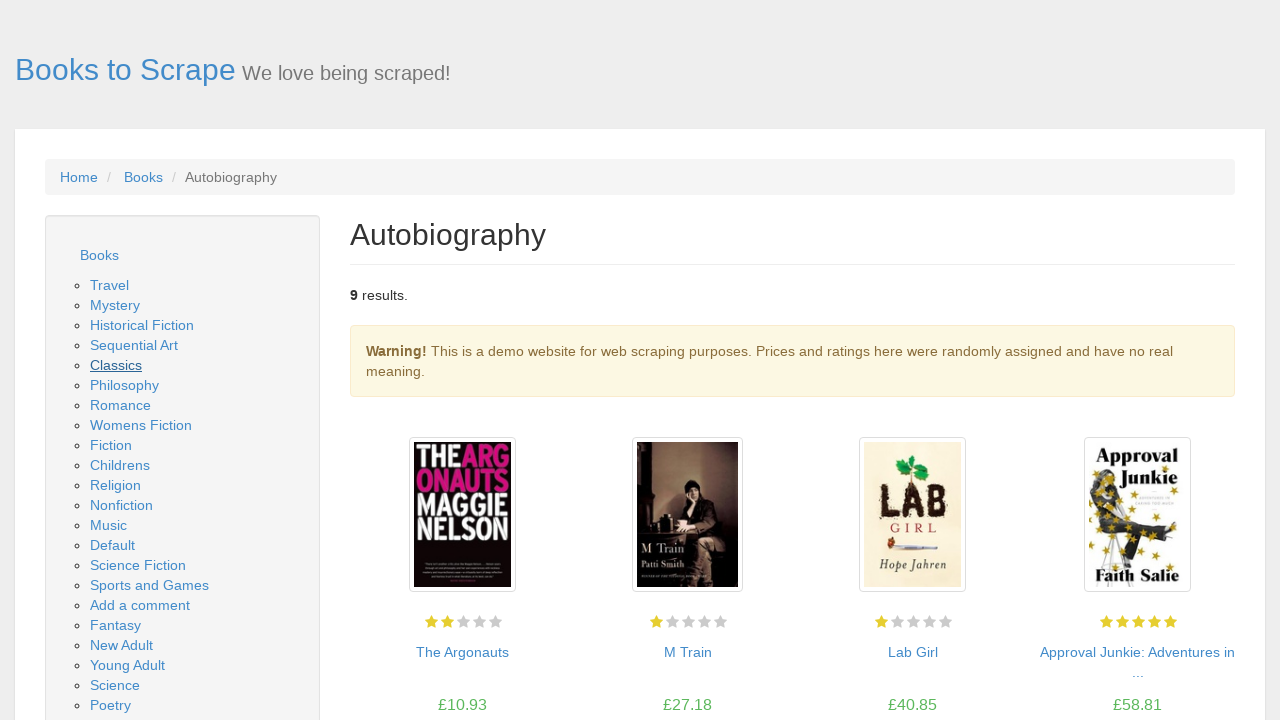

Verified page title contains 'Autobiography'
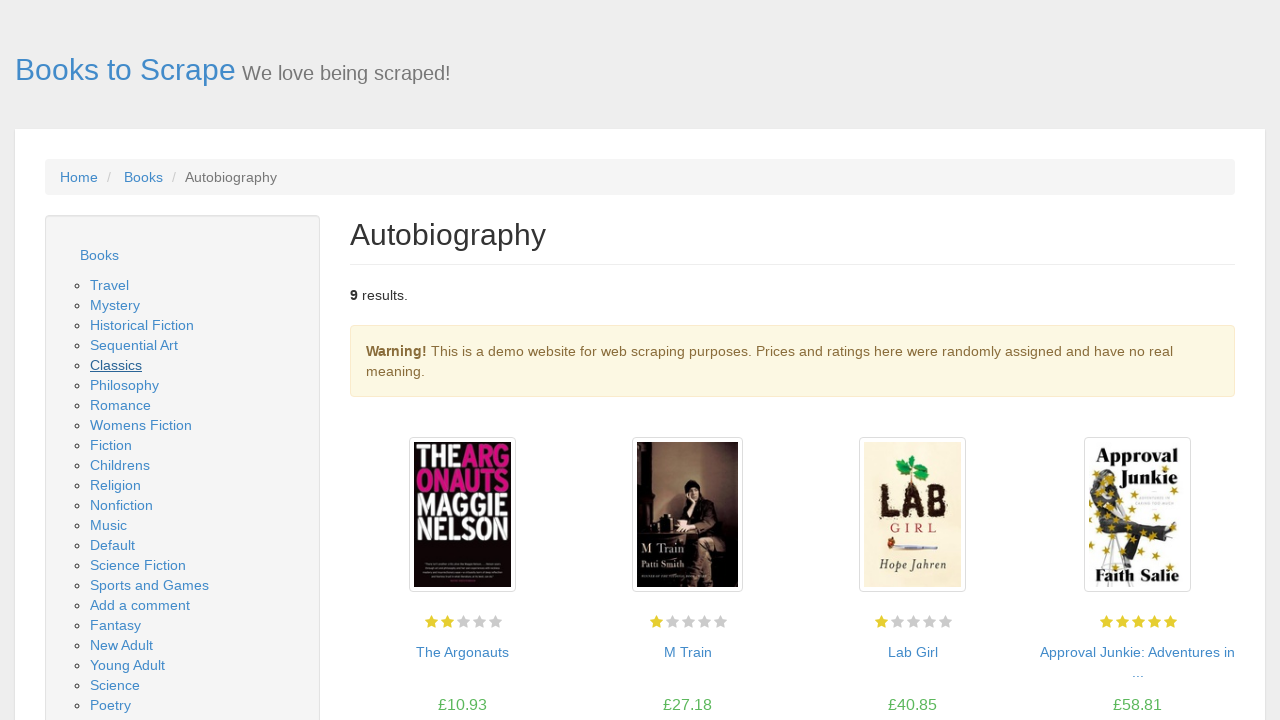

Navigated back to home page
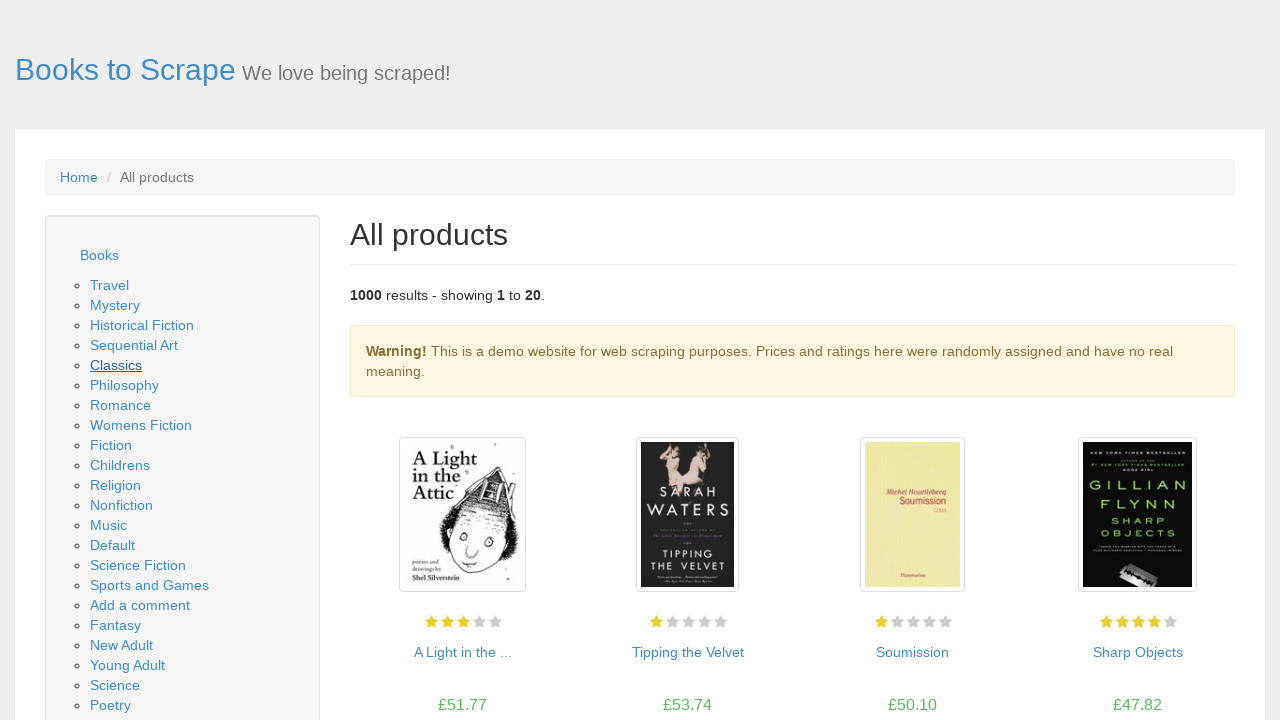

Clicked on category link 'Parenting' at (120, 360) on a:text-is('Parenting')
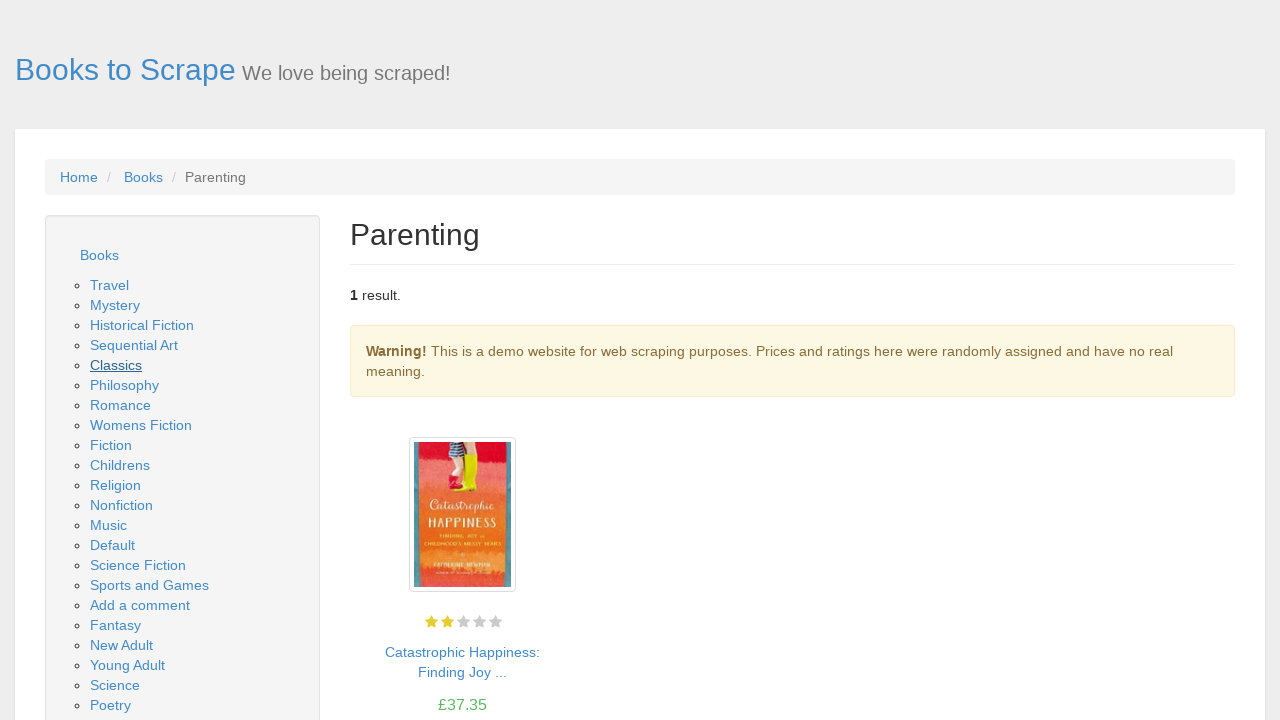

Page loaded for category 'Parenting'
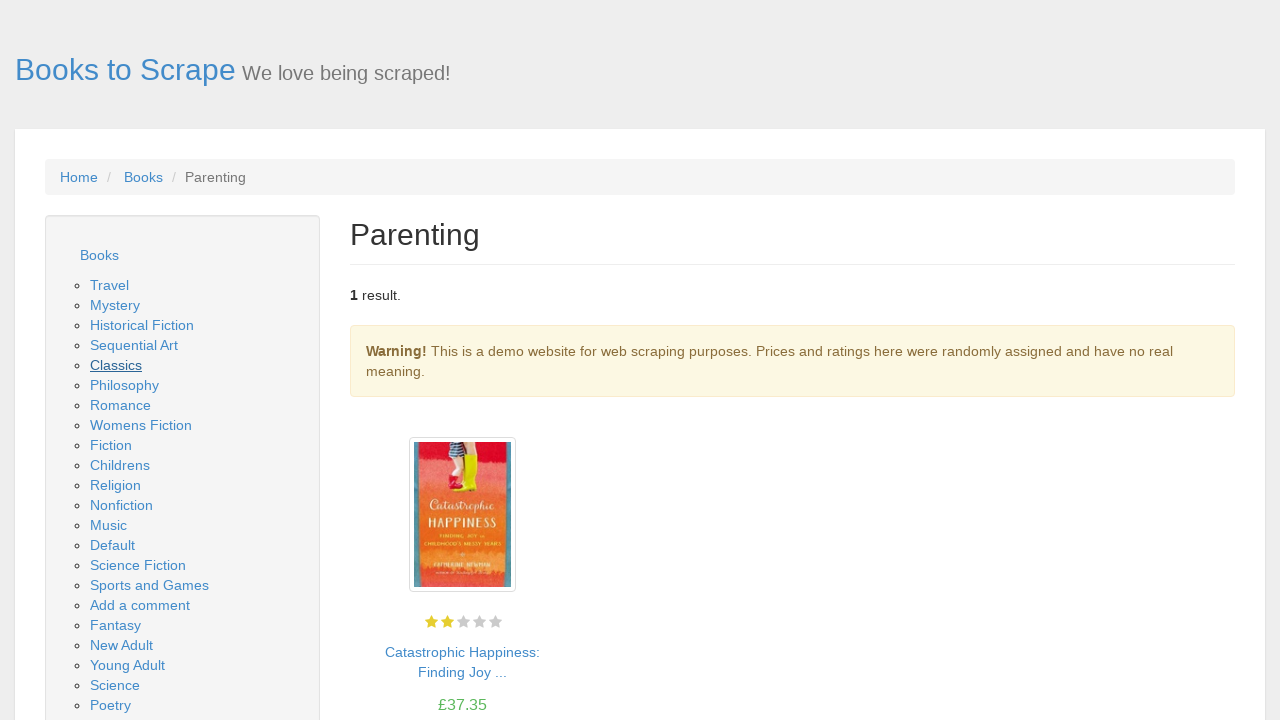

Verified page title contains 'Parenting'
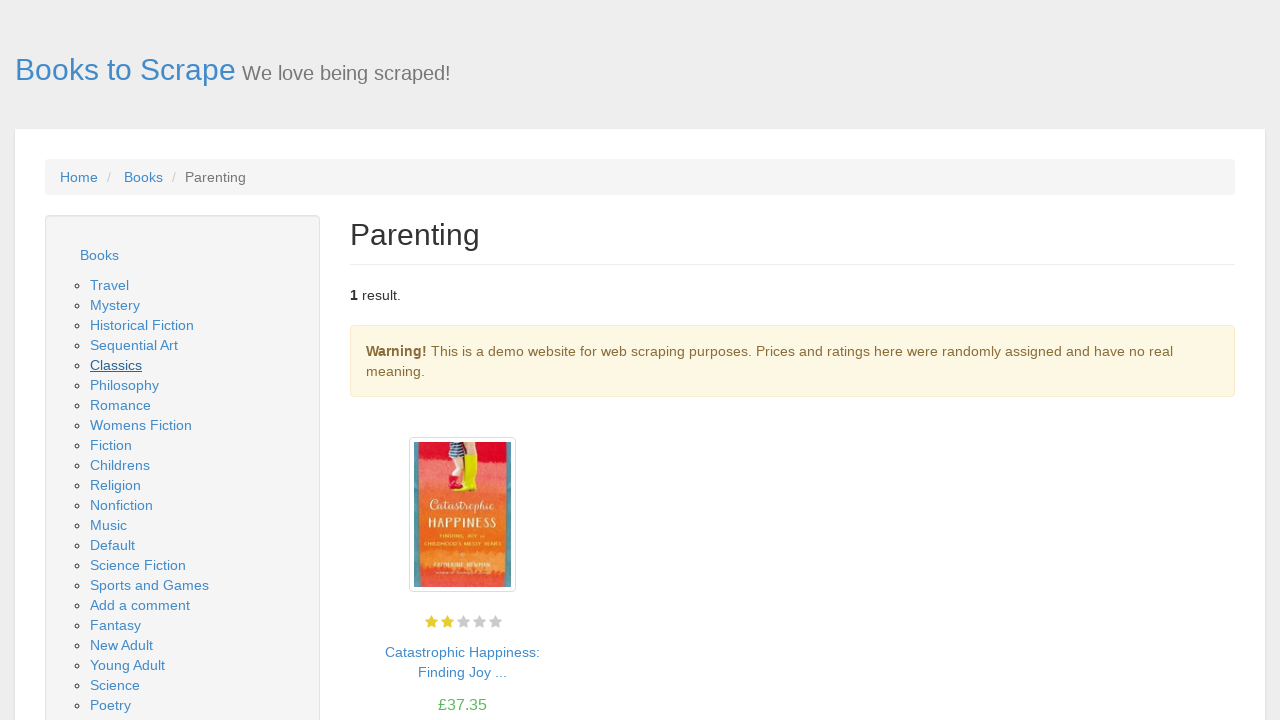

Navigated back to home page
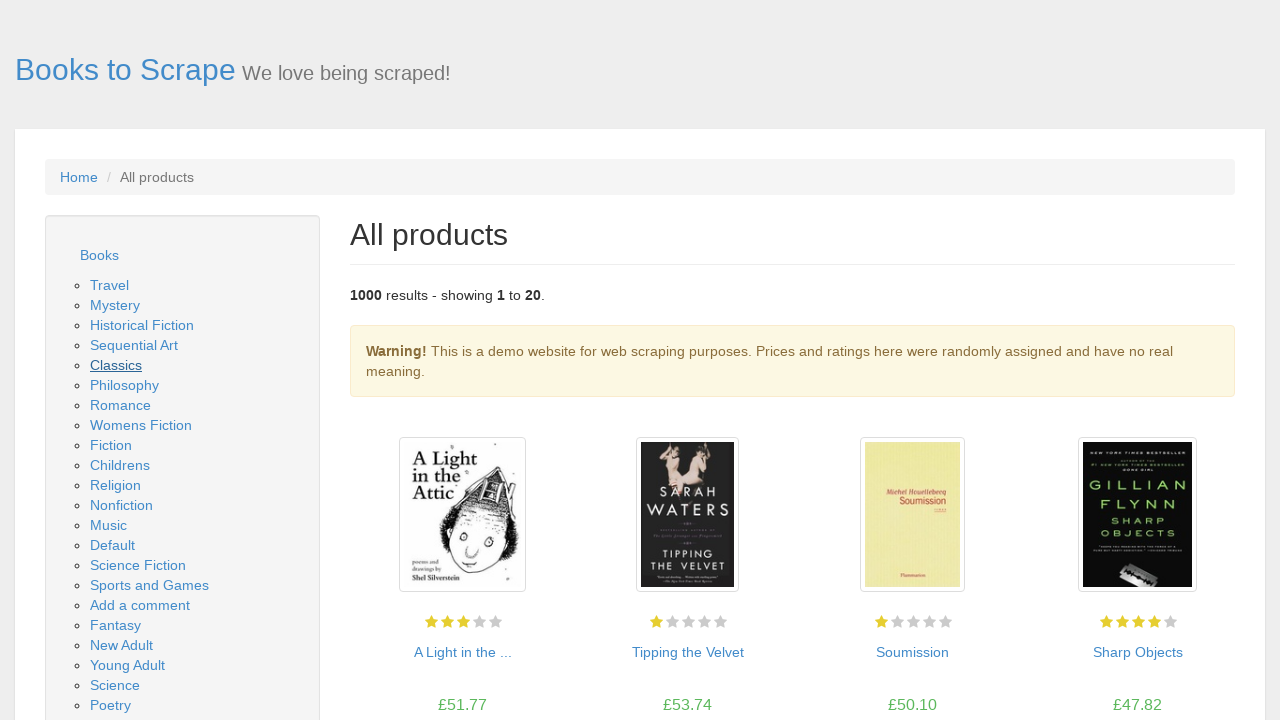

Clicked on category link 'Adult Fiction' at (129, 360) on a:text-is('Adult Fiction')
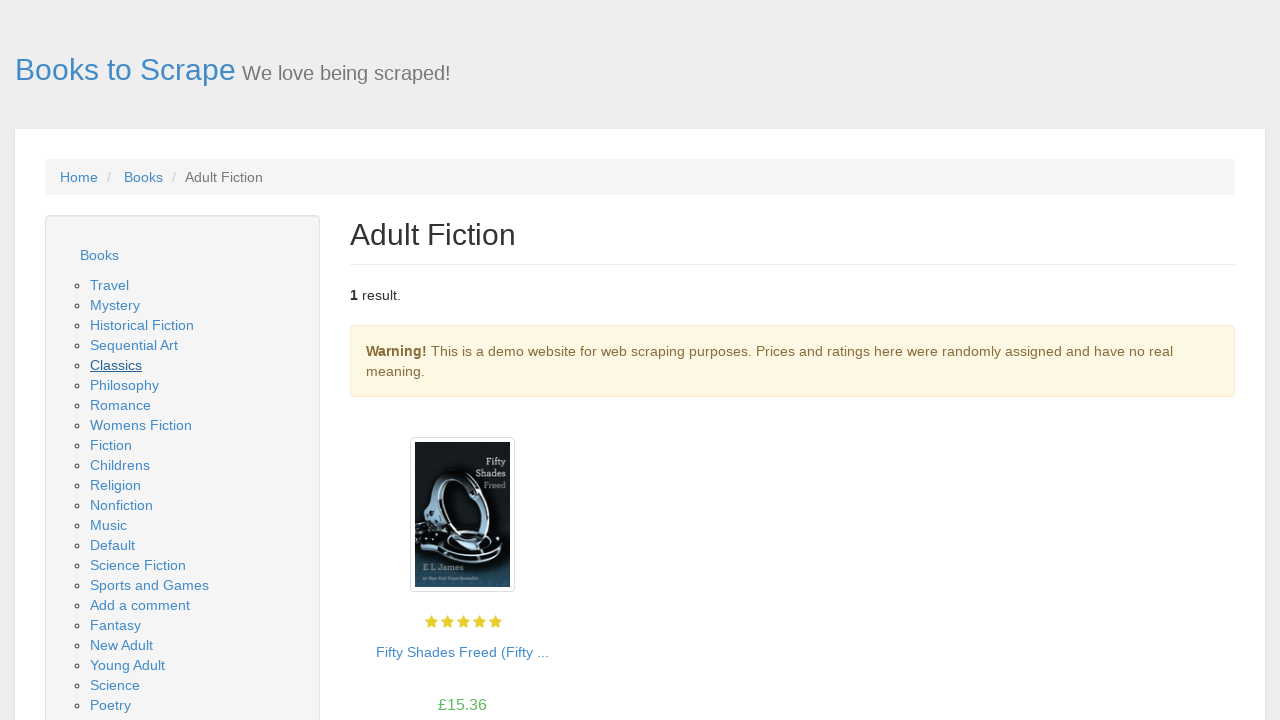

Page loaded for category 'Adult Fiction'
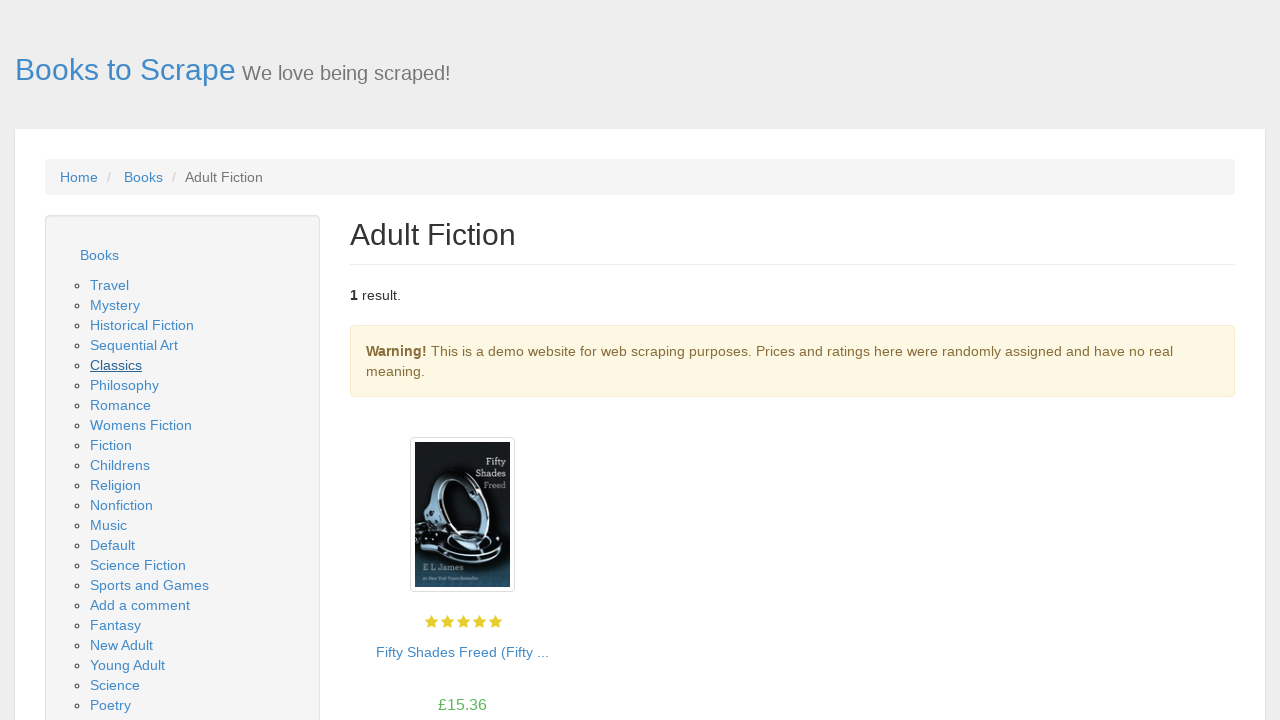

Verified page title contains 'Adult Fiction'
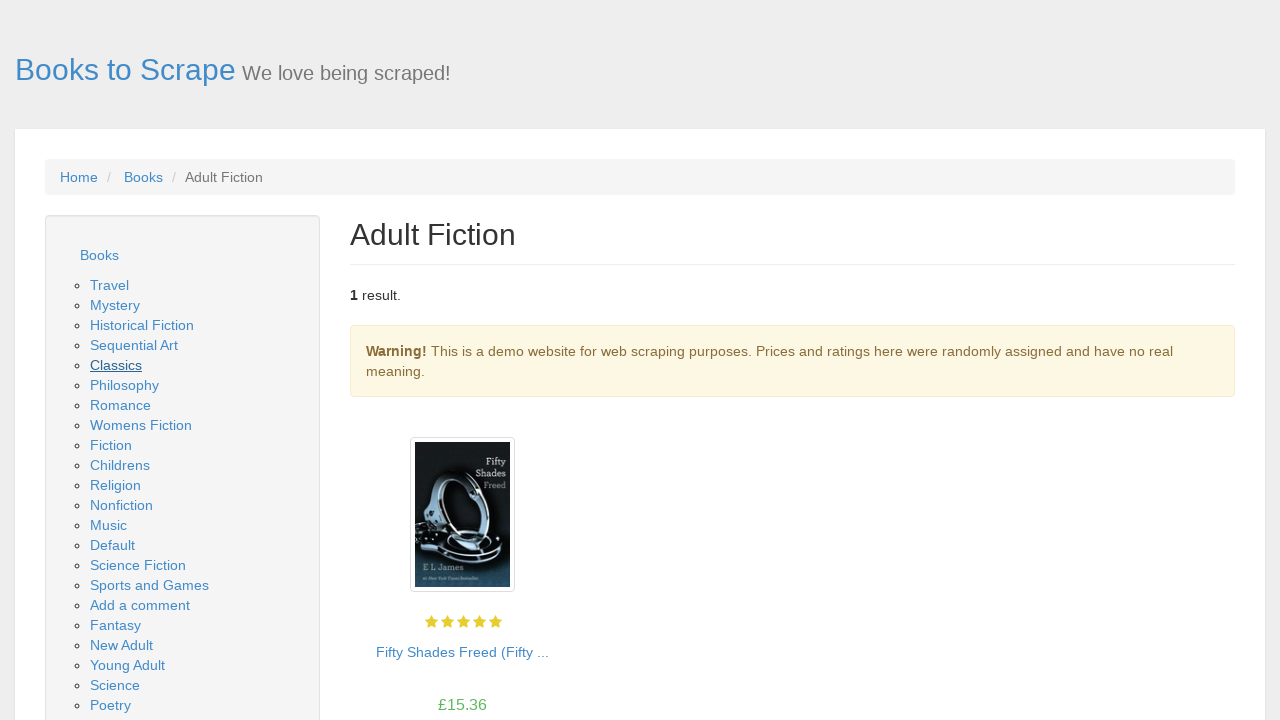

Navigated back to home page
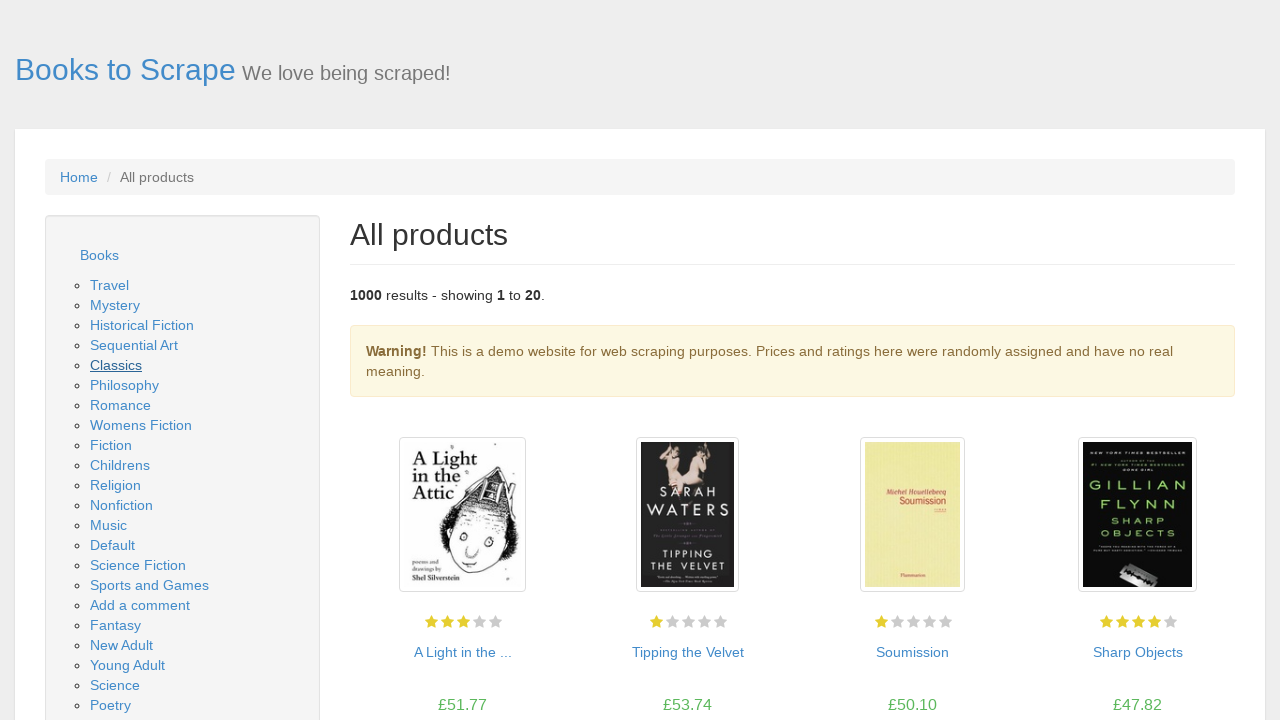

Clicked on category link 'Humor' at (112, 360) on a:text-is('Humor')
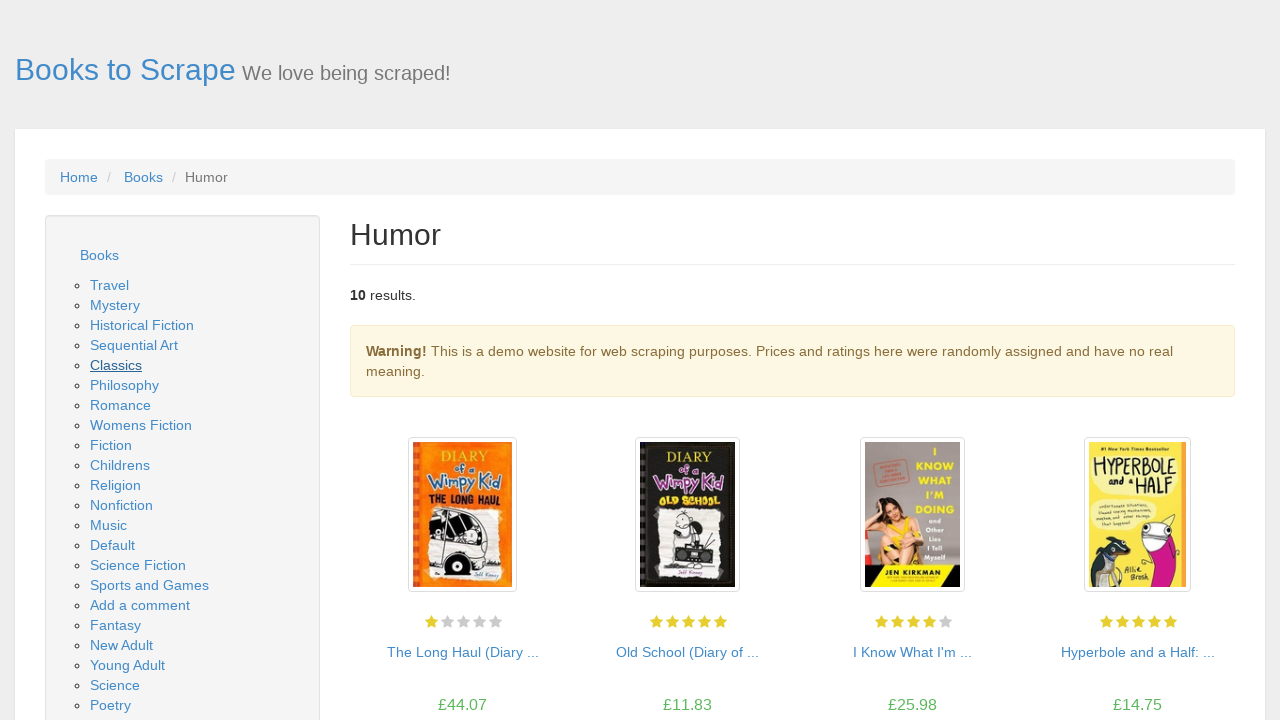

Page loaded for category 'Humor'
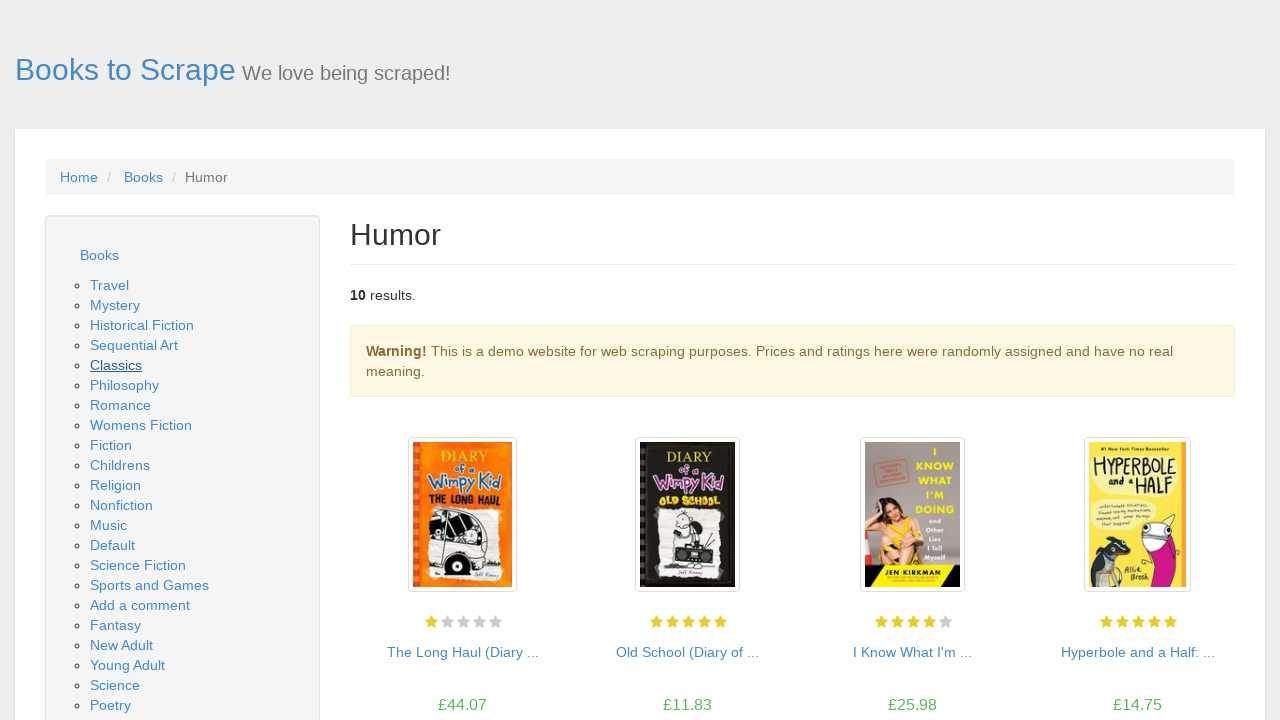

Verified page title contains 'Humor'
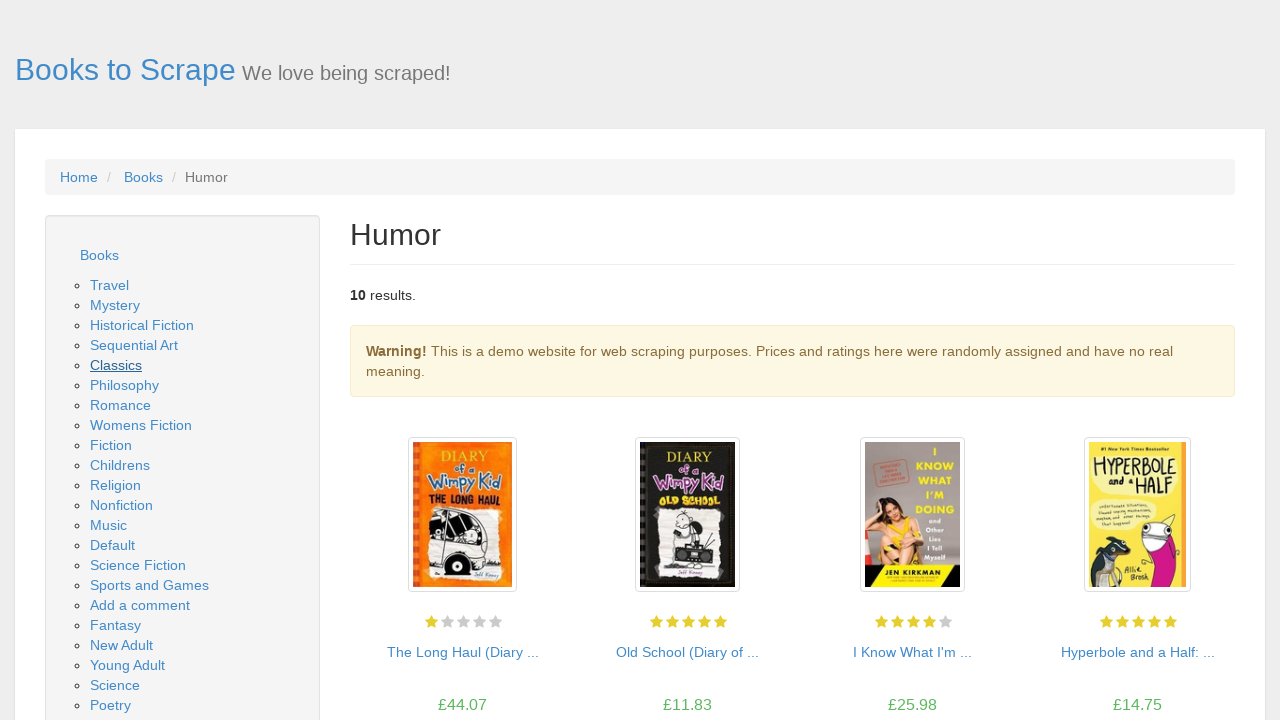

Navigated back to home page
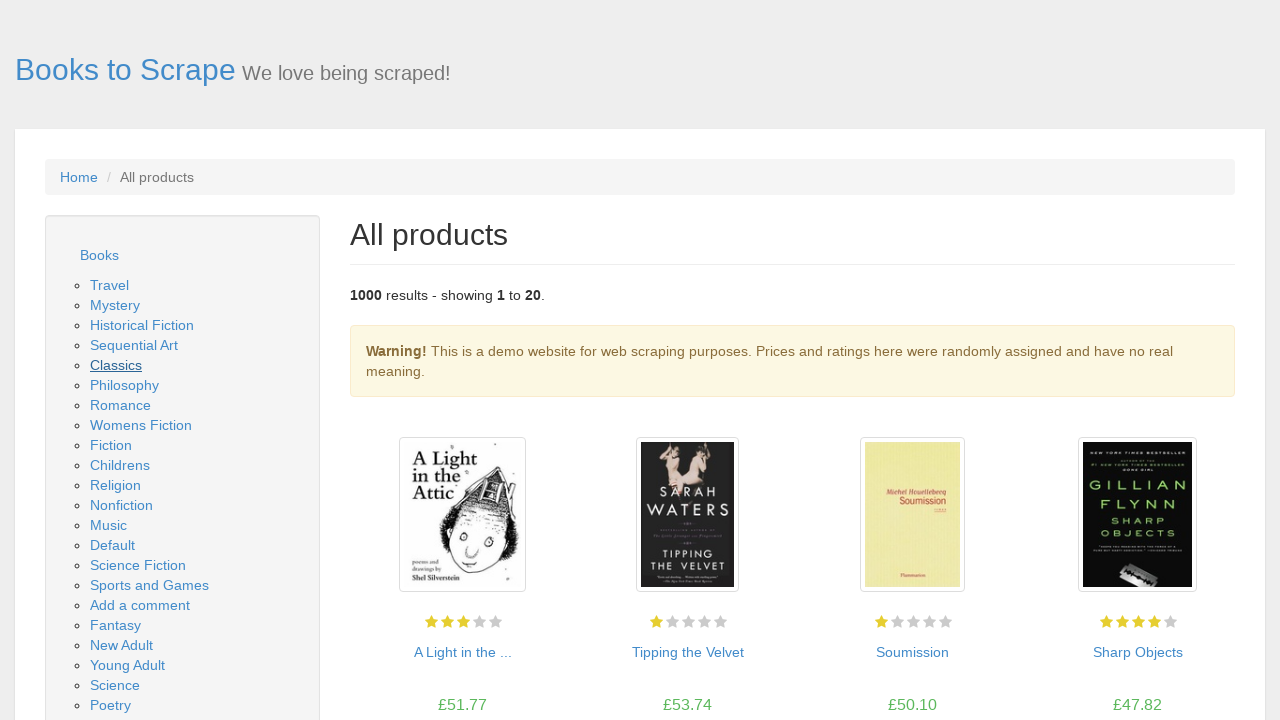

Clicked on category link 'Horror' at (110, 360) on a:text-is('Horror')
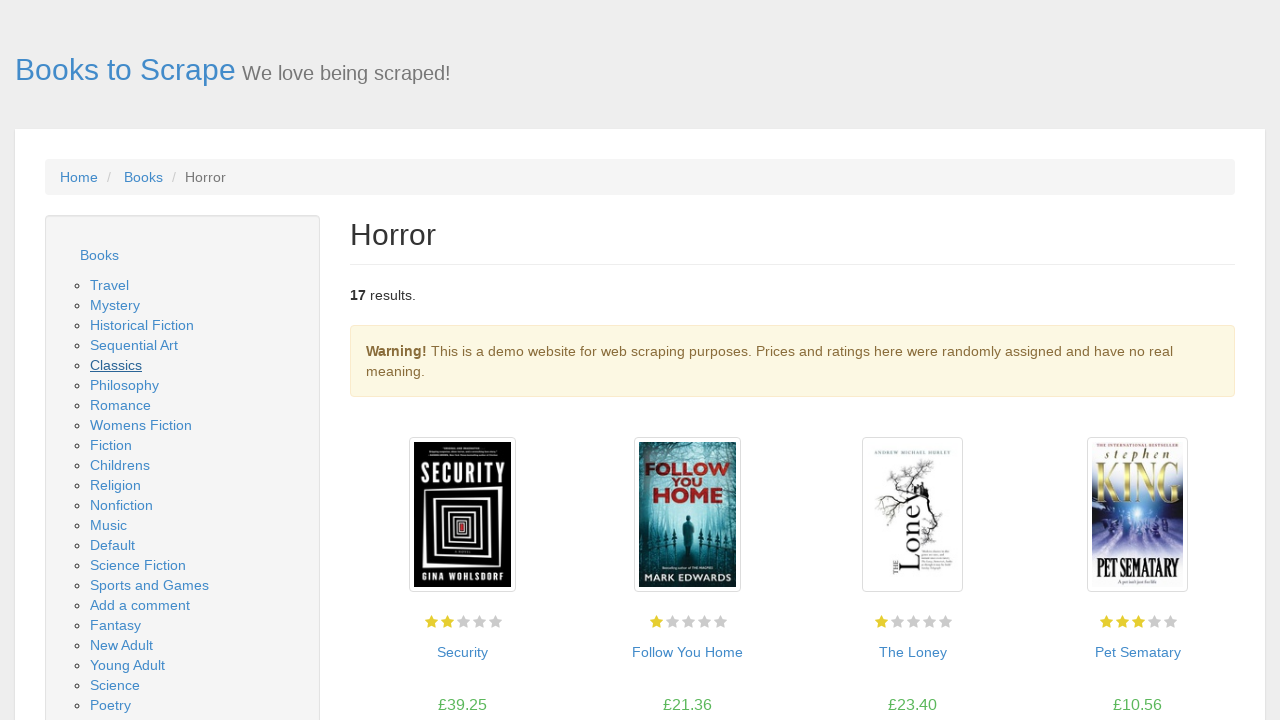

Page loaded for category 'Horror'
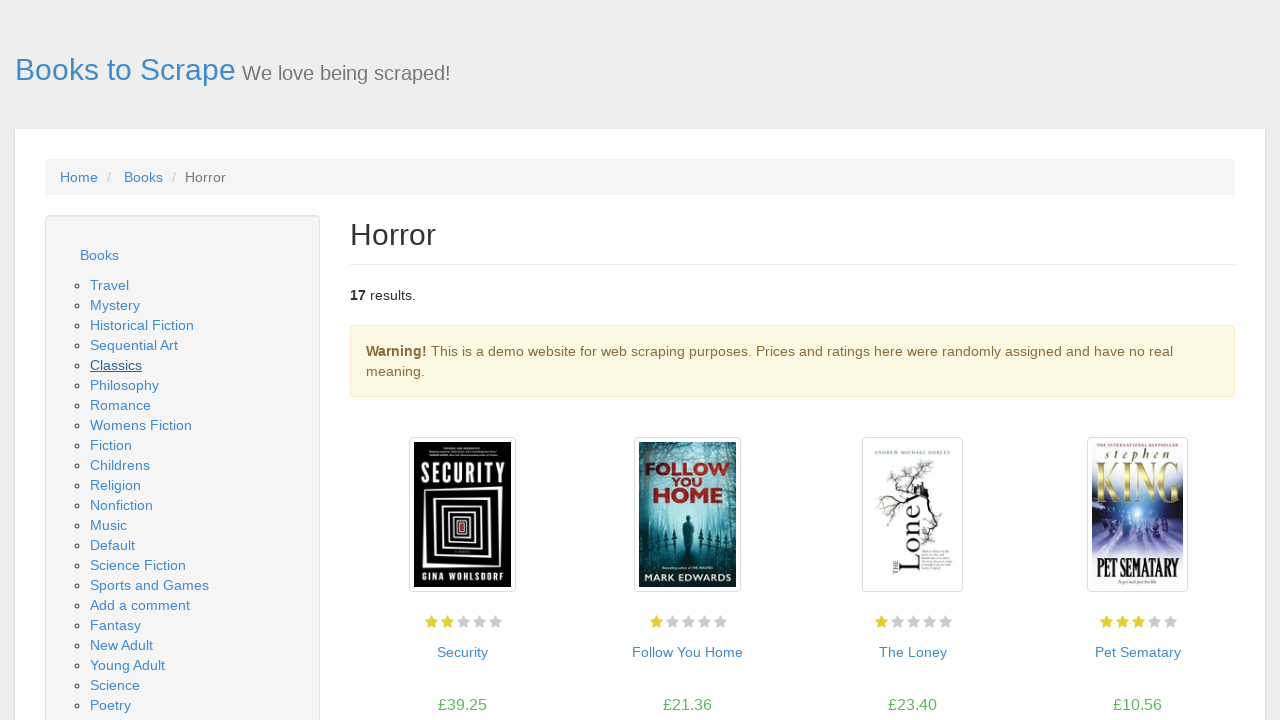

Verified page title contains 'Horror'
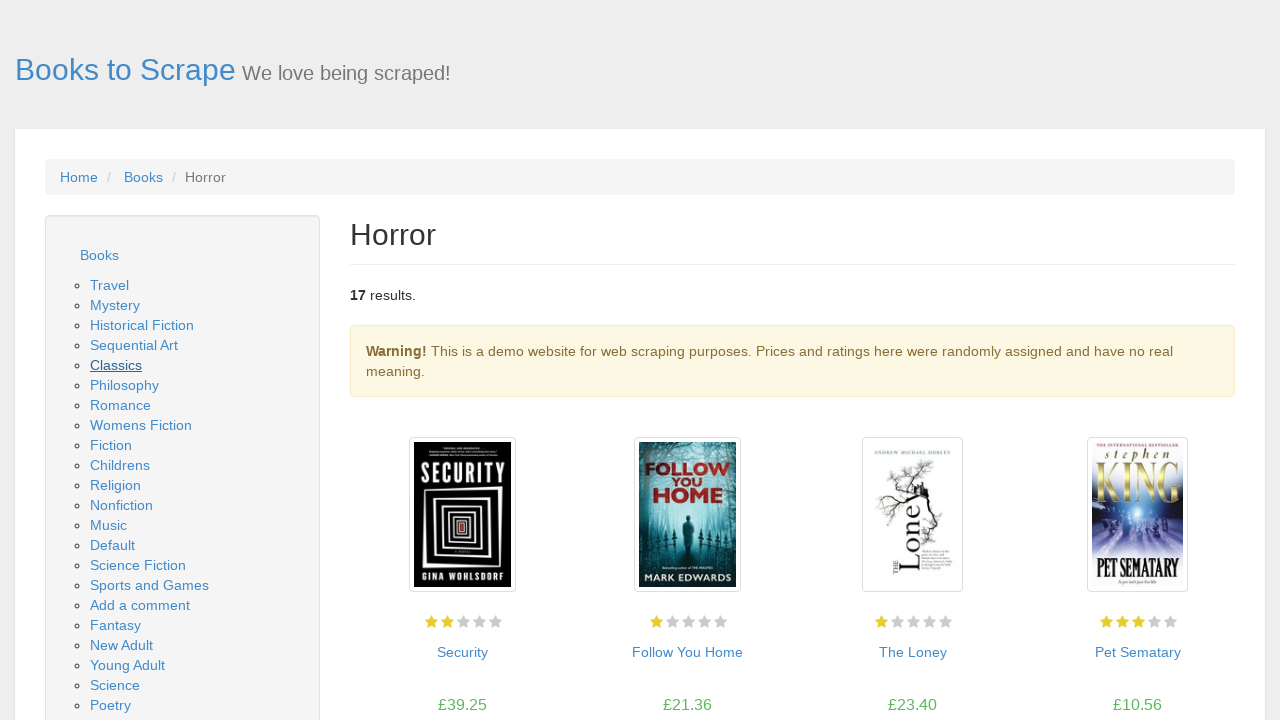

Navigated back to home page
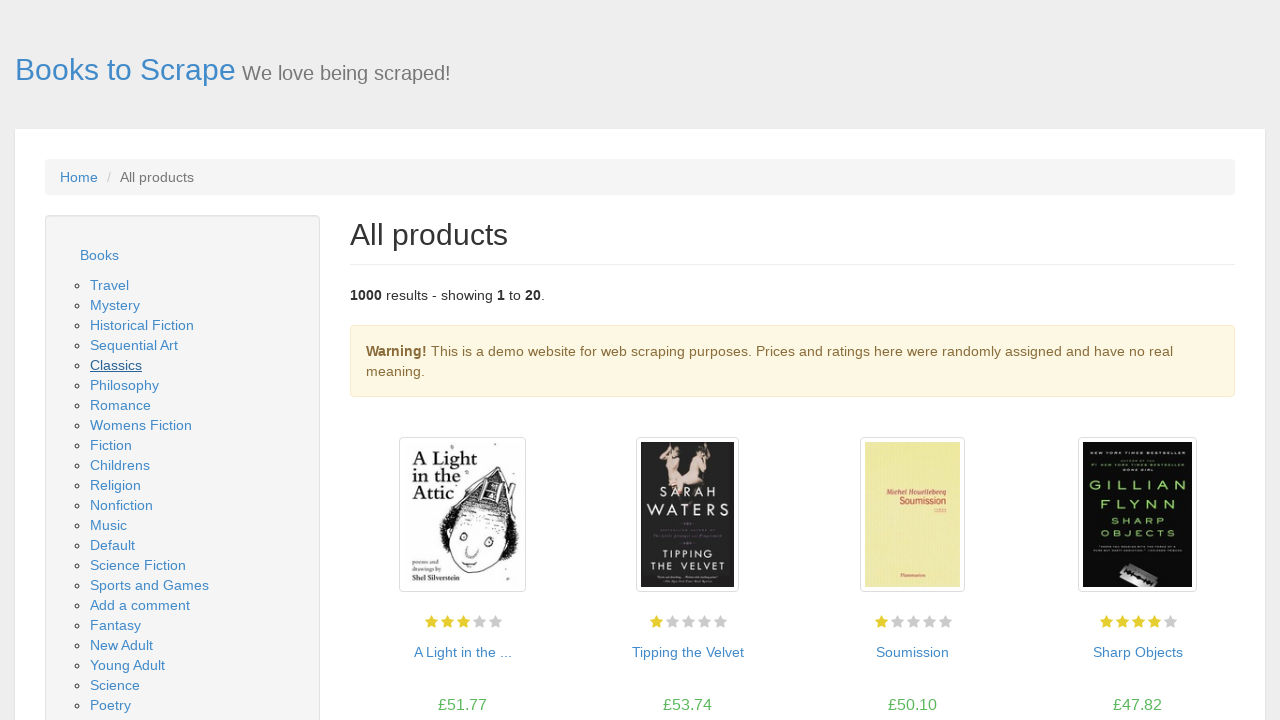

Clicked on category link 'History' at (112, 360) on a:text-is('History')
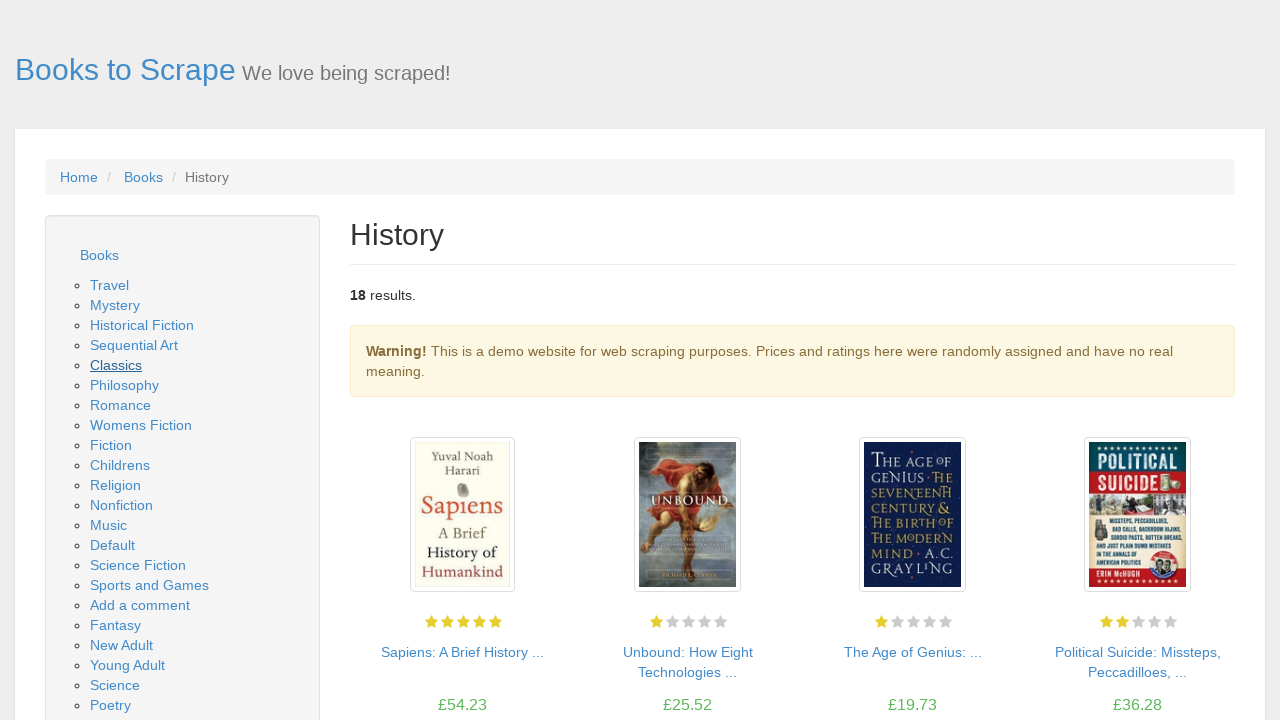

Page loaded for category 'History'
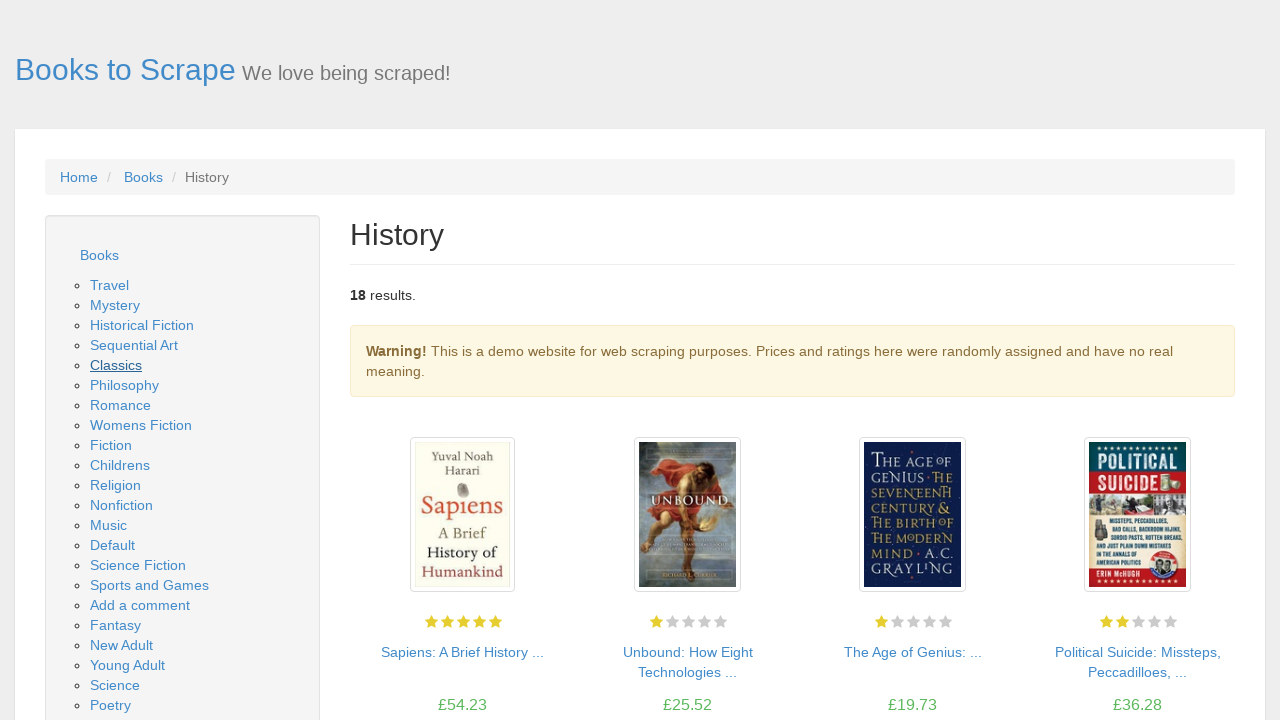

Verified page title contains 'History'
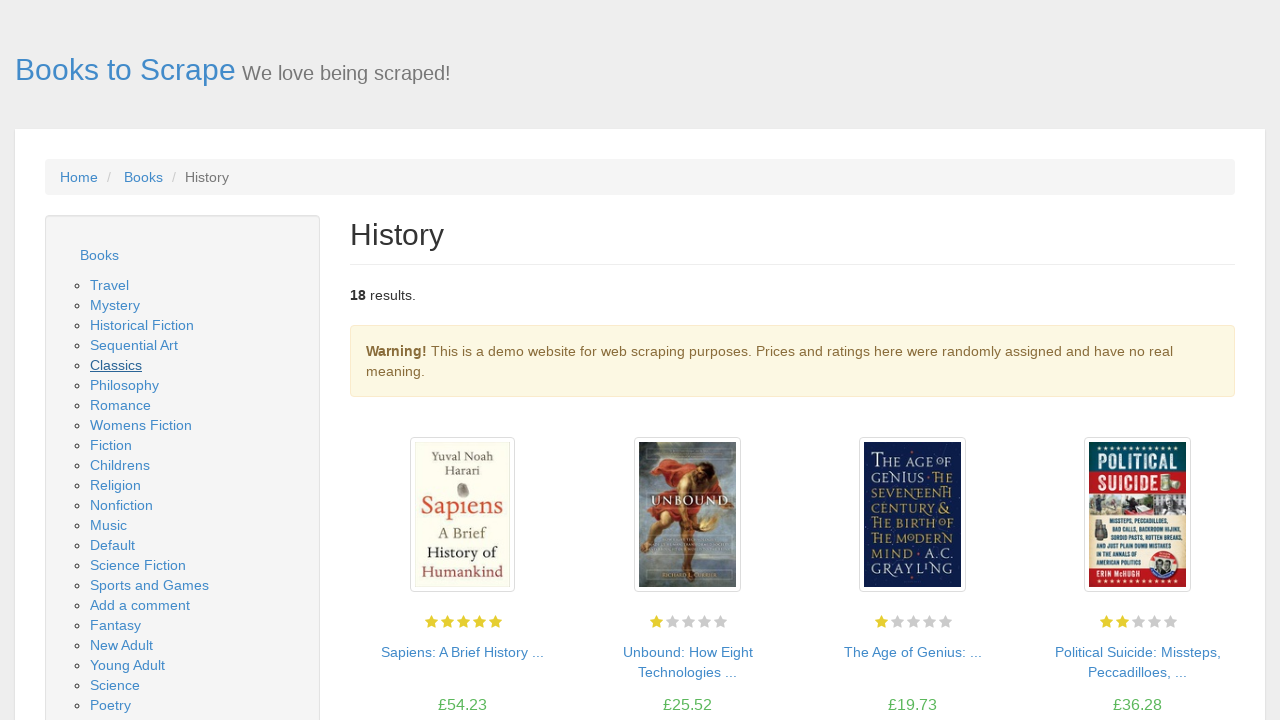

Navigated back to home page
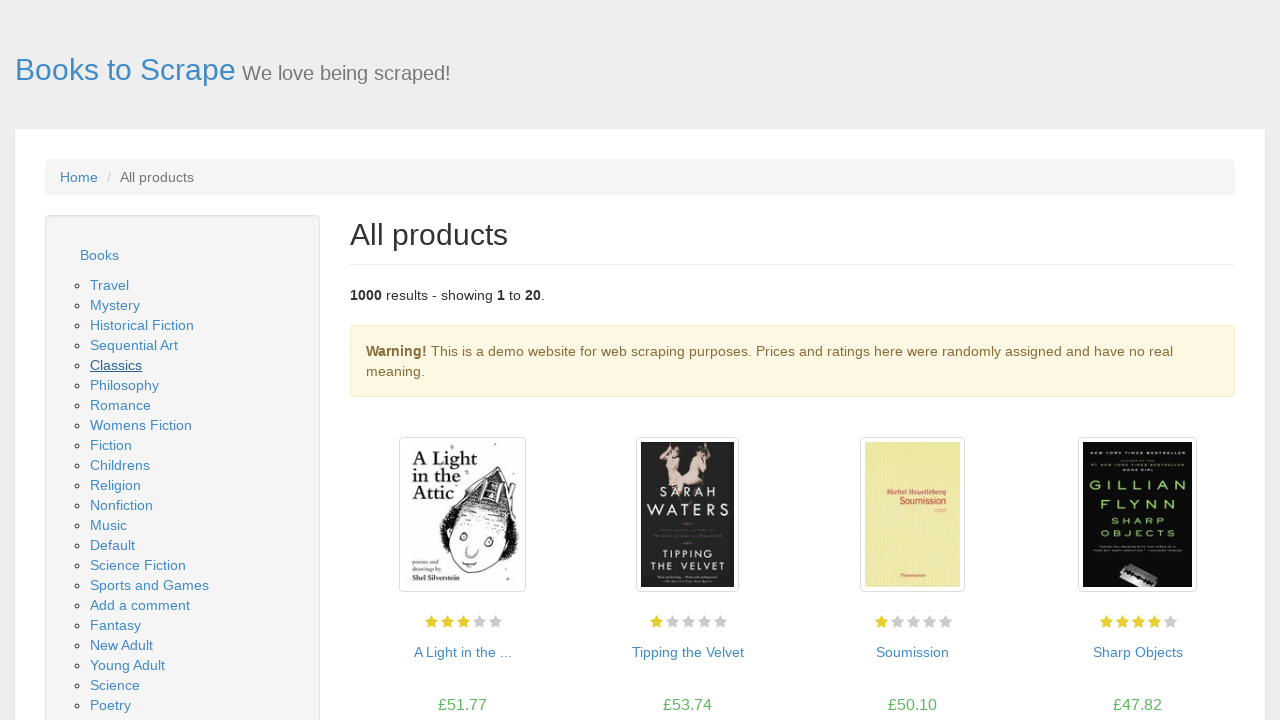

Clicked on category link 'Food and Drink' at (139, 360) on a:text-is('Food and Drink')
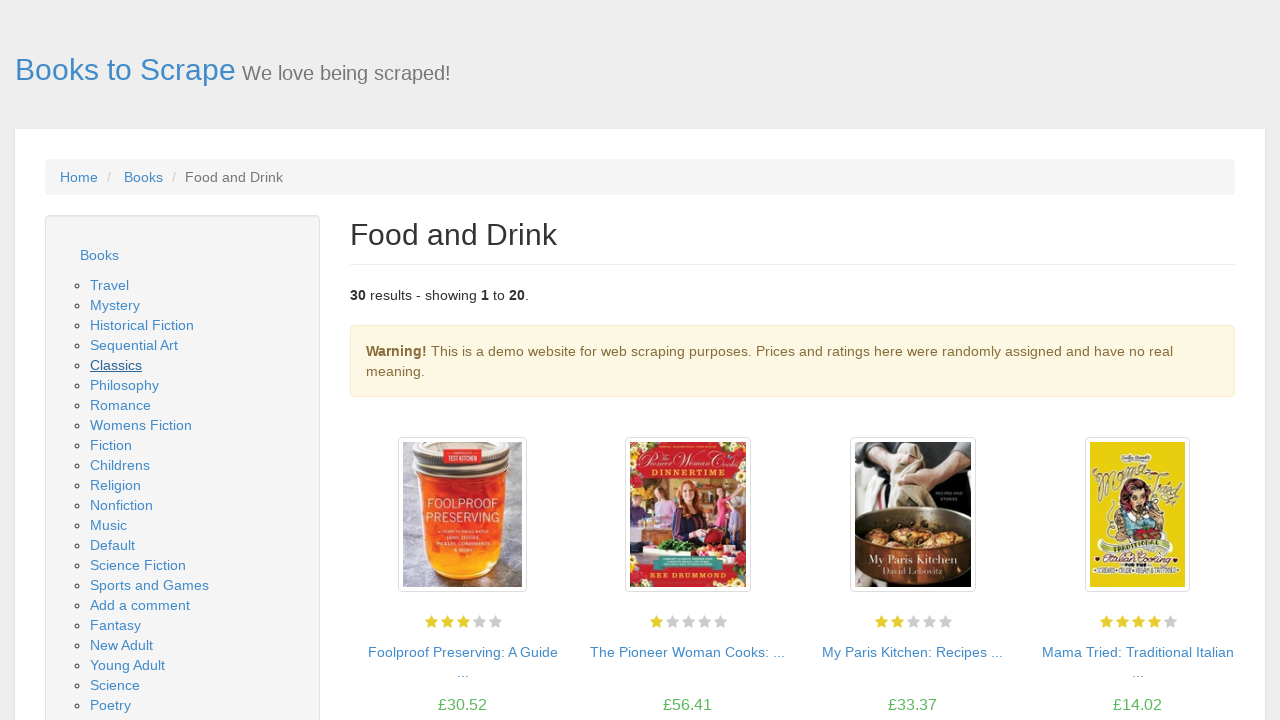

Page loaded for category 'Food and Drink'
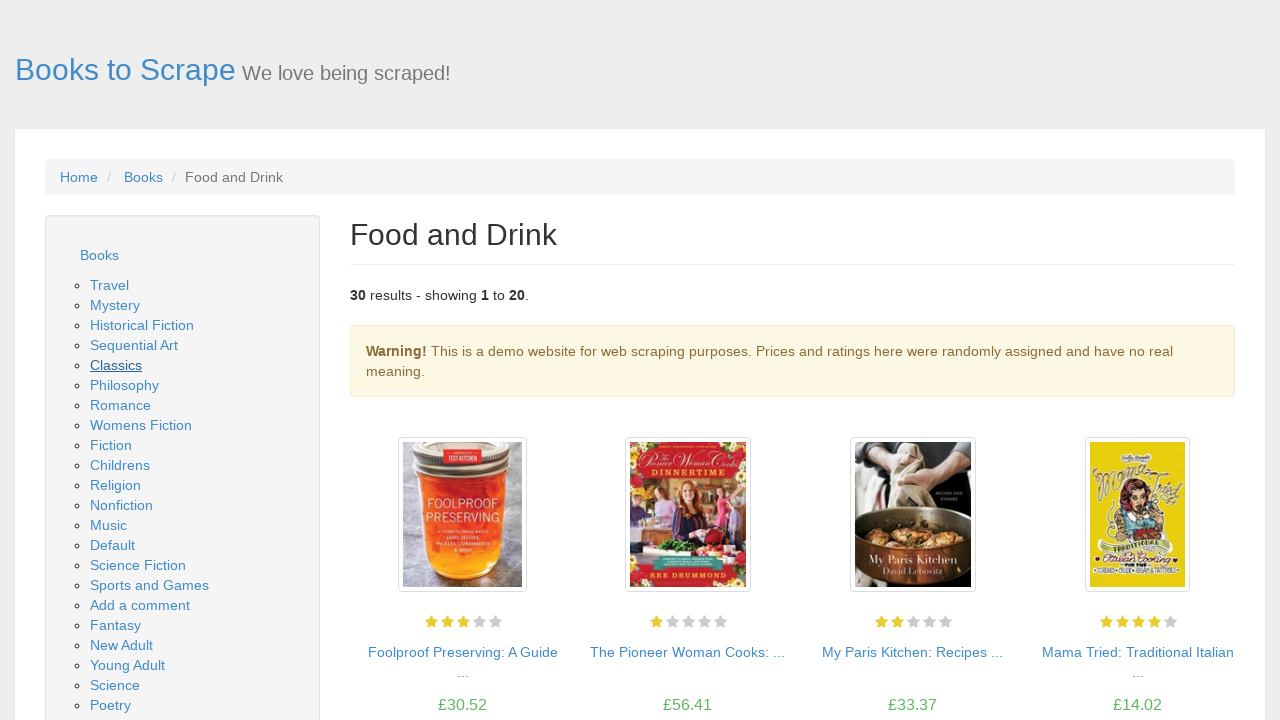

Verified page title contains 'Food and Drink'
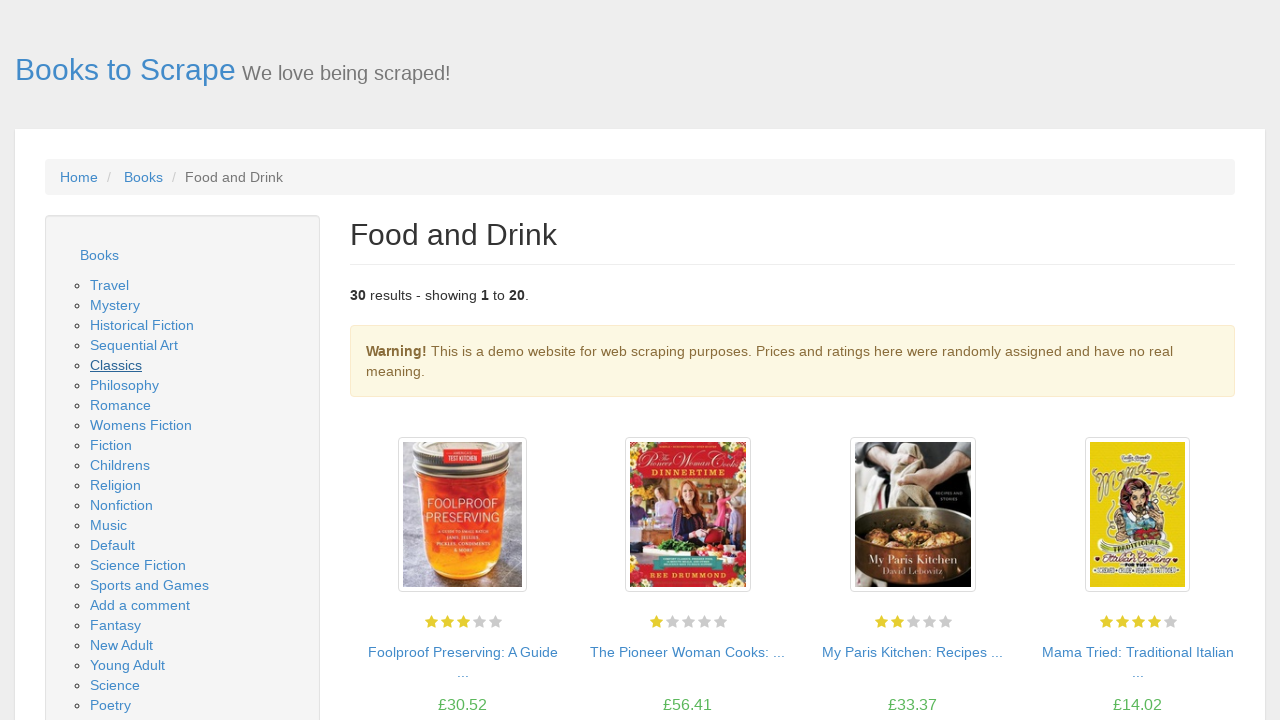

Navigated back to home page
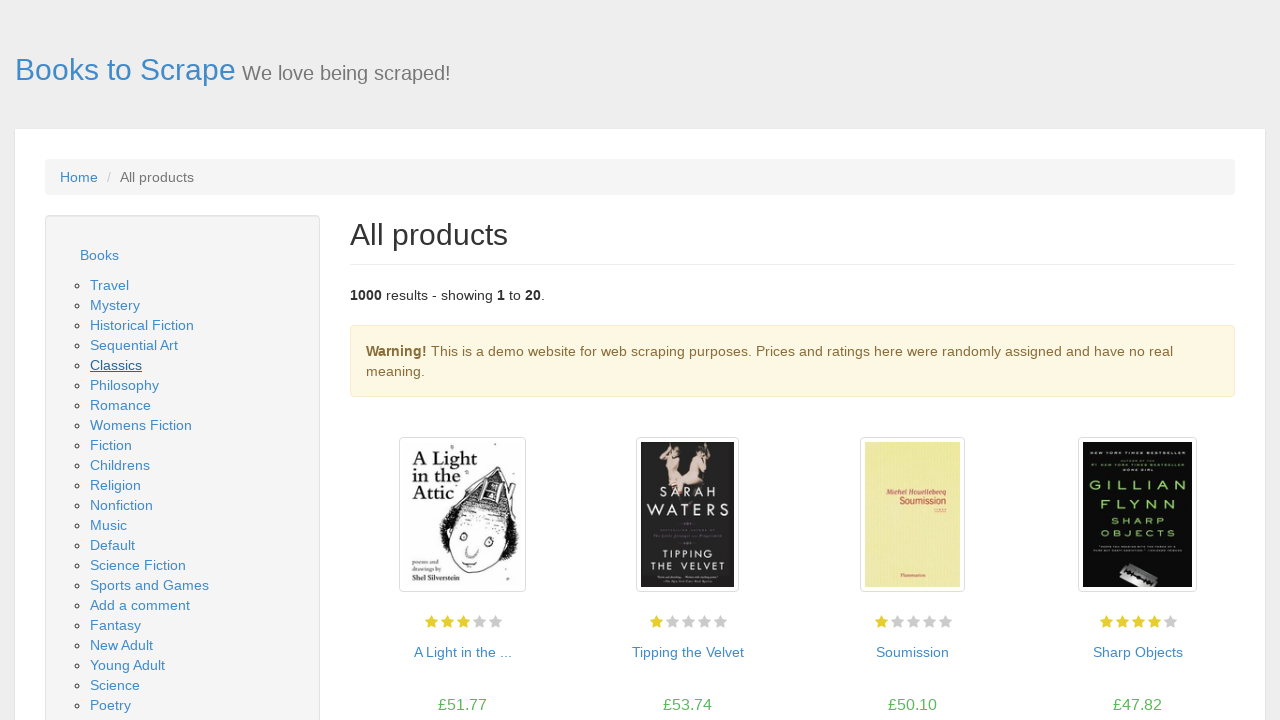

Clicked on category link 'Christian Fiction' at (141, 360) on a:text-is('Christian Fiction')
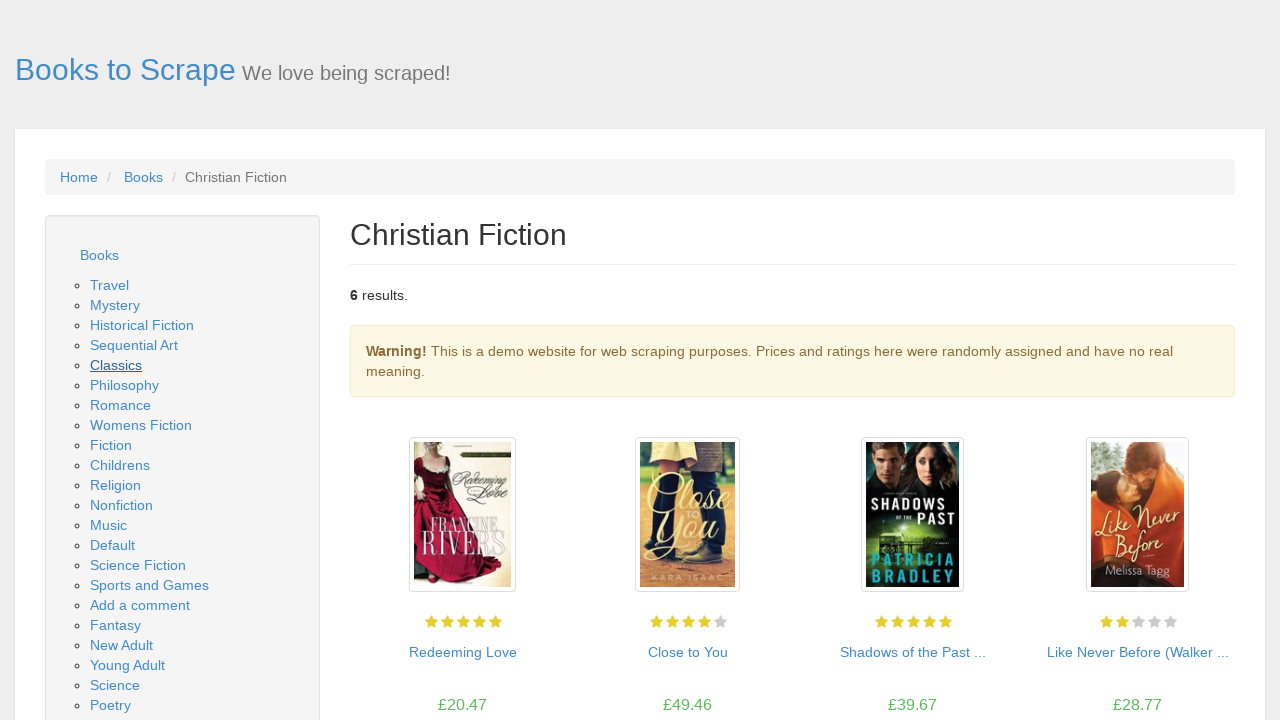

Page loaded for category 'Christian Fiction'
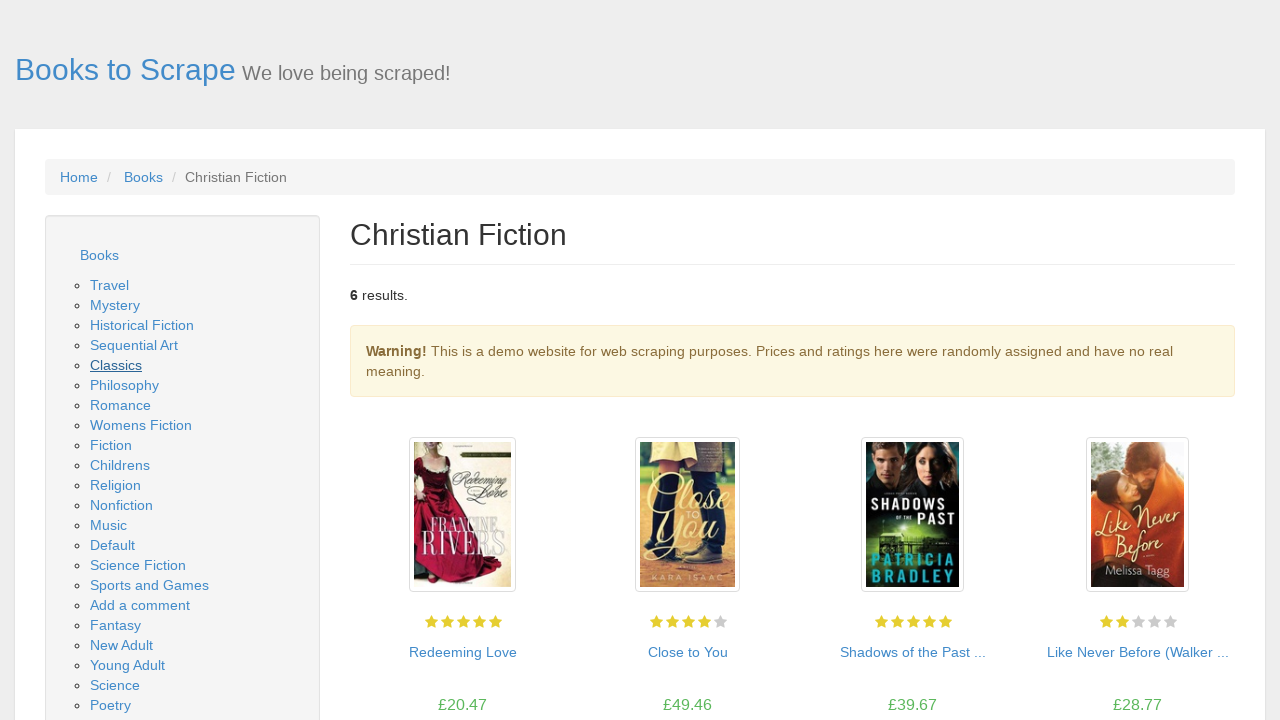

Verified page title contains 'Christian Fiction'
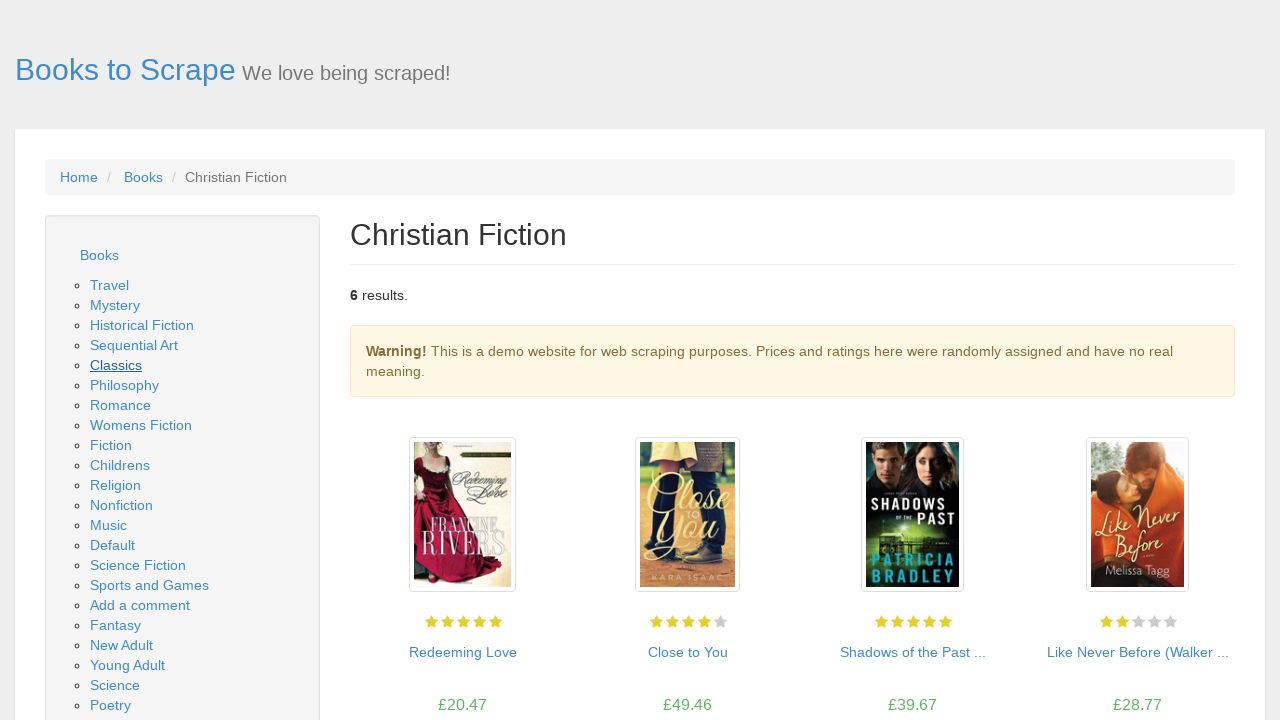

Navigated back to home page
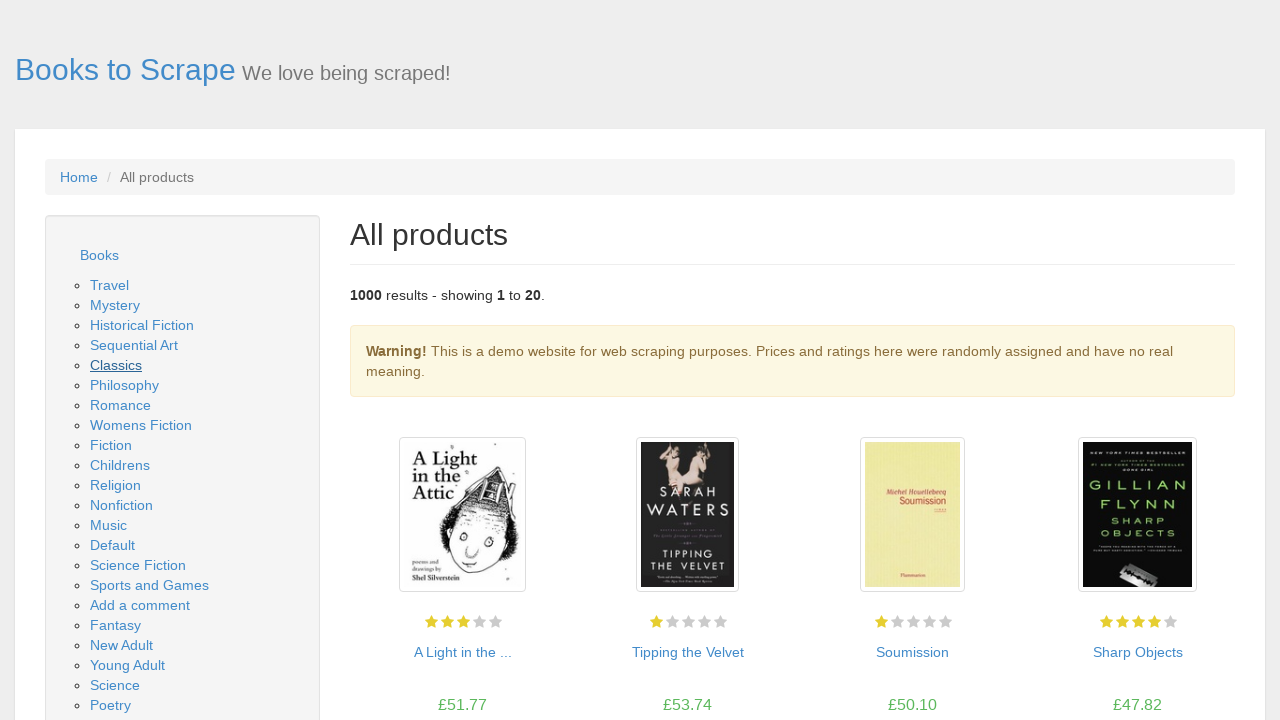

Clicked on category link 'Business' at (118, 360) on a:text-is('Business')
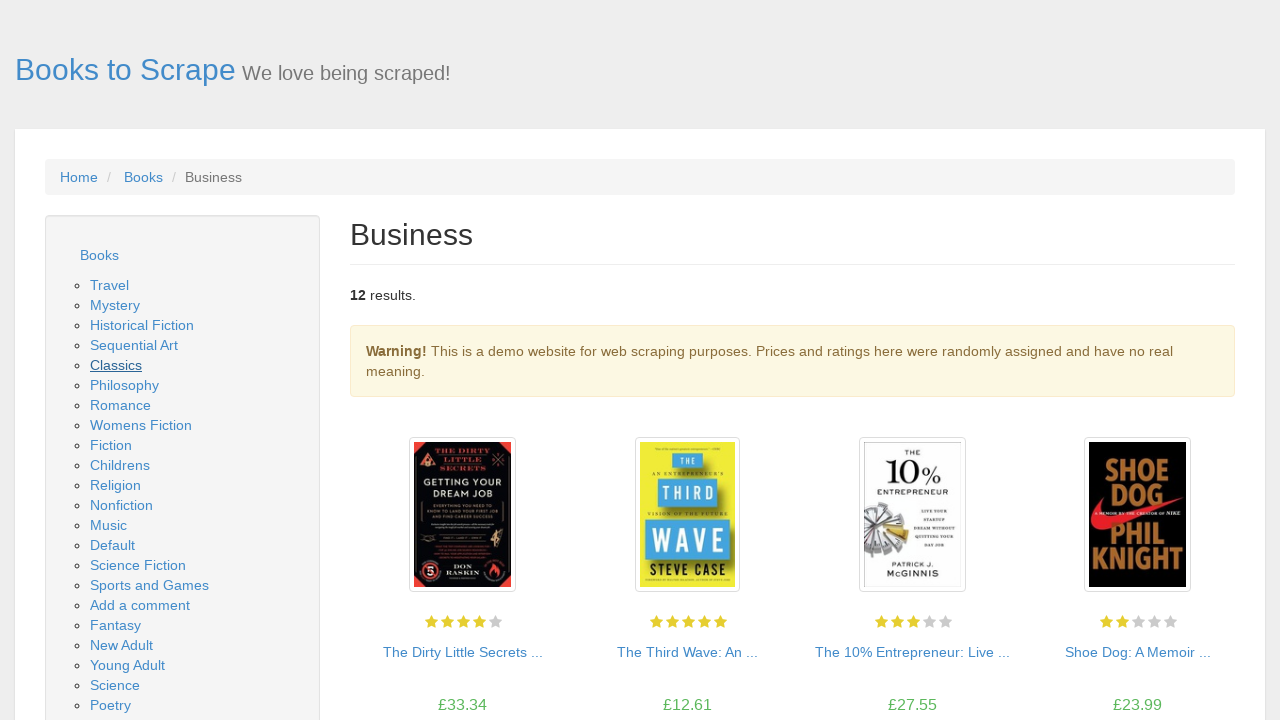

Page loaded for category 'Business'
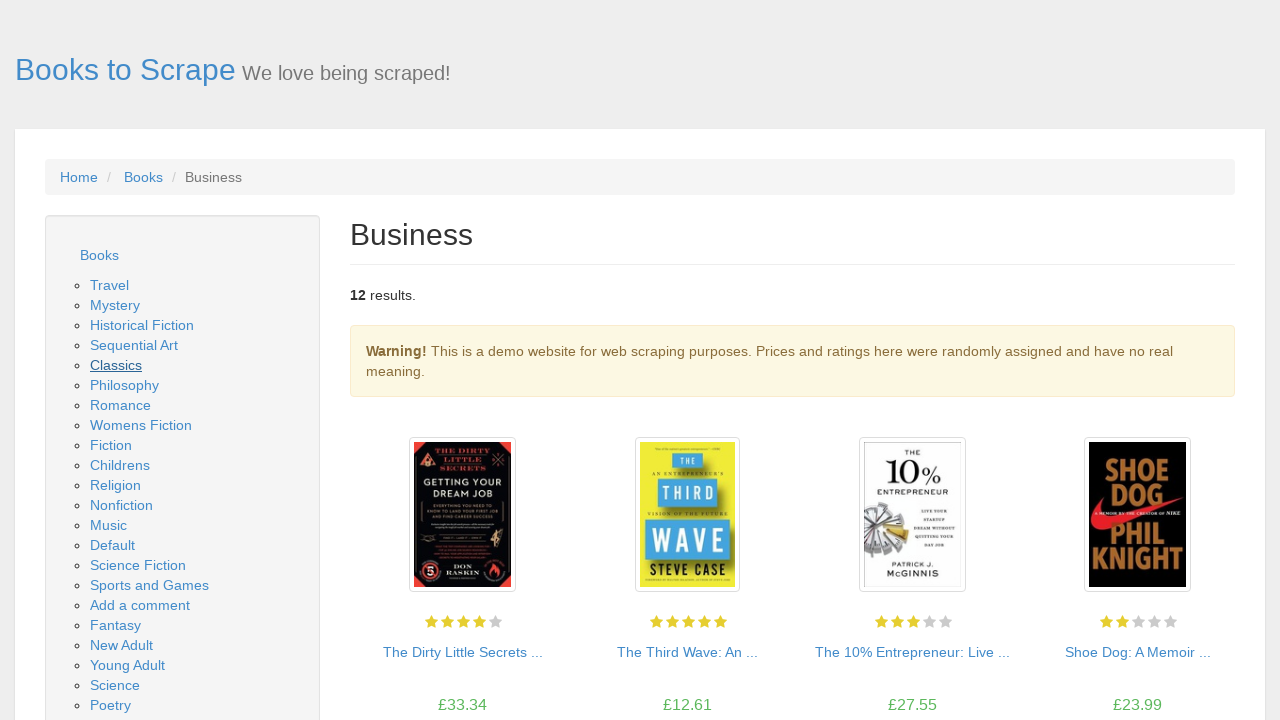

Verified page title contains 'Business'
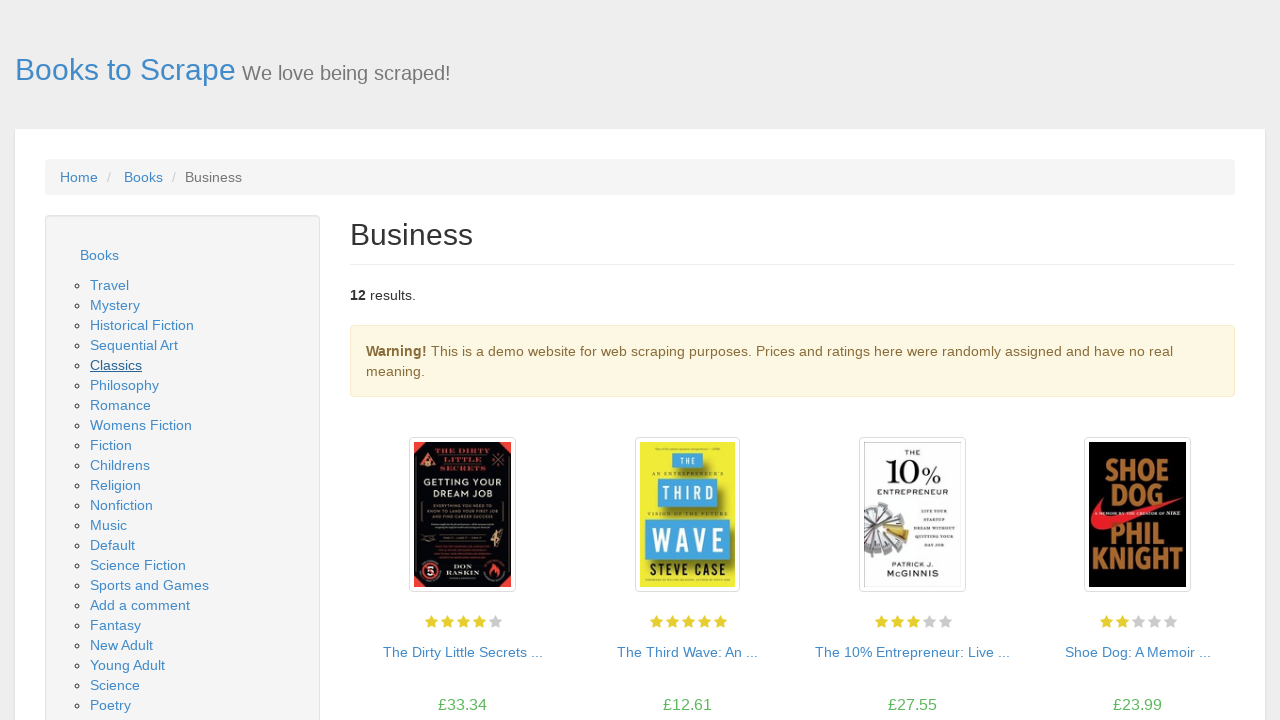

Navigated back to home page
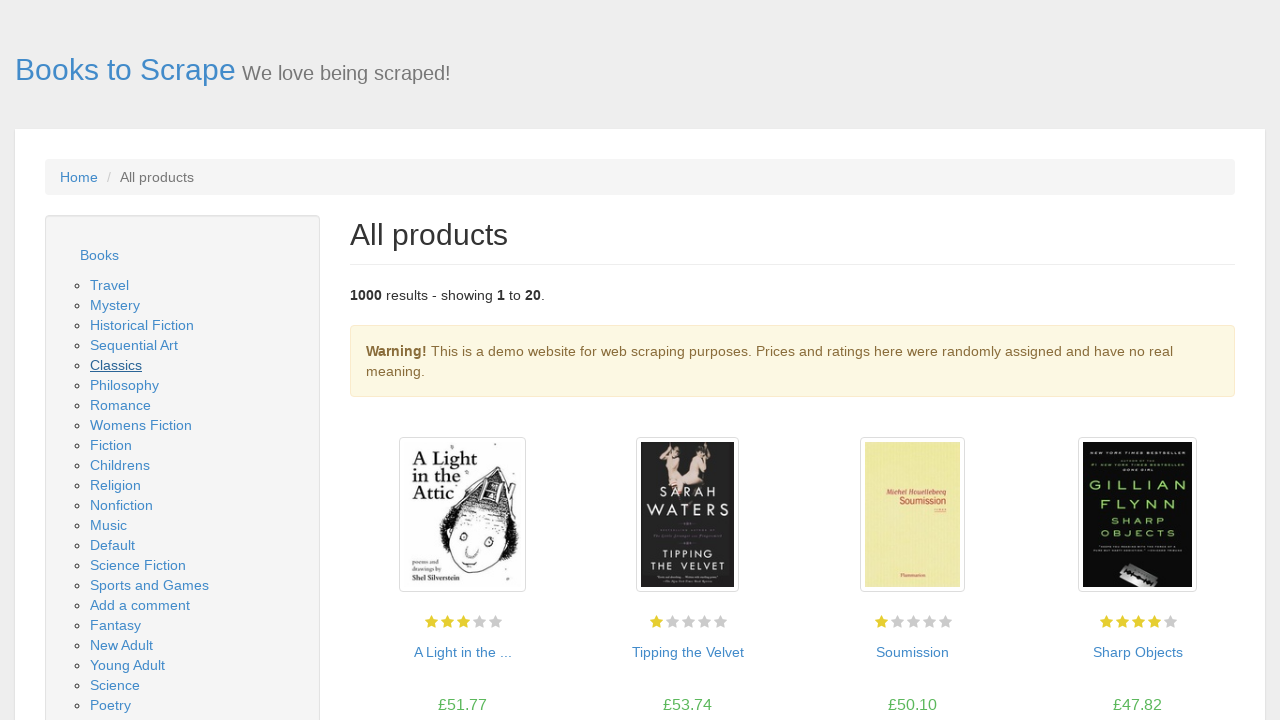

Clicked on category link 'Biography' at (122, 360) on a:text-is('Biography')
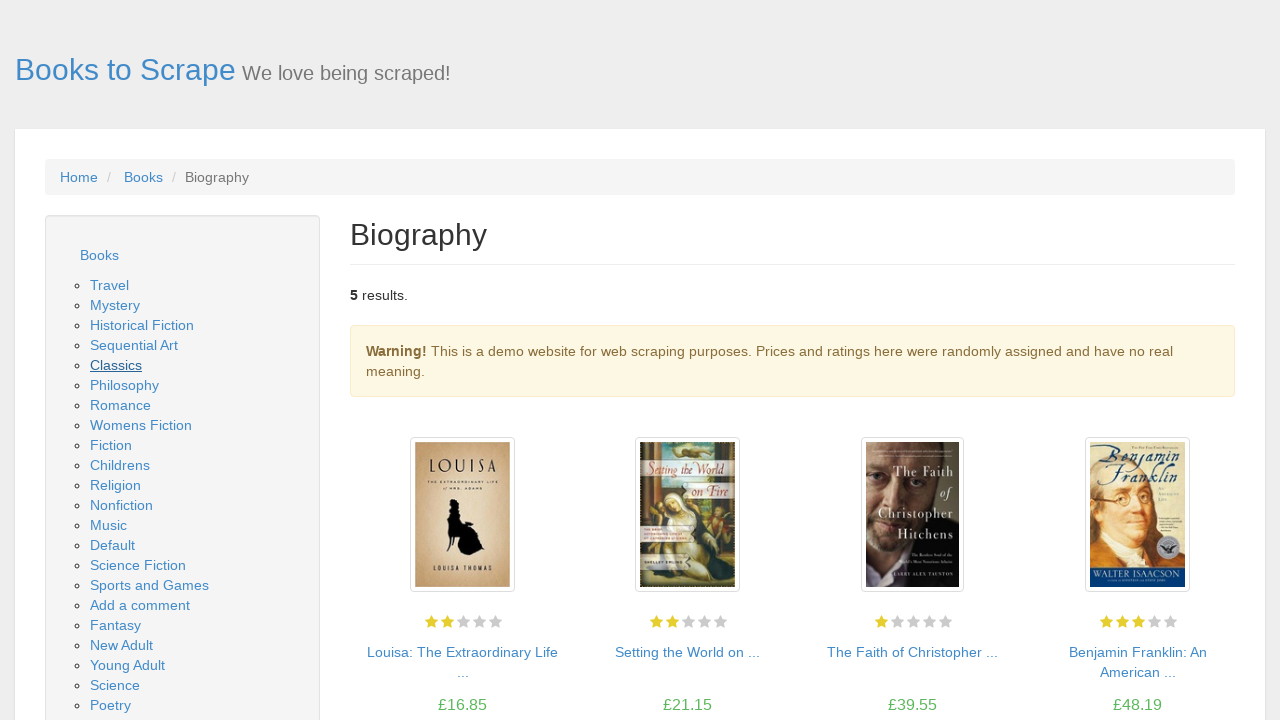

Page loaded for category 'Biography'
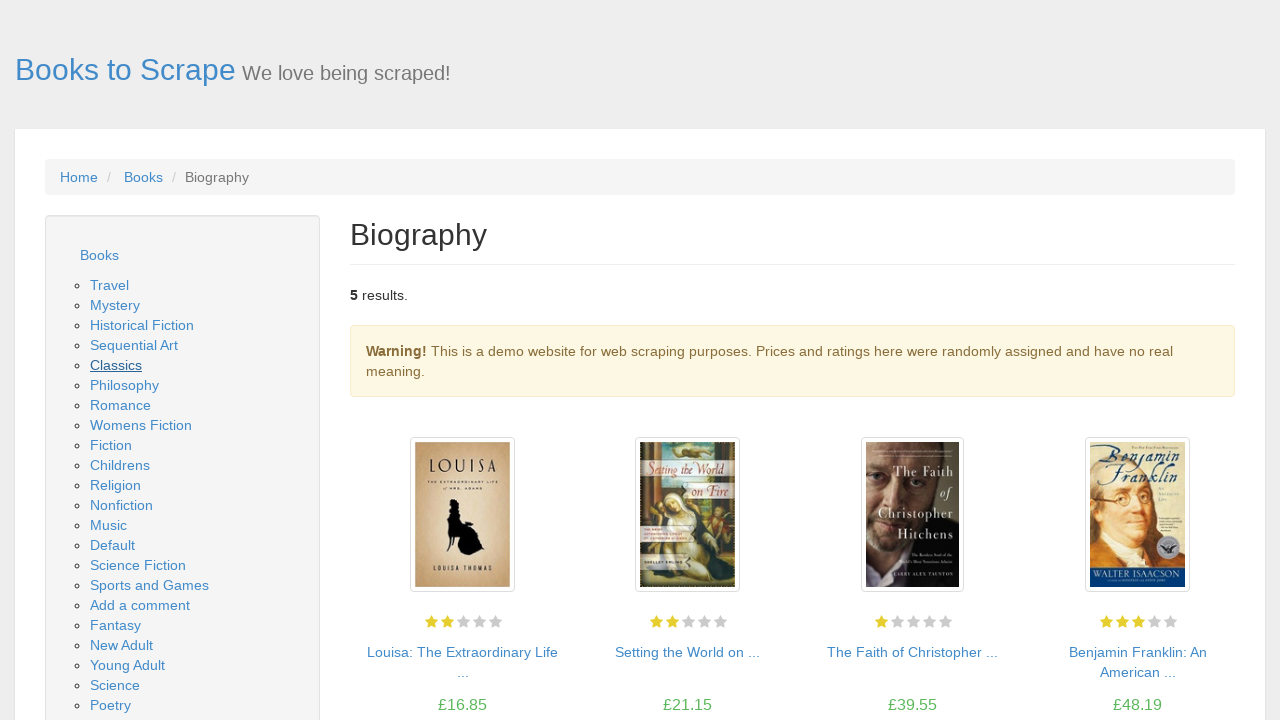

Verified page title contains 'Biography'
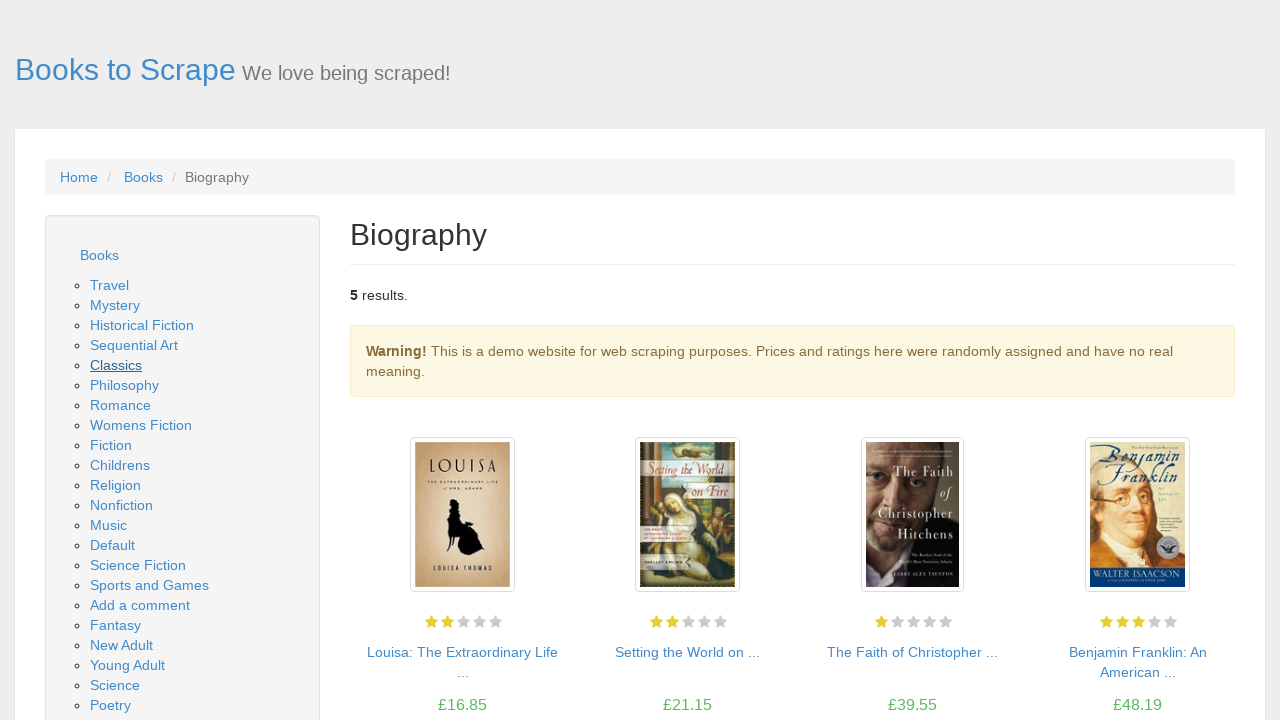

Navigated back to home page
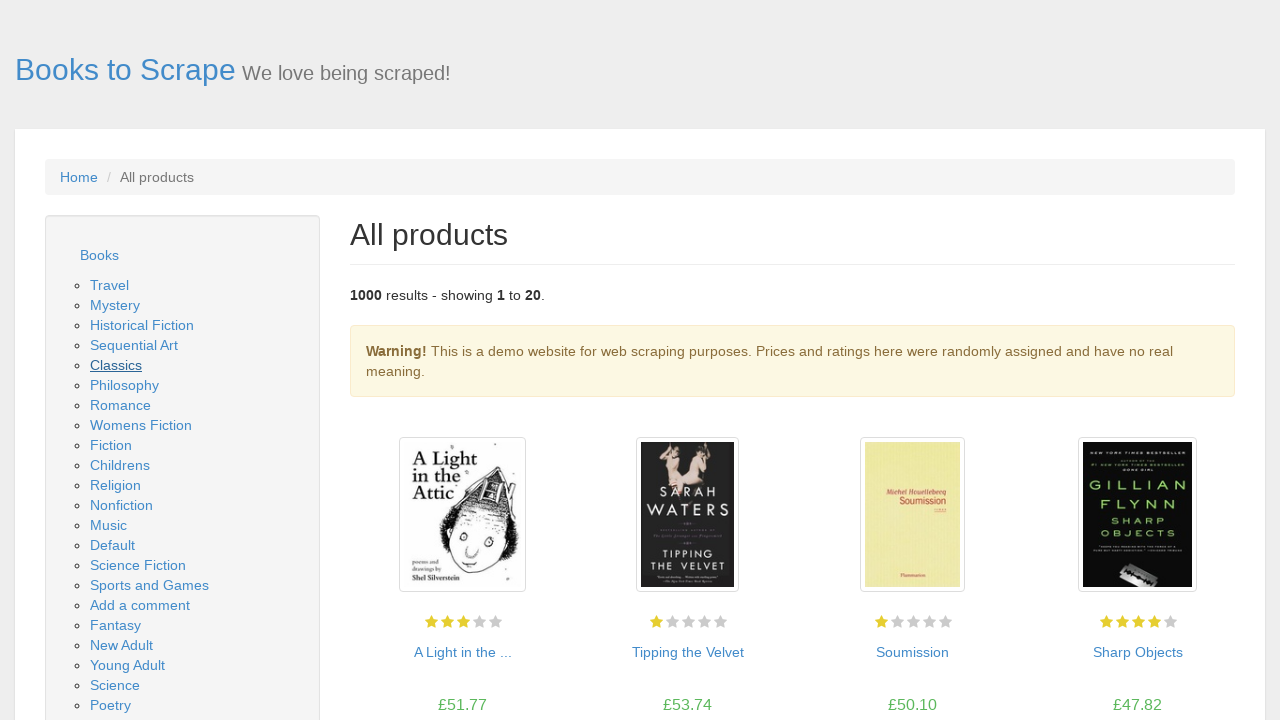

Clicked on category link 'Thriller' at (112, 360) on a:text-is('Thriller')
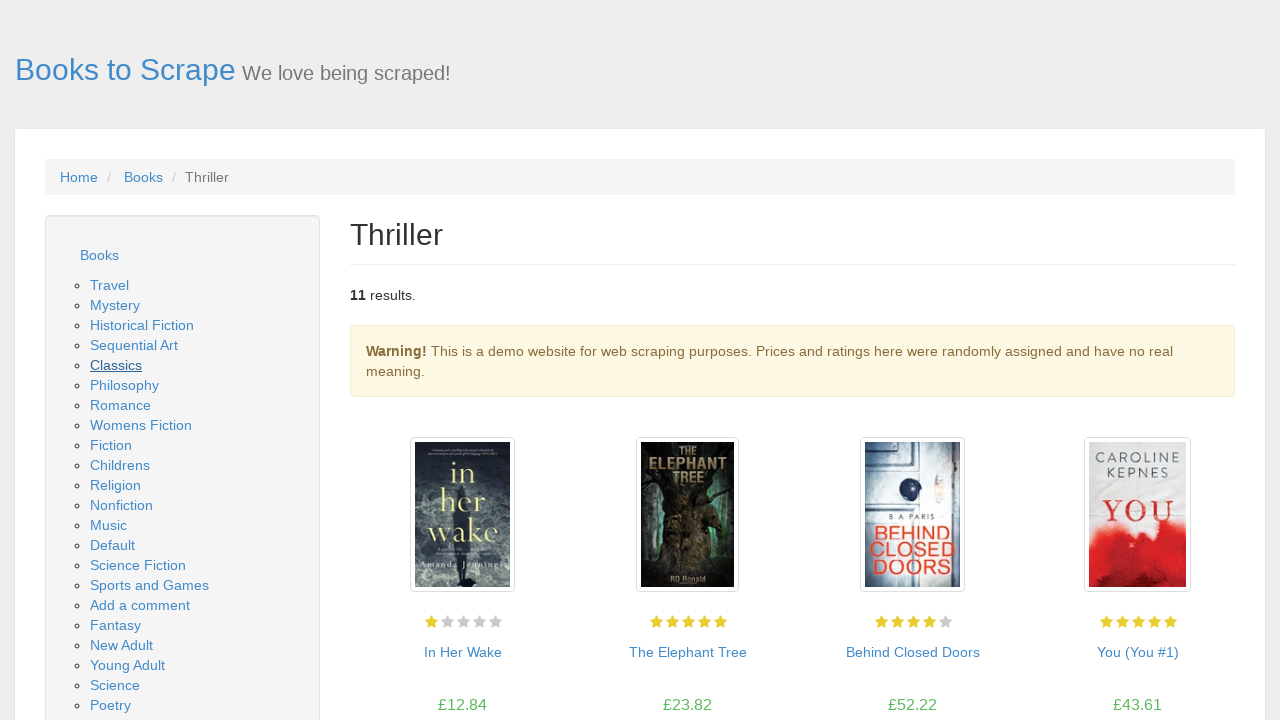

Page loaded for category 'Thriller'
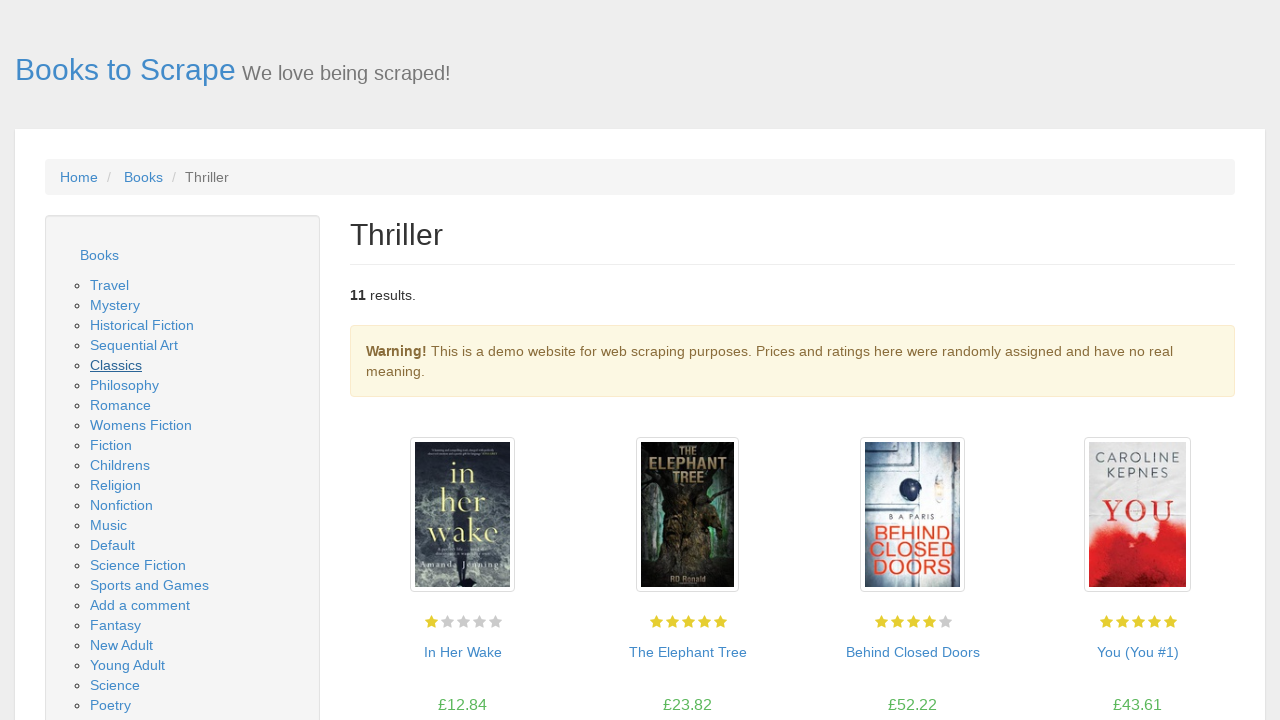

Verified page title contains 'Thriller'
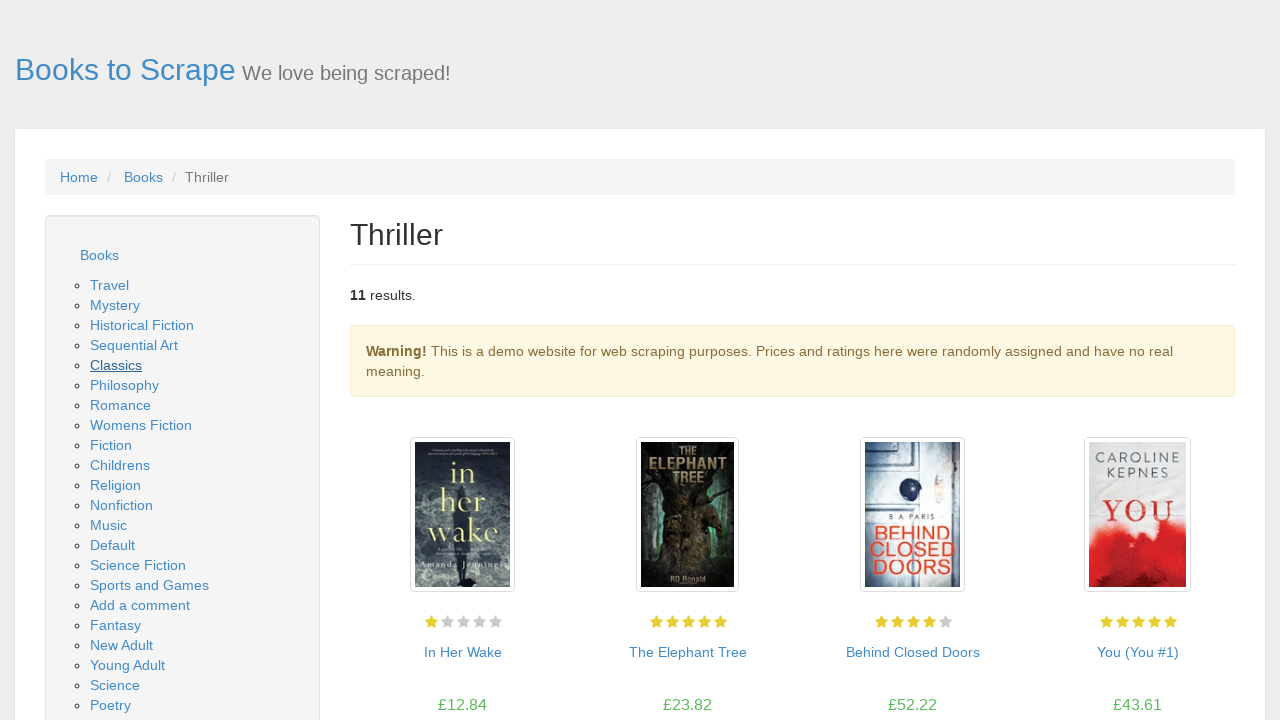

Navigated back to home page
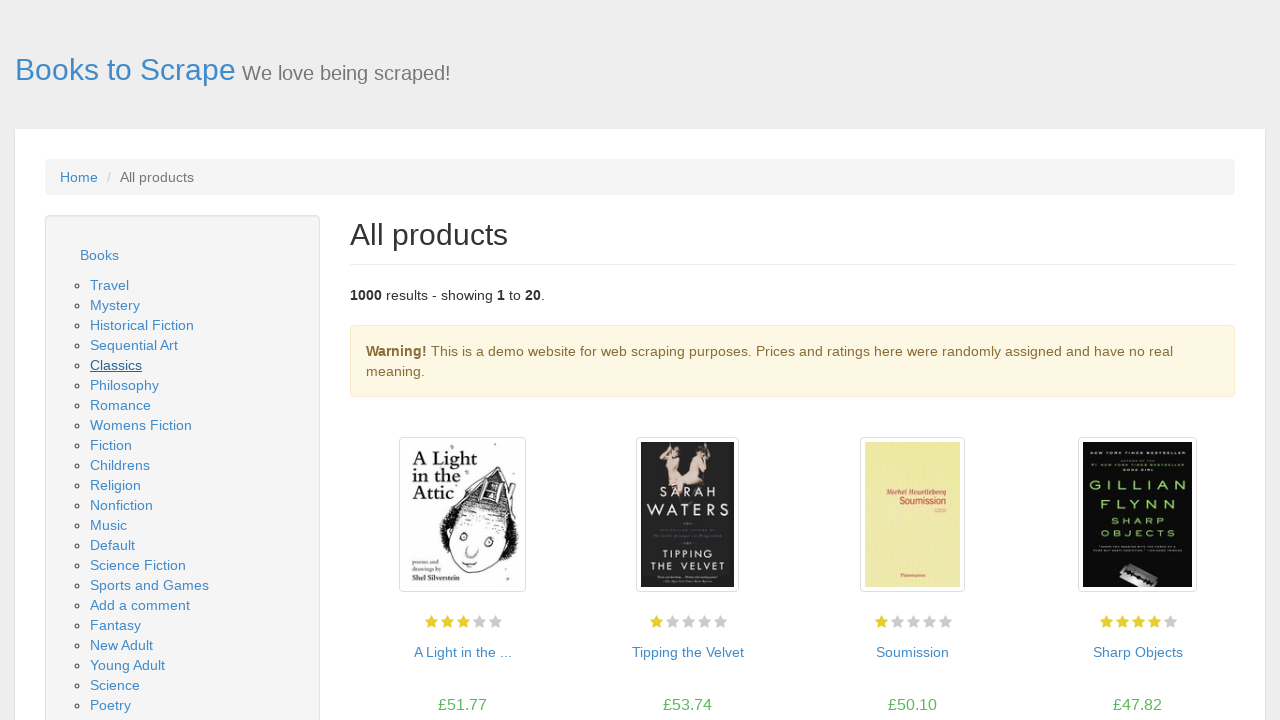

Clicked on category link 'Contemporary' at (136, 360) on a:text-is('Contemporary')
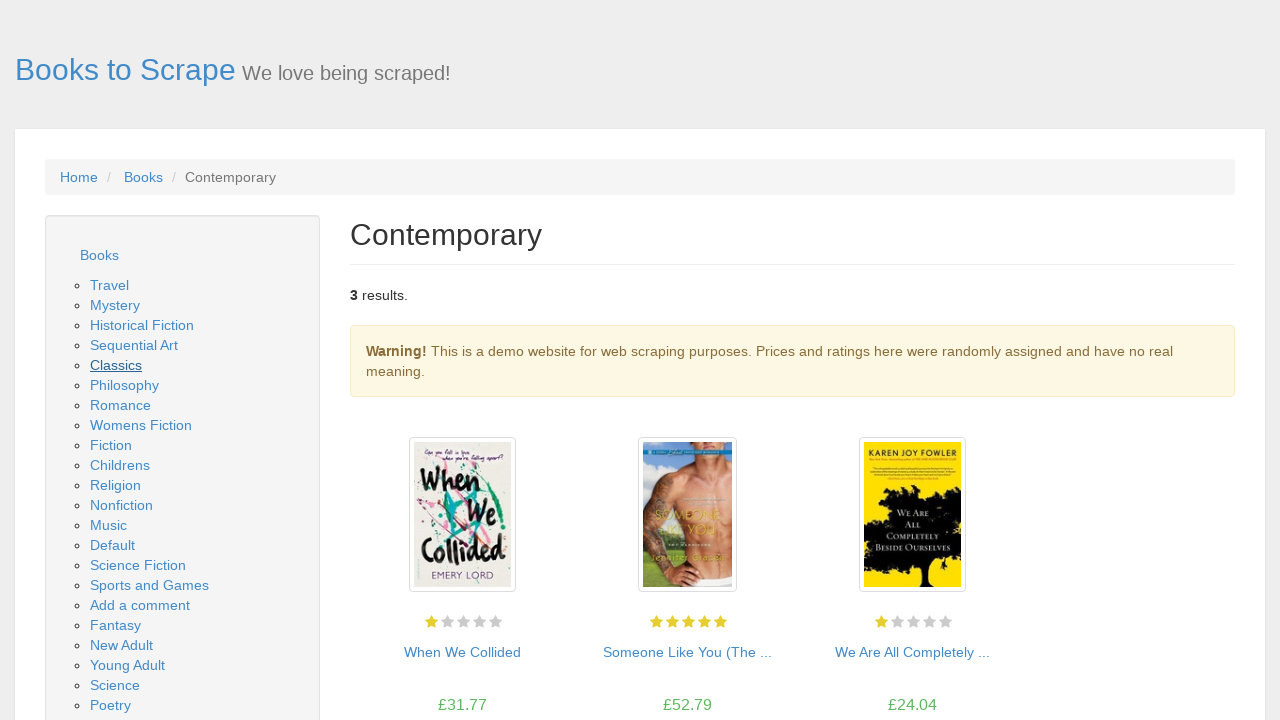

Page loaded for category 'Contemporary'
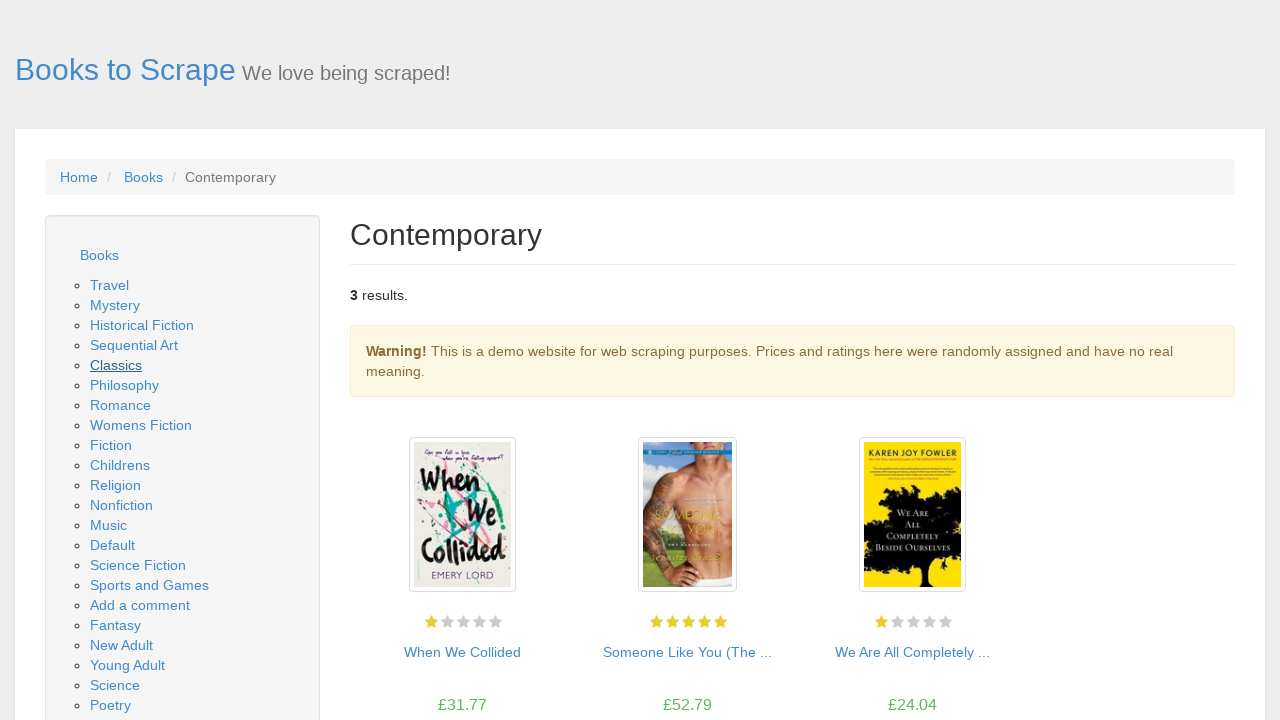

Verified page title contains 'Contemporary'
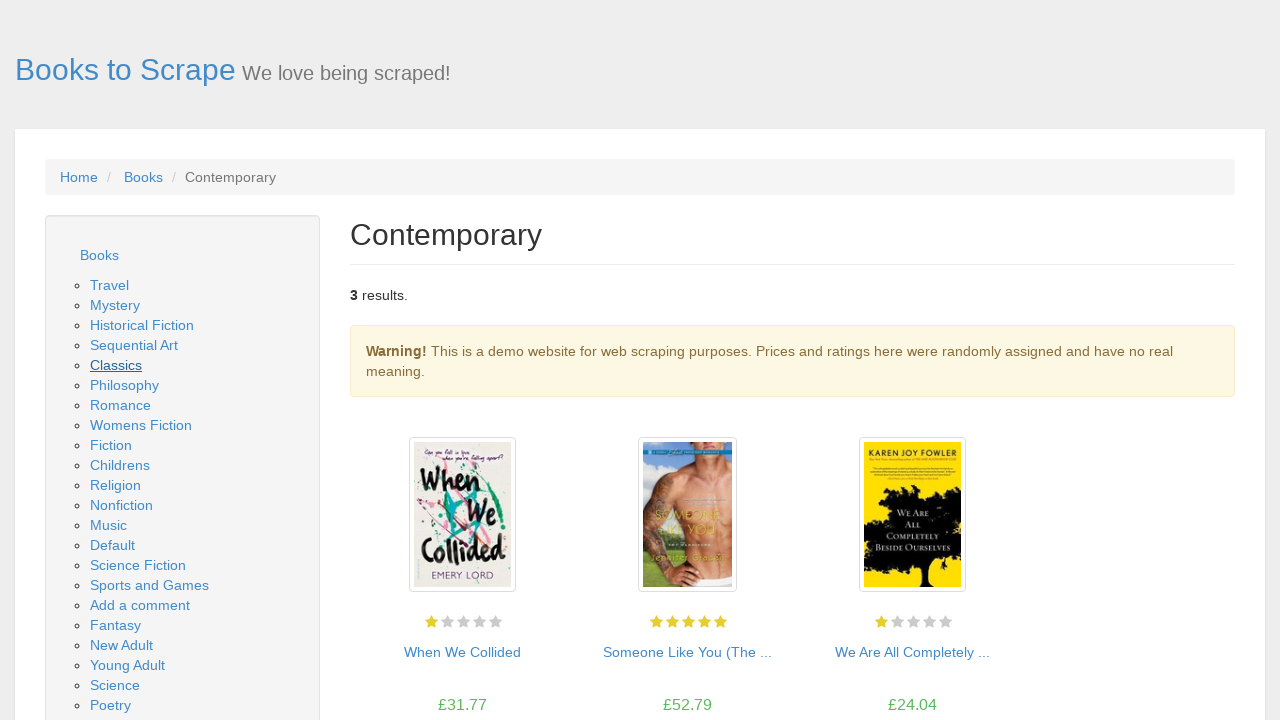

Navigated back to home page
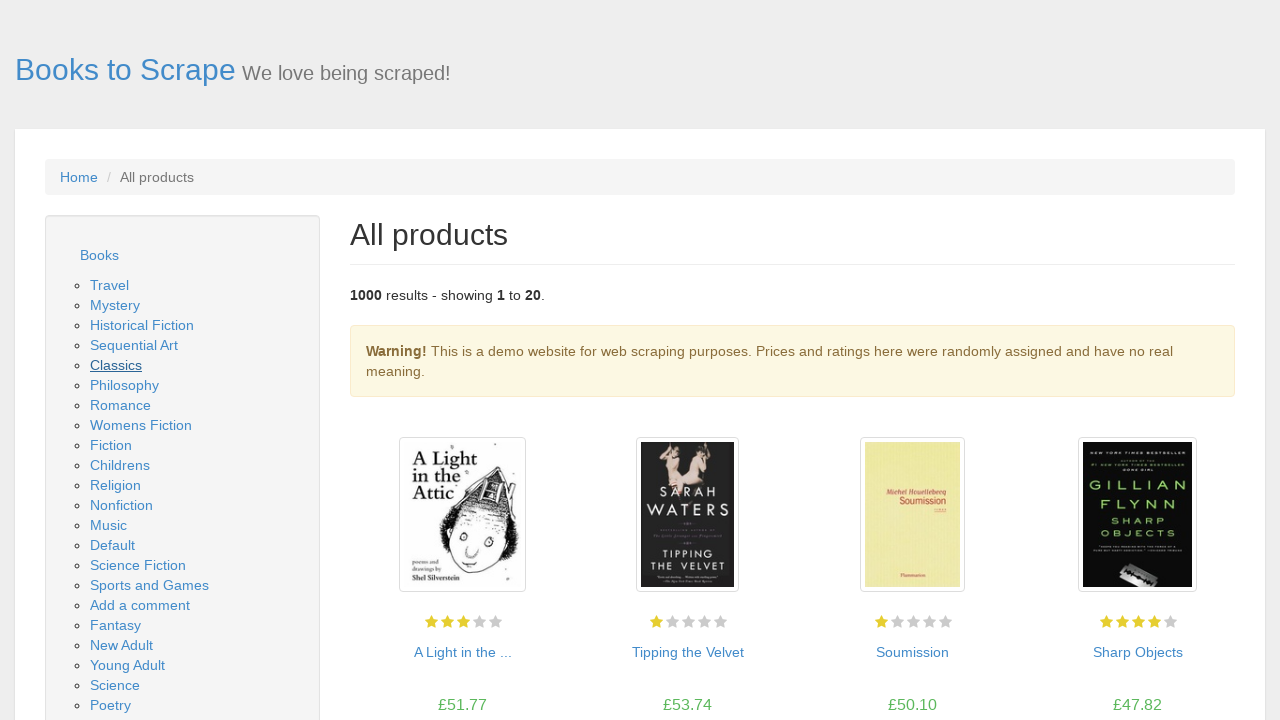

Clicked on category link 'Spirituality' at (122, 360) on a:text-is('Spirituality')
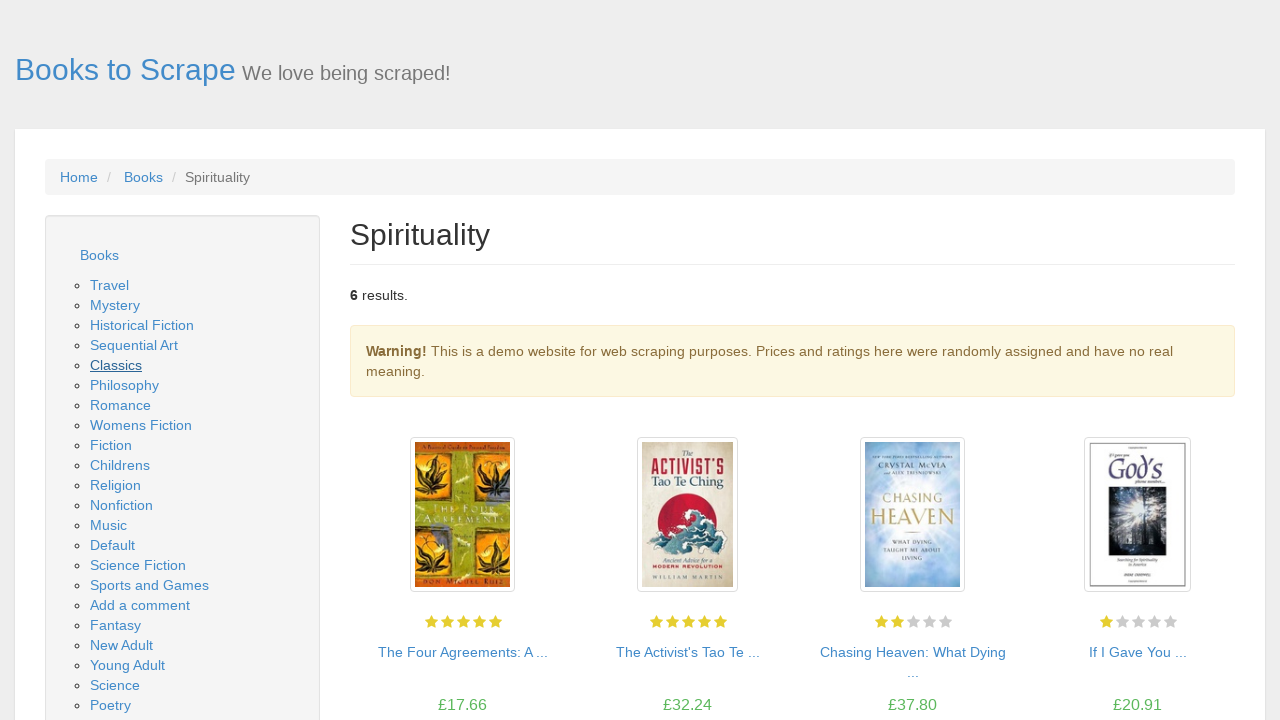

Page loaded for category 'Spirituality'
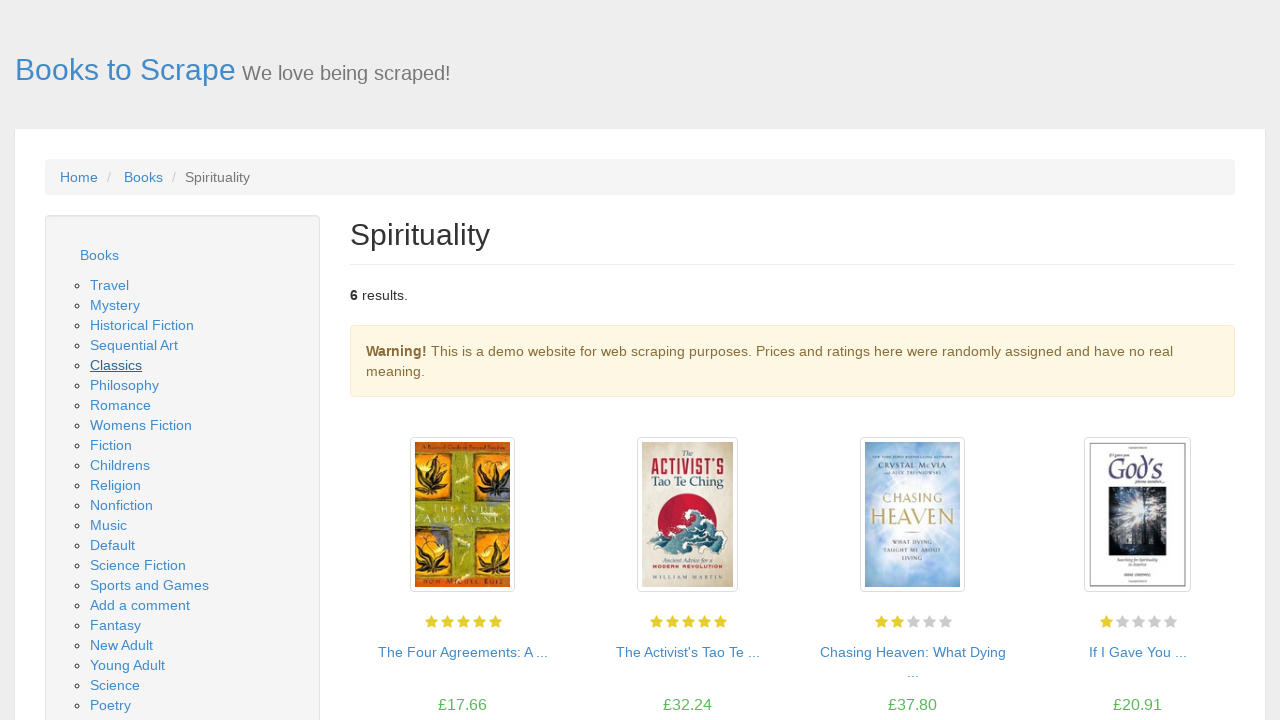

Verified page title contains 'Spirituality'
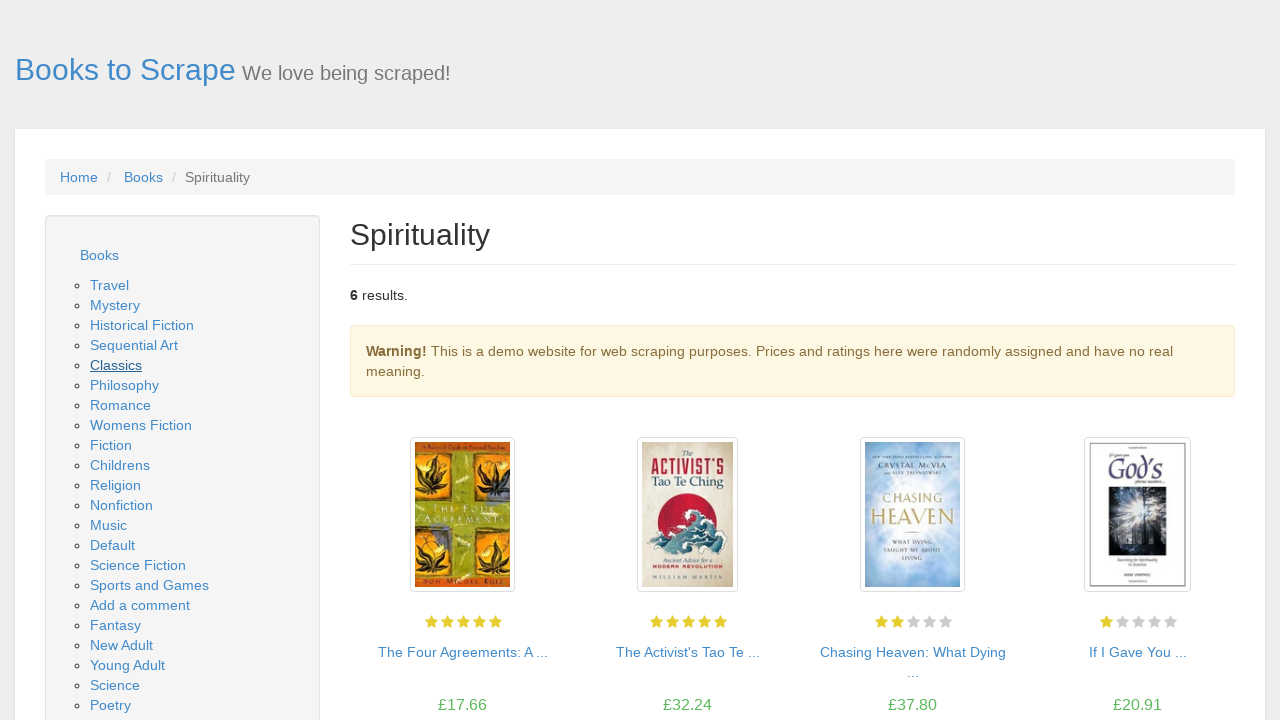

Navigated back to home page
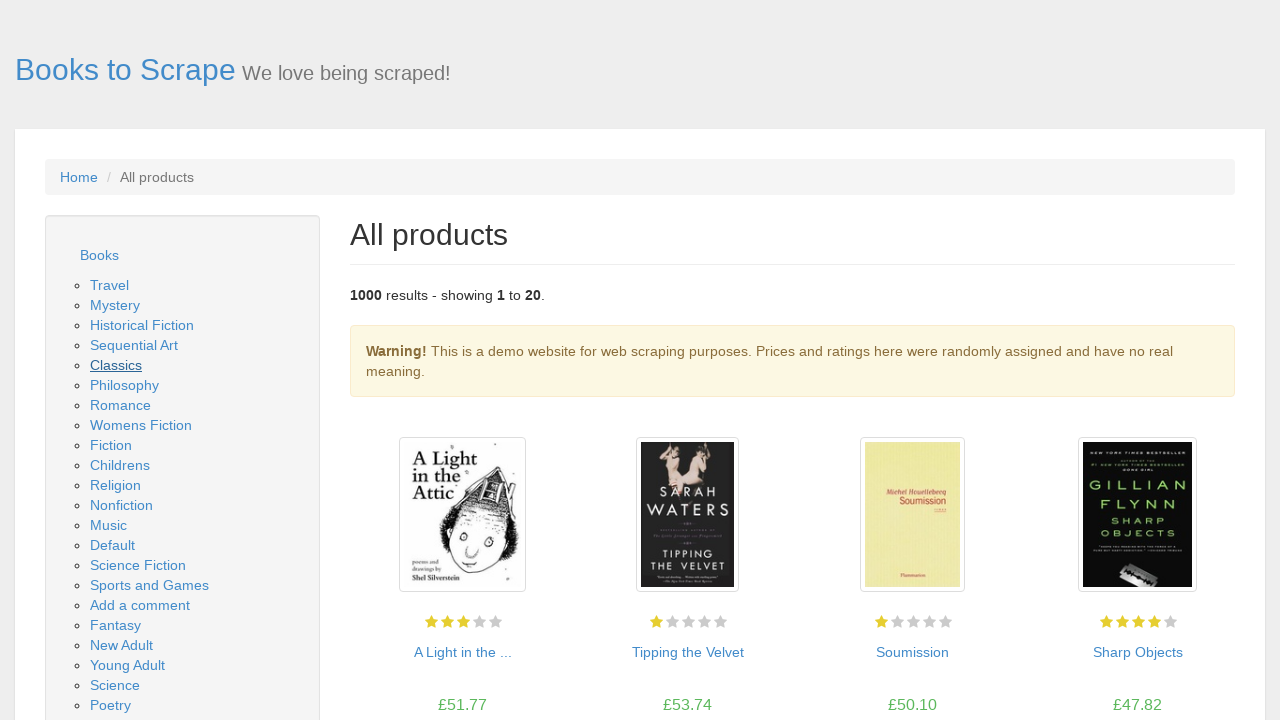

Clicked on category link 'Academic' at (121, 360) on a:text-is('Academic')
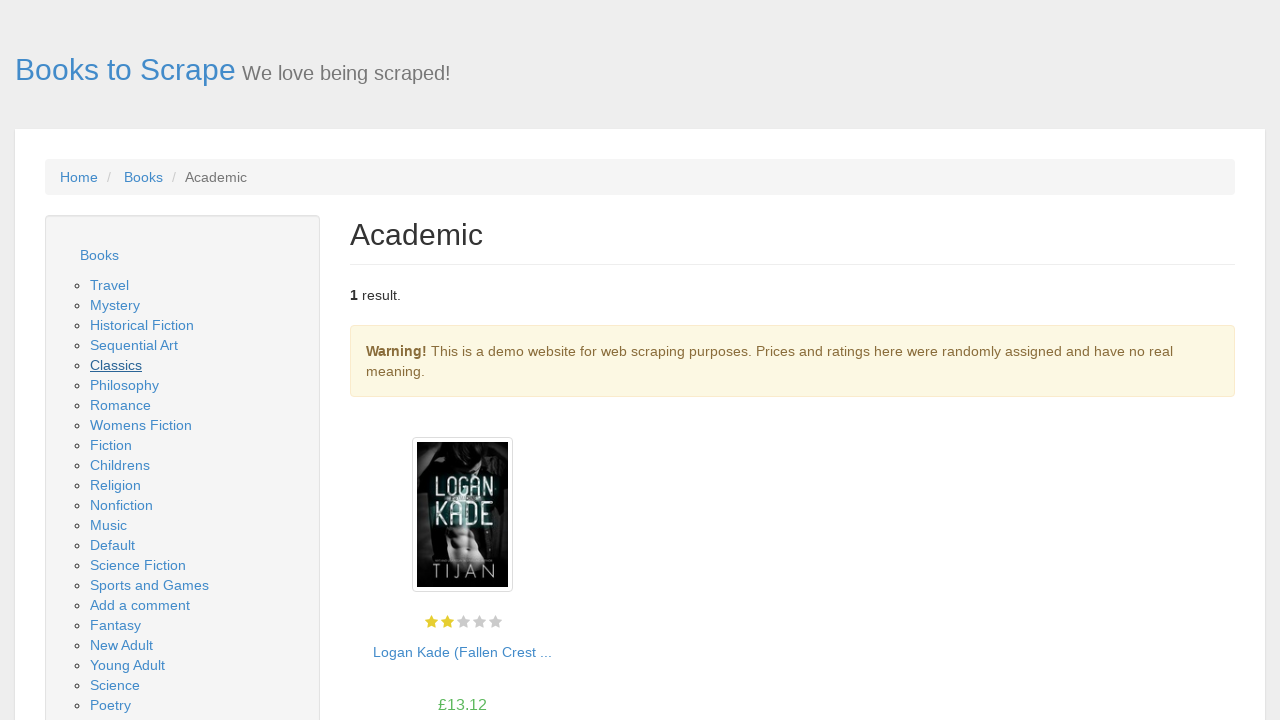

Page loaded for category 'Academic'
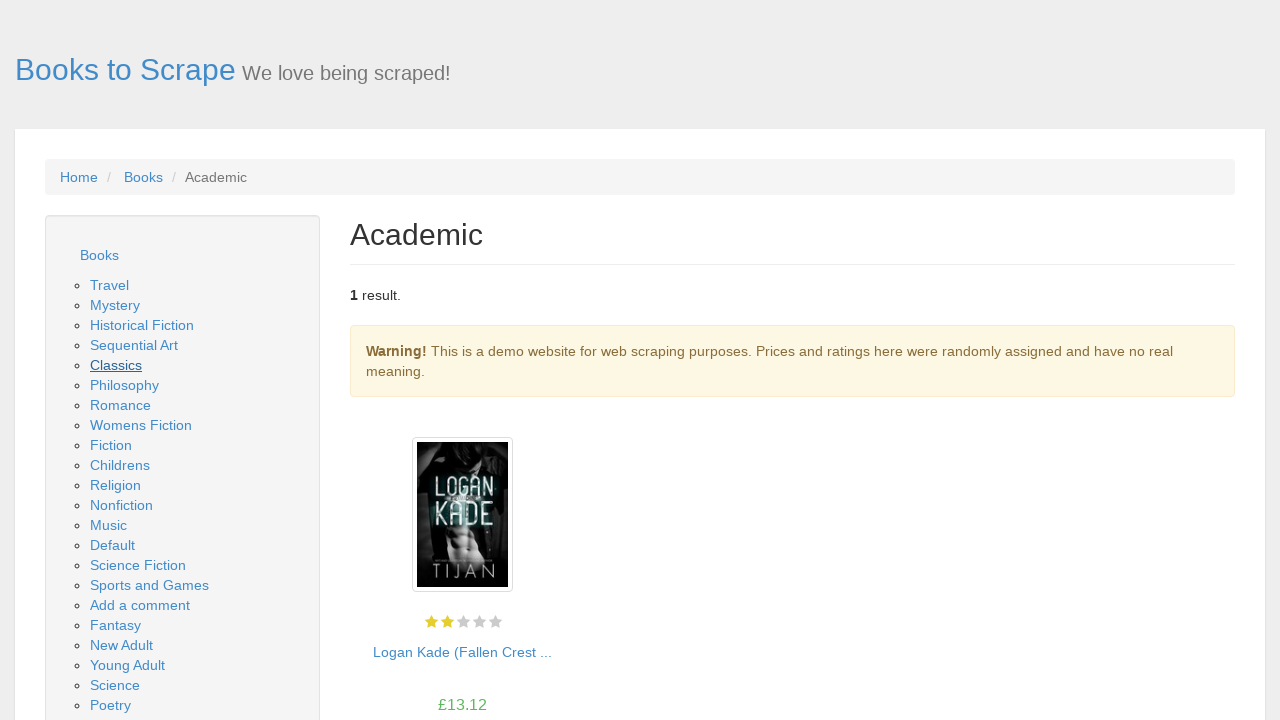

Verified page title contains 'Academic'
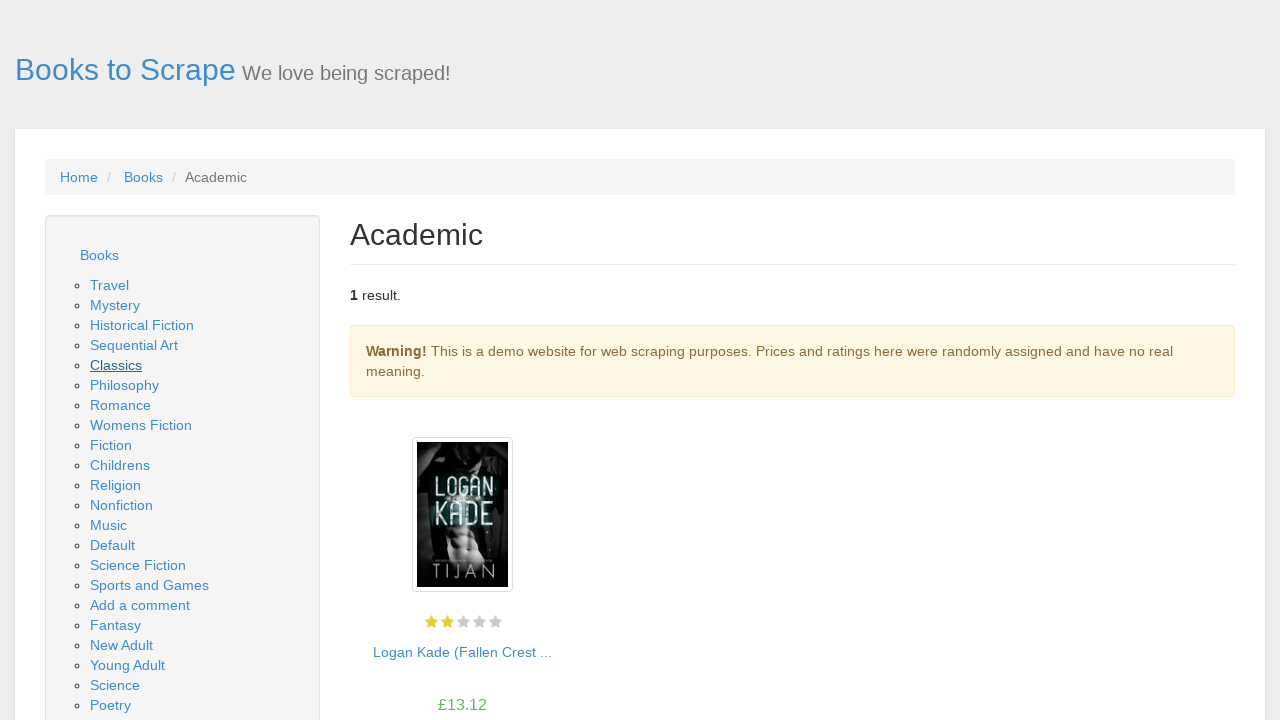

Navigated back to home page
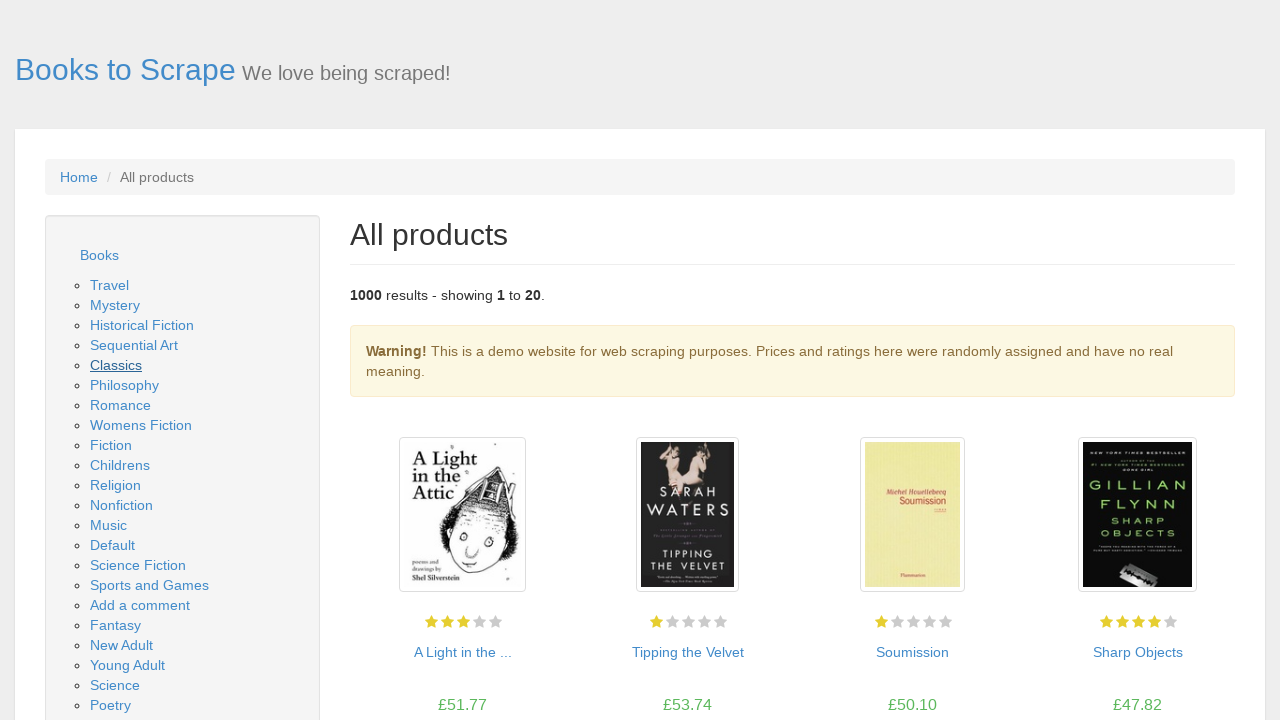

Clicked on category link 'Self Help' at (118, 360) on a:text-is('Self Help')
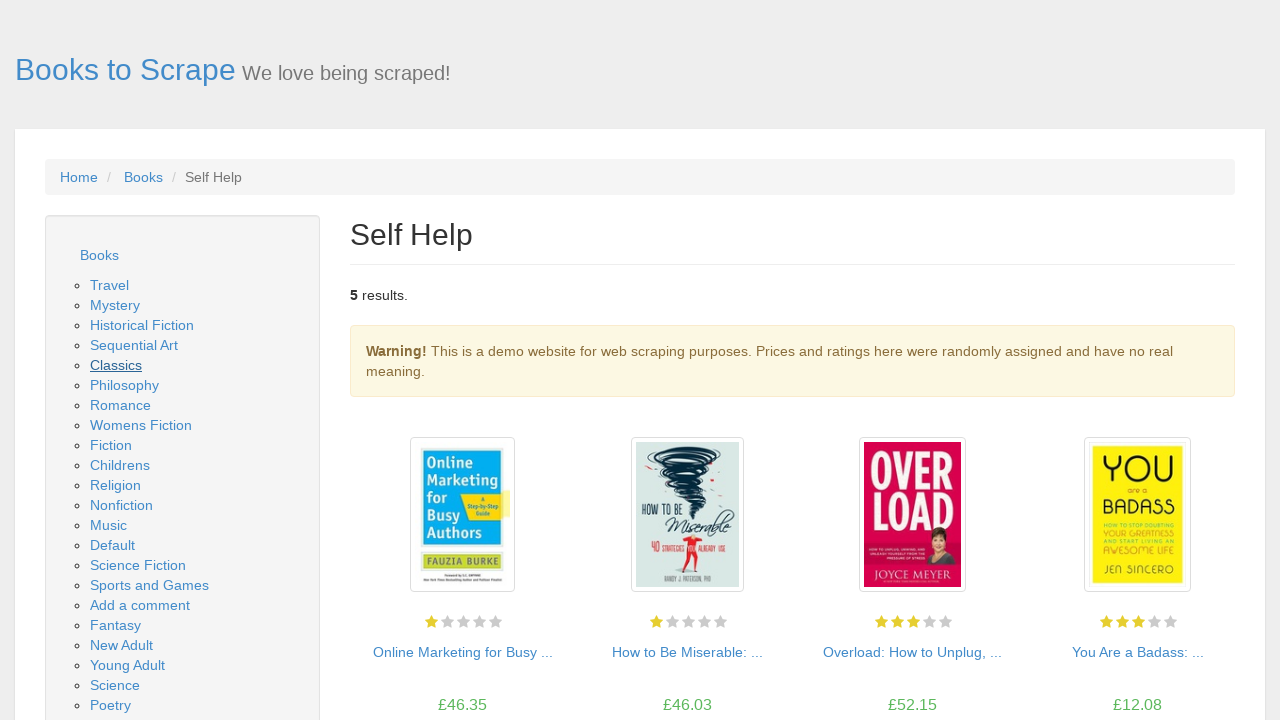

Page loaded for category 'Self Help'
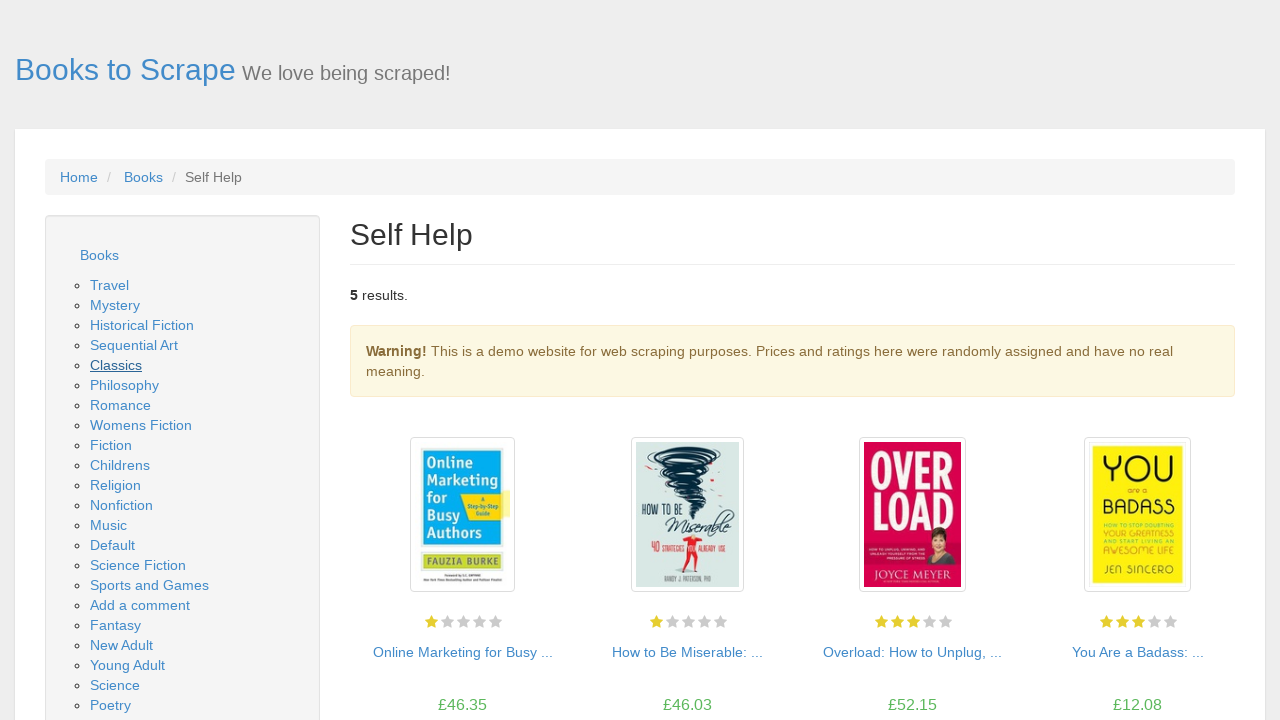

Verified page title contains 'Self Help'
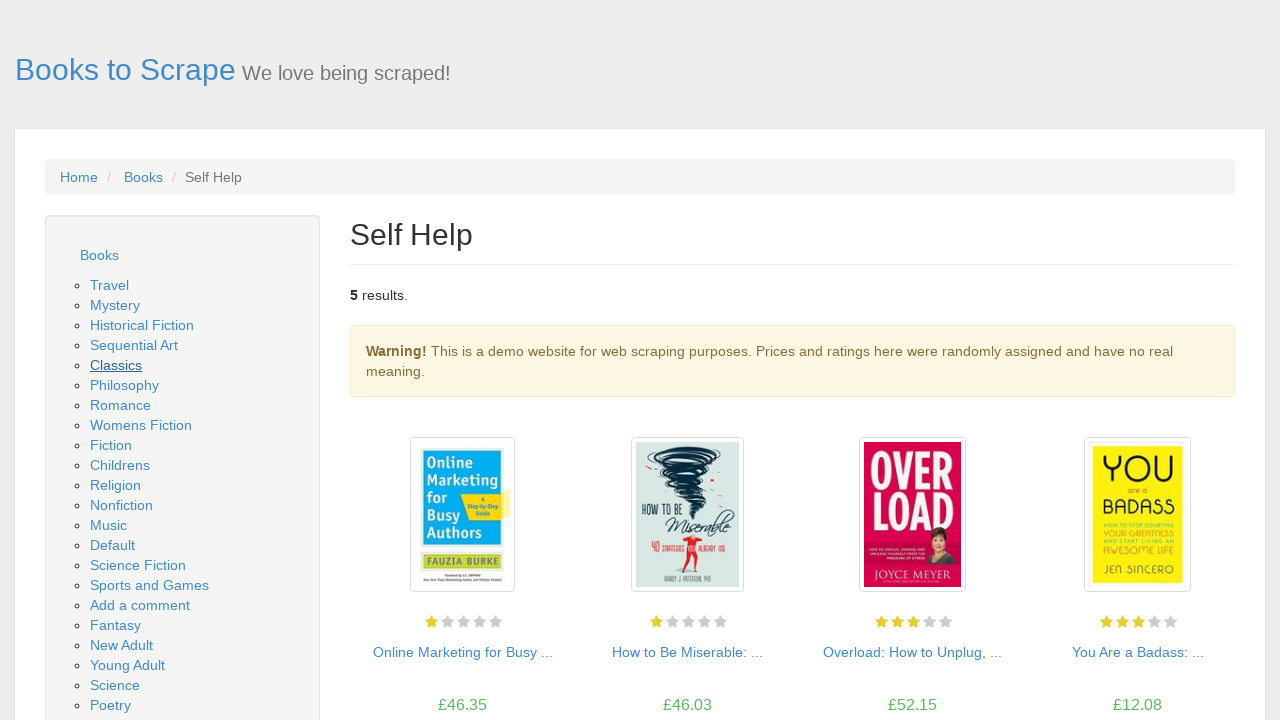

Navigated back to home page
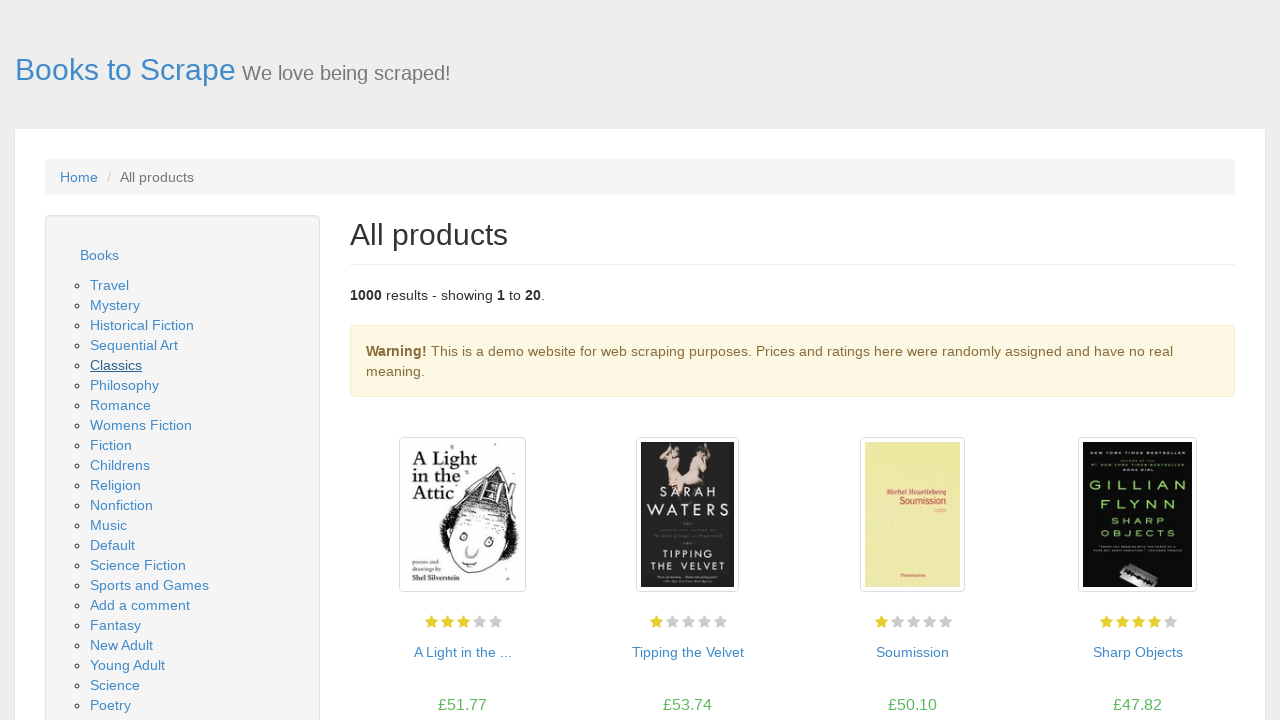

Clicked on category link 'Historical' at (119, 360) on a:text-is('Historical')
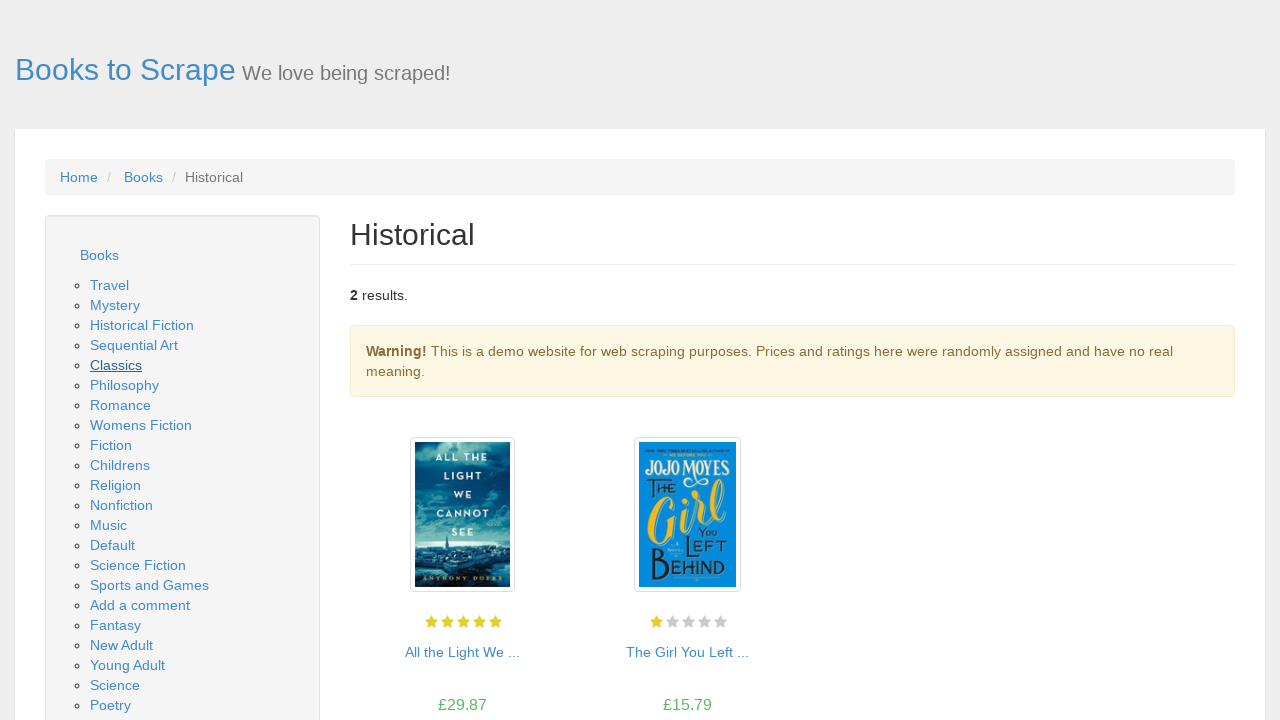

Page loaded for category 'Historical'
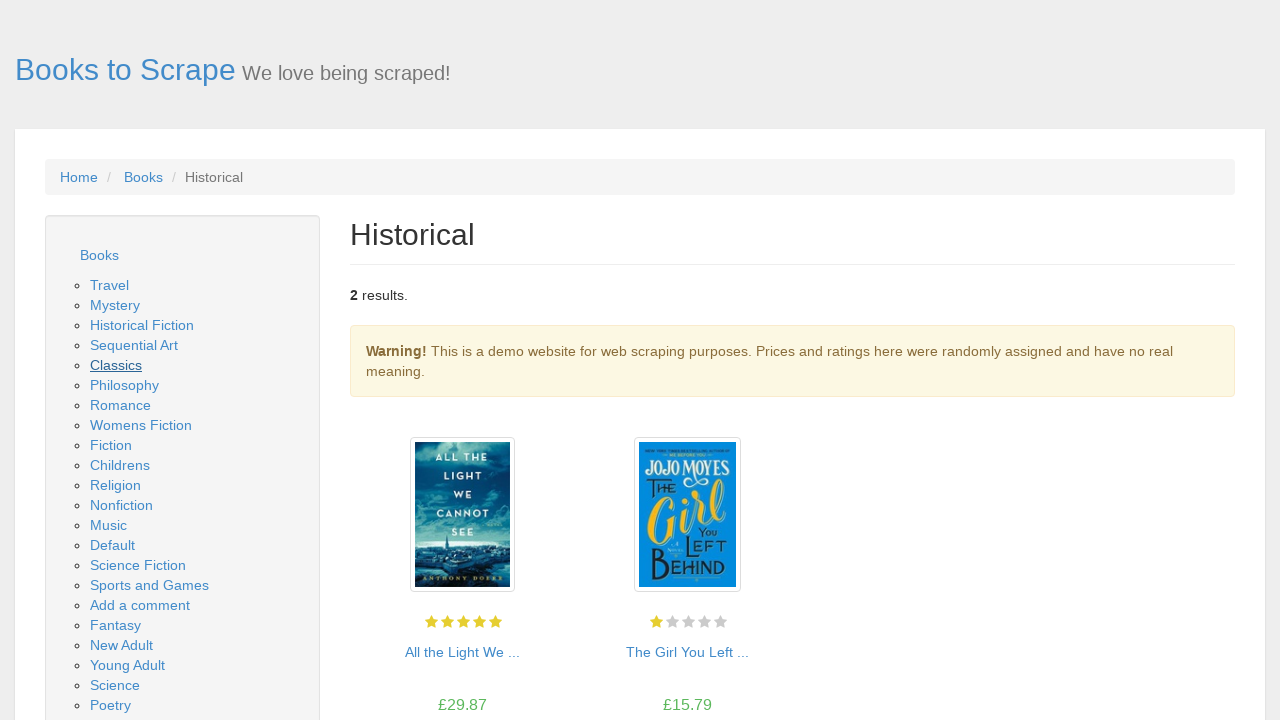

Verified page title contains 'Historical'
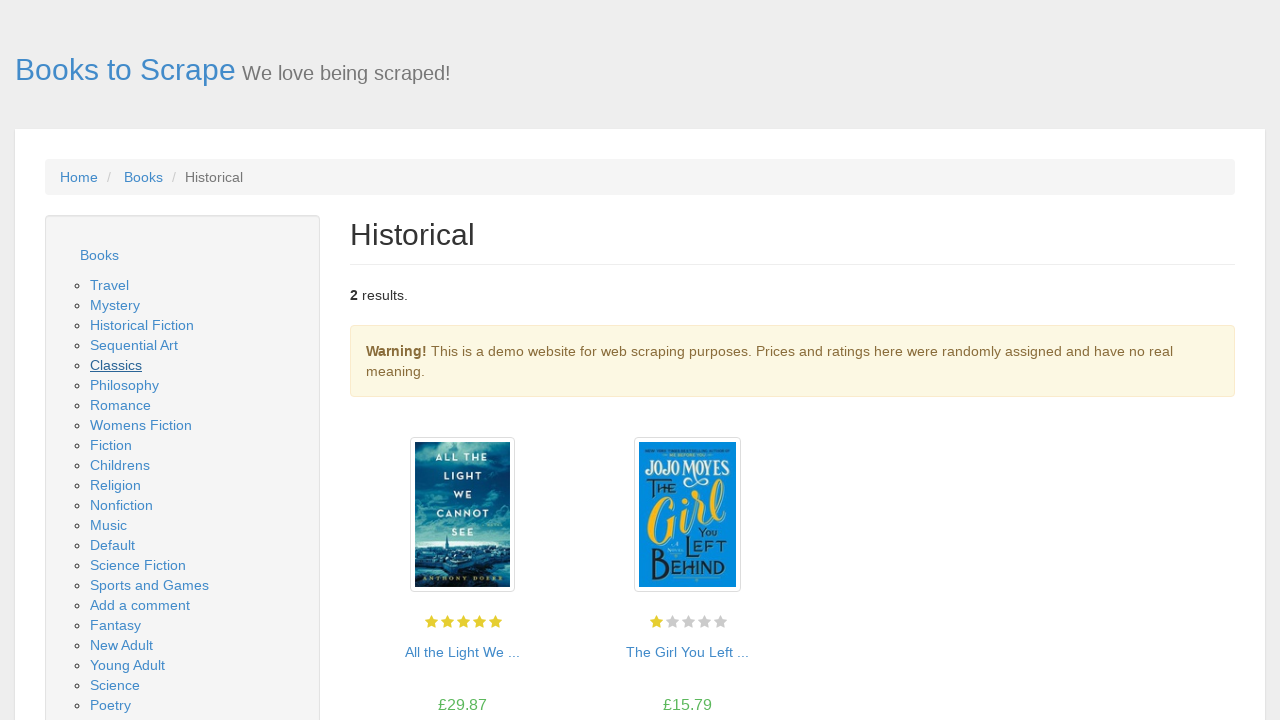

Navigated back to home page
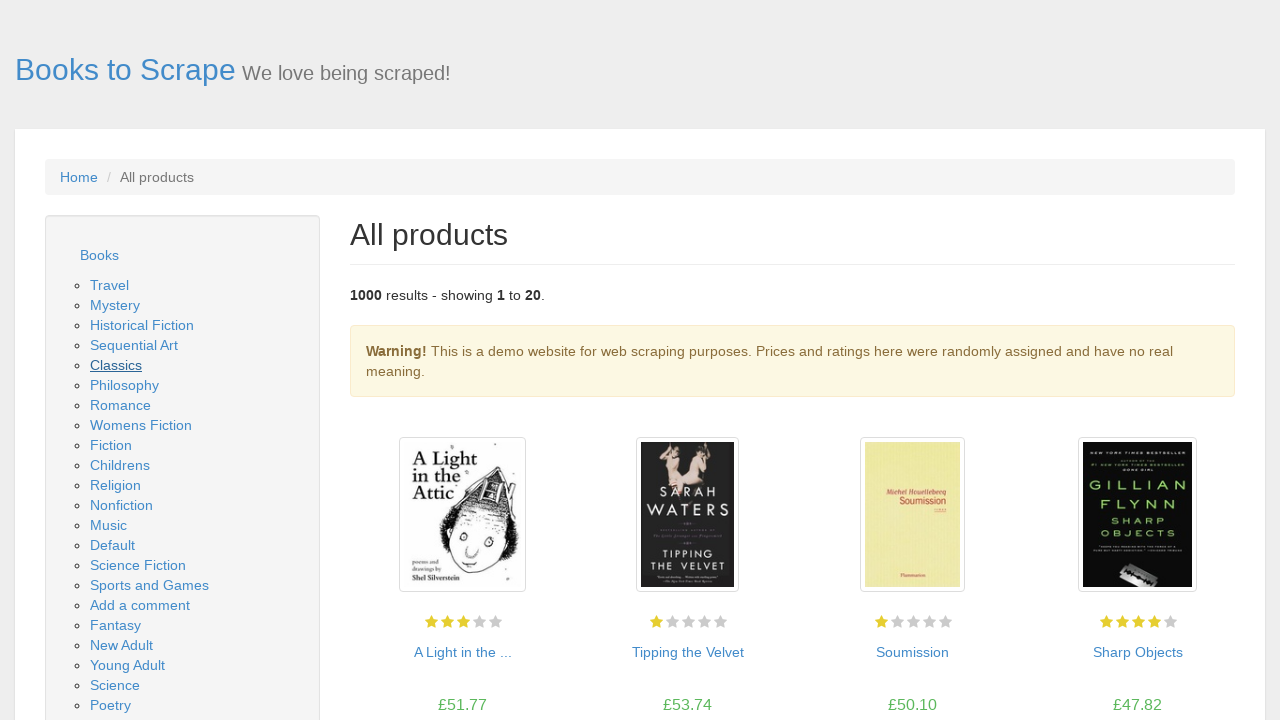

Clicked on category link 'Christian' at (118, 360) on a:text-is('Christian')
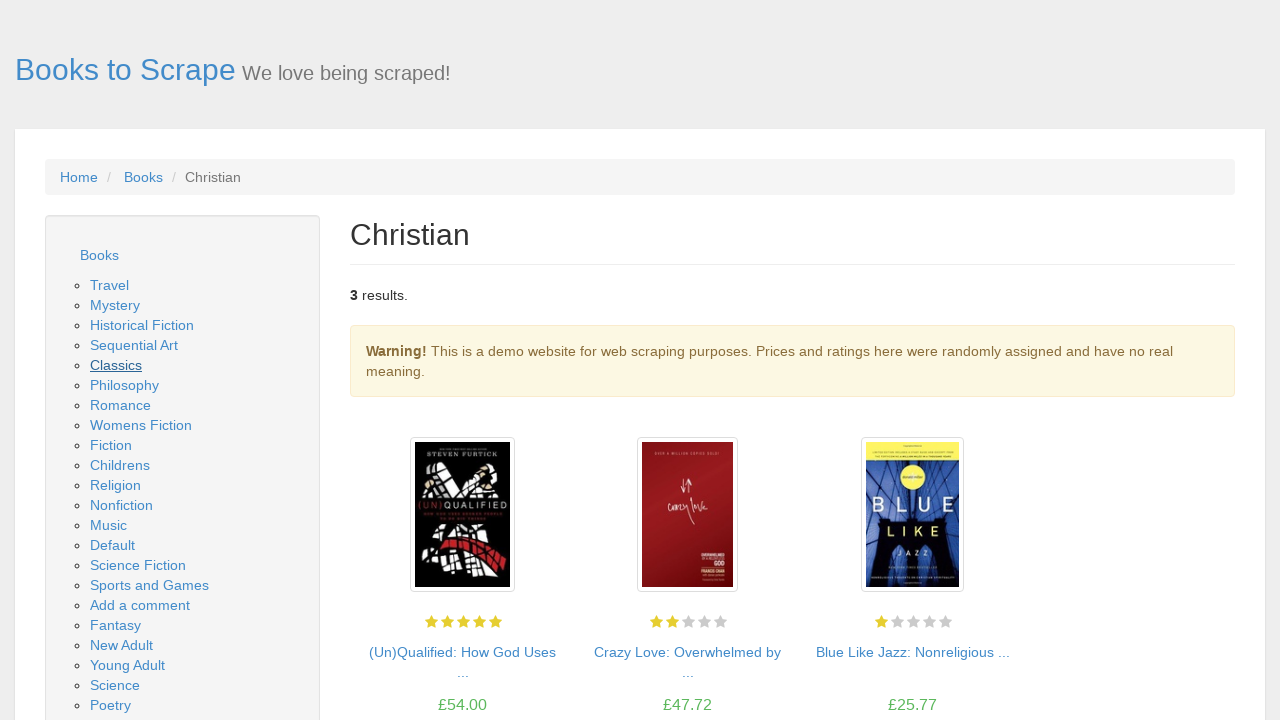

Page loaded for category 'Christian'
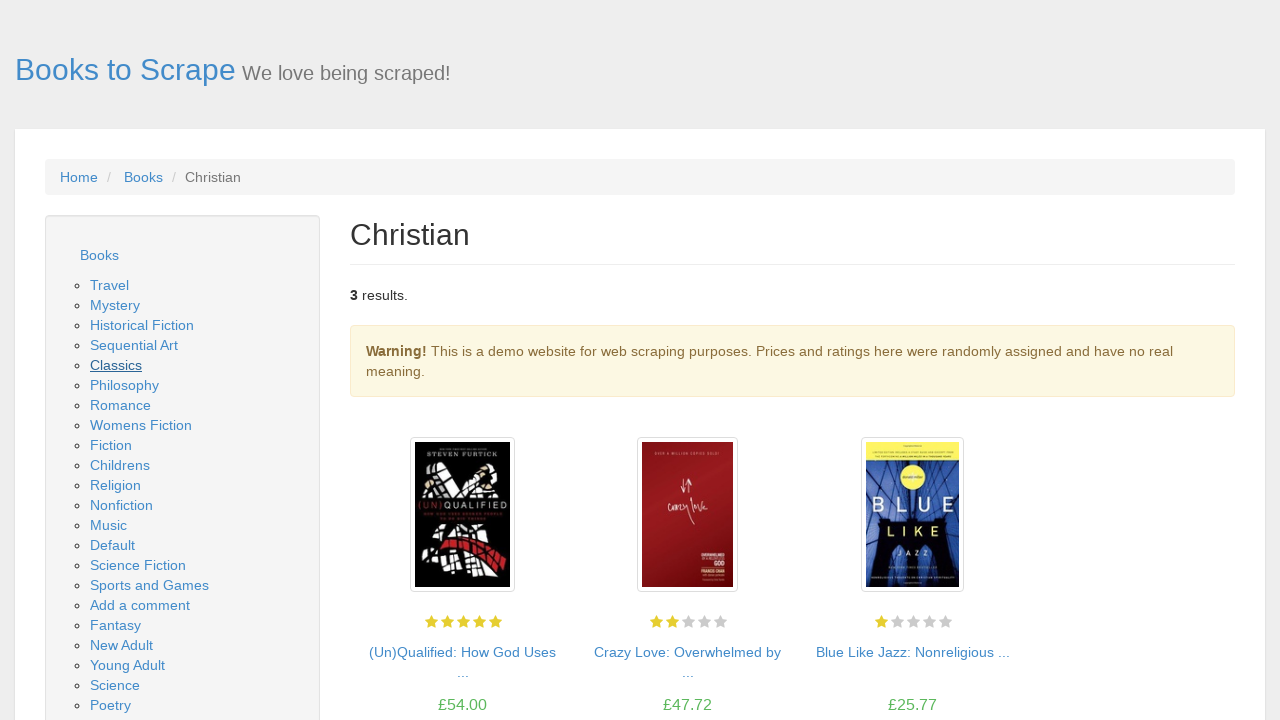

Verified page title contains 'Christian'
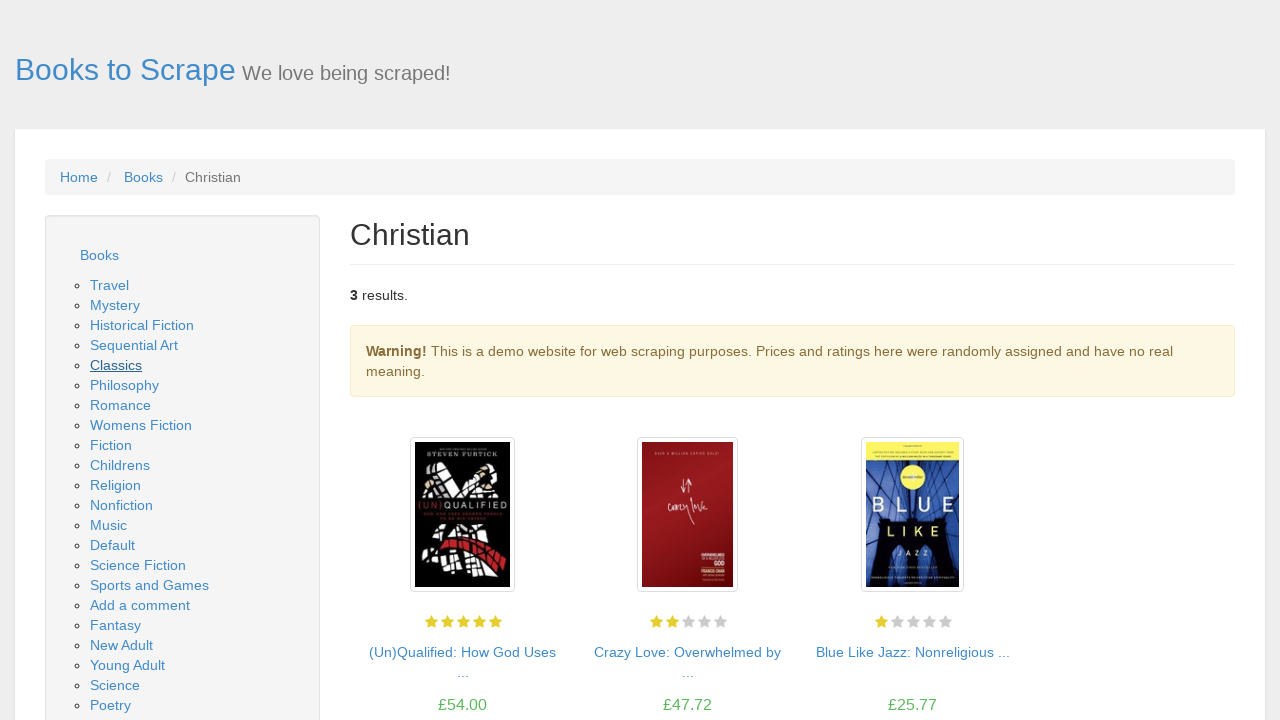

Navigated back to home page
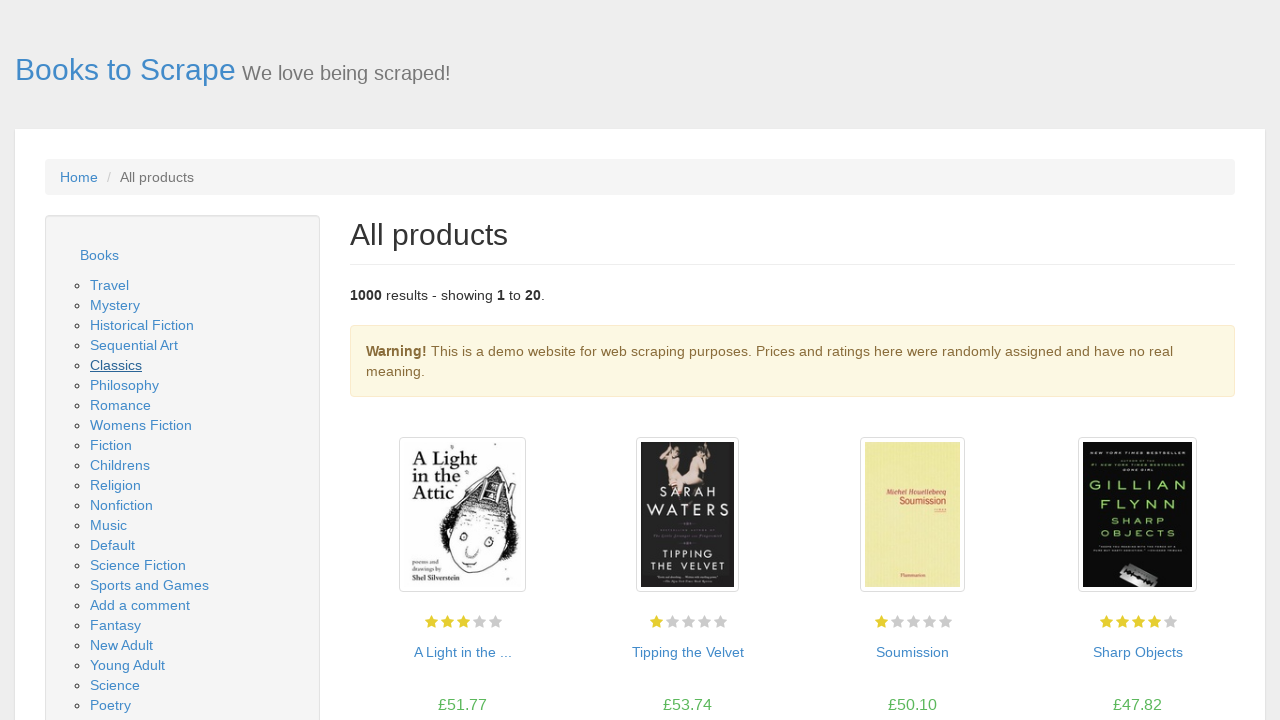

Clicked on category link 'Suspense' at (122, 360) on a:text-is('Suspense')
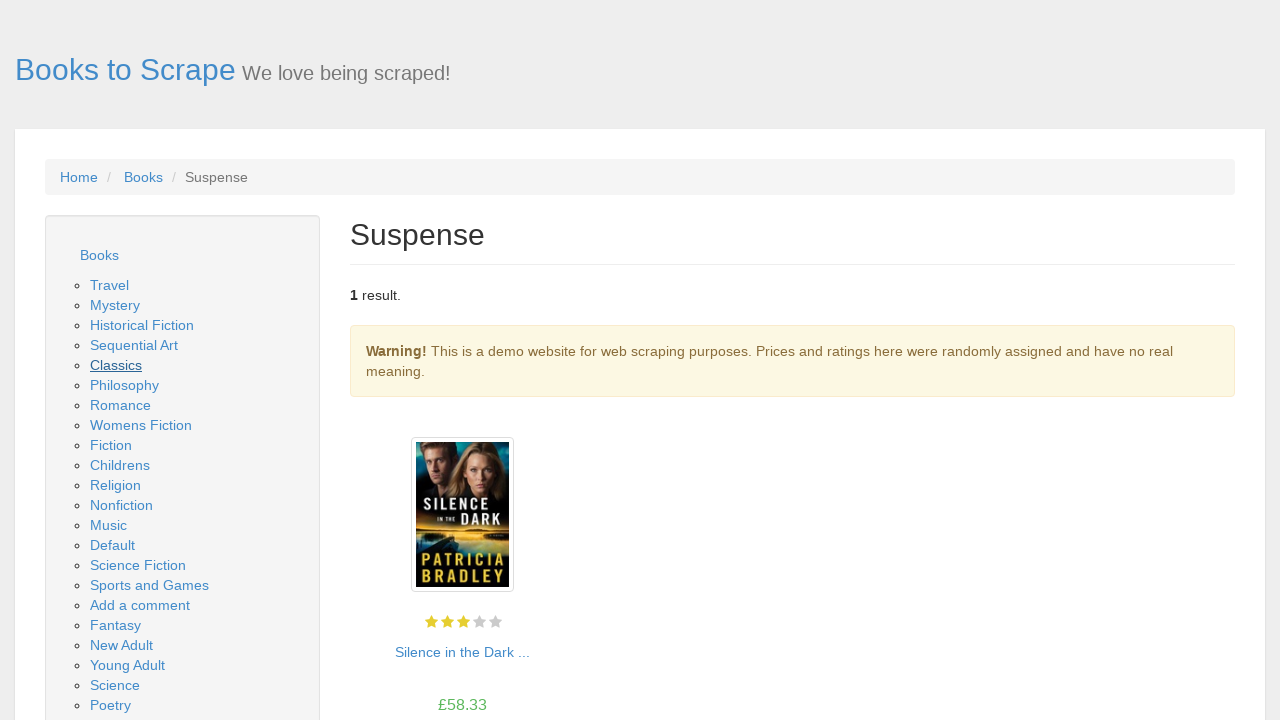

Page loaded for category 'Suspense'
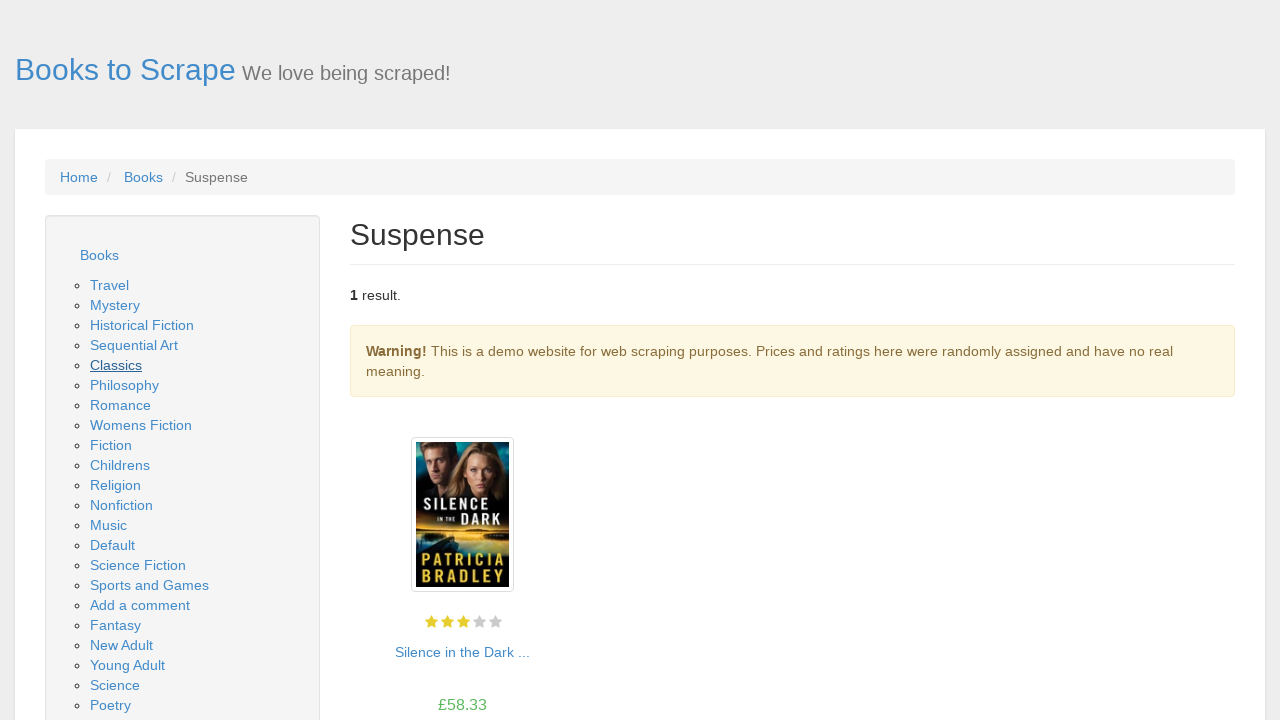

Verified page title contains 'Suspense'
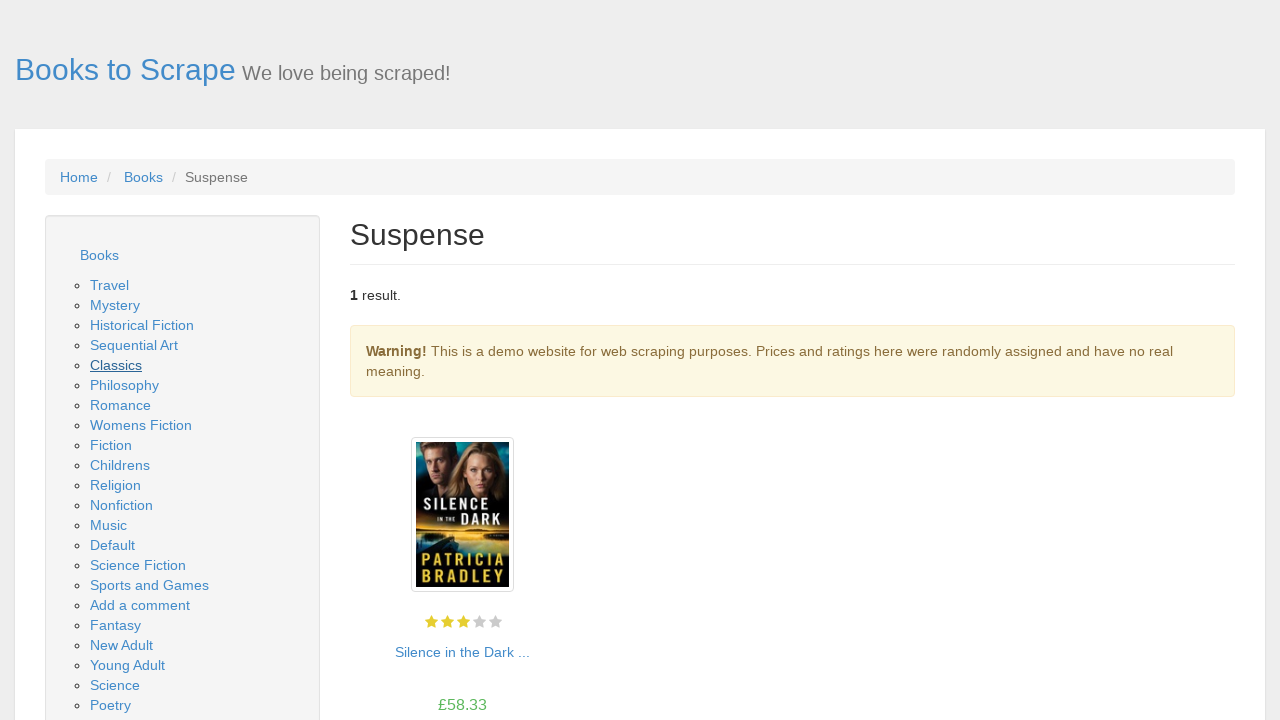

Navigated back to home page
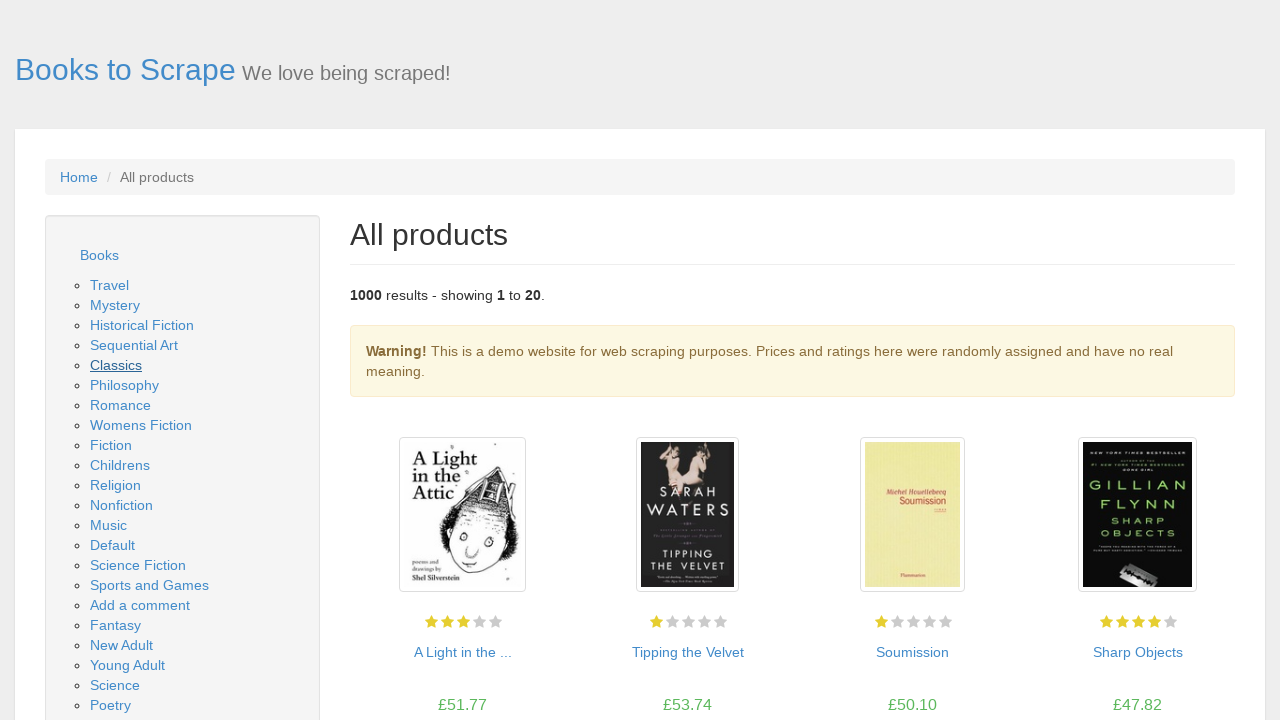

Clicked on category link 'Short Stories' at (131, 360) on a:text-is('Short Stories')
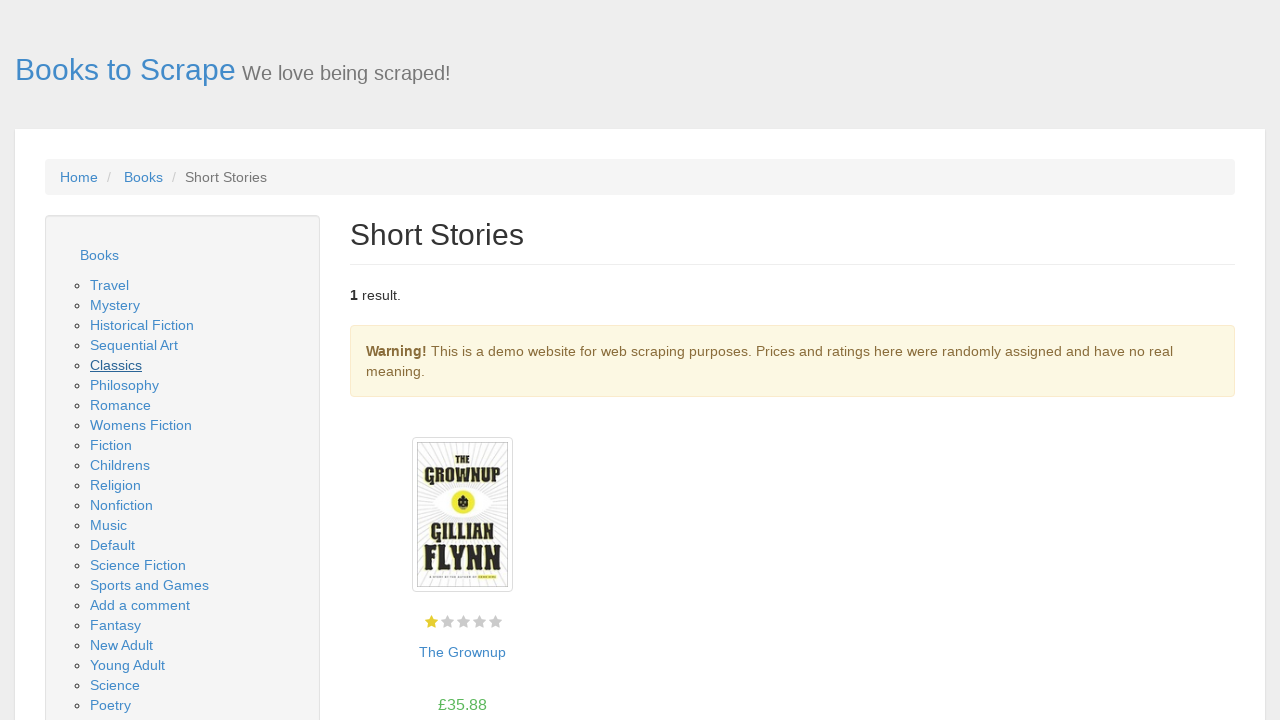

Page loaded for category 'Short Stories'
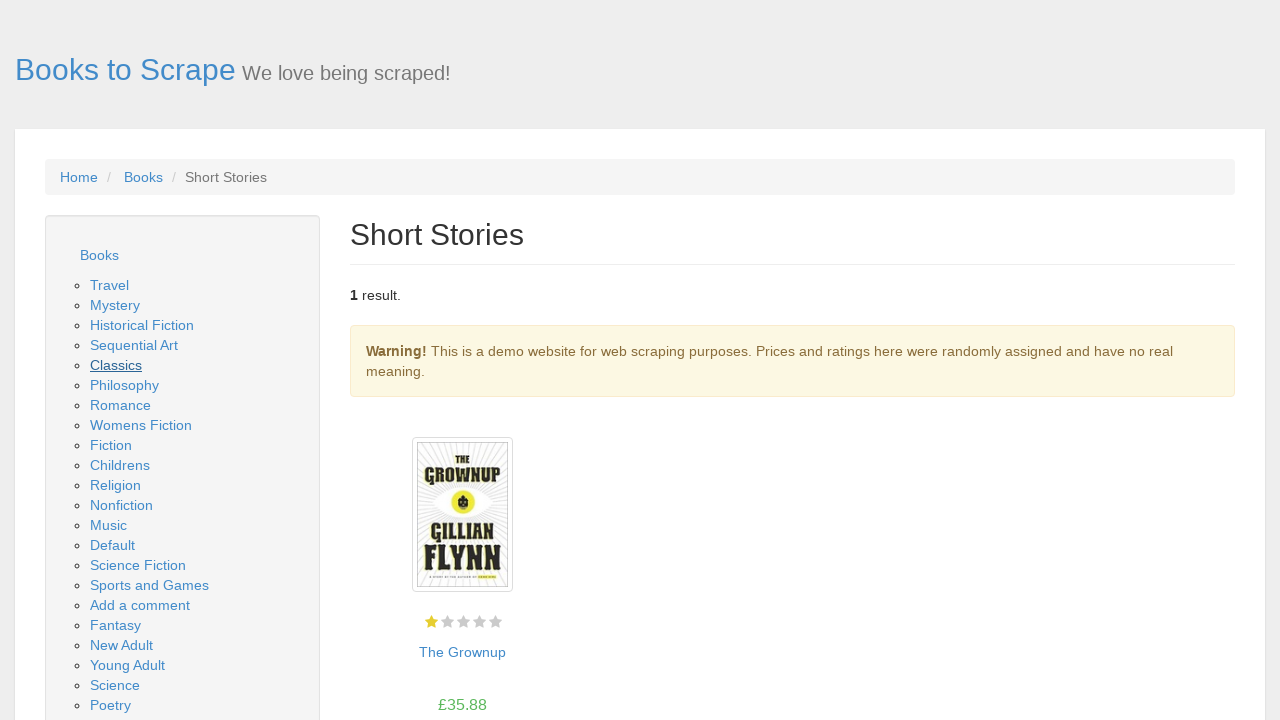

Verified page title contains 'Short Stories'
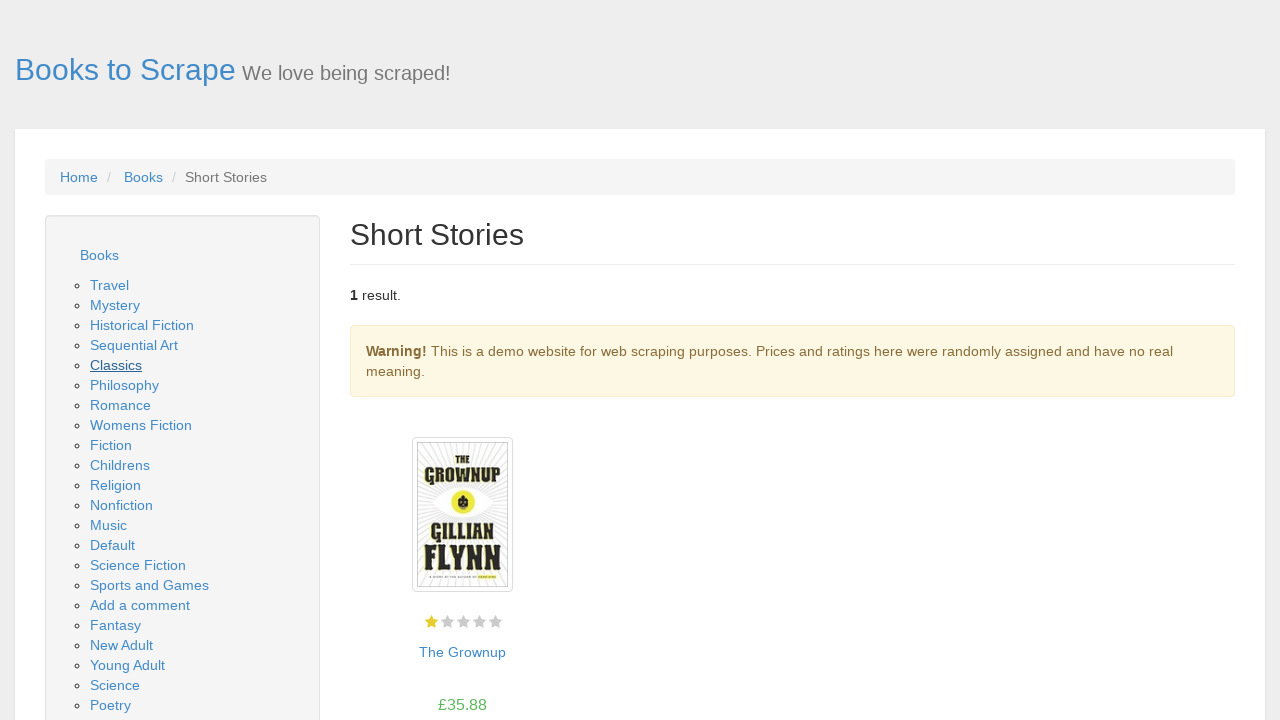

Navigated back to home page
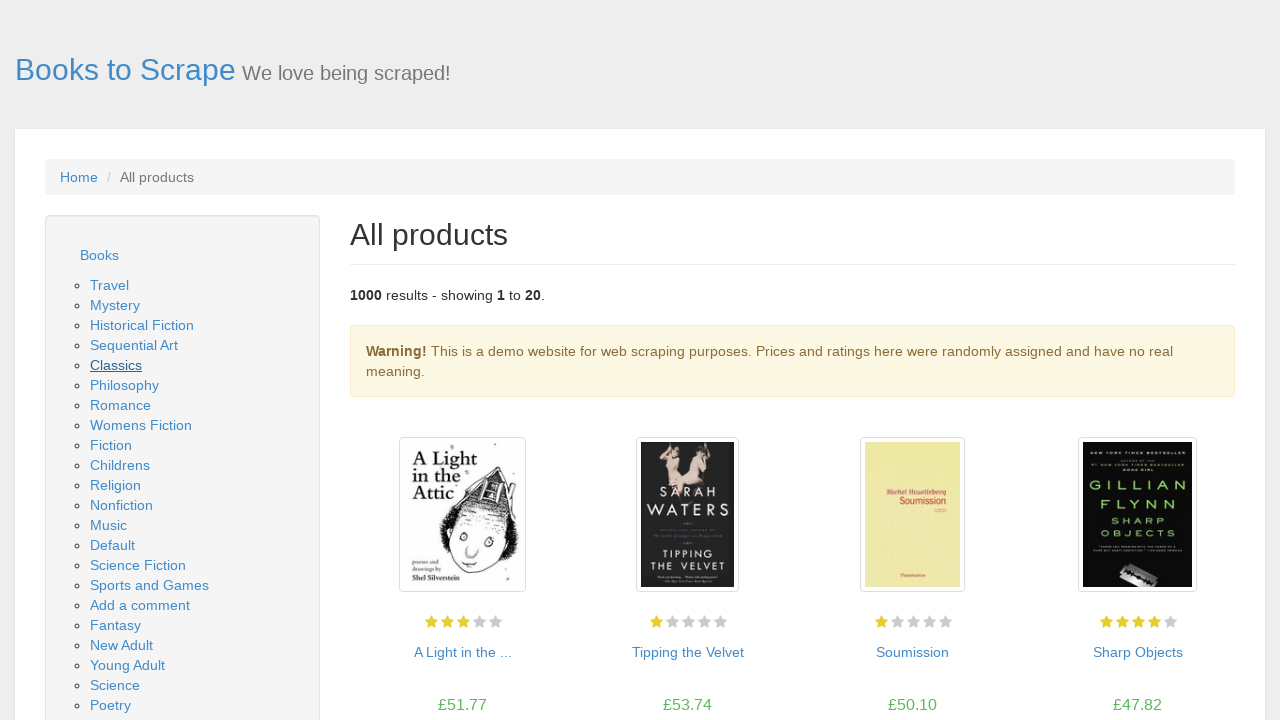

Clicked on category link 'Novels' at (112, 360) on a:text-is('Novels')
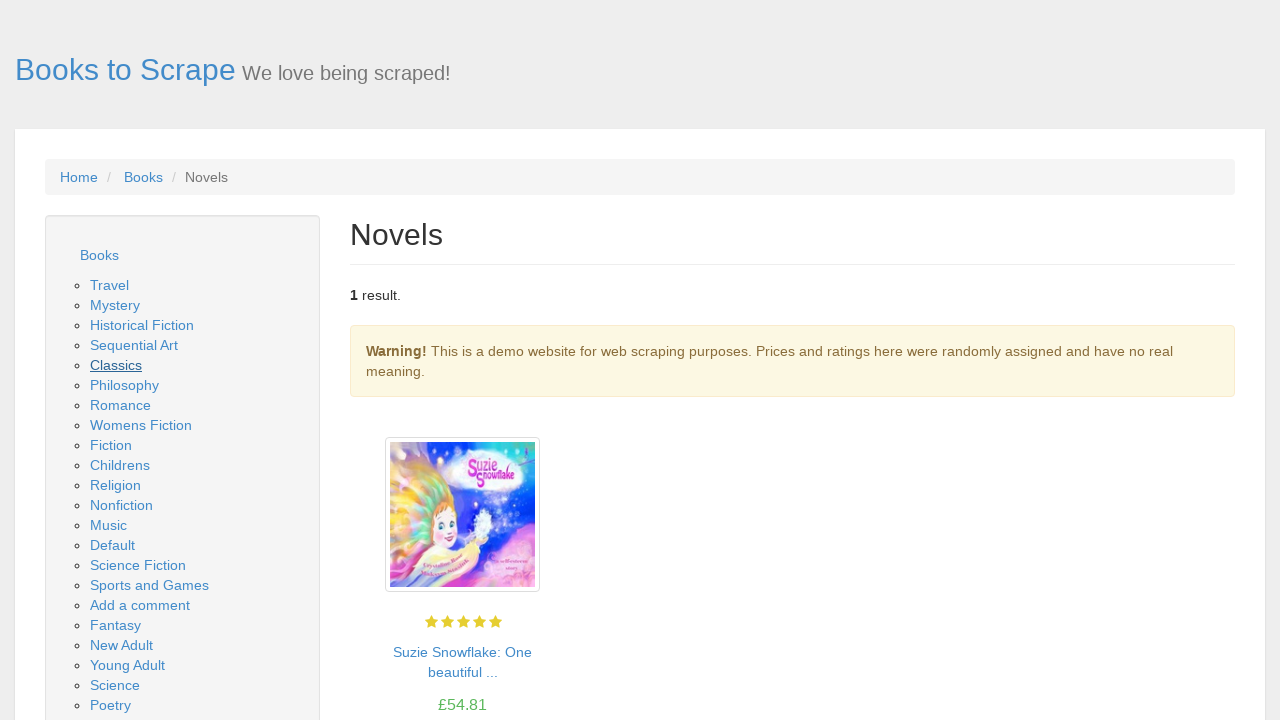

Page loaded for category 'Novels'
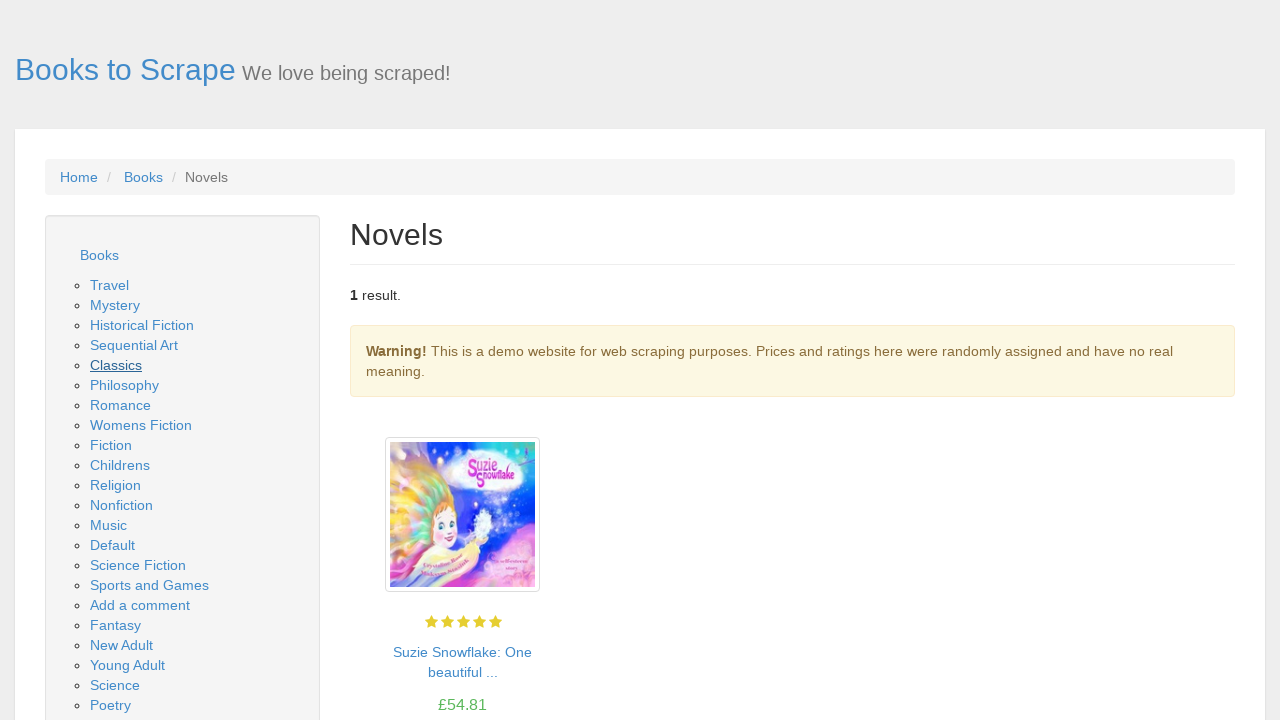

Verified page title contains 'Novels'
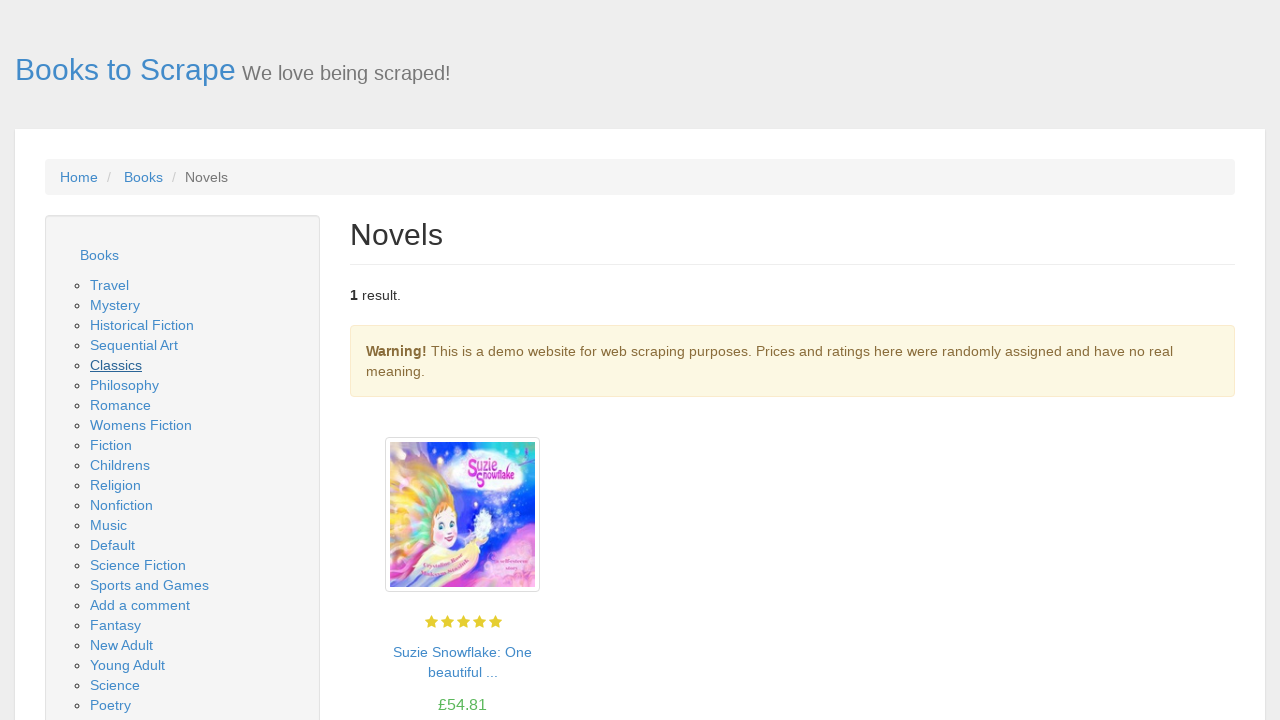

Navigated back to home page
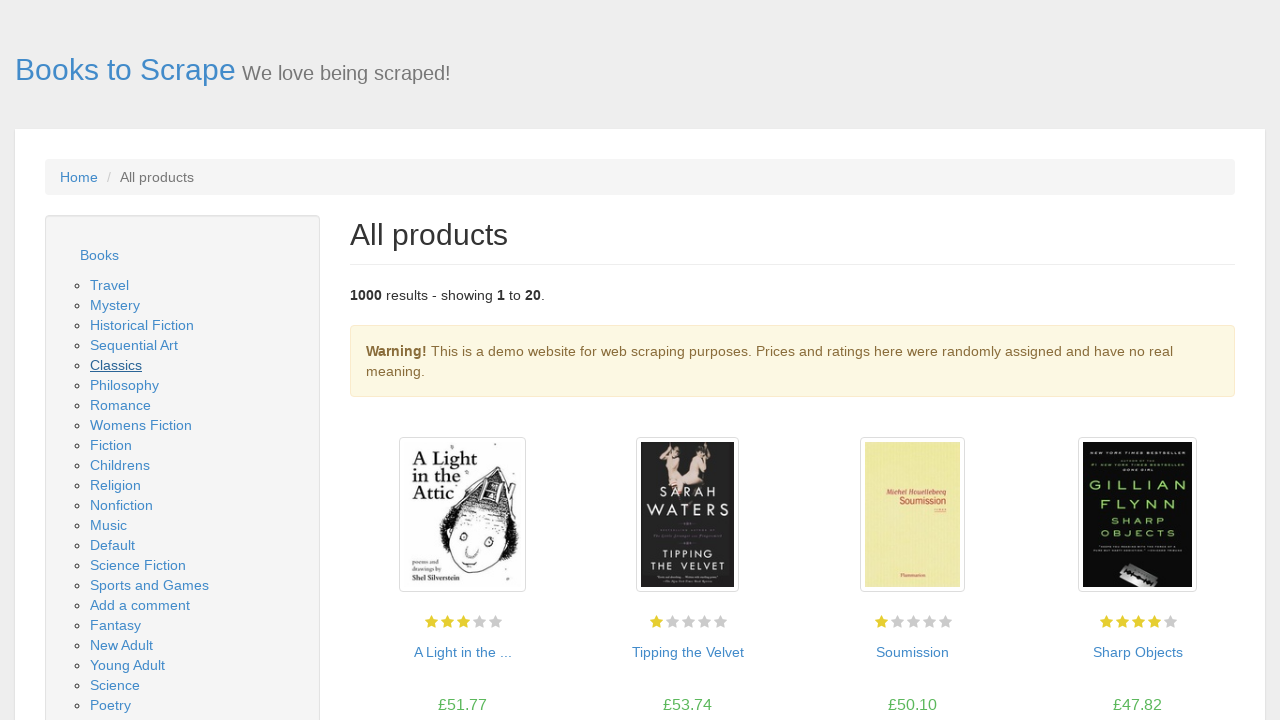

Clicked on category link 'Health' at (110, 360) on a:text-is('Health')
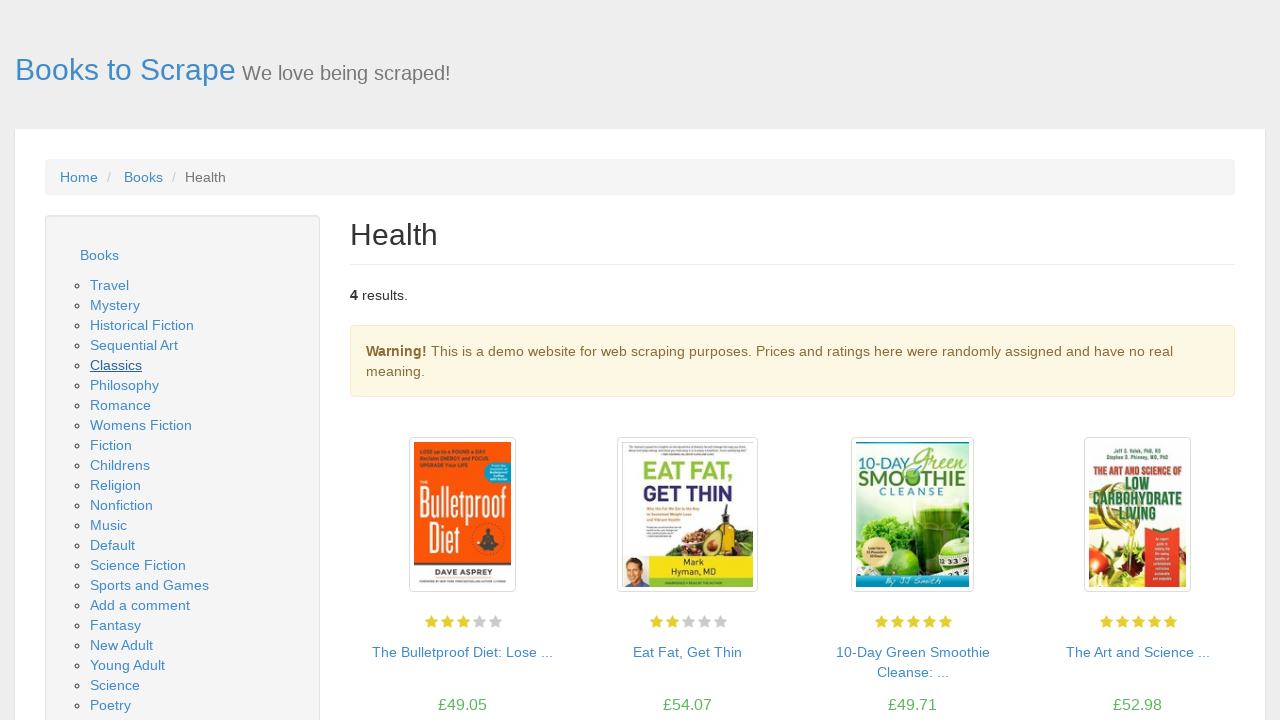

Page loaded for category 'Health'
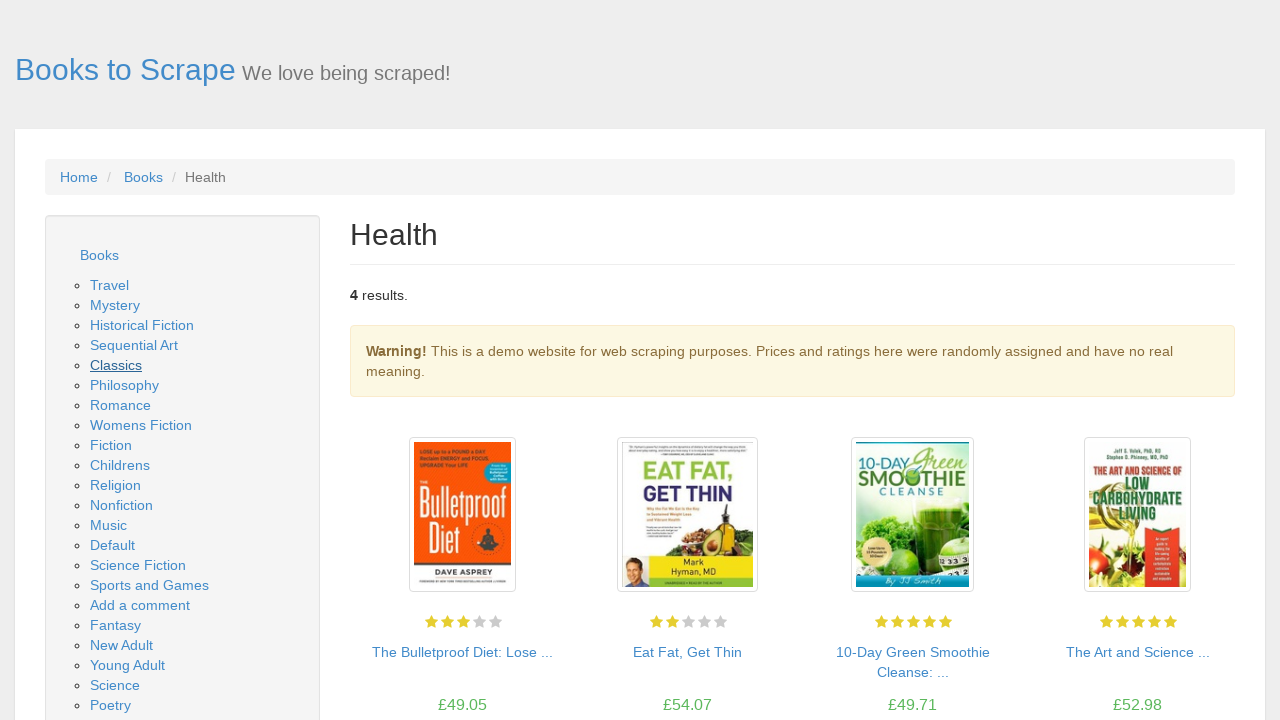

Verified page title contains 'Health'
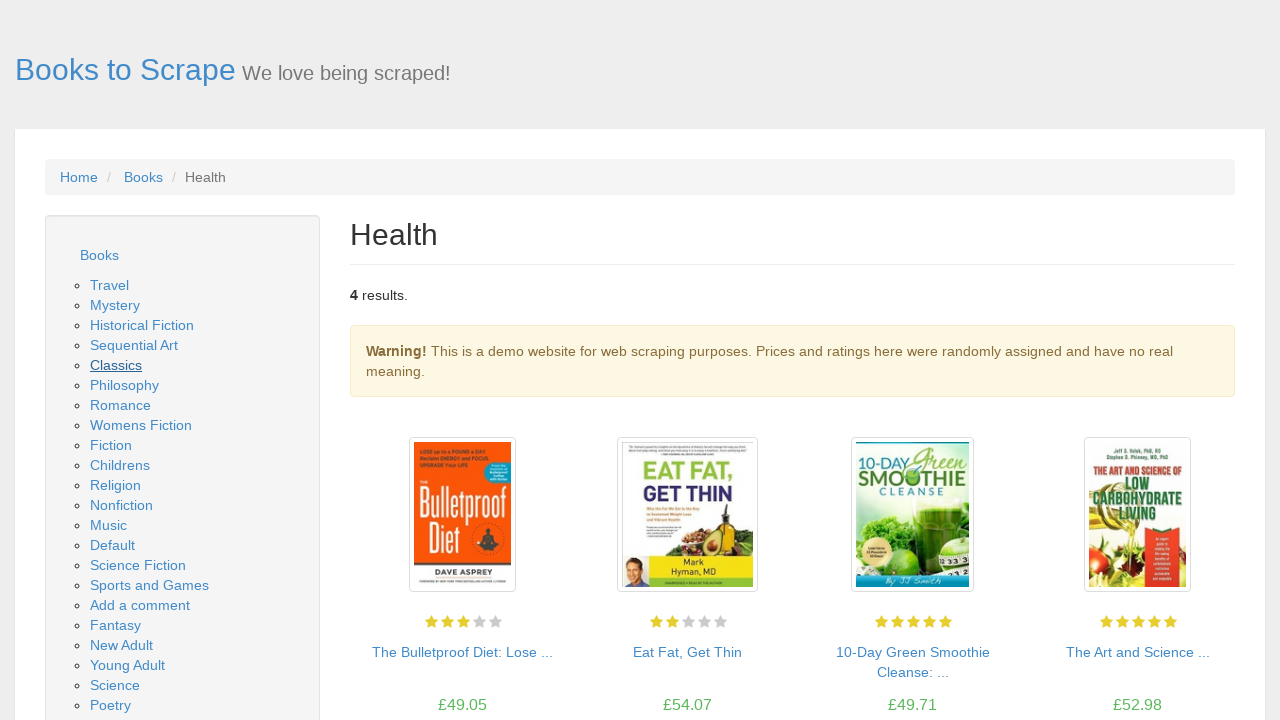

Navigated back to home page
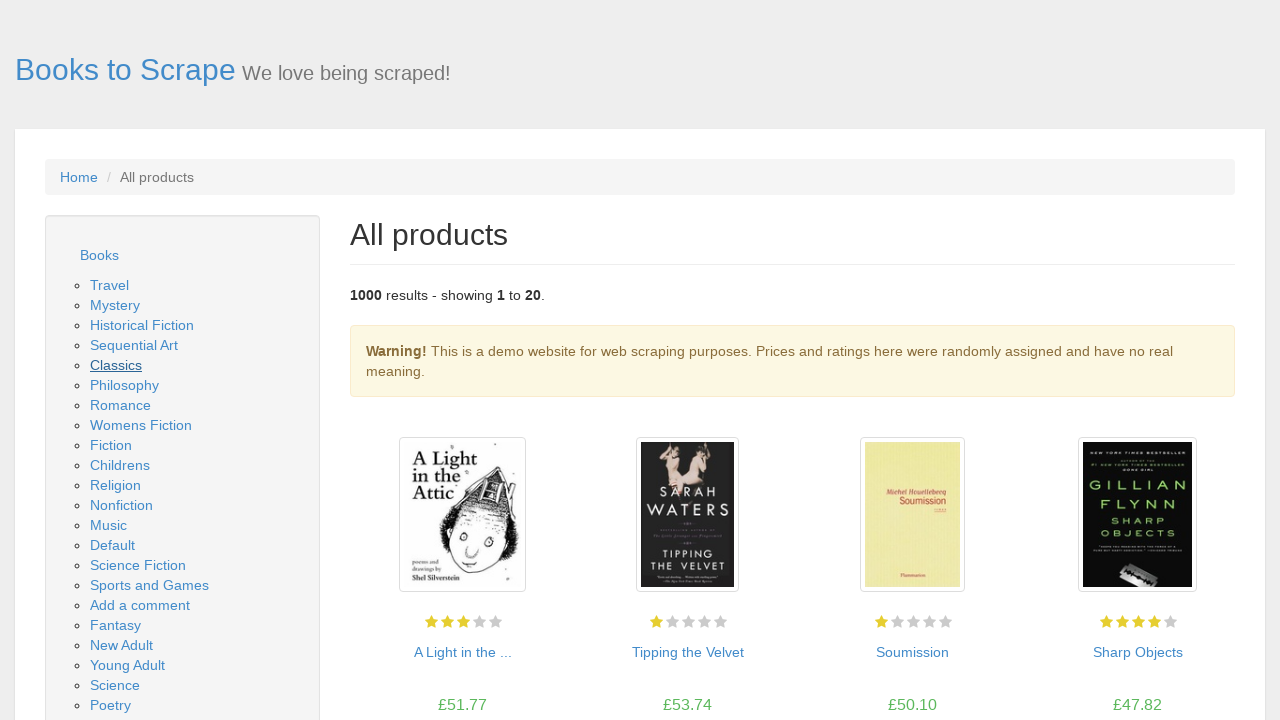

Clicked on category link 'Politics' at (112, 360) on a:text-is('Politics')
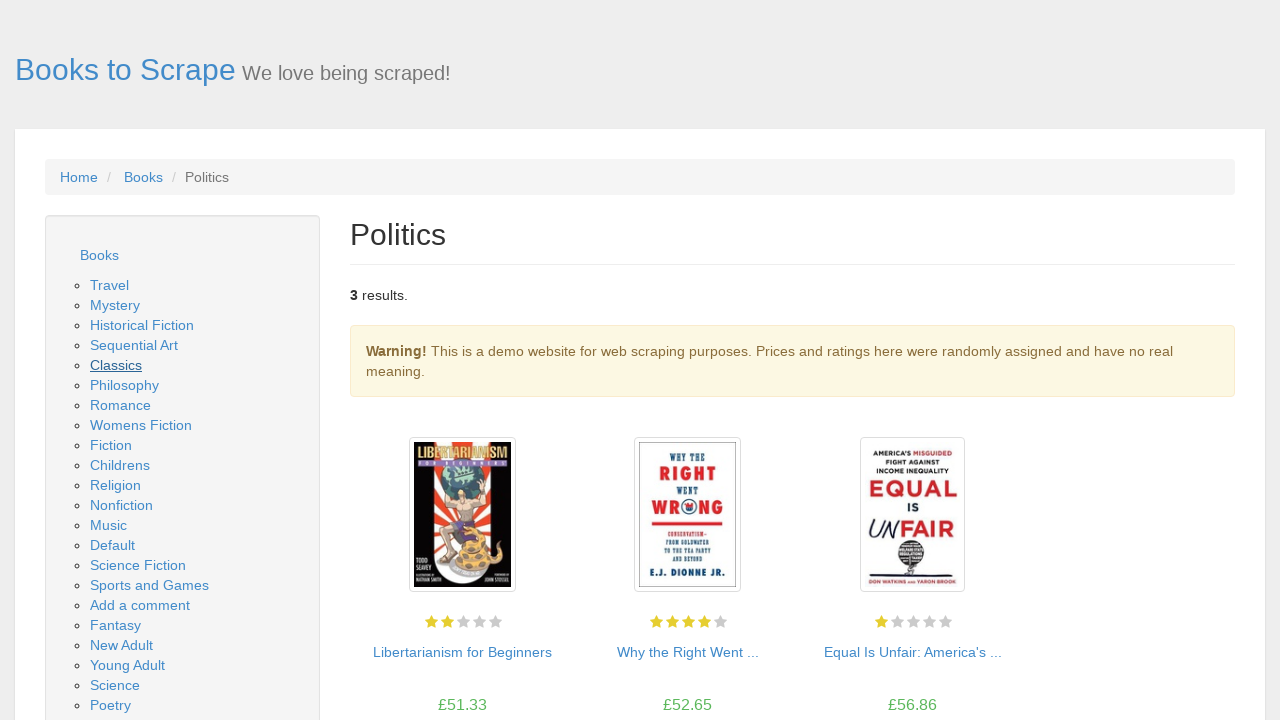

Page loaded for category 'Politics'
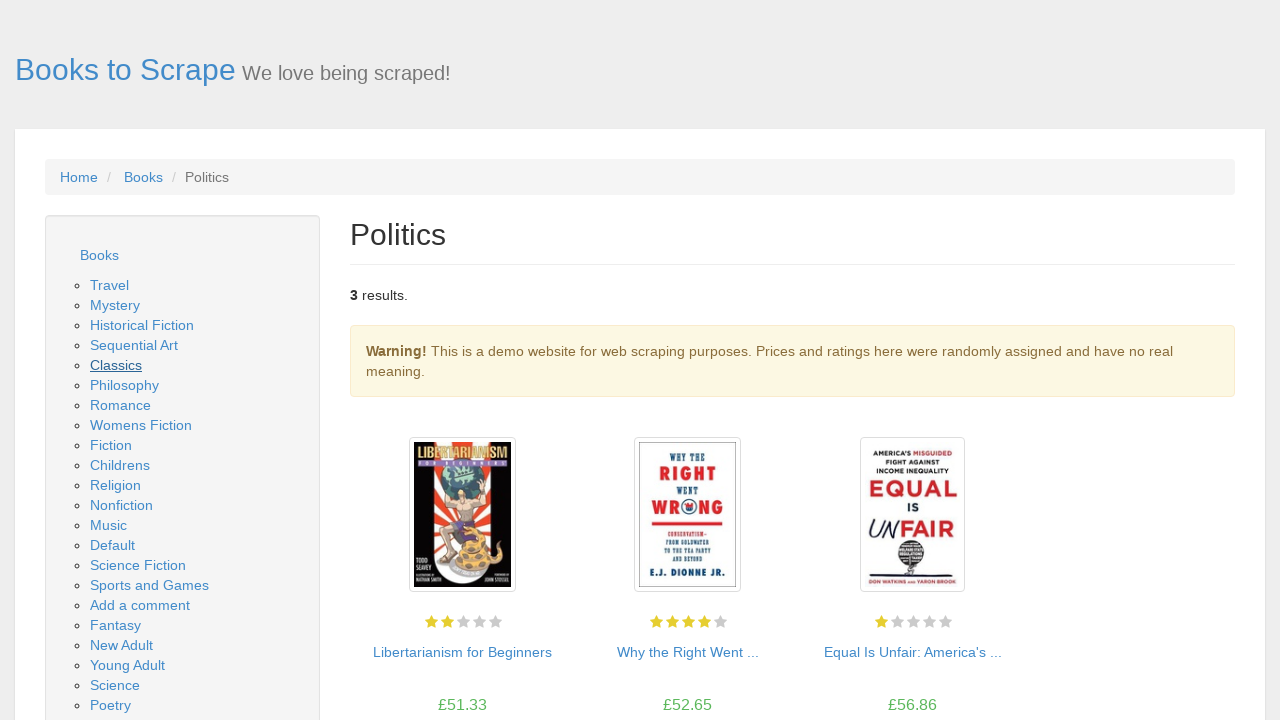

Verified page title contains 'Politics'
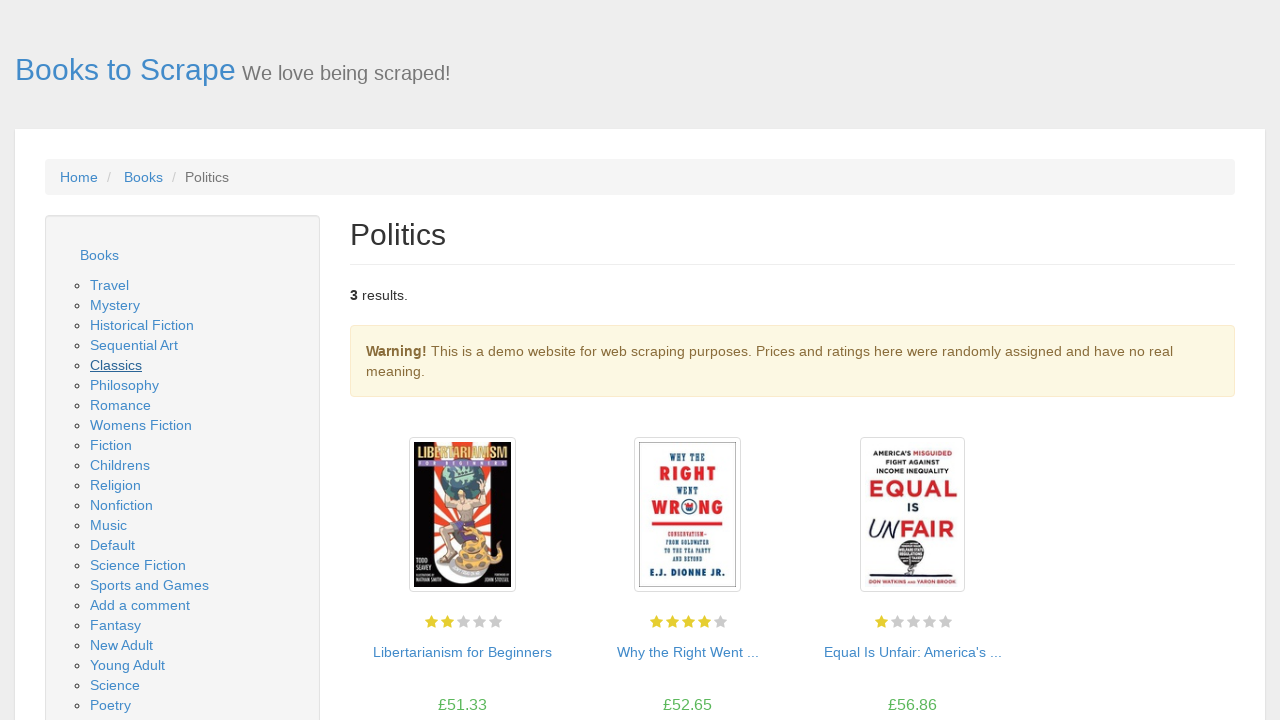

Navigated back to home page
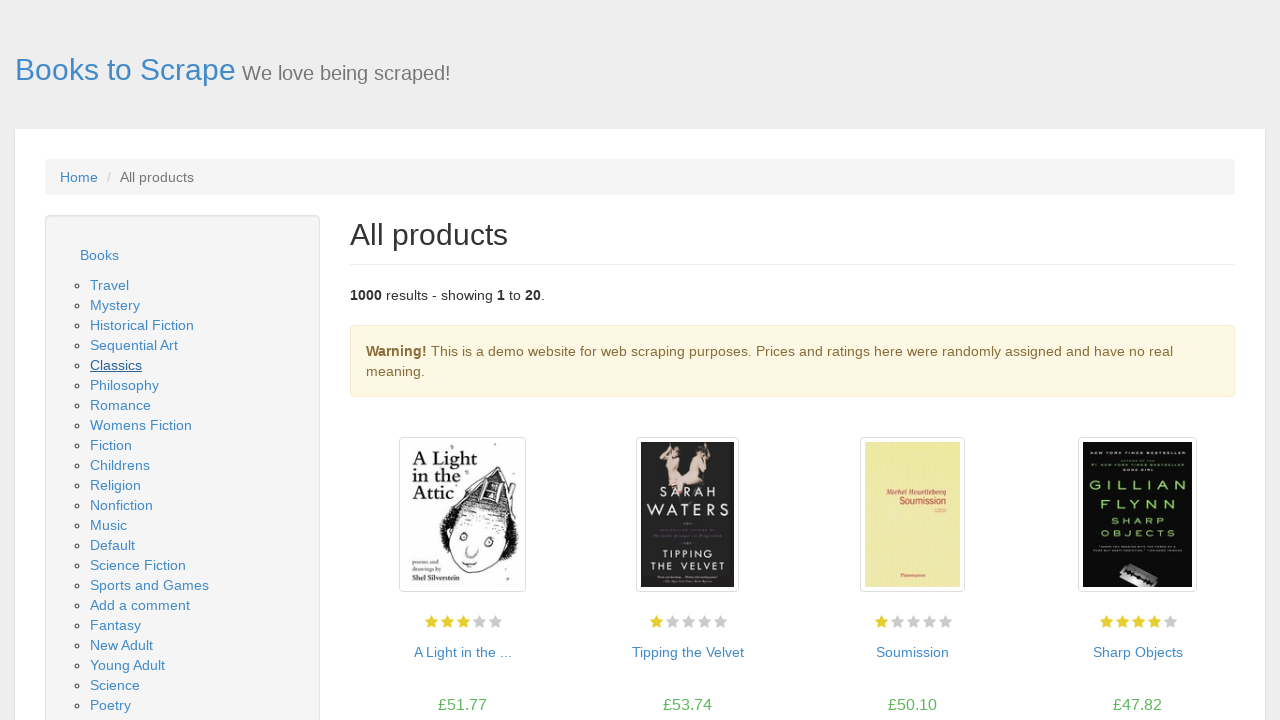

Clicked on category link 'Cultural' at (114, 360) on a:text-is('Cultural')
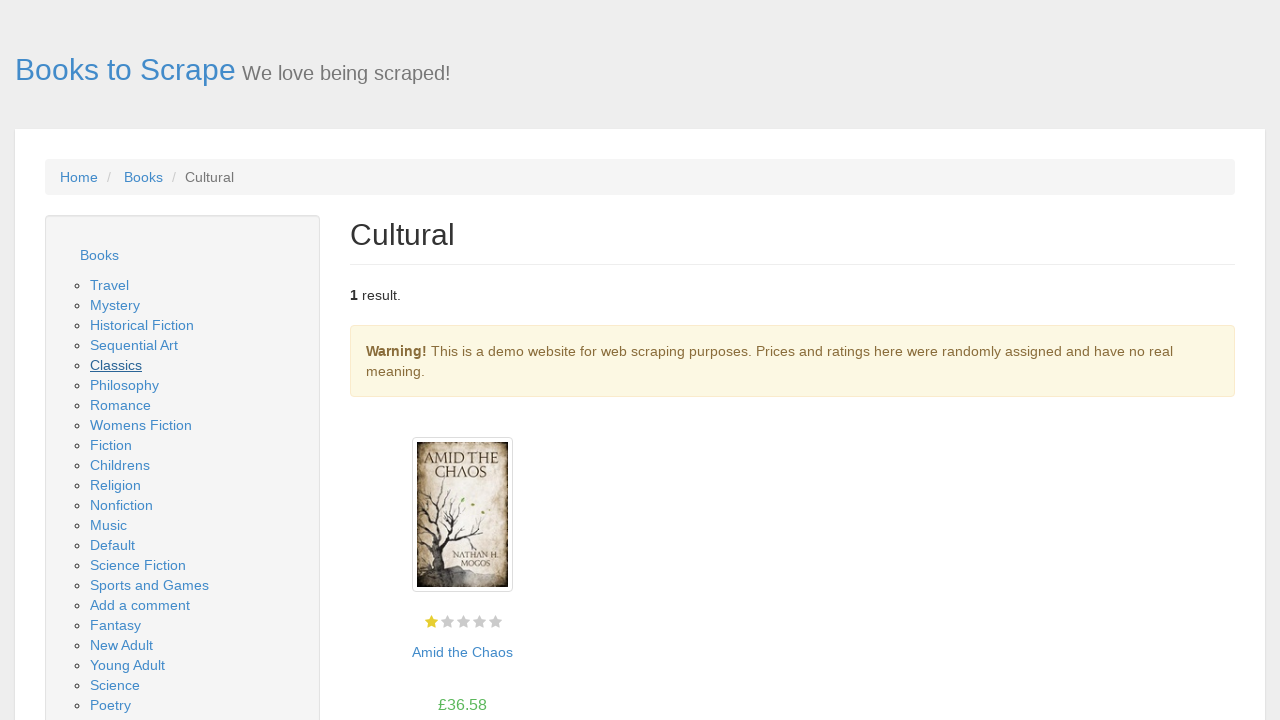

Page loaded for category 'Cultural'
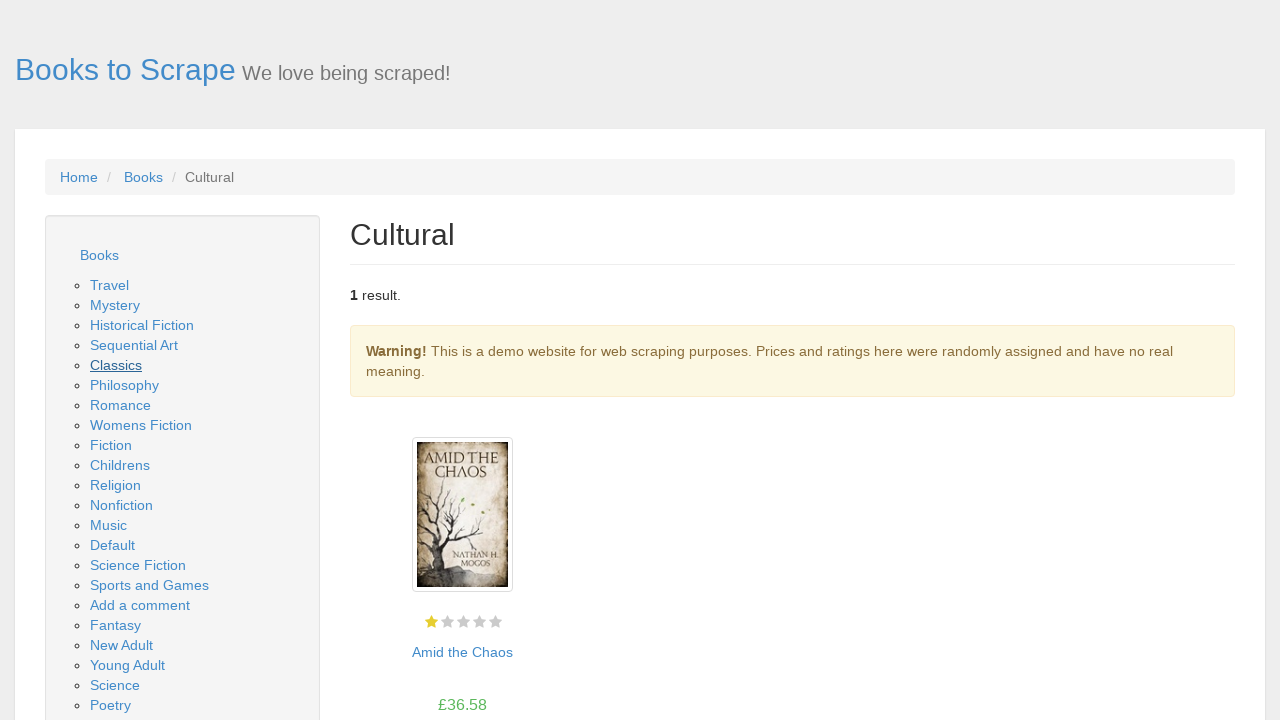

Verified page title contains 'Cultural'
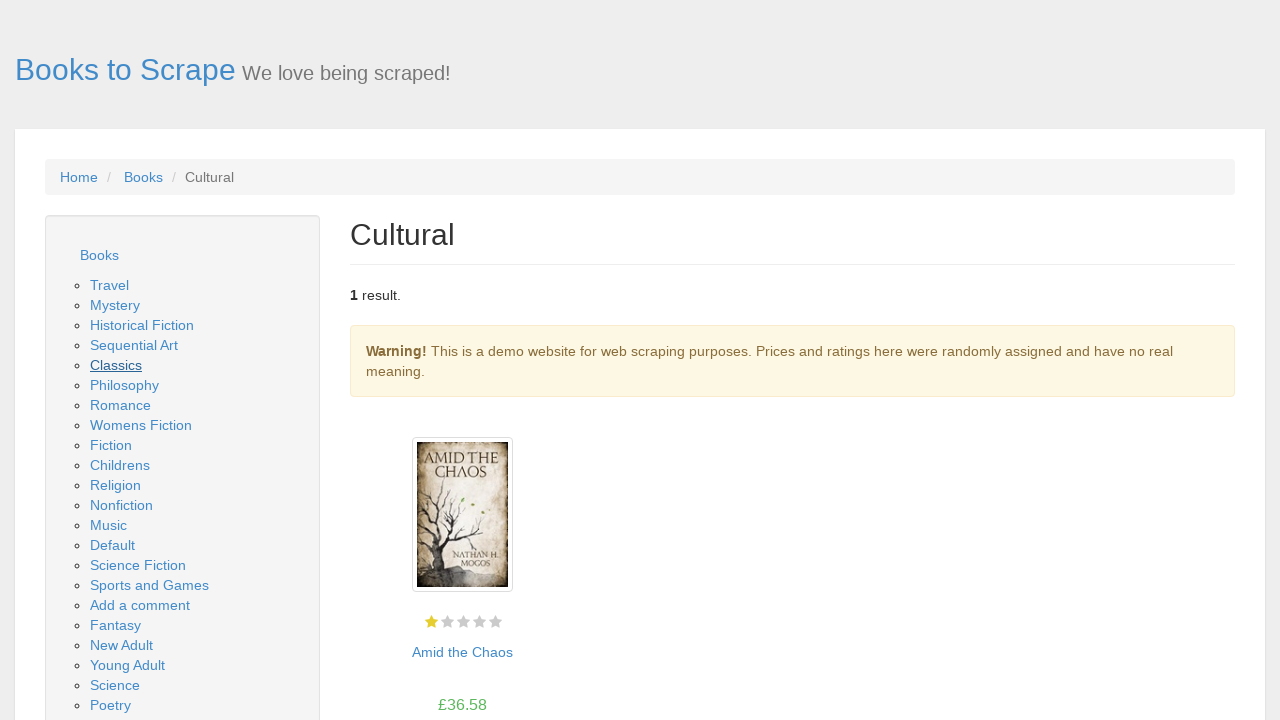

Navigated back to home page
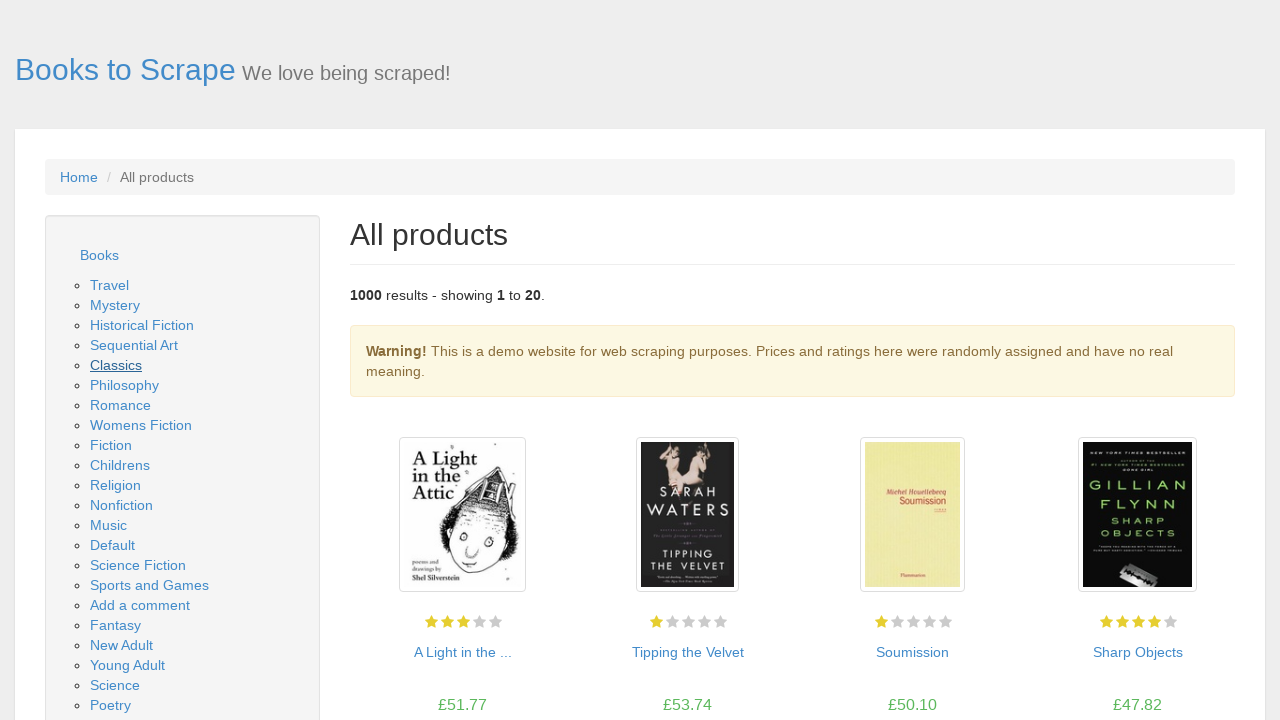

Clicked on category link 'Erotica' at (112, 360) on a:text-is('Erotica')
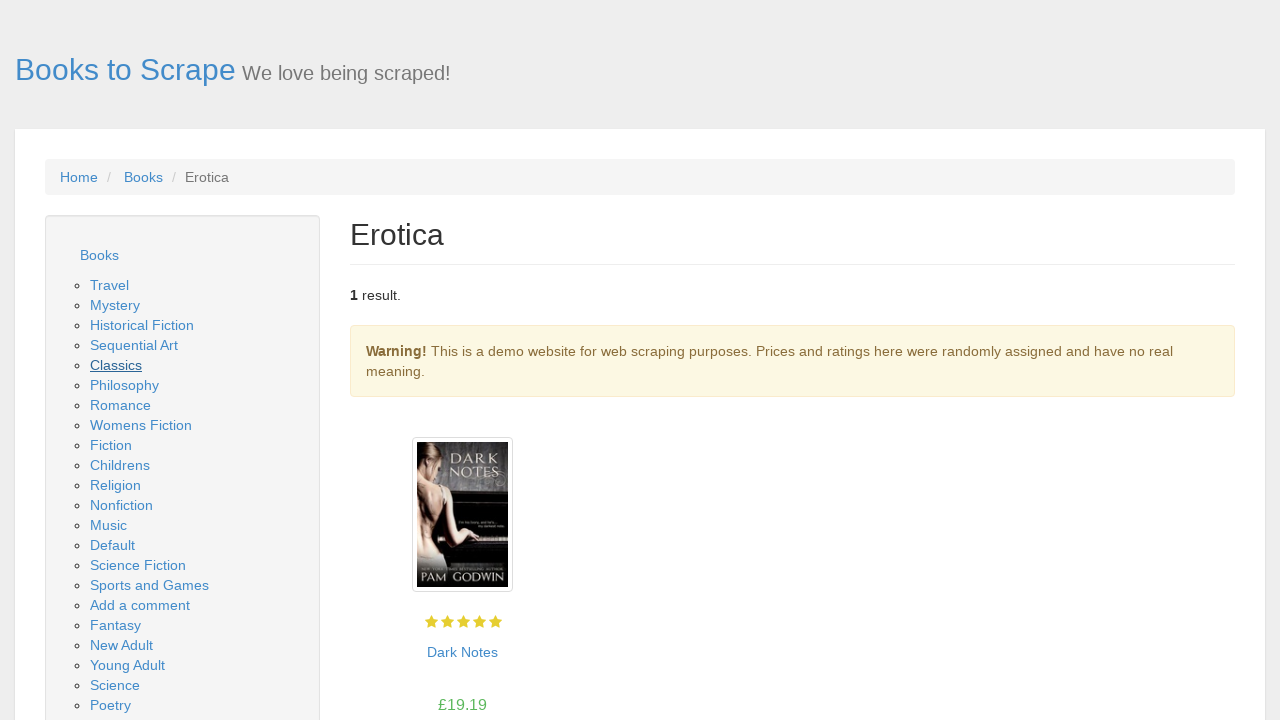

Page loaded for category 'Erotica'
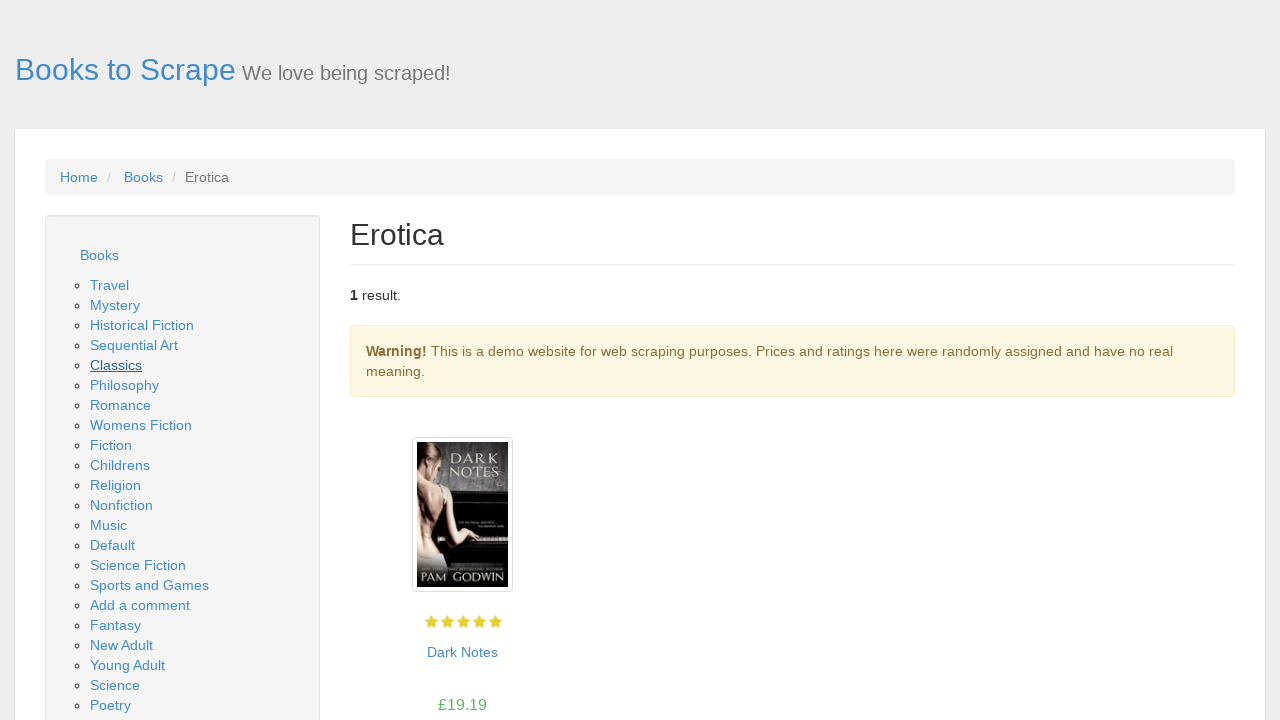

Verified page title contains 'Erotica'
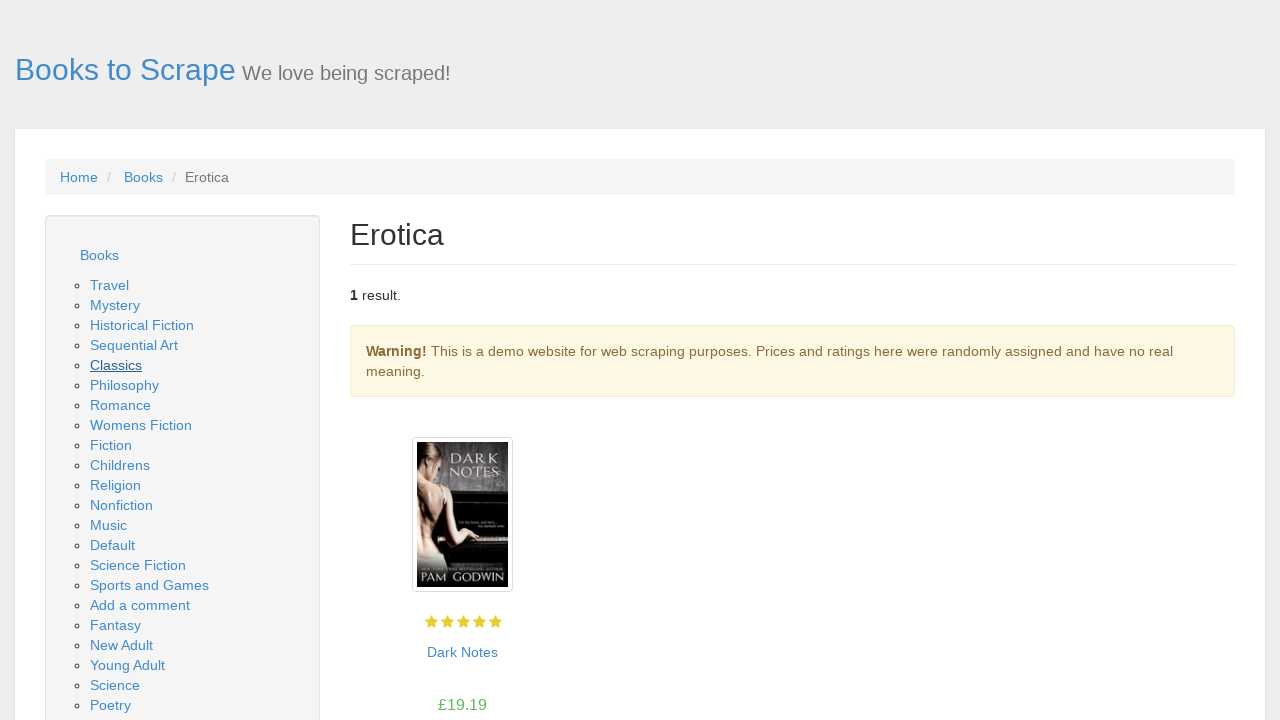

Navigated back to home page
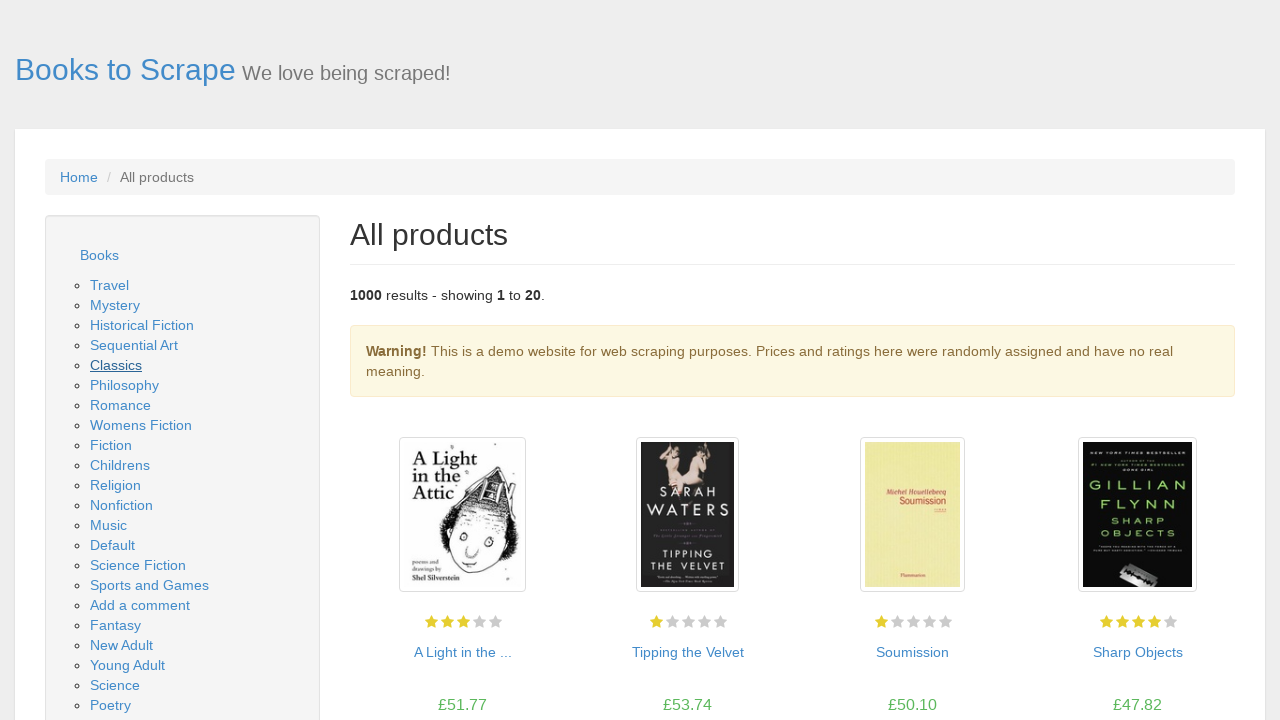

Clicked on category link 'Crime' at (109, 360) on a:text-is('Crime')
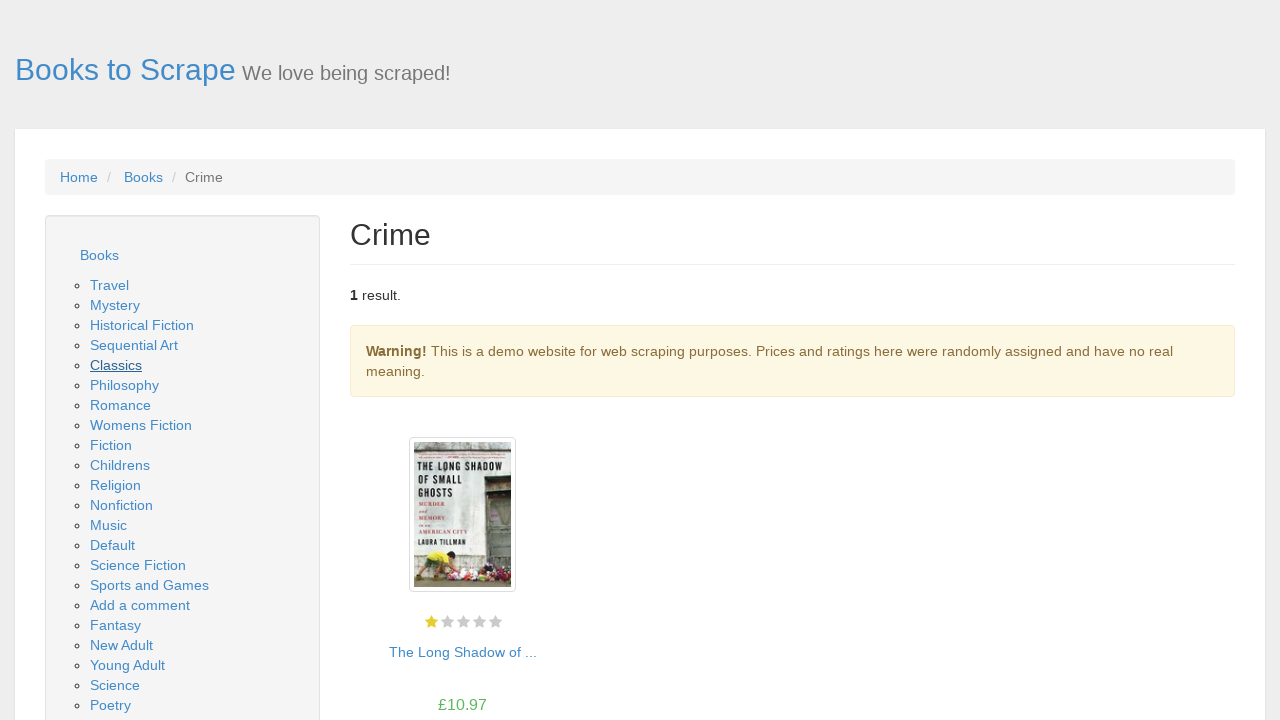

Page loaded for category 'Crime'
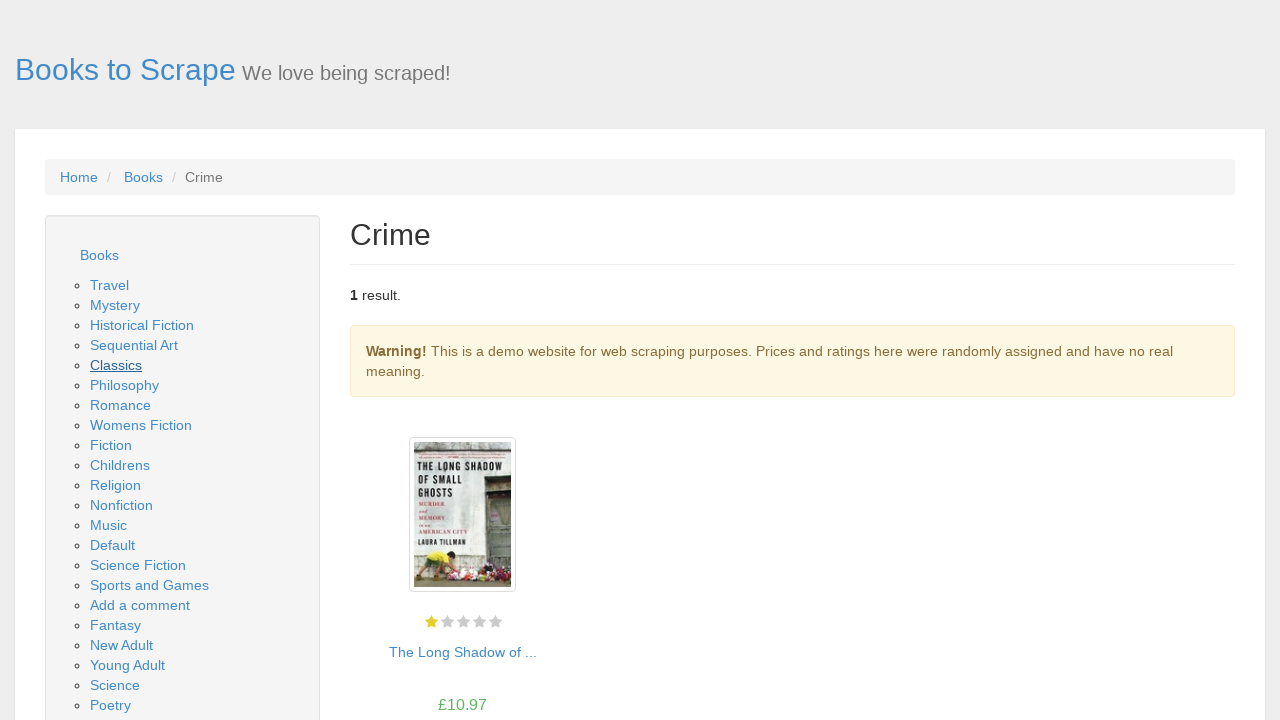

Verified page title contains 'Crime'
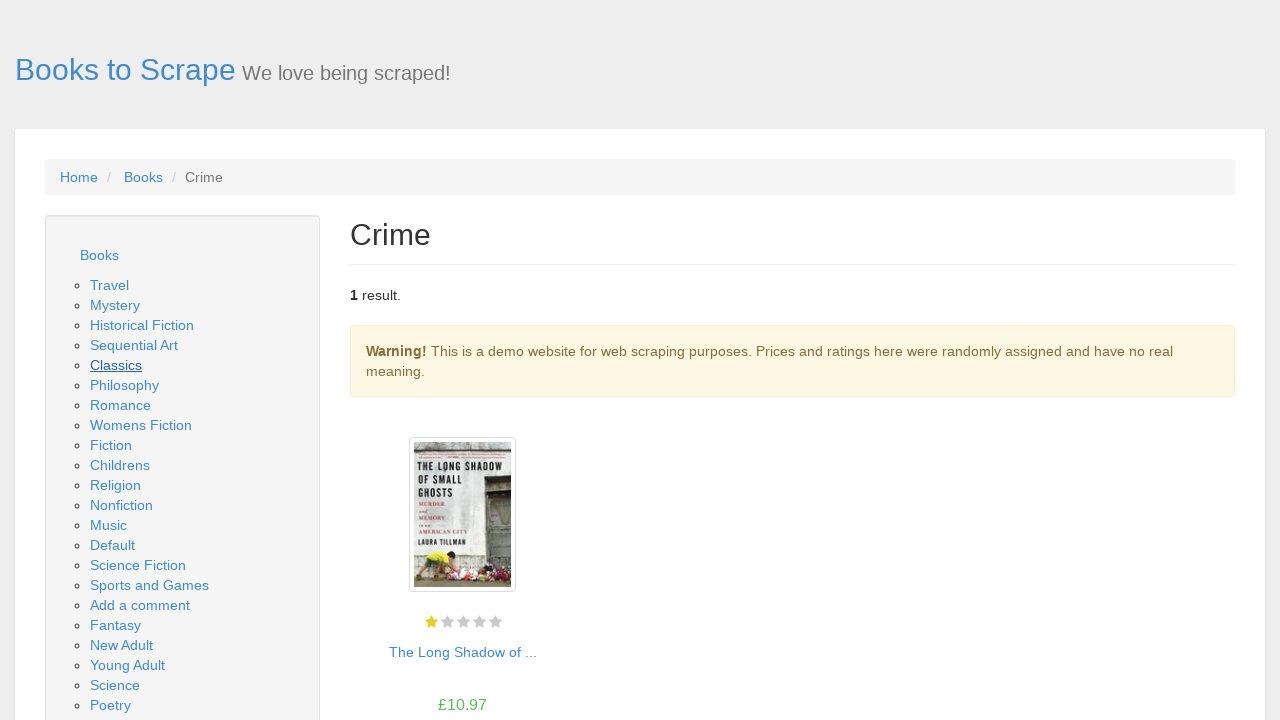

Navigated back to home page
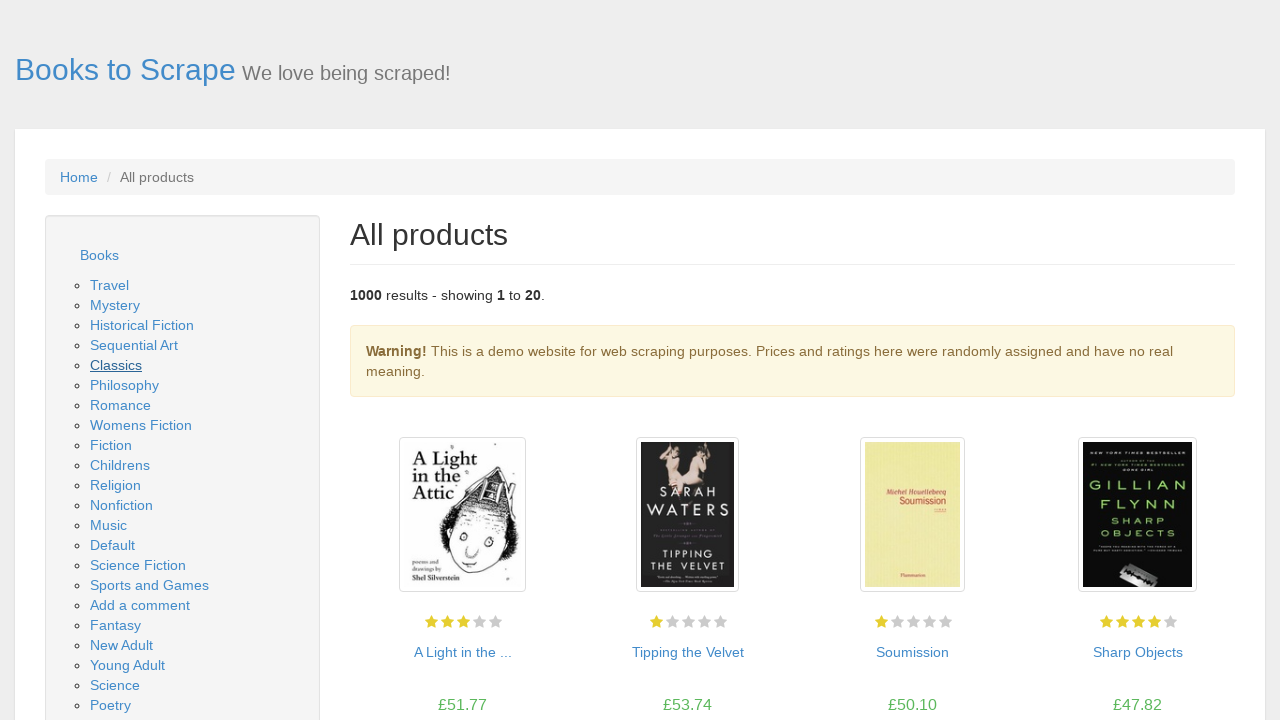

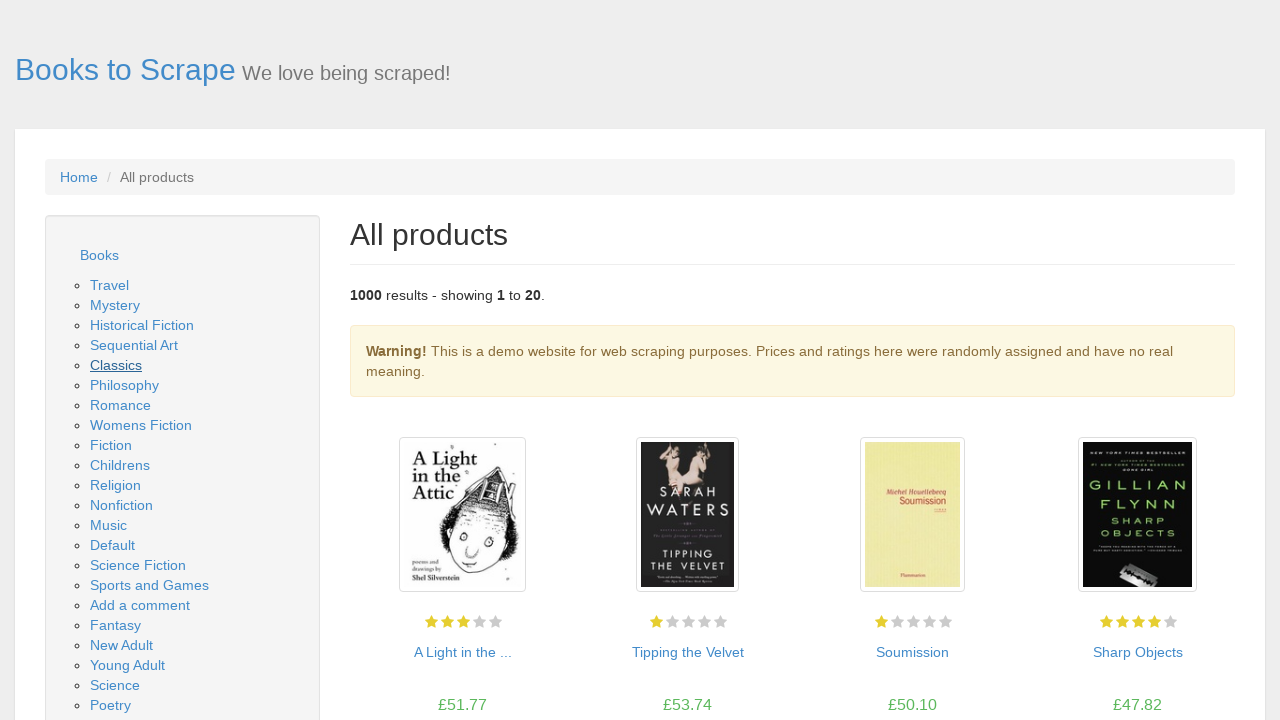